Tests dynamic element addition and removal by clicking Add Element button 100 times to create elements, then clicking Delete button 100 times to remove them

Starting URL: http://the-internet.herokuapp.com/add_remove_elements/

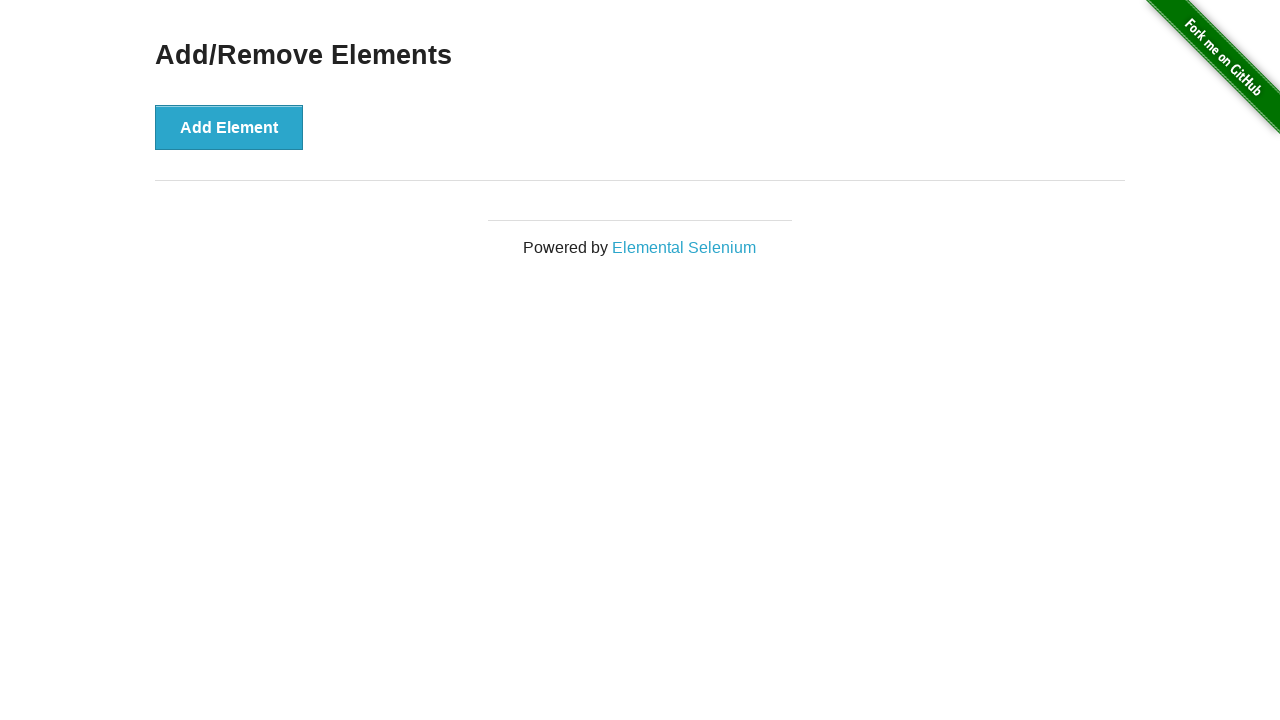

Clicked Add Element button (iteration 1/100) at (229, 127) on xpath=//button[text()="Add Element"]
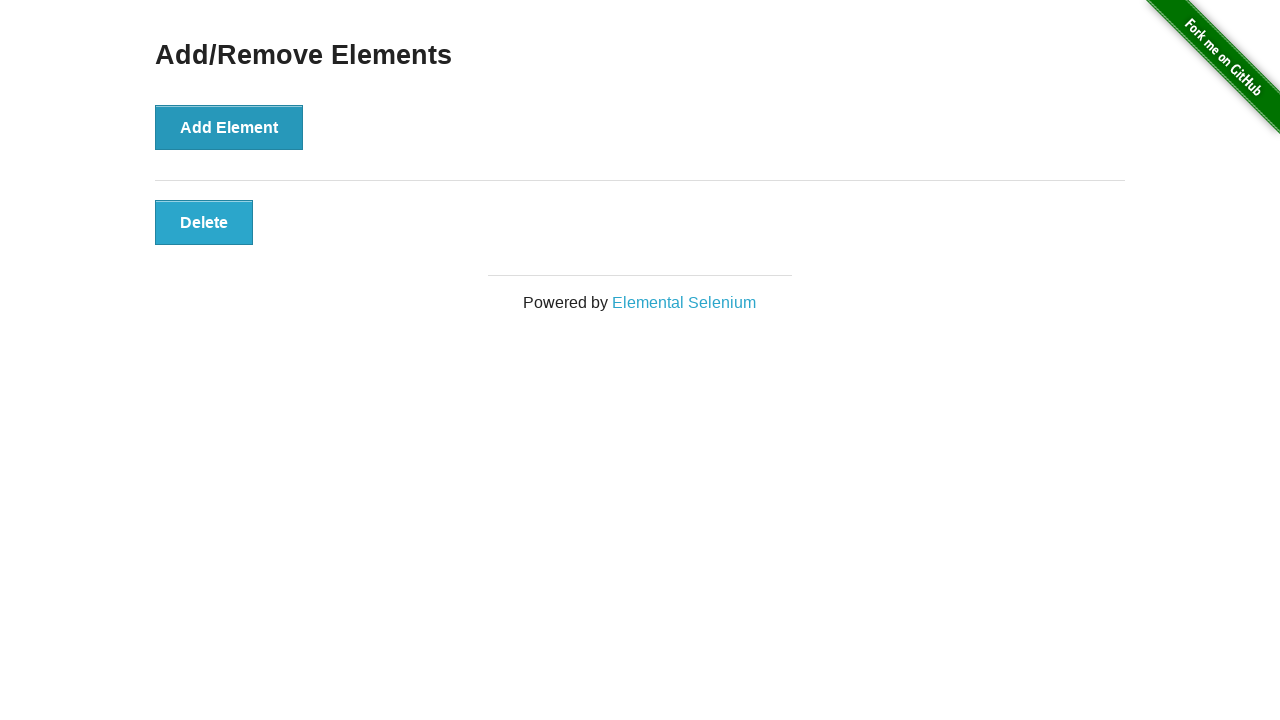

Clicked Add Element button (iteration 2/100) at (229, 127) on xpath=//button[text()="Add Element"]
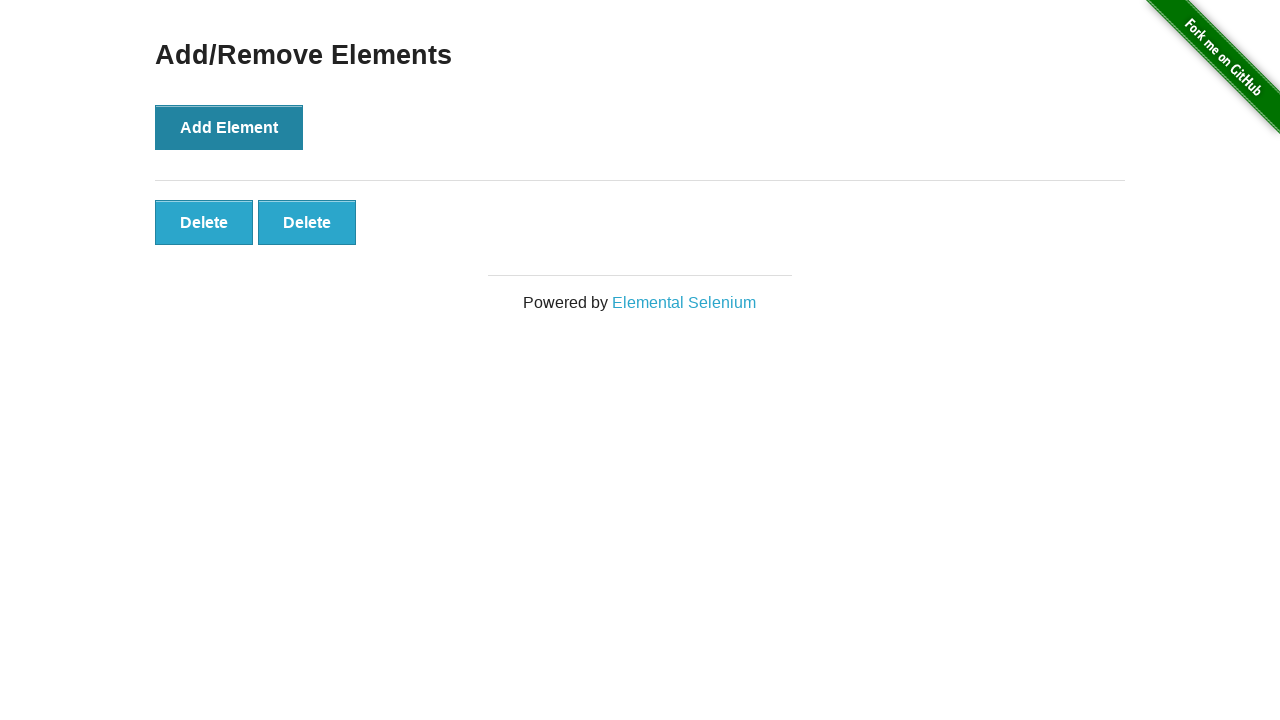

Clicked Add Element button (iteration 3/100) at (229, 127) on xpath=//button[text()="Add Element"]
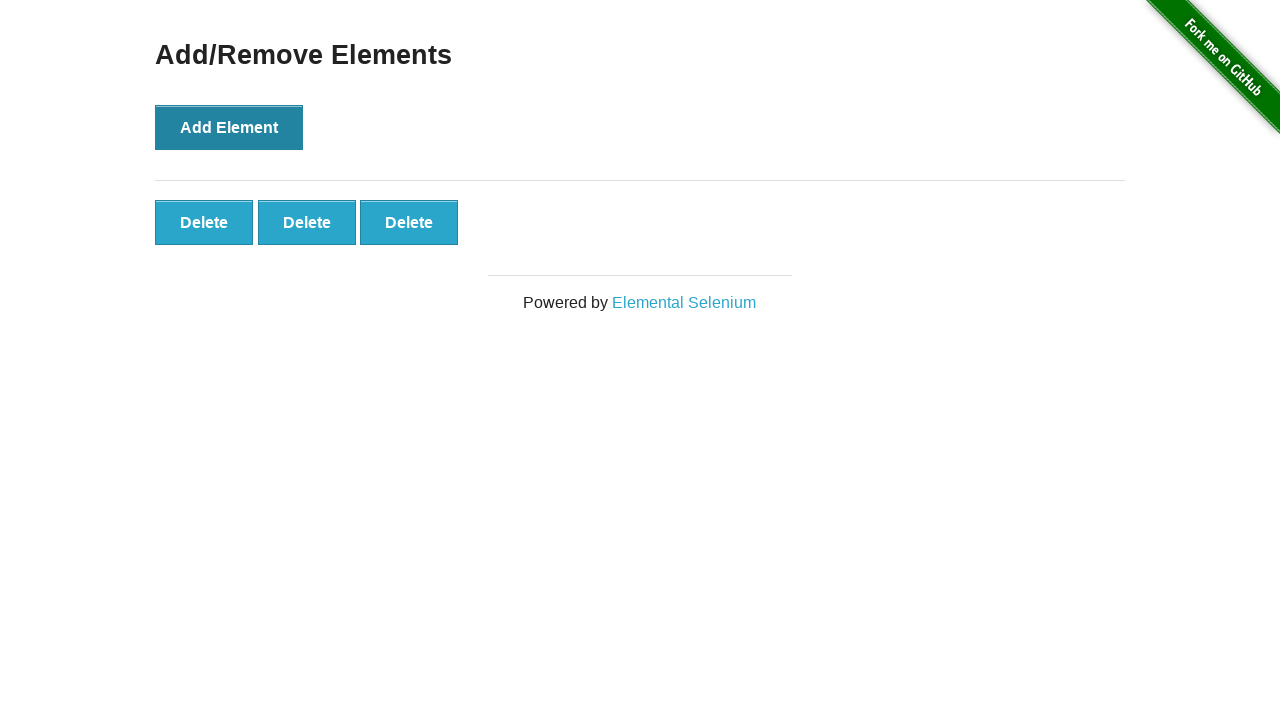

Clicked Add Element button (iteration 4/100) at (229, 127) on xpath=//button[text()="Add Element"]
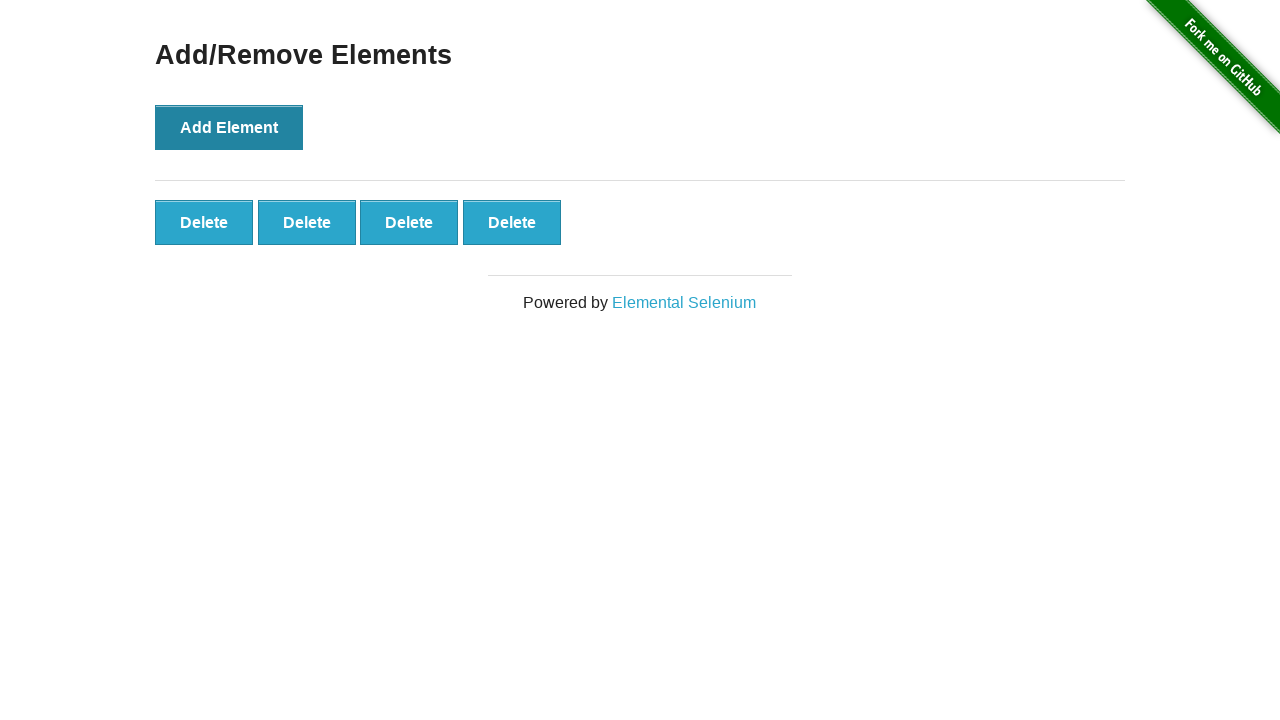

Clicked Add Element button (iteration 5/100) at (229, 127) on xpath=//button[text()="Add Element"]
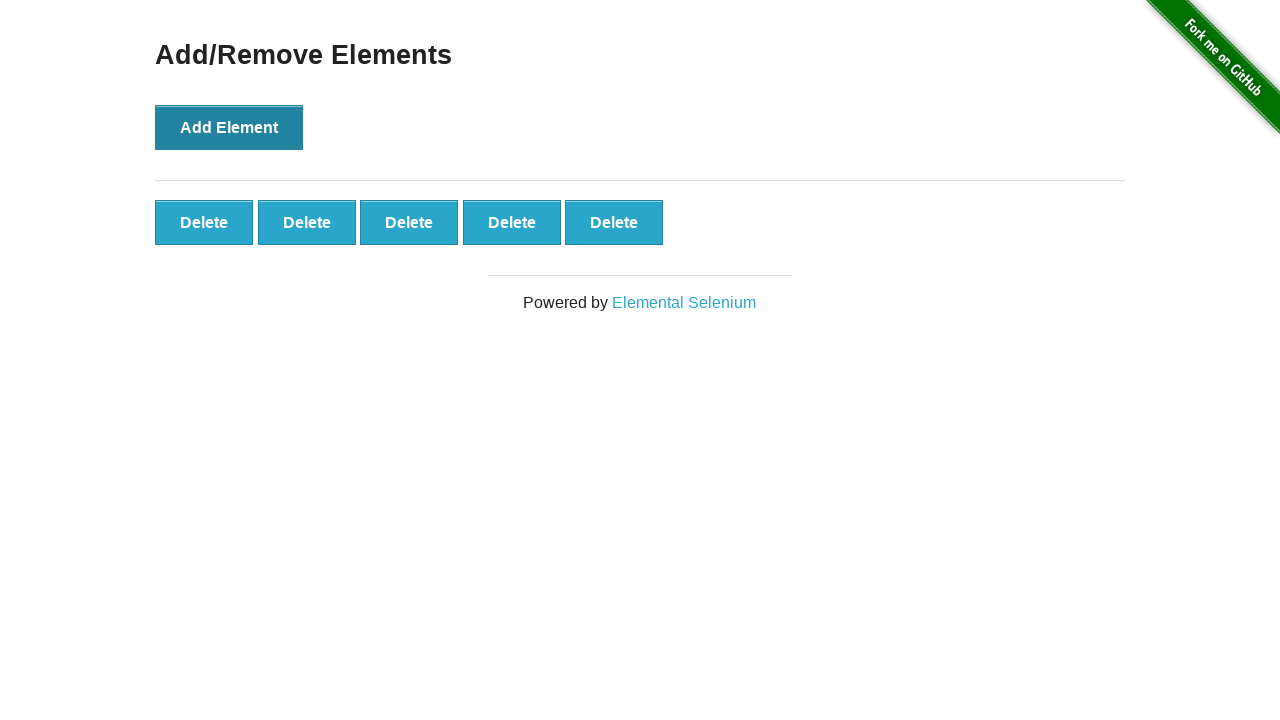

Clicked Add Element button (iteration 6/100) at (229, 127) on xpath=//button[text()="Add Element"]
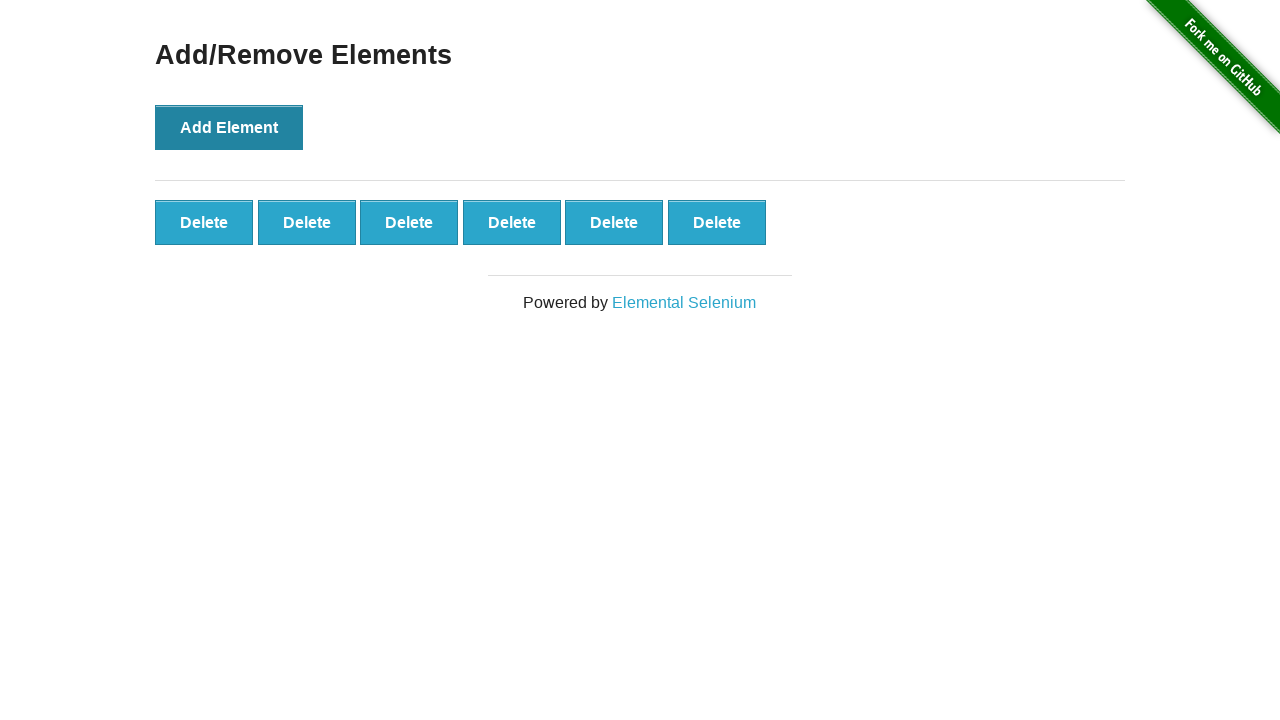

Clicked Add Element button (iteration 7/100) at (229, 127) on xpath=//button[text()="Add Element"]
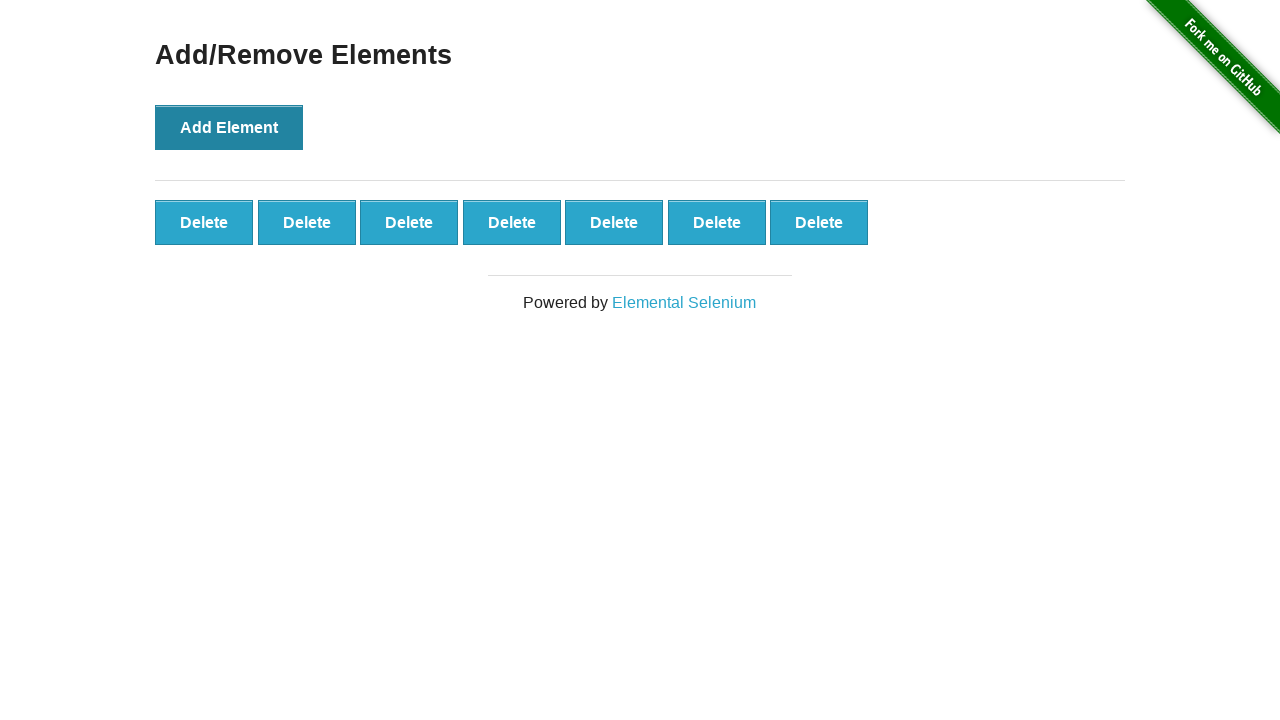

Clicked Add Element button (iteration 8/100) at (229, 127) on xpath=//button[text()="Add Element"]
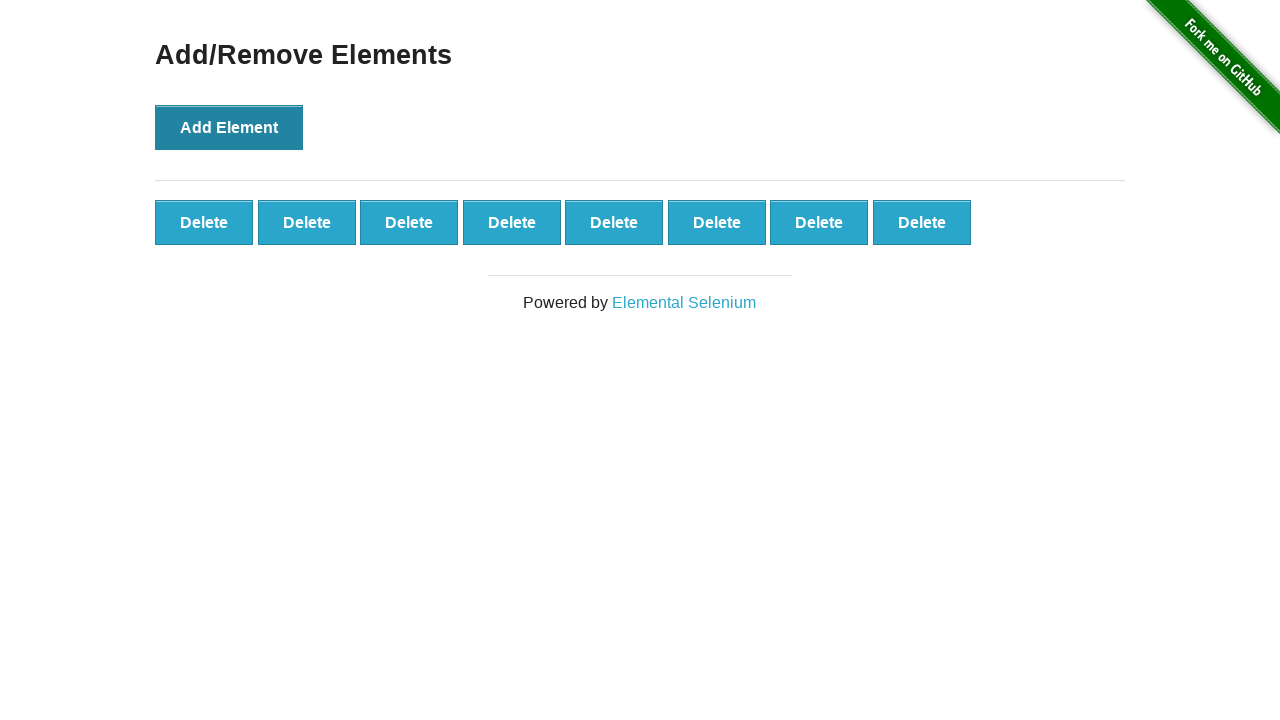

Clicked Add Element button (iteration 9/100) at (229, 127) on xpath=//button[text()="Add Element"]
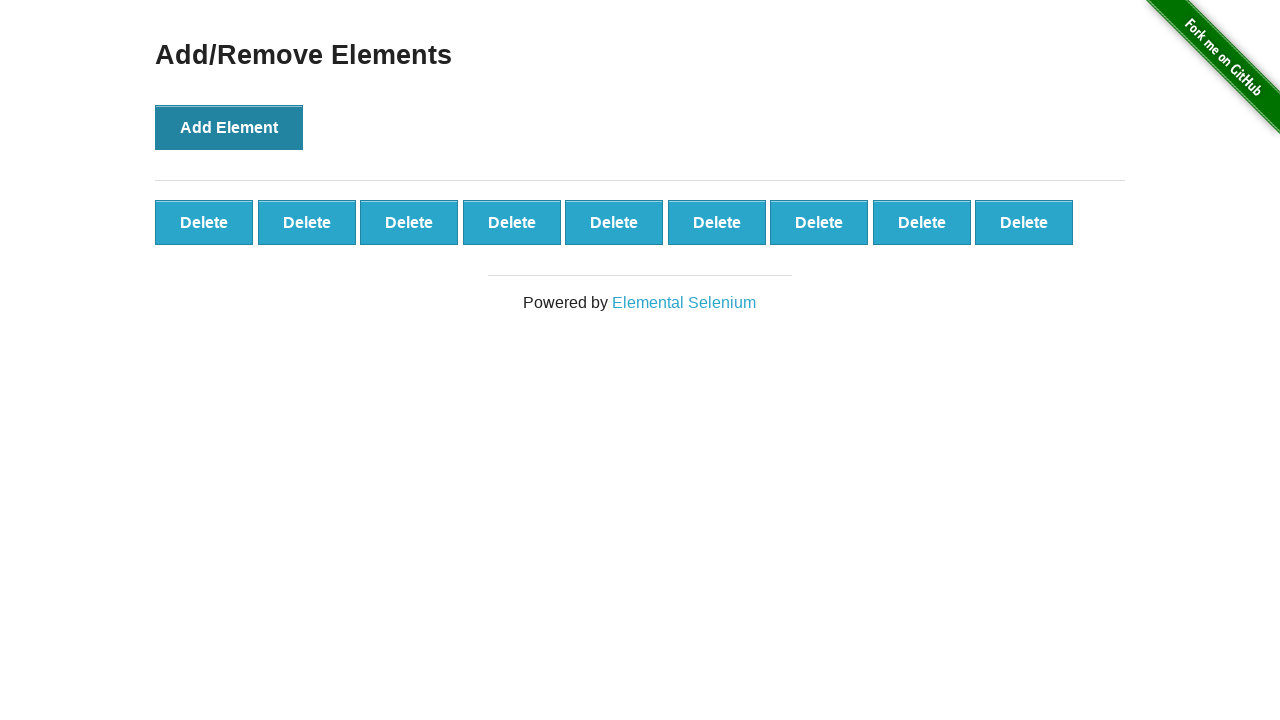

Clicked Add Element button (iteration 10/100) at (229, 127) on xpath=//button[text()="Add Element"]
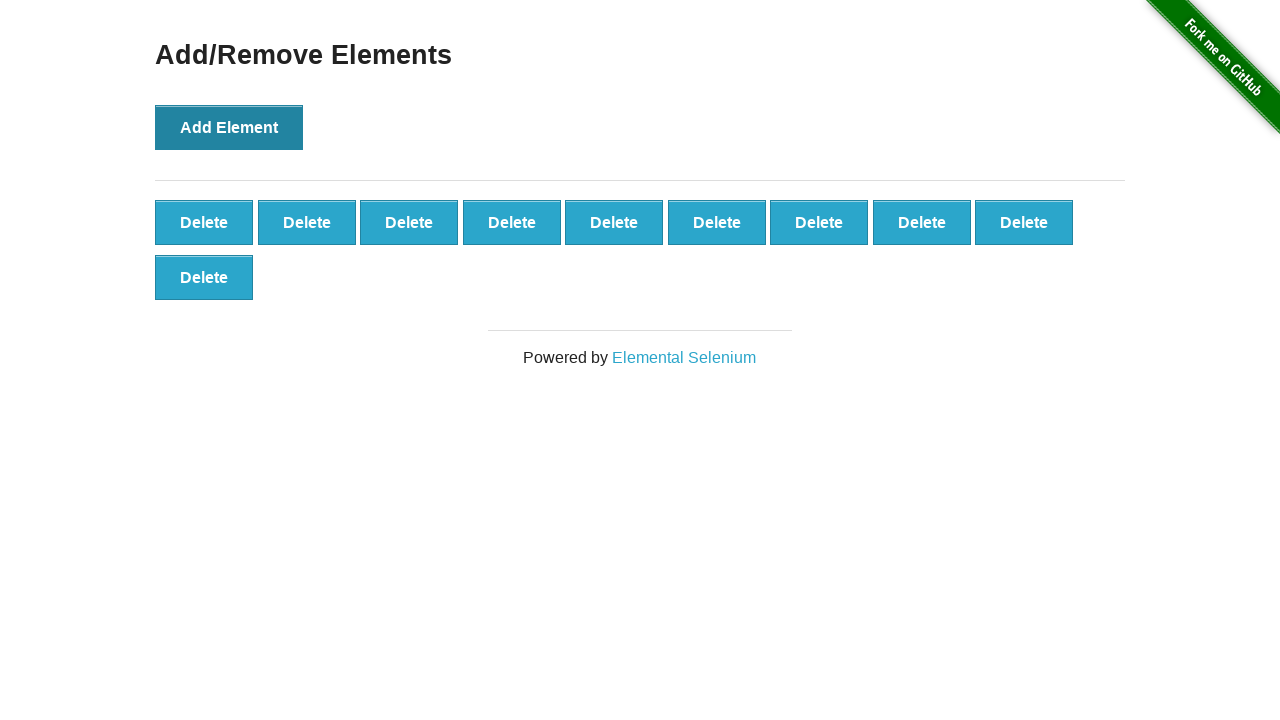

Clicked Add Element button (iteration 11/100) at (229, 127) on xpath=//button[text()="Add Element"]
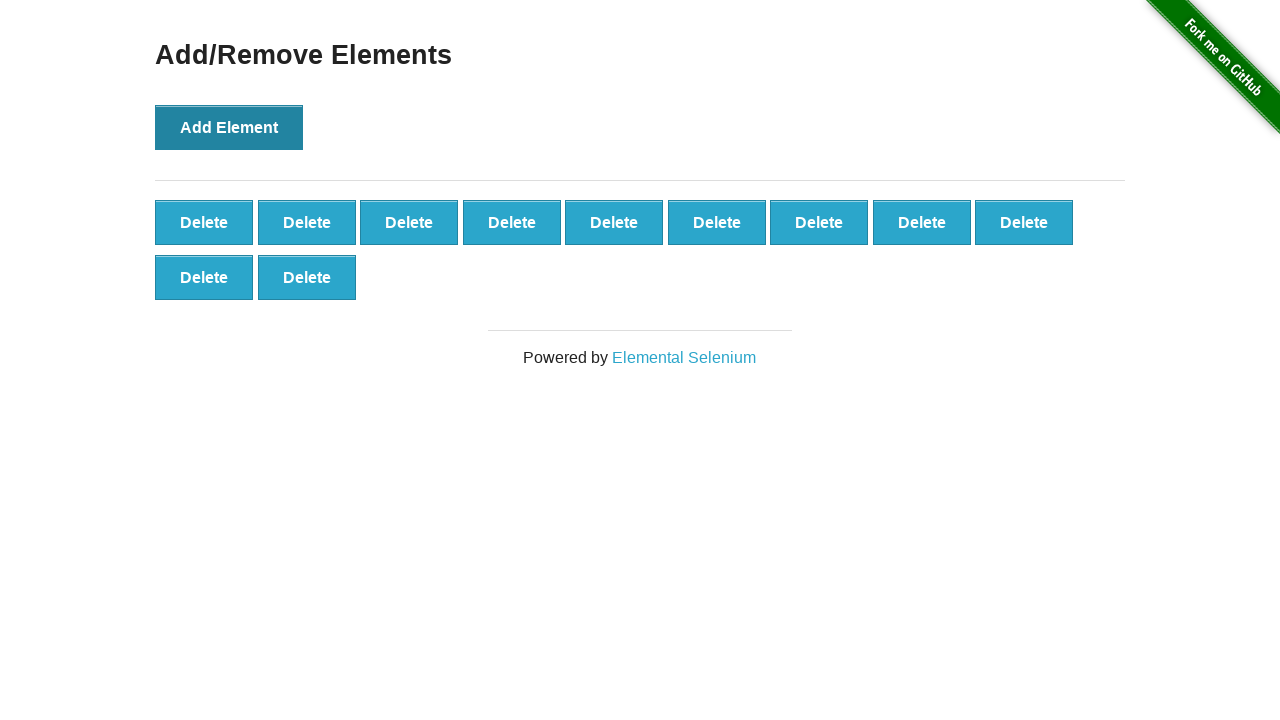

Clicked Add Element button (iteration 12/100) at (229, 127) on xpath=//button[text()="Add Element"]
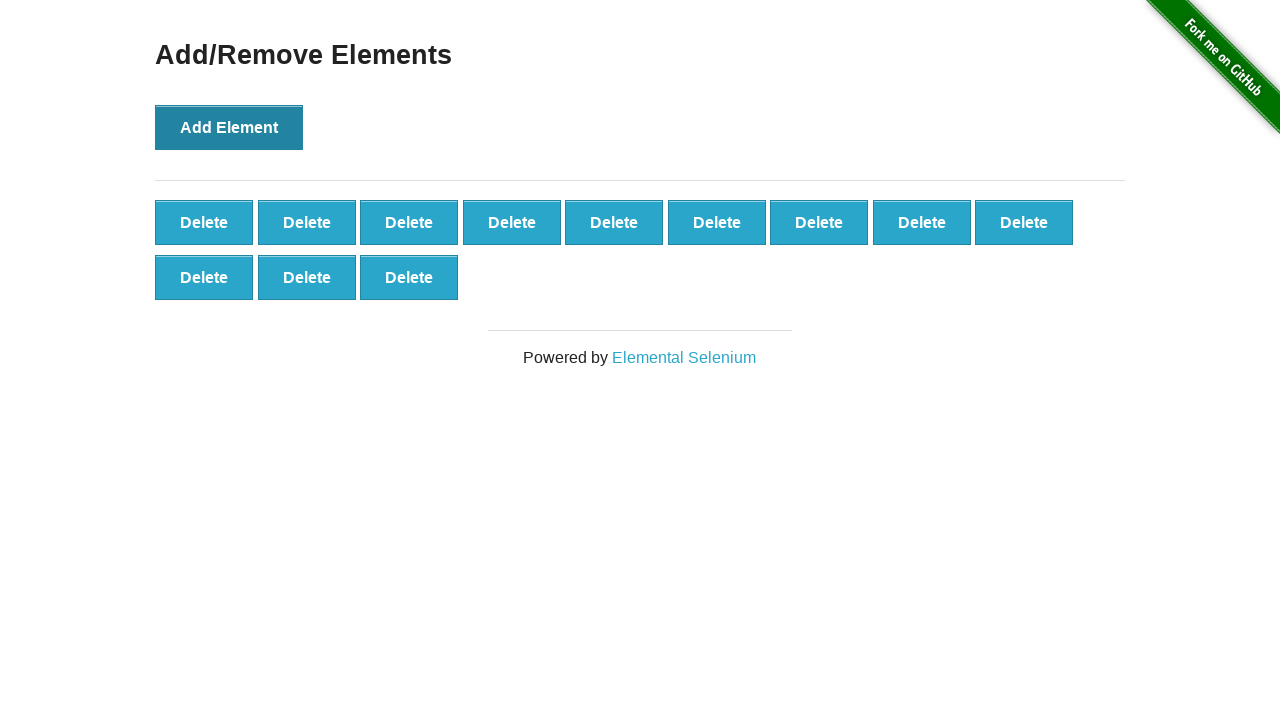

Clicked Add Element button (iteration 13/100) at (229, 127) on xpath=//button[text()="Add Element"]
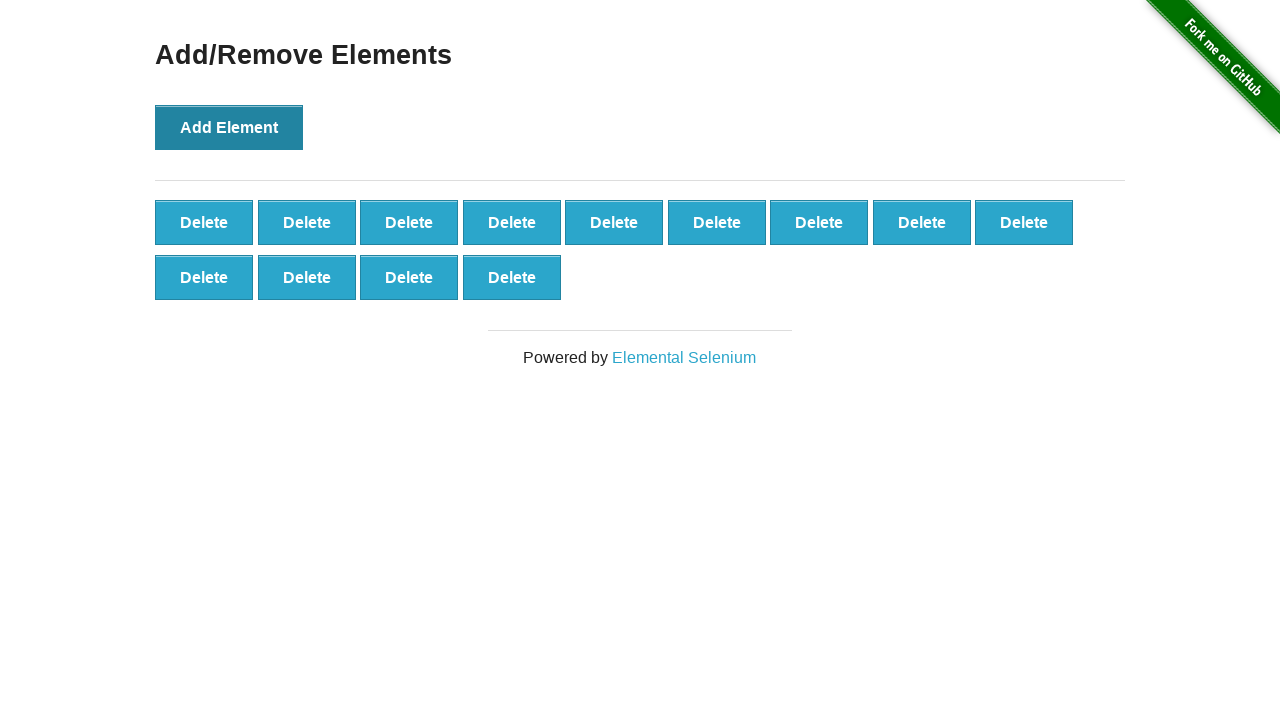

Clicked Add Element button (iteration 14/100) at (229, 127) on xpath=//button[text()="Add Element"]
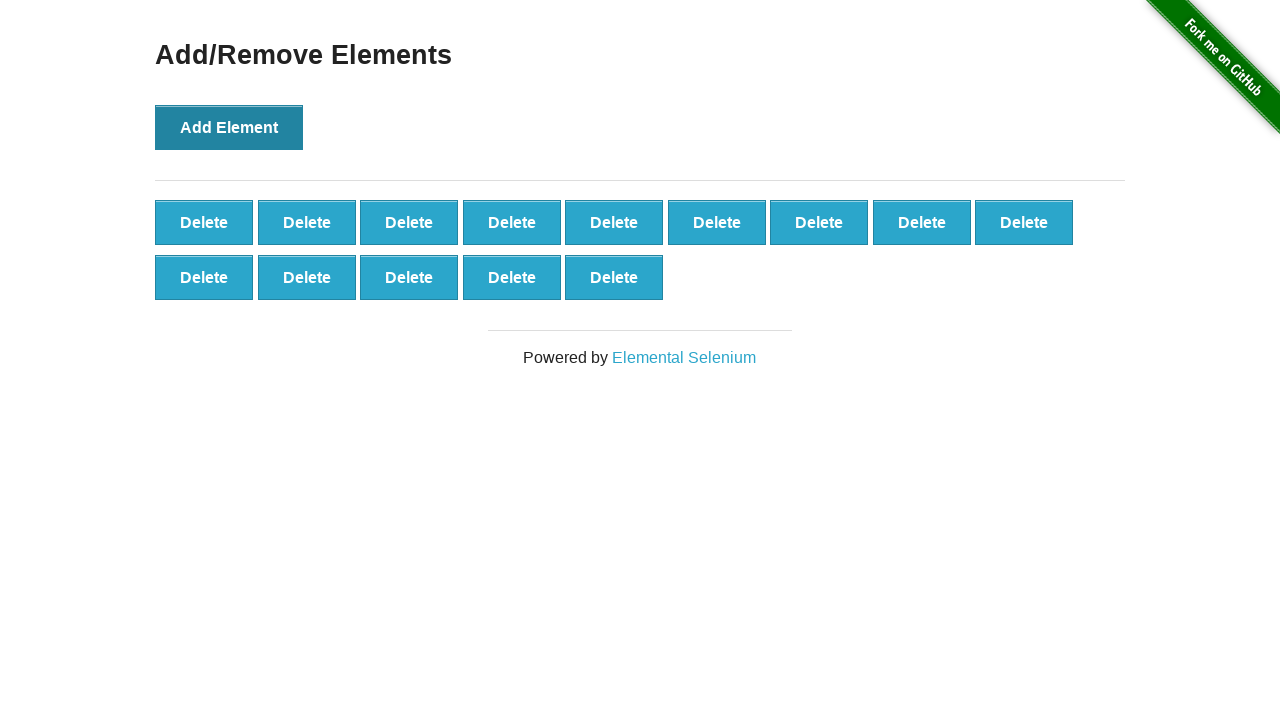

Clicked Add Element button (iteration 15/100) at (229, 127) on xpath=//button[text()="Add Element"]
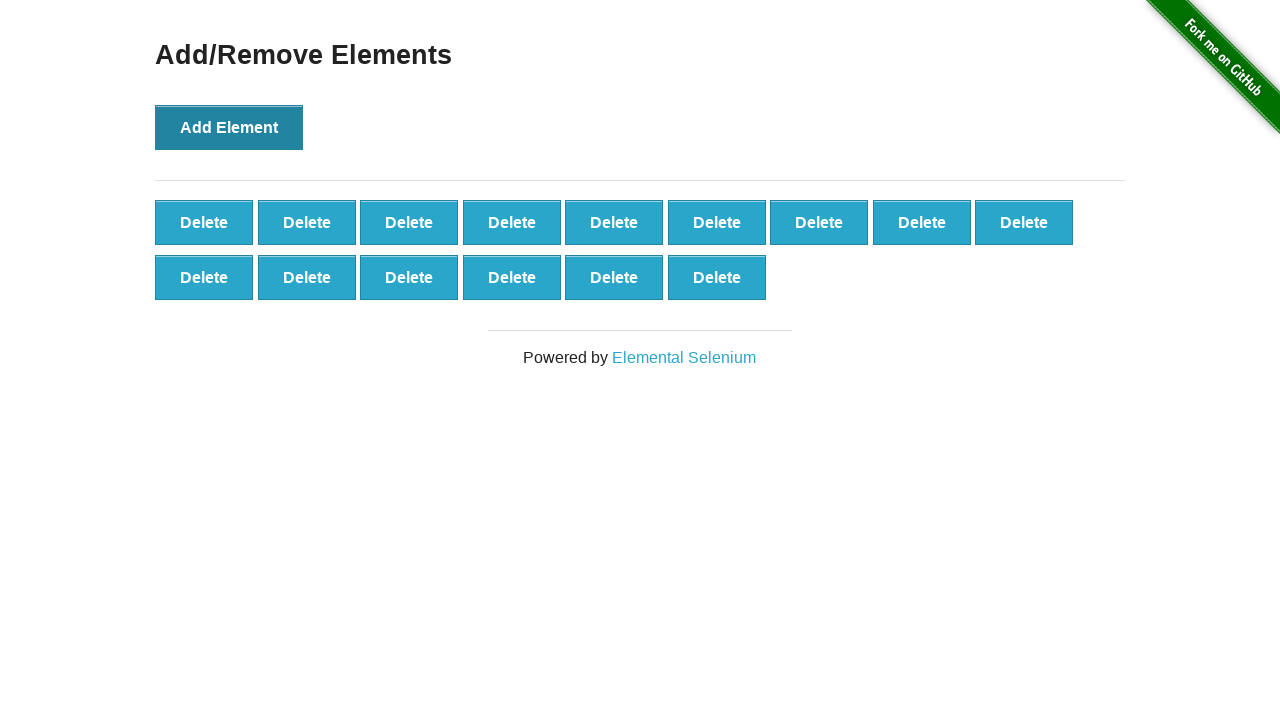

Clicked Add Element button (iteration 16/100) at (229, 127) on xpath=//button[text()="Add Element"]
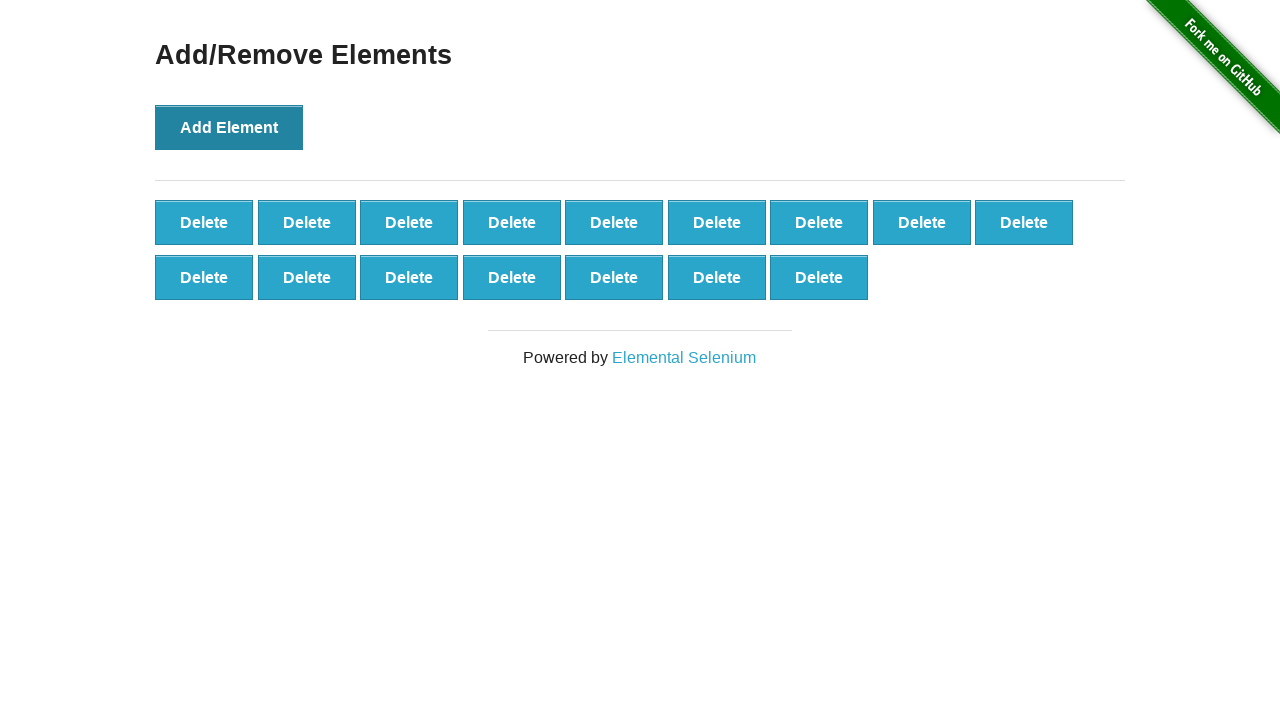

Clicked Add Element button (iteration 17/100) at (229, 127) on xpath=//button[text()="Add Element"]
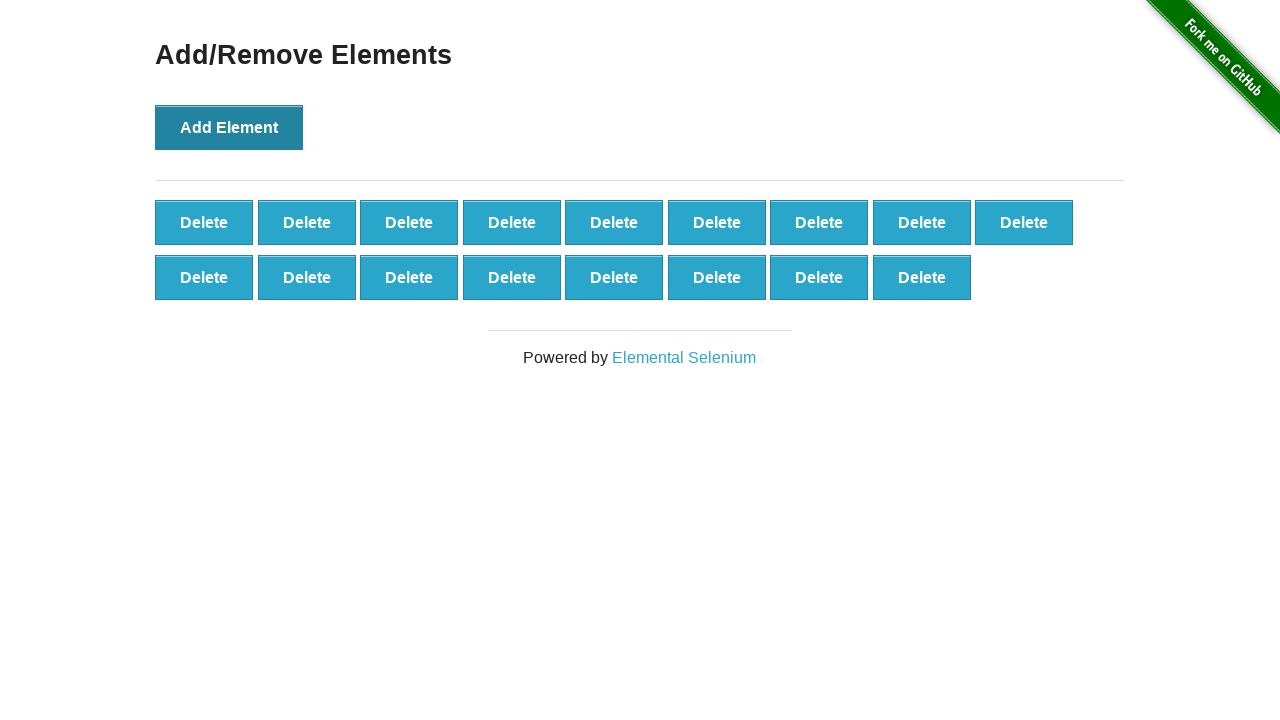

Clicked Add Element button (iteration 18/100) at (229, 127) on xpath=//button[text()="Add Element"]
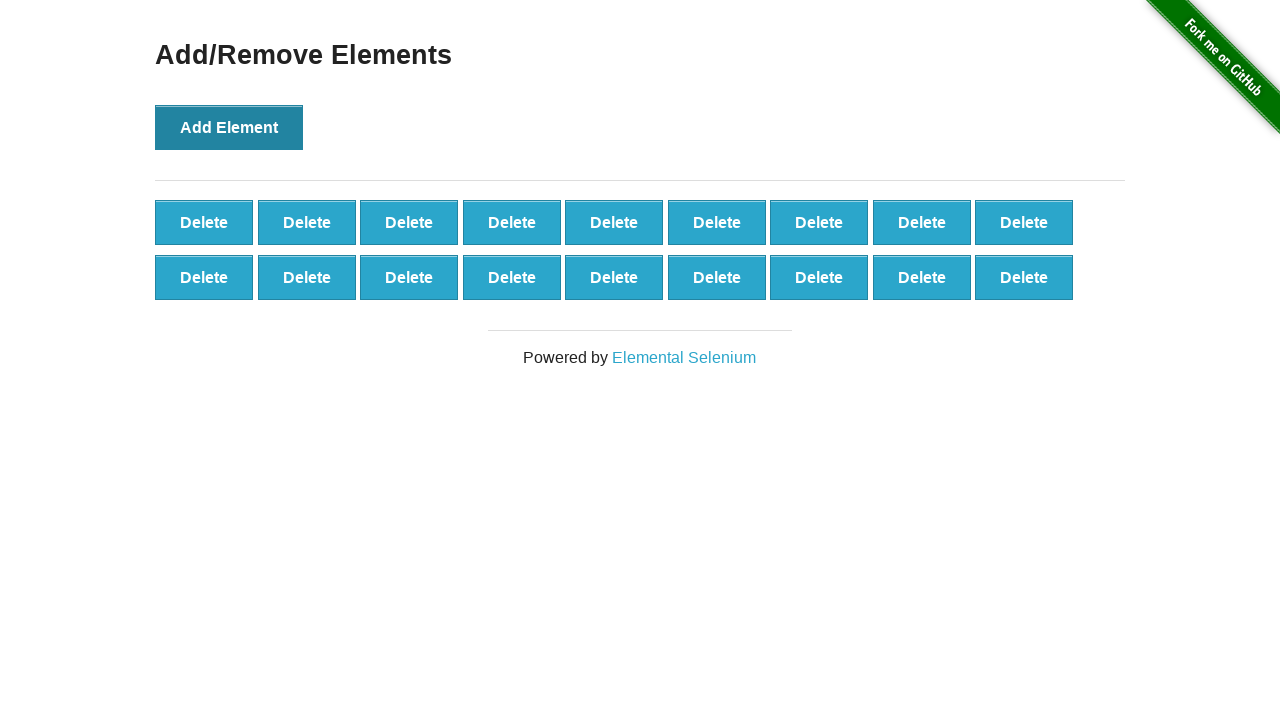

Clicked Add Element button (iteration 19/100) at (229, 127) on xpath=//button[text()="Add Element"]
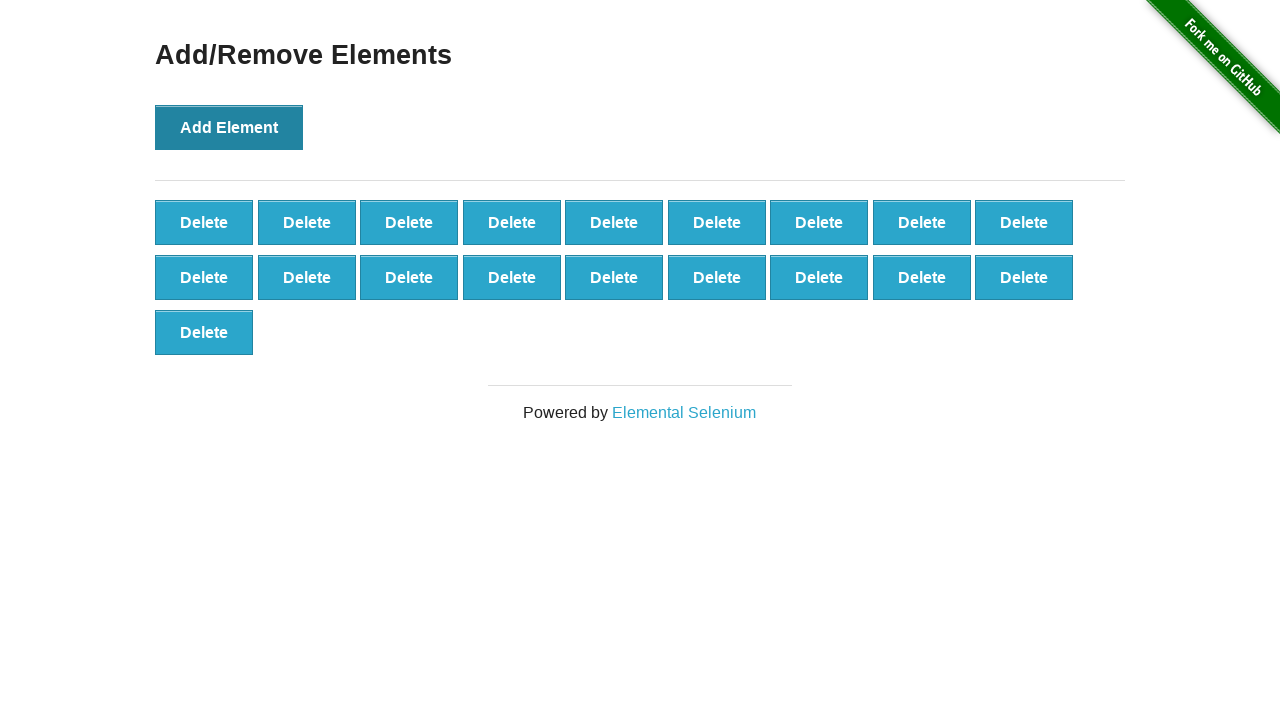

Clicked Add Element button (iteration 20/100) at (229, 127) on xpath=//button[text()="Add Element"]
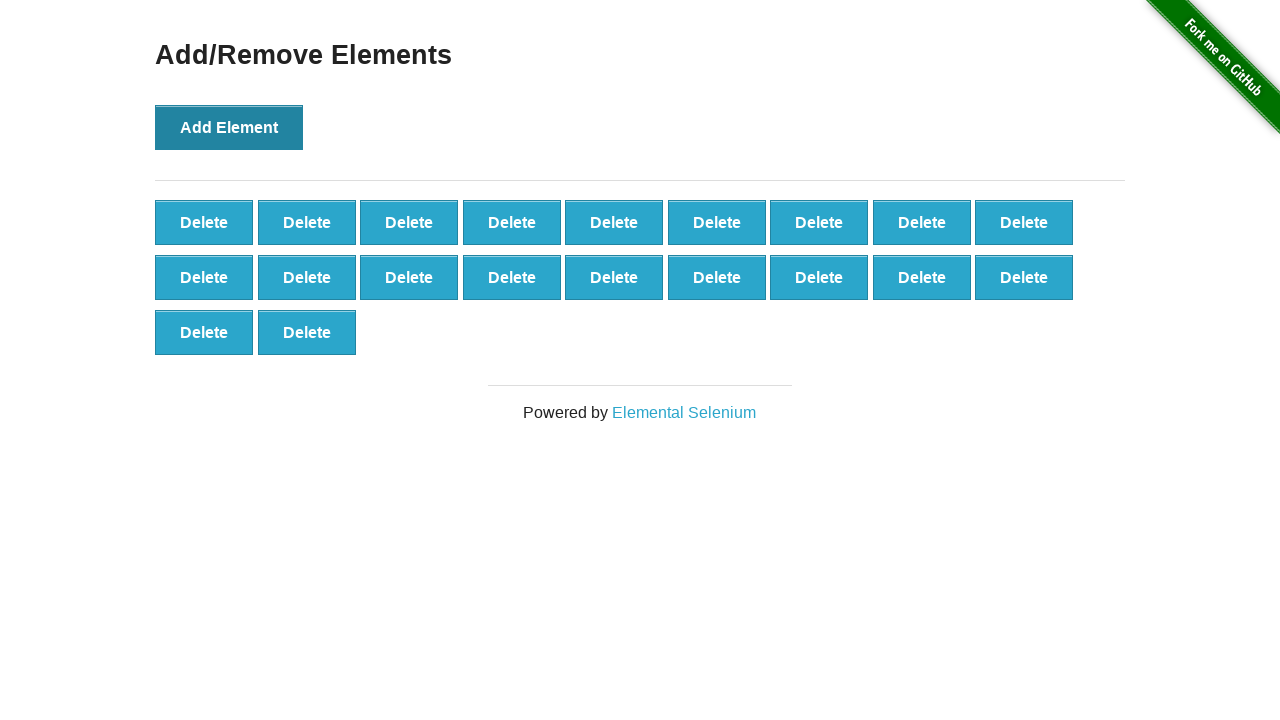

Clicked Add Element button (iteration 21/100) at (229, 127) on xpath=//button[text()="Add Element"]
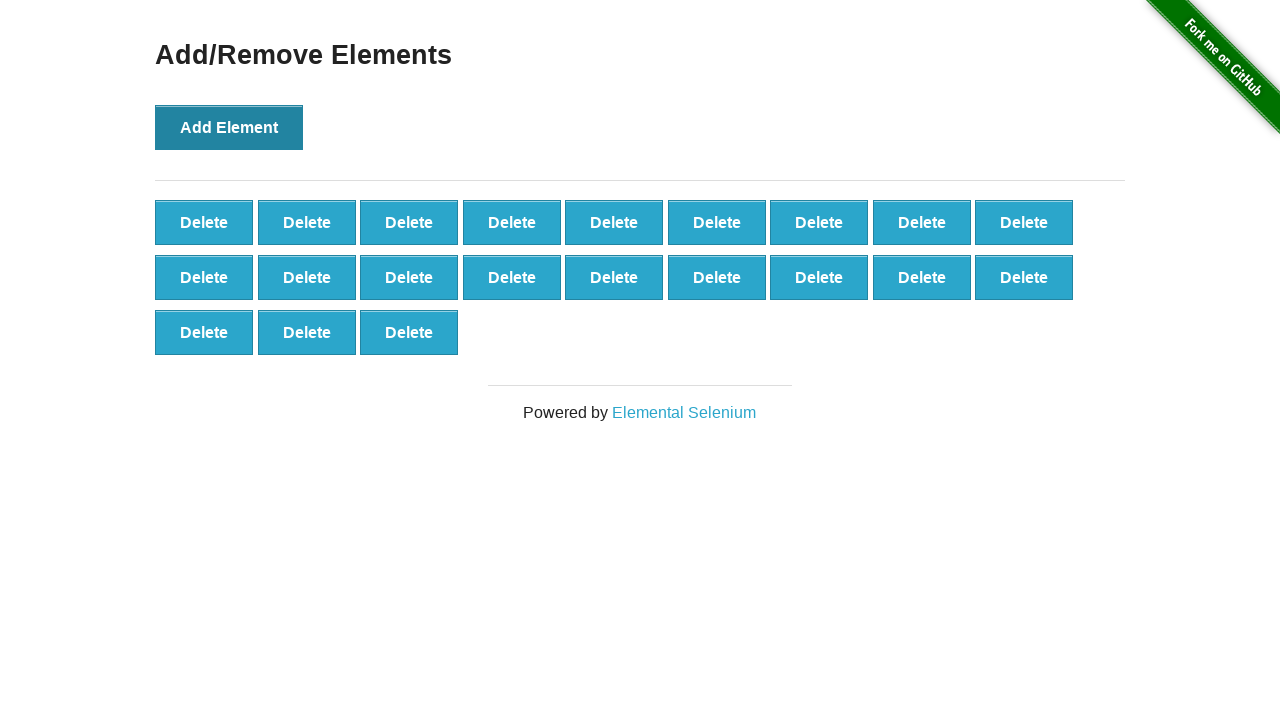

Clicked Add Element button (iteration 22/100) at (229, 127) on xpath=//button[text()="Add Element"]
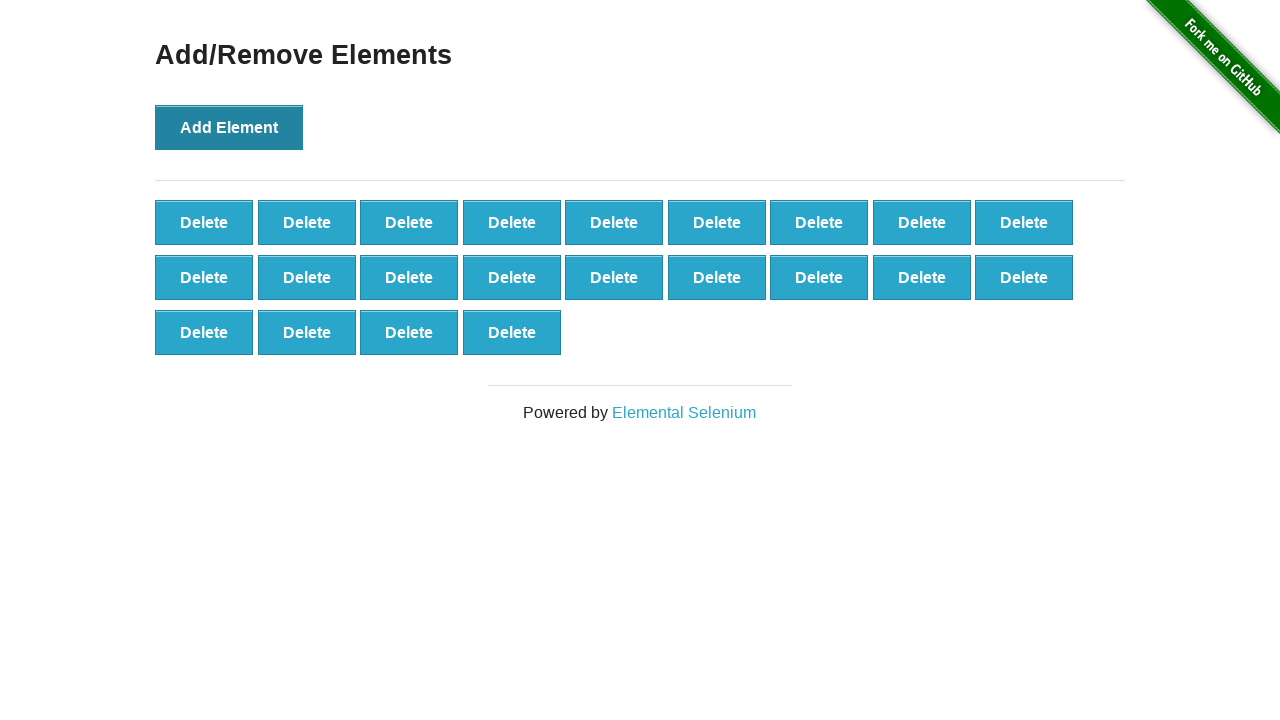

Clicked Add Element button (iteration 23/100) at (229, 127) on xpath=//button[text()="Add Element"]
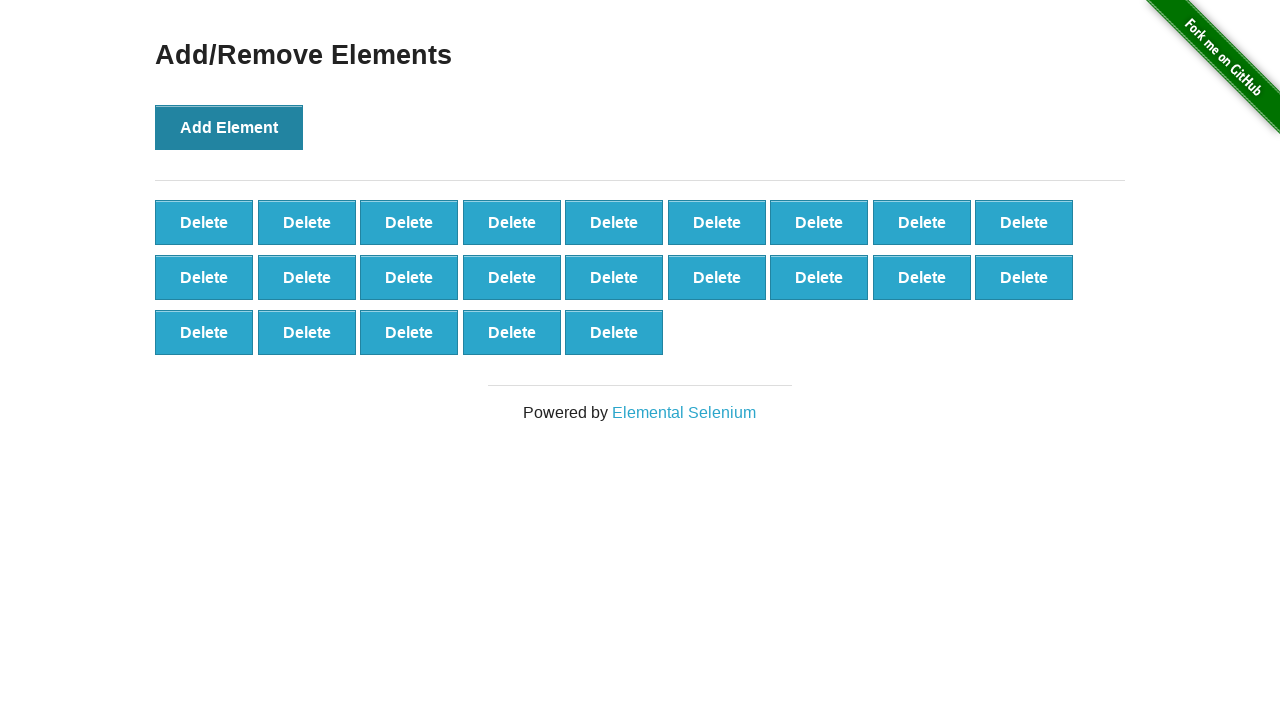

Clicked Add Element button (iteration 24/100) at (229, 127) on xpath=//button[text()="Add Element"]
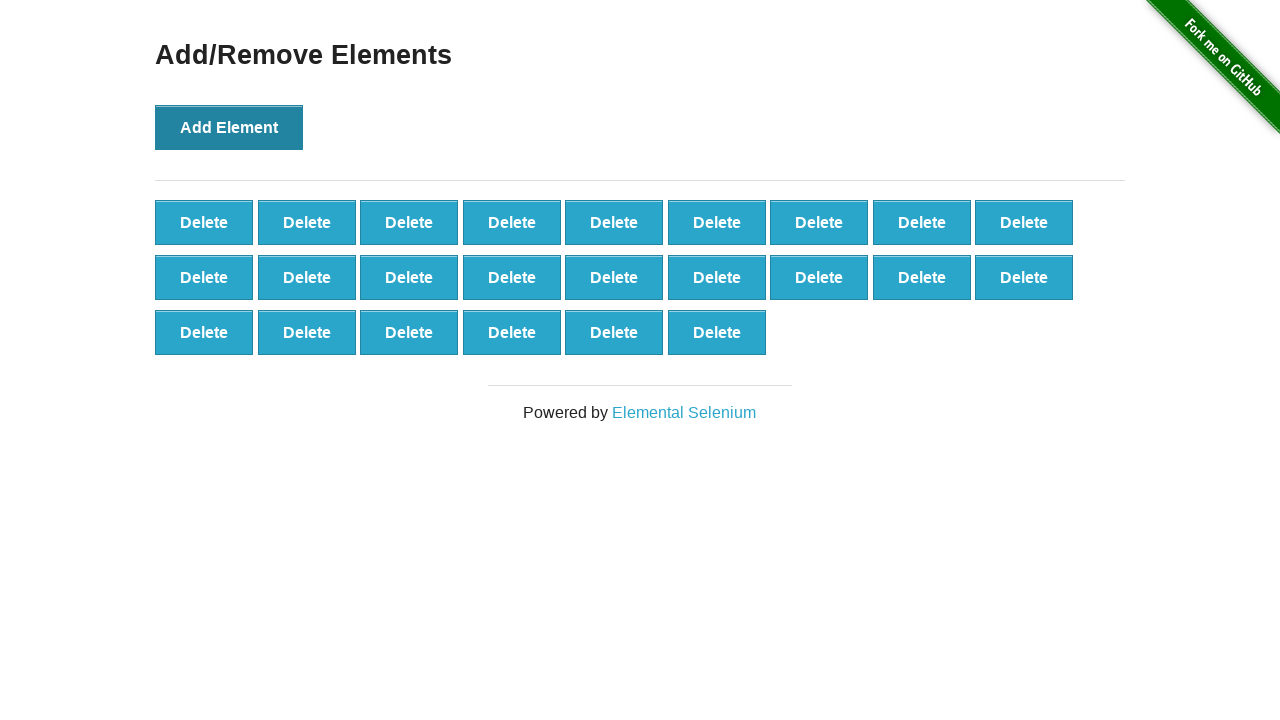

Clicked Add Element button (iteration 25/100) at (229, 127) on xpath=//button[text()="Add Element"]
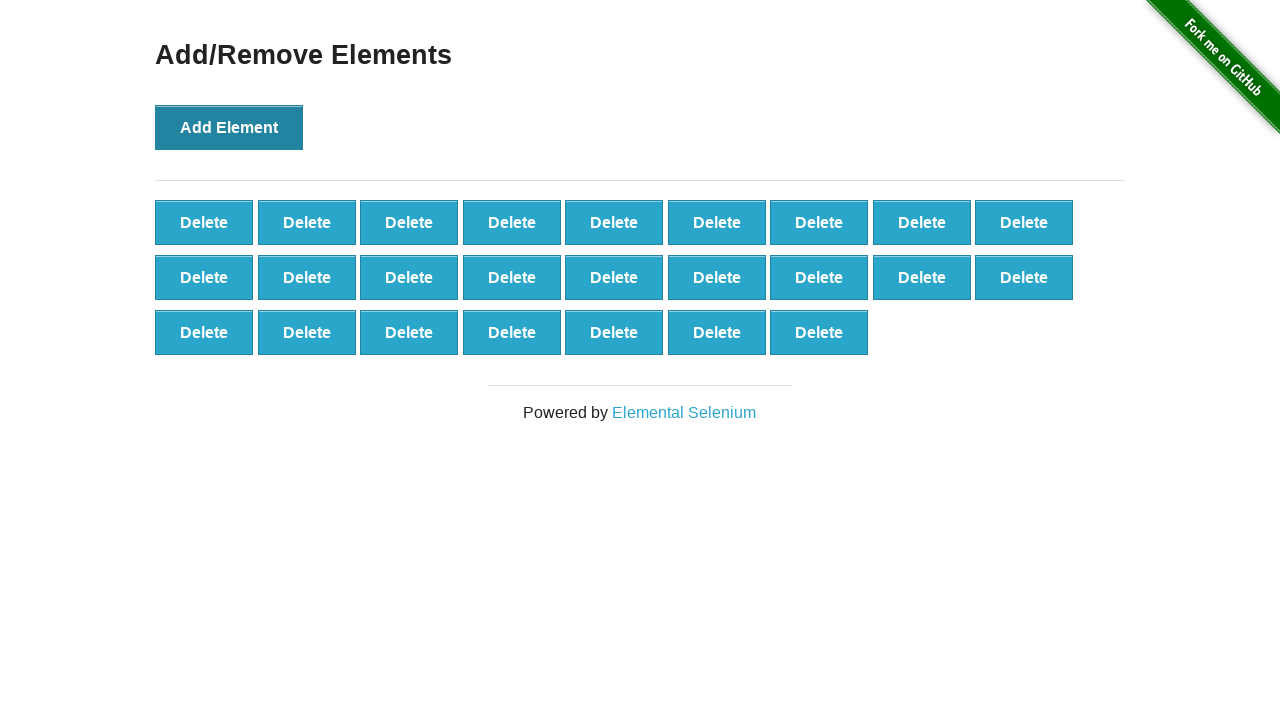

Clicked Add Element button (iteration 26/100) at (229, 127) on xpath=//button[text()="Add Element"]
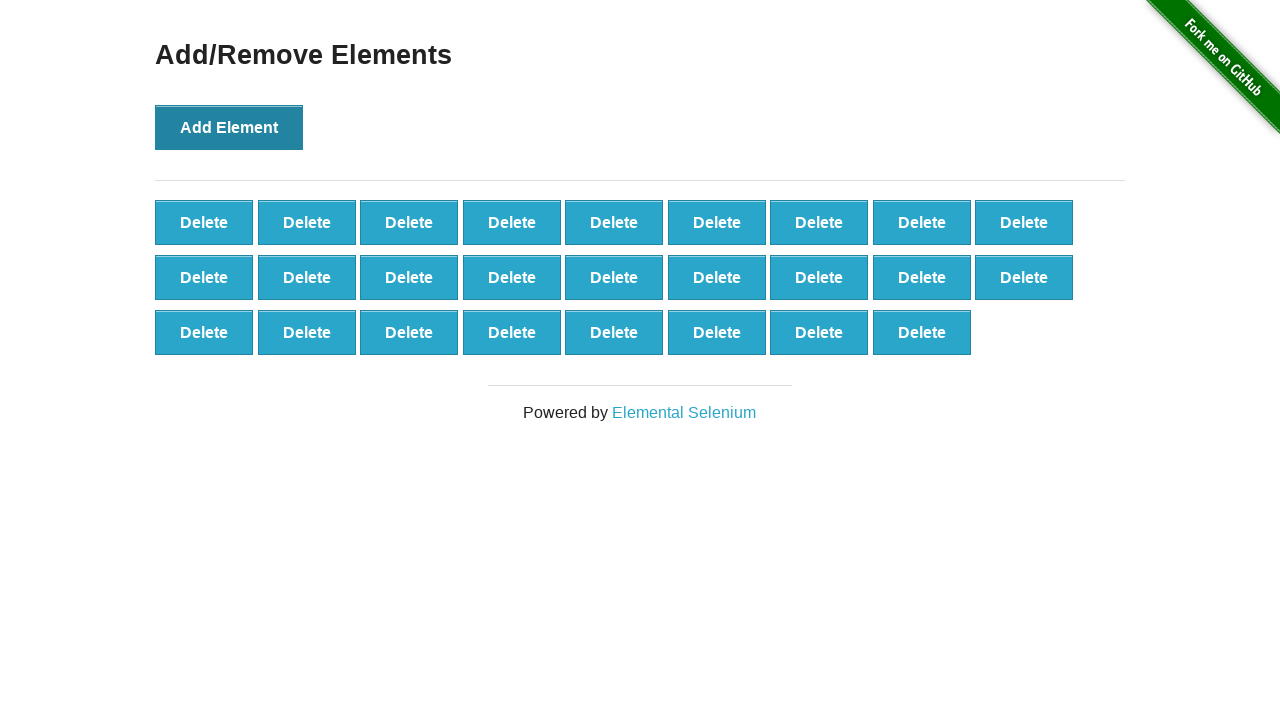

Clicked Add Element button (iteration 27/100) at (229, 127) on xpath=//button[text()="Add Element"]
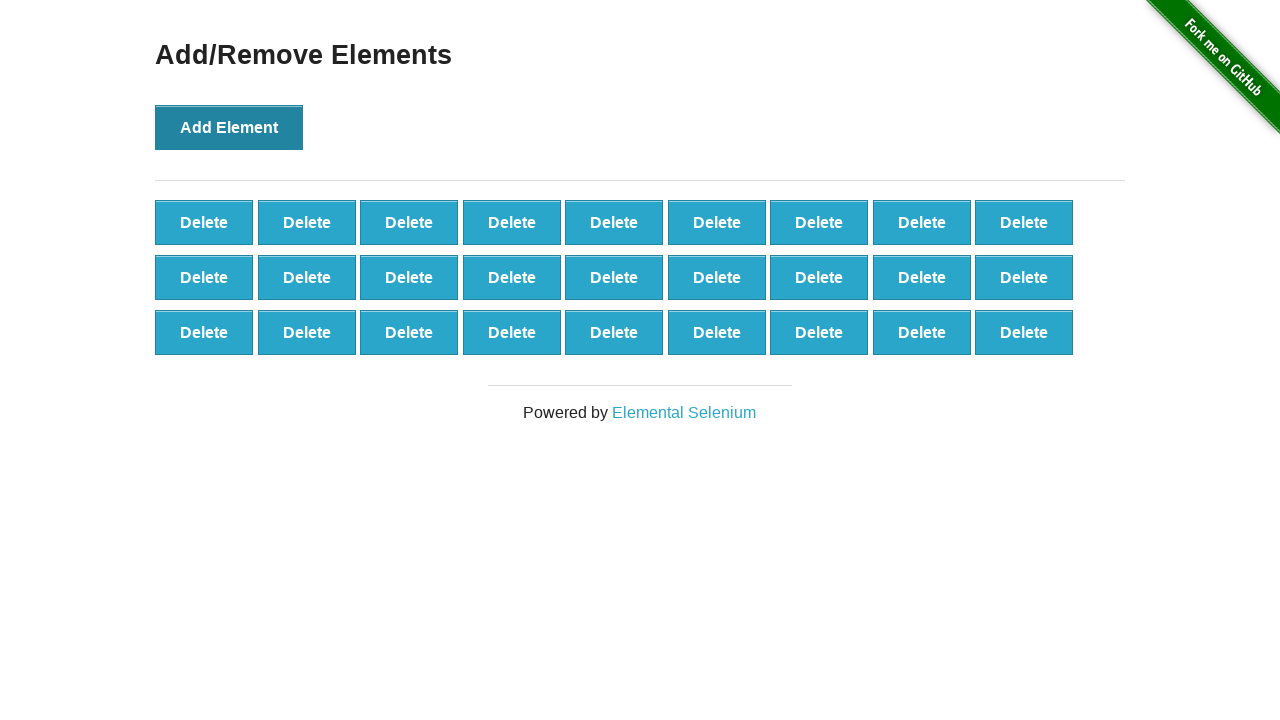

Clicked Add Element button (iteration 28/100) at (229, 127) on xpath=//button[text()="Add Element"]
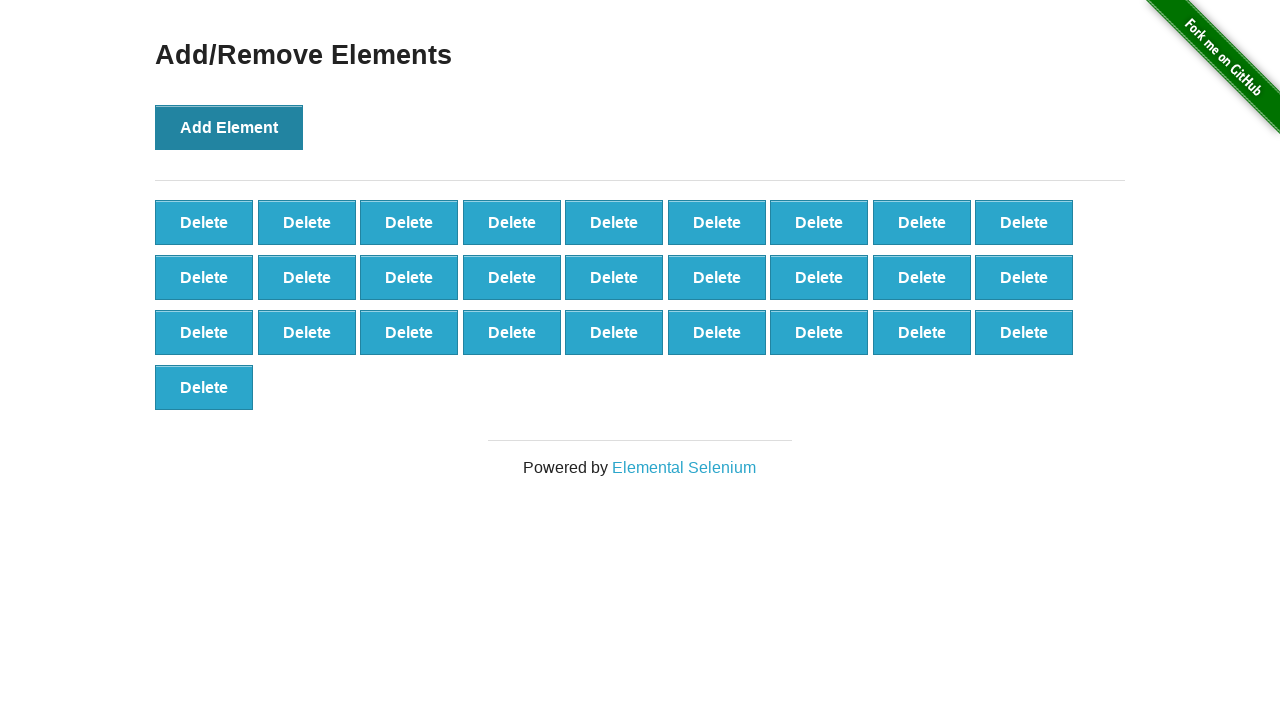

Clicked Add Element button (iteration 29/100) at (229, 127) on xpath=//button[text()="Add Element"]
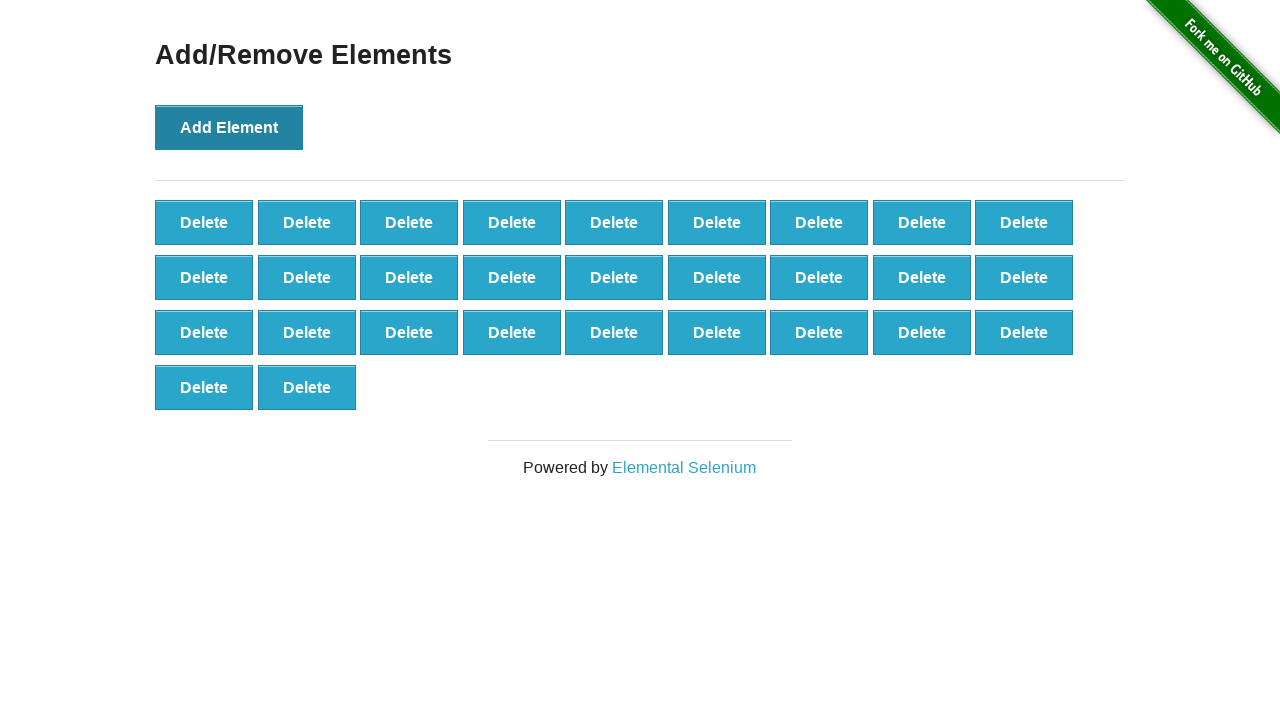

Clicked Add Element button (iteration 30/100) at (229, 127) on xpath=//button[text()="Add Element"]
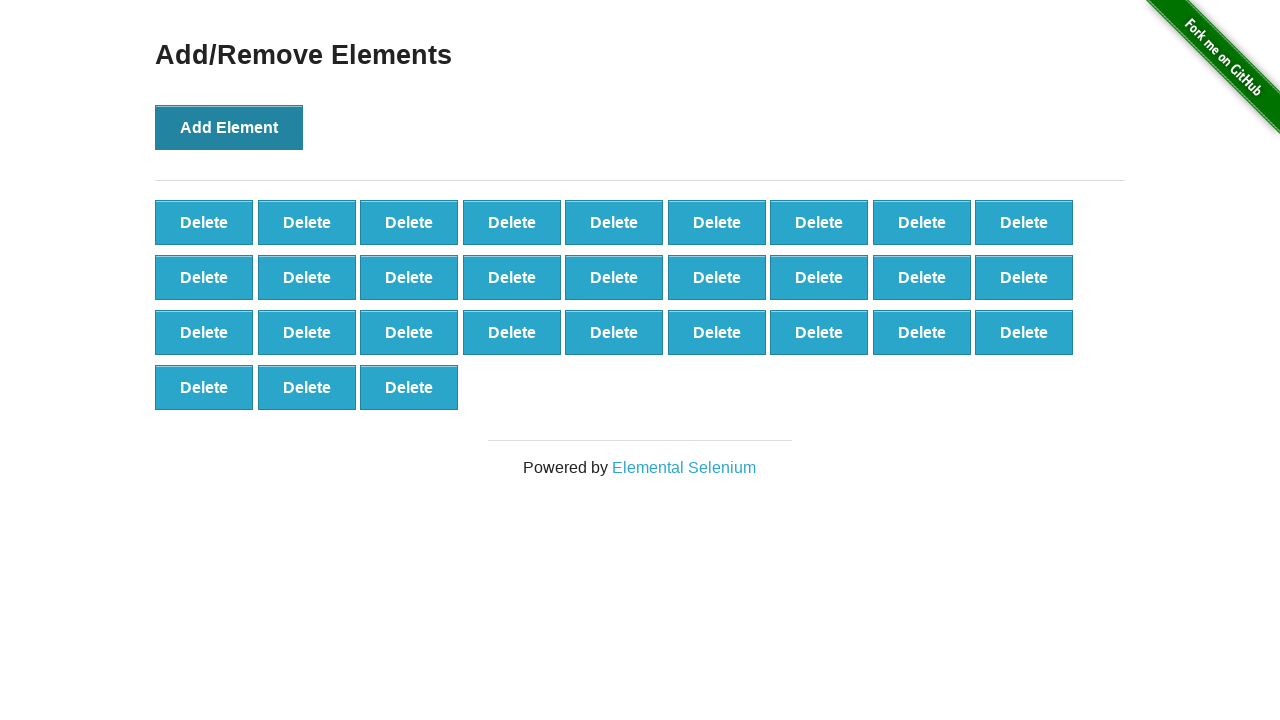

Clicked Add Element button (iteration 31/100) at (229, 127) on xpath=//button[text()="Add Element"]
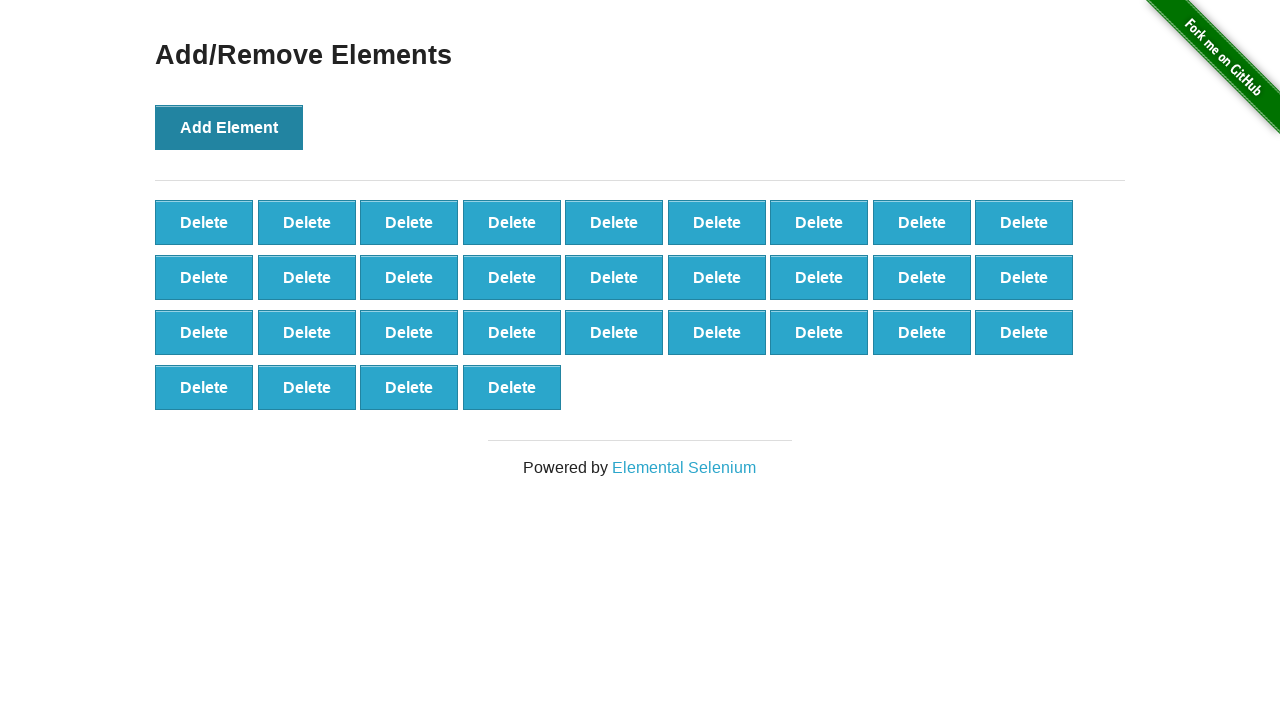

Clicked Add Element button (iteration 32/100) at (229, 127) on xpath=//button[text()="Add Element"]
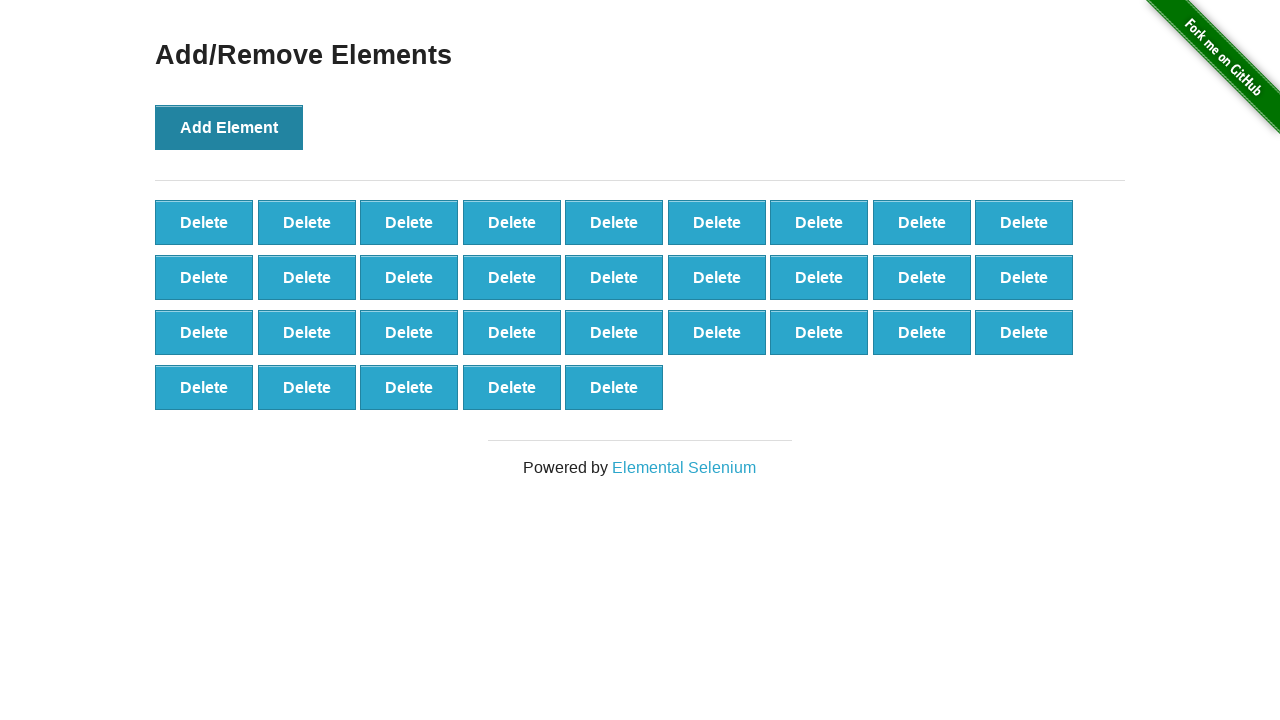

Clicked Add Element button (iteration 33/100) at (229, 127) on xpath=//button[text()="Add Element"]
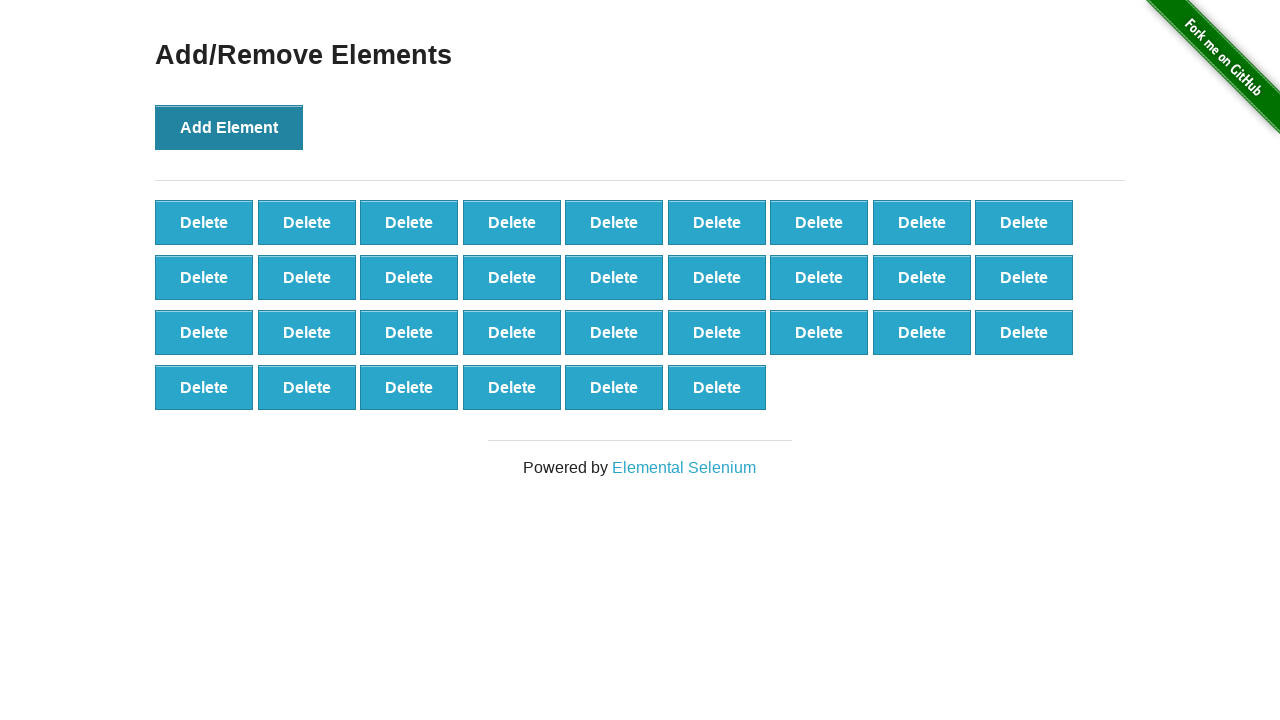

Clicked Add Element button (iteration 34/100) at (229, 127) on xpath=//button[text()="Add Element"]
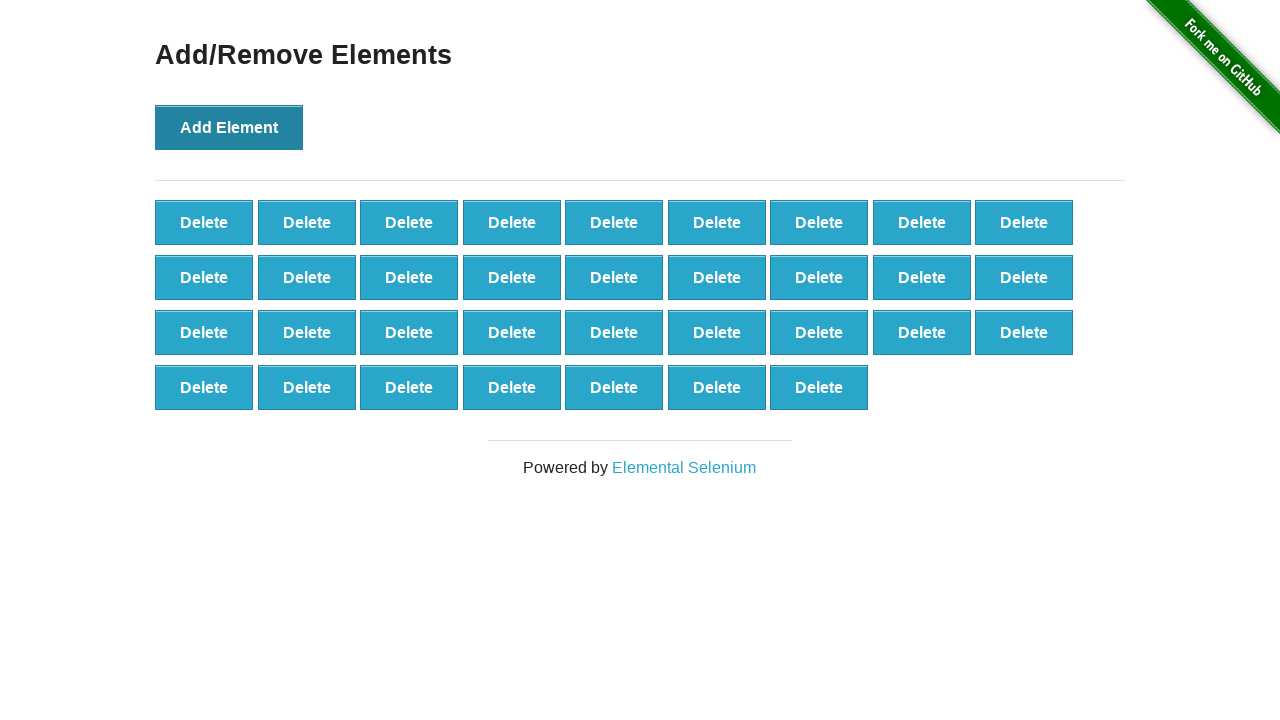

Clicked Add Element button (iteration 35/100) at (229, 127) on xpath=//button[text()="Add Element"]
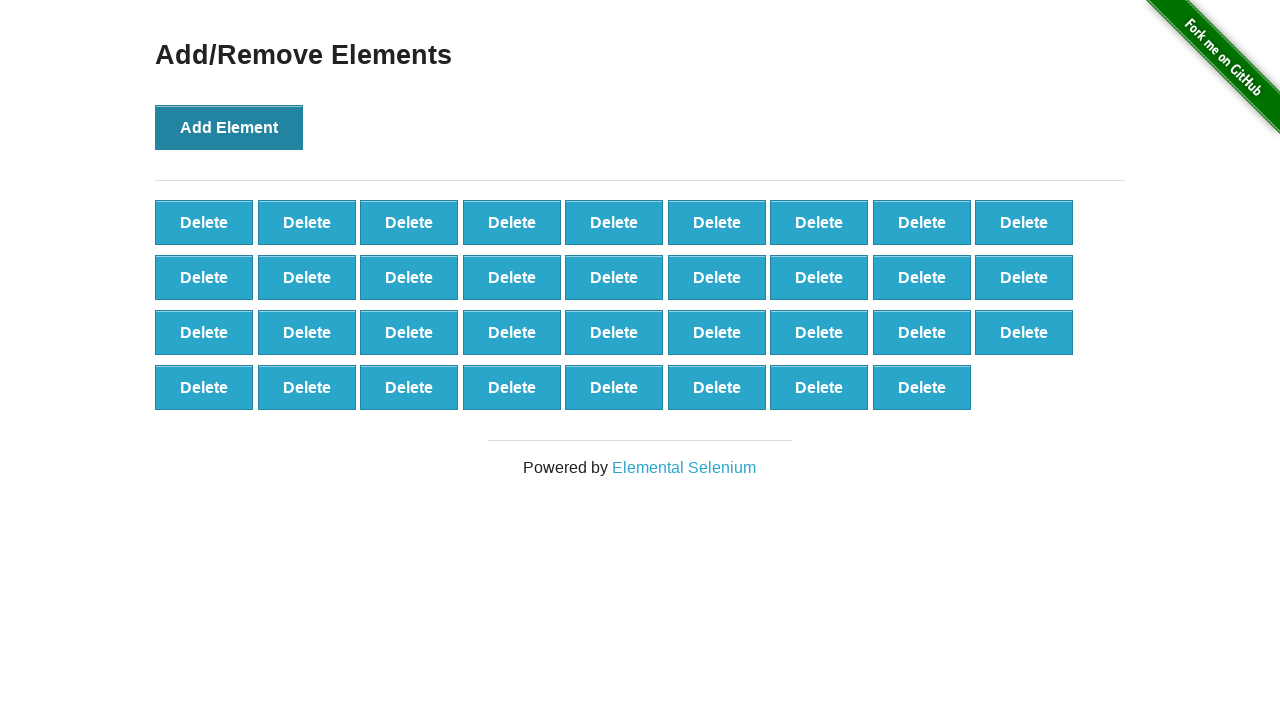

Clicked Add Element button (iteration 36/100) at (229, 127) on xpath=//button[text()="Add Element"]
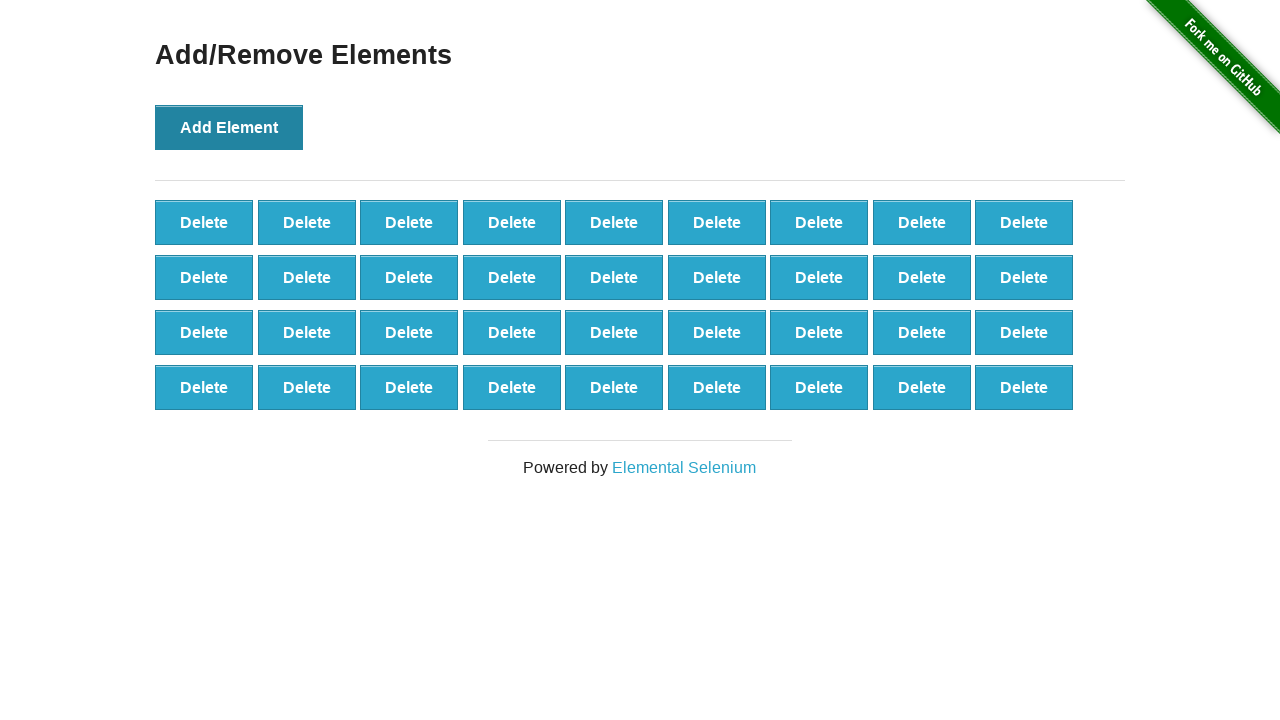

Clicked Add Element button (iteration 37/100) at (229, 127) on xpath=//button[text()="Add Element"]
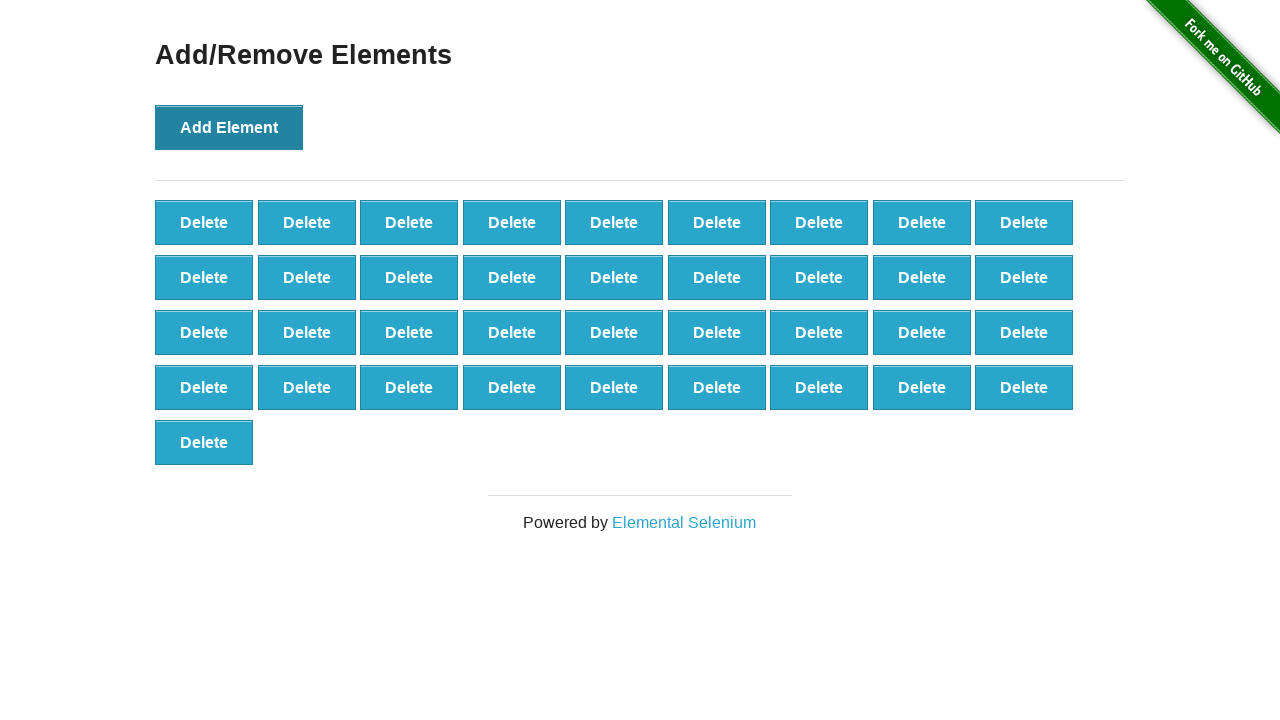

Clicked Add Element button (iteration 38/100) at (229, 127) on xpath=//button[text()="Add Element"]
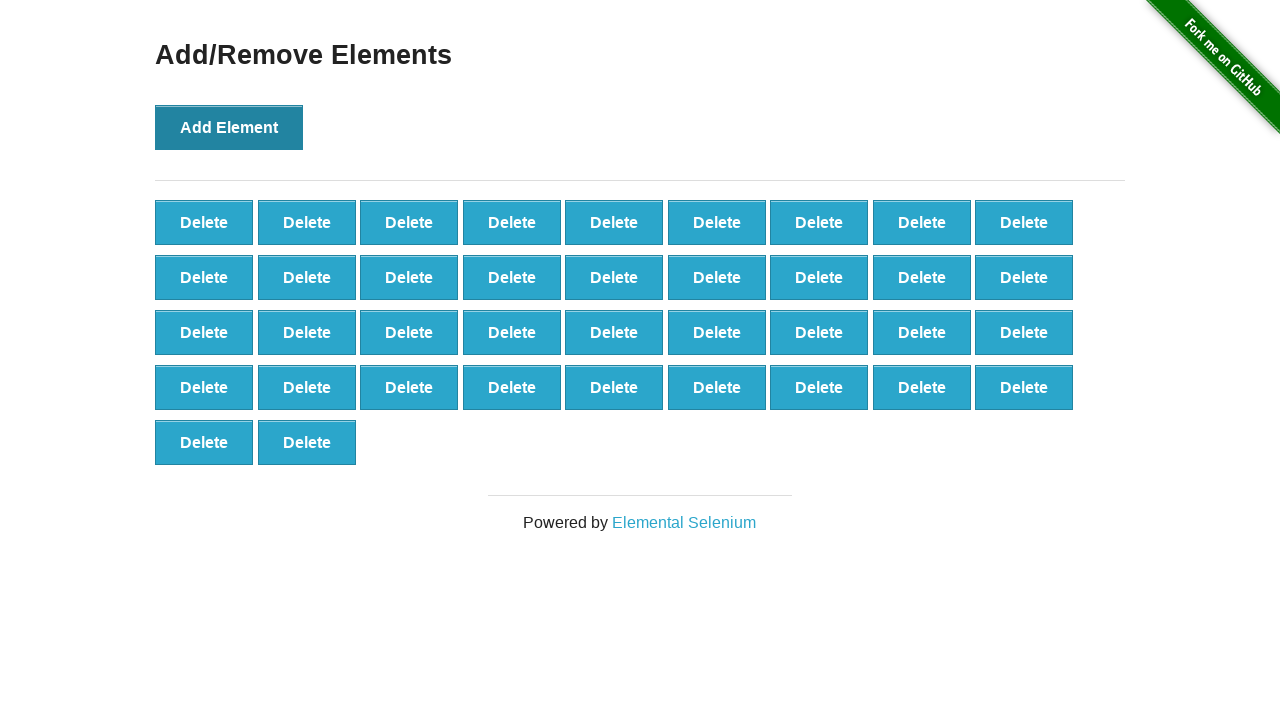

Clicked Add Element button (iteration 39/100) at (229, 127) on xpath=//button[text()="Add Element"]
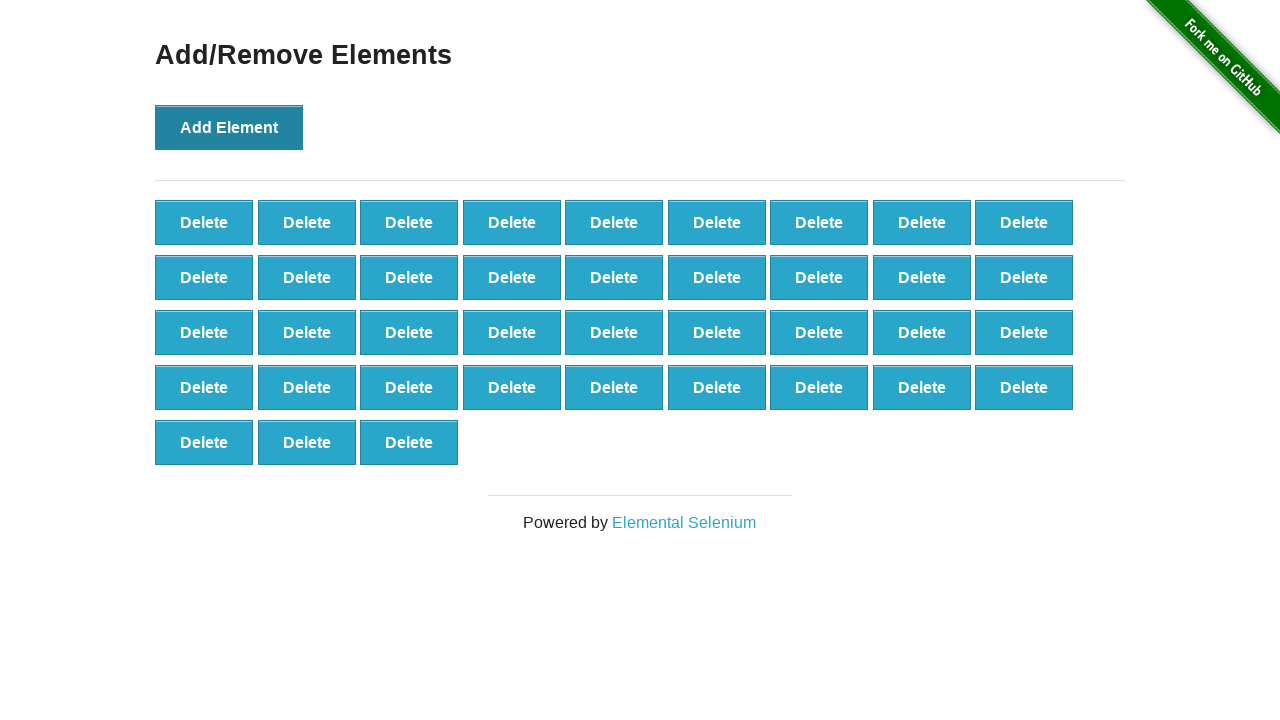

Clicked Add Element button (iteration 40/100) at (229, 127) on xpath=//button[text()="Add Element"]
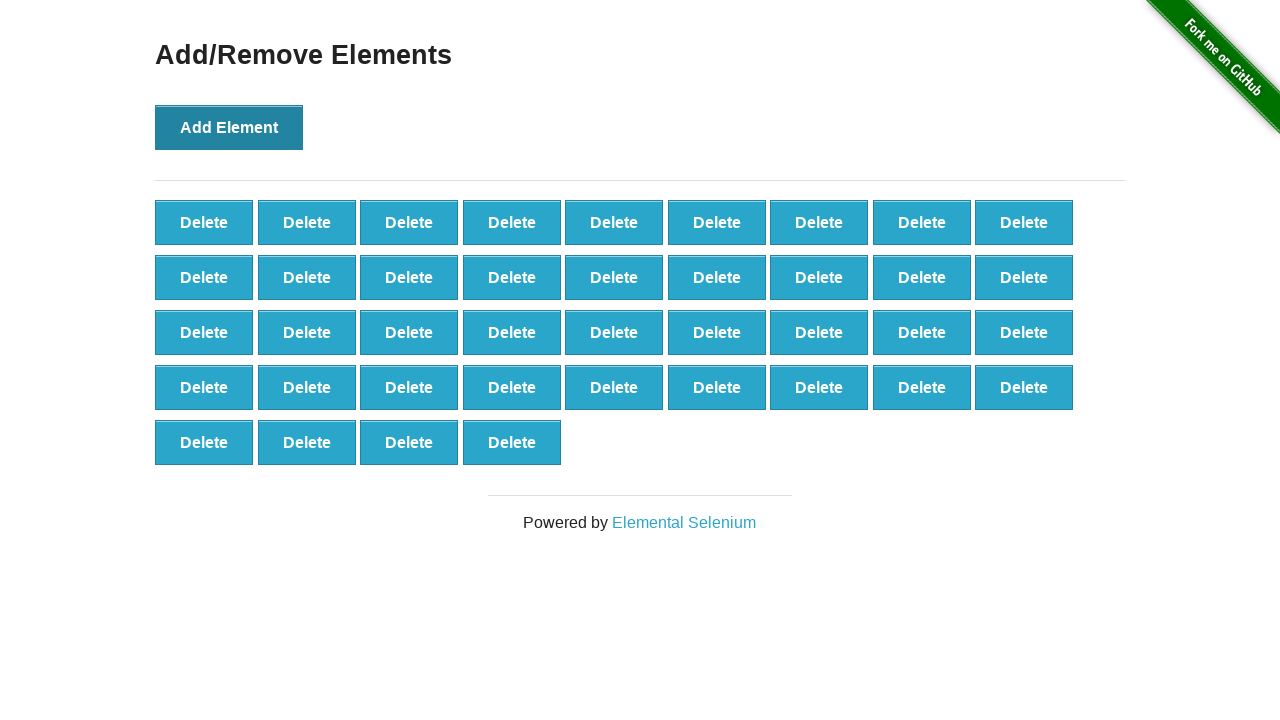

Clicked Add Element button (iteration 41/100) at (229, 127) on xpath=//button[text()="Add Element"]
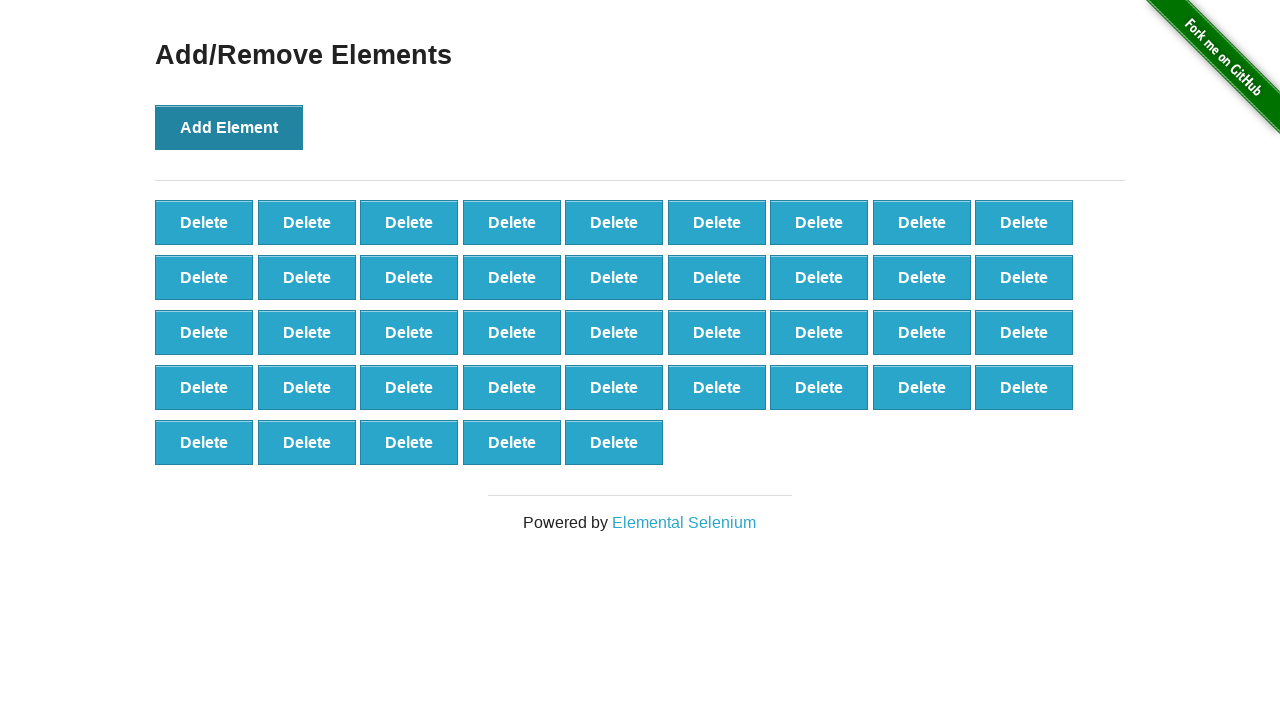

Clicked Add Element button (iteration 42/100) at (229, 127) on xpath=//button[text()="Add Element"]
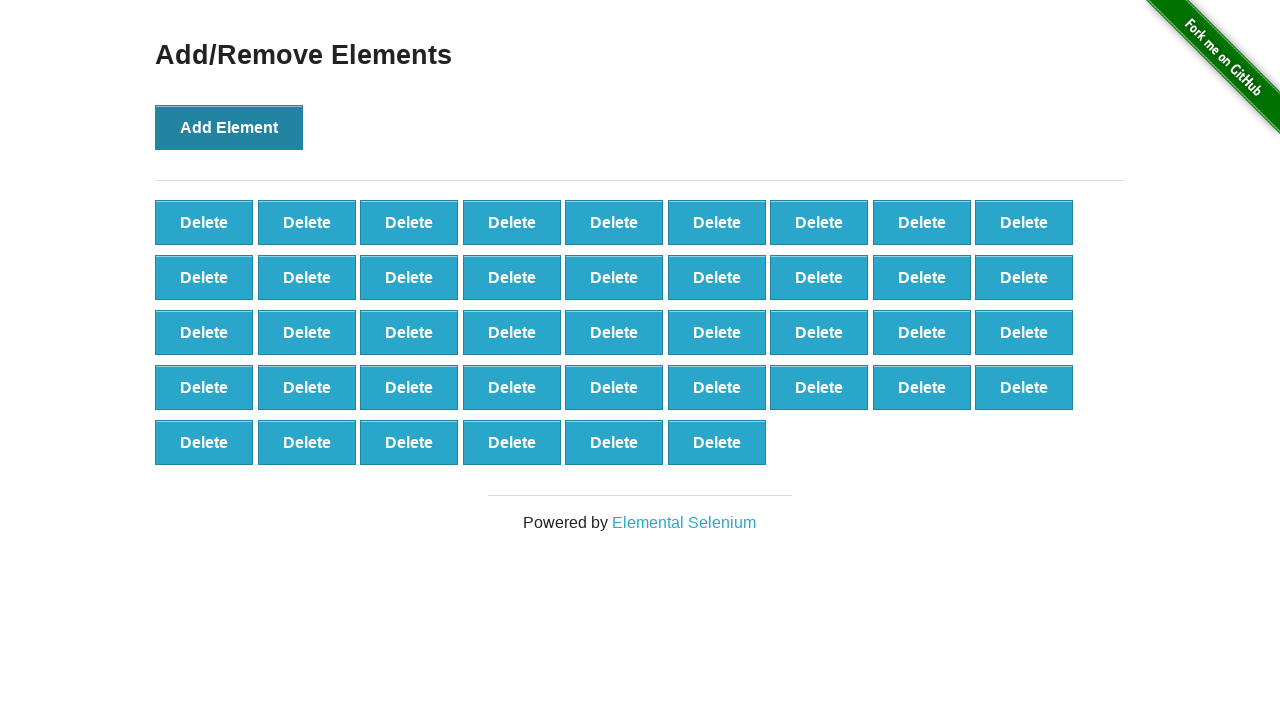

Clicked Add Element button (iteration 43/100) at (229, 127) on xpath=//button[text()="Add Element"]
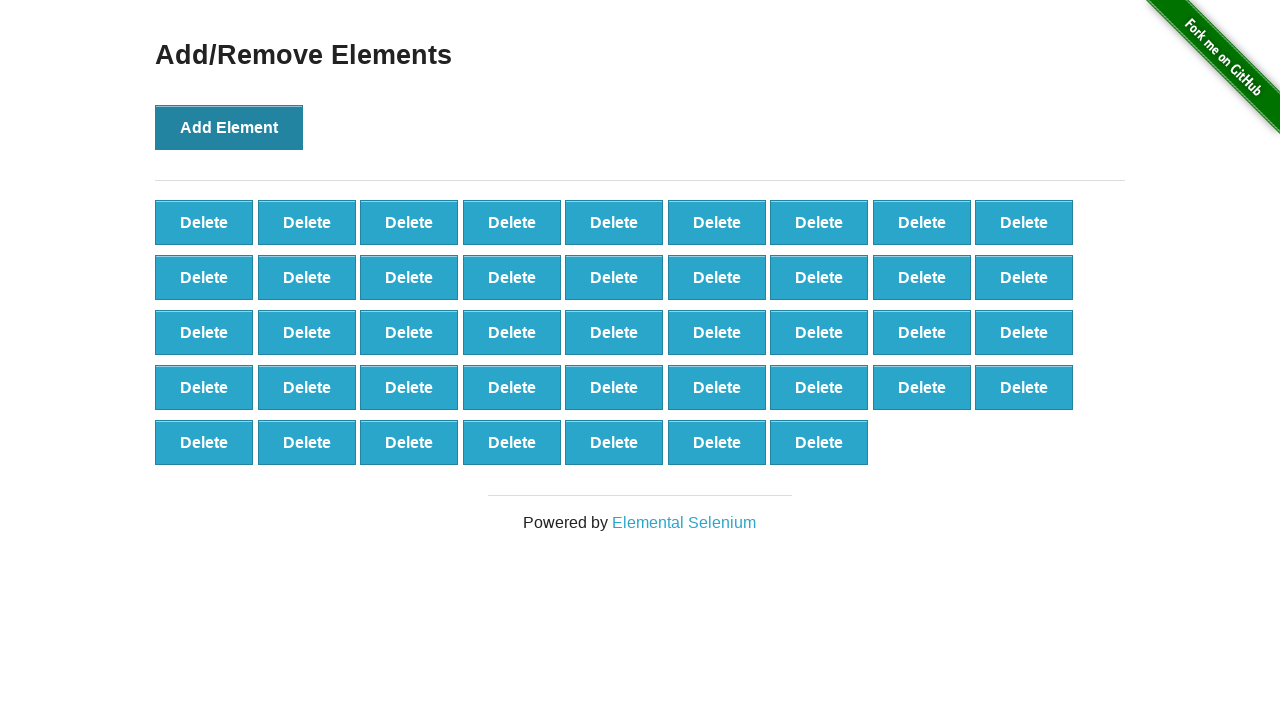

Clicked Add Element button (iteration 44/100) at (229, 127) on xpath=//button[text()="Add Element"]
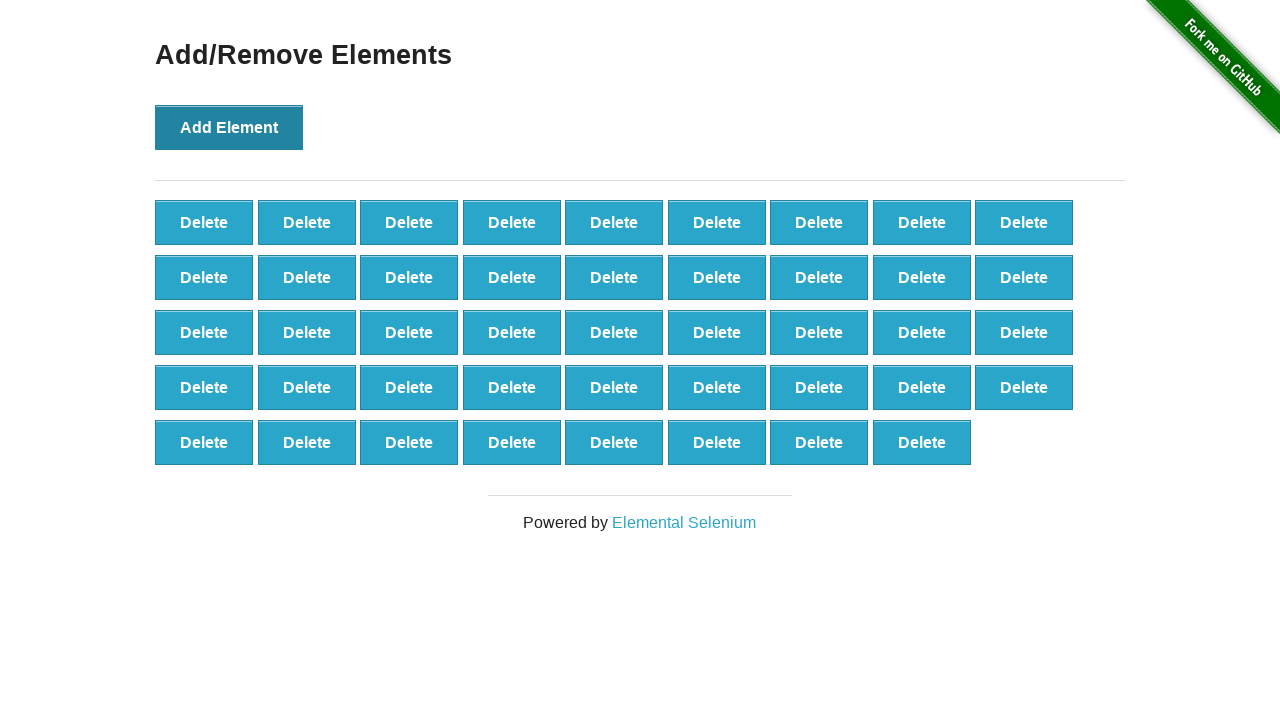

Clicked Add Element button (iteration 45/100) at (229, 127) on xpath=//button[text()="Add Element"]
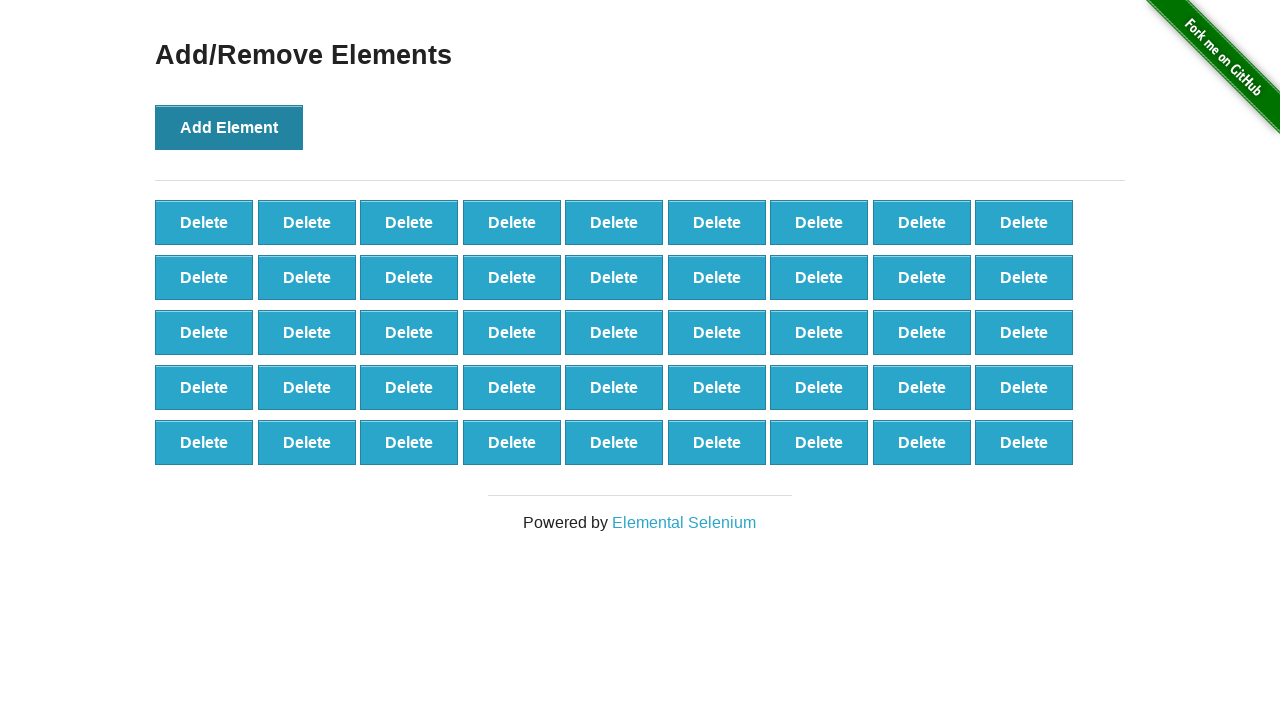

Clicked Add Element button (iteration 46/100) at (229, 127) on xpath=//button[text()="Add Element"]
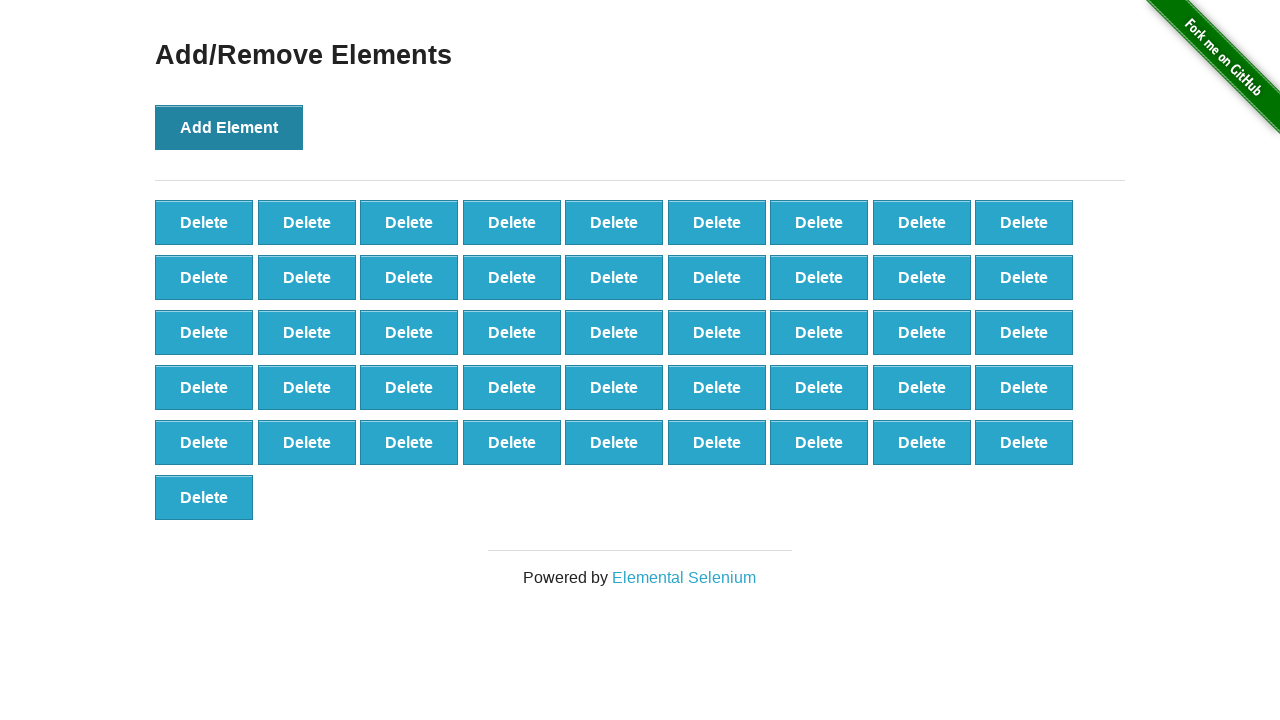

Clicked Add Element button (iteration 47/100) at (229, 127) on xpath=//button[text()="Add Element"]
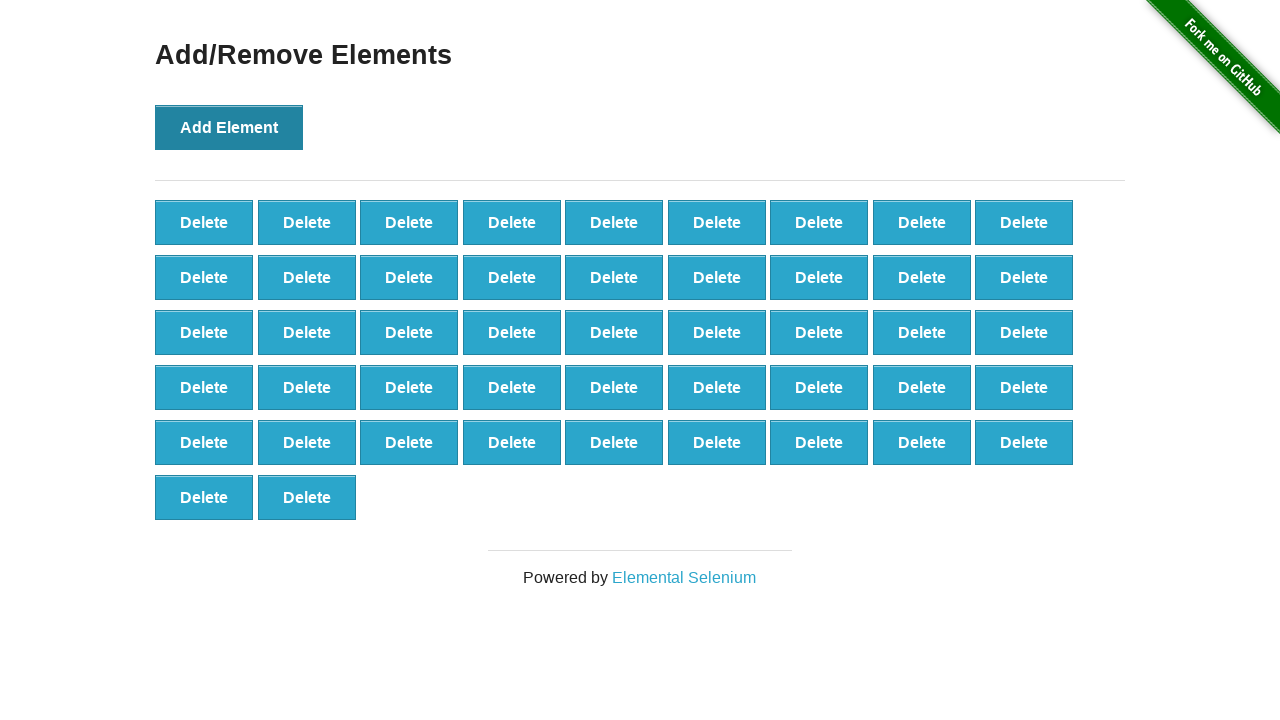

Clicked Add Element button (iteration 48/100) at (229, 127) on xpath=//button[text()="Add Element"]
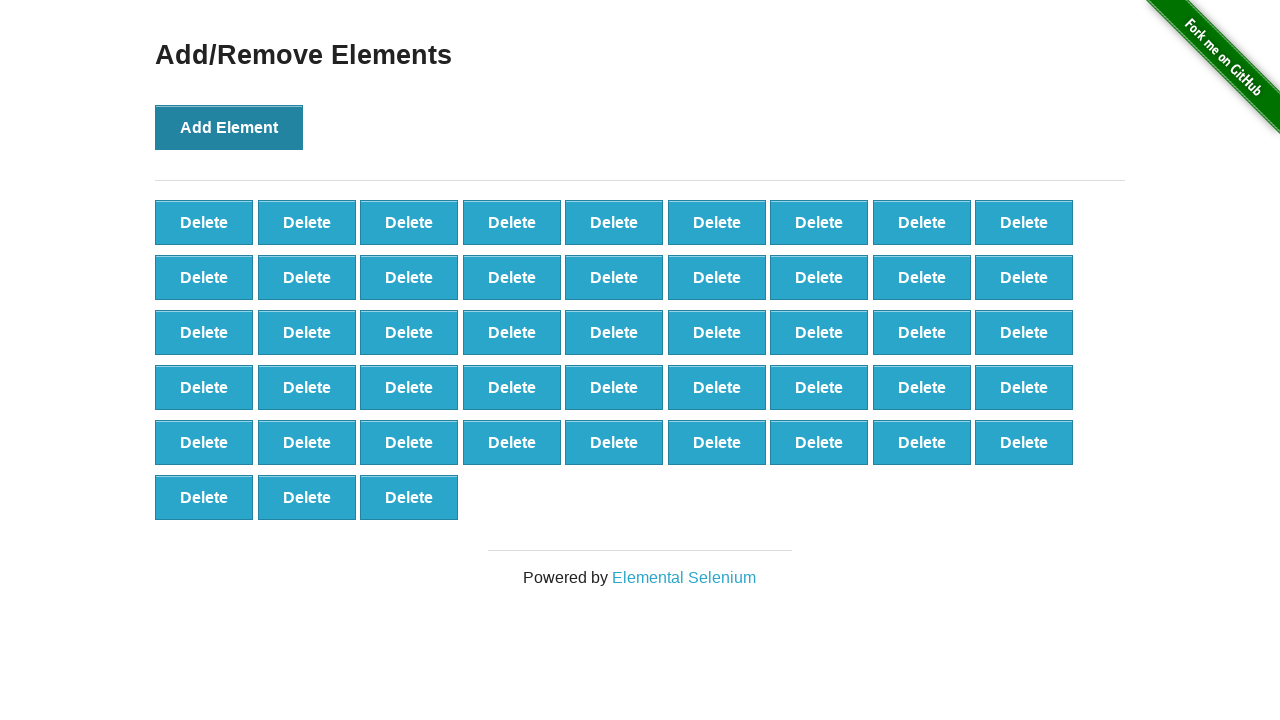

Clicked Add Element button (iteration 49/100) at (229, 127) on xpath=//button[text()="Add Element"]
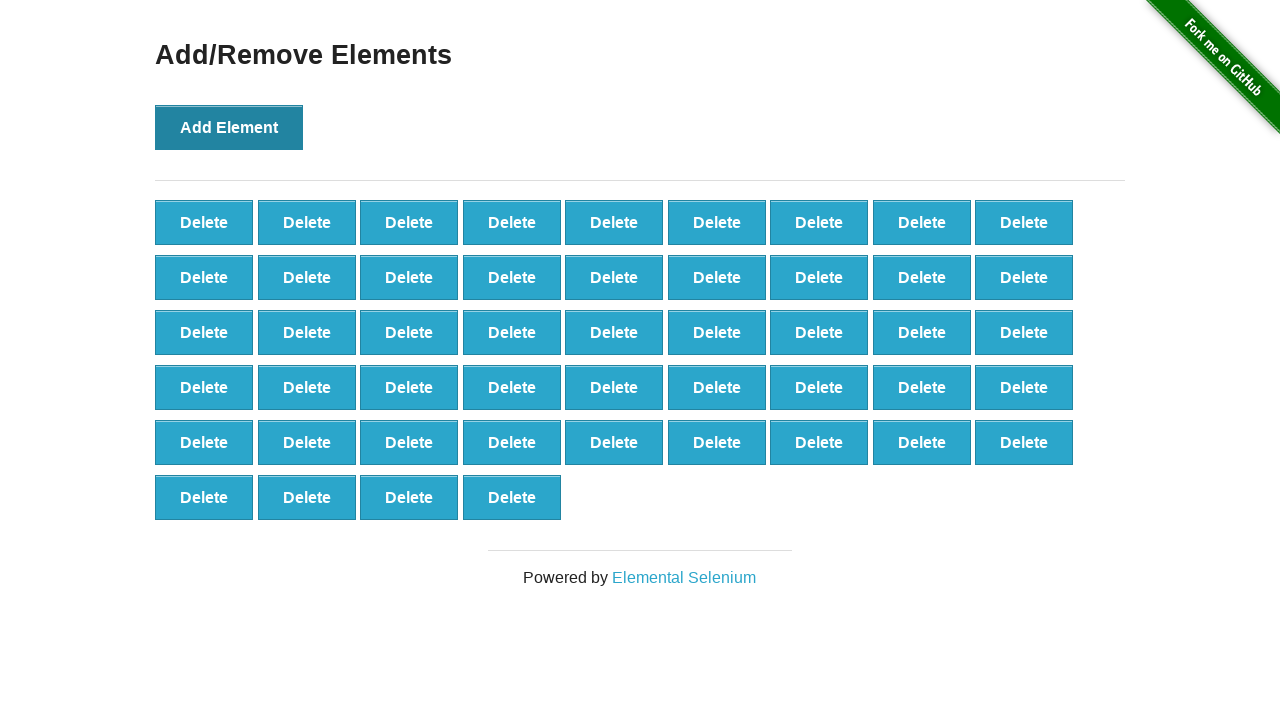

Clicked Add Element button (iteration 50/100) at (229, 127) on xpath=//button[text()="Add Element"]
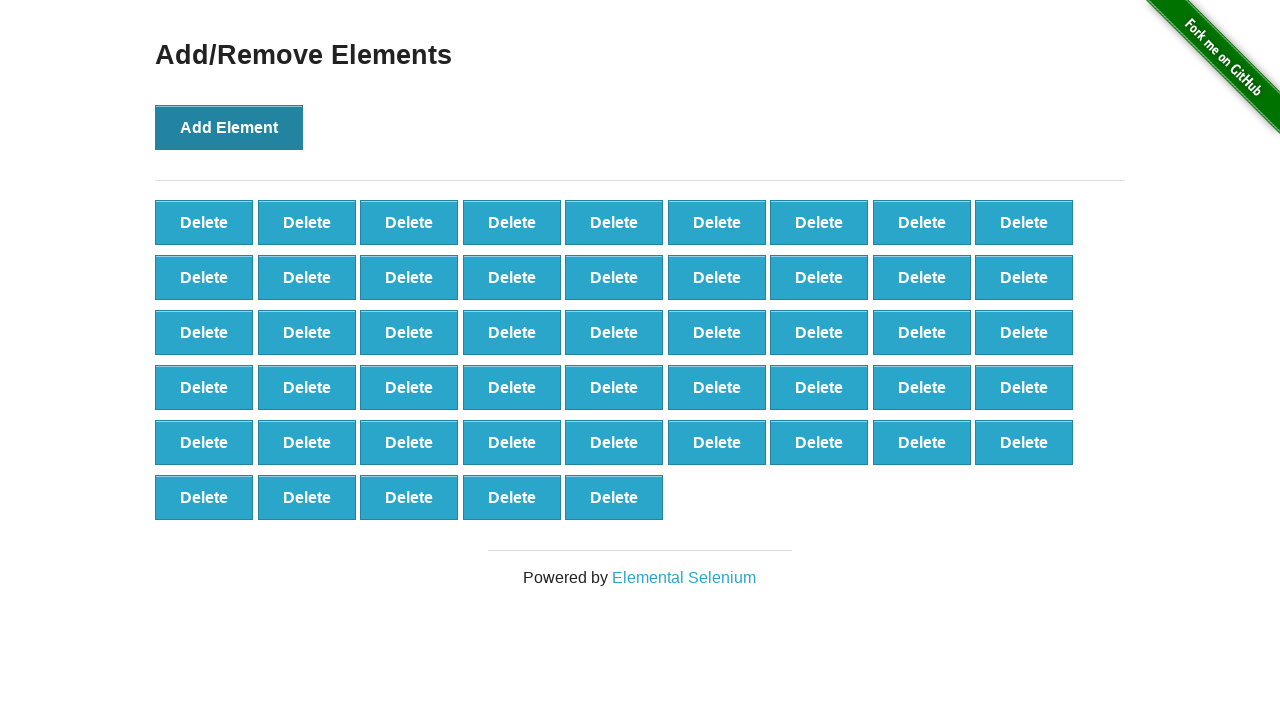

Clicked Add Element button (iteration 51/100) at (229, 127) on xpath=//button[text()="Add Element"]
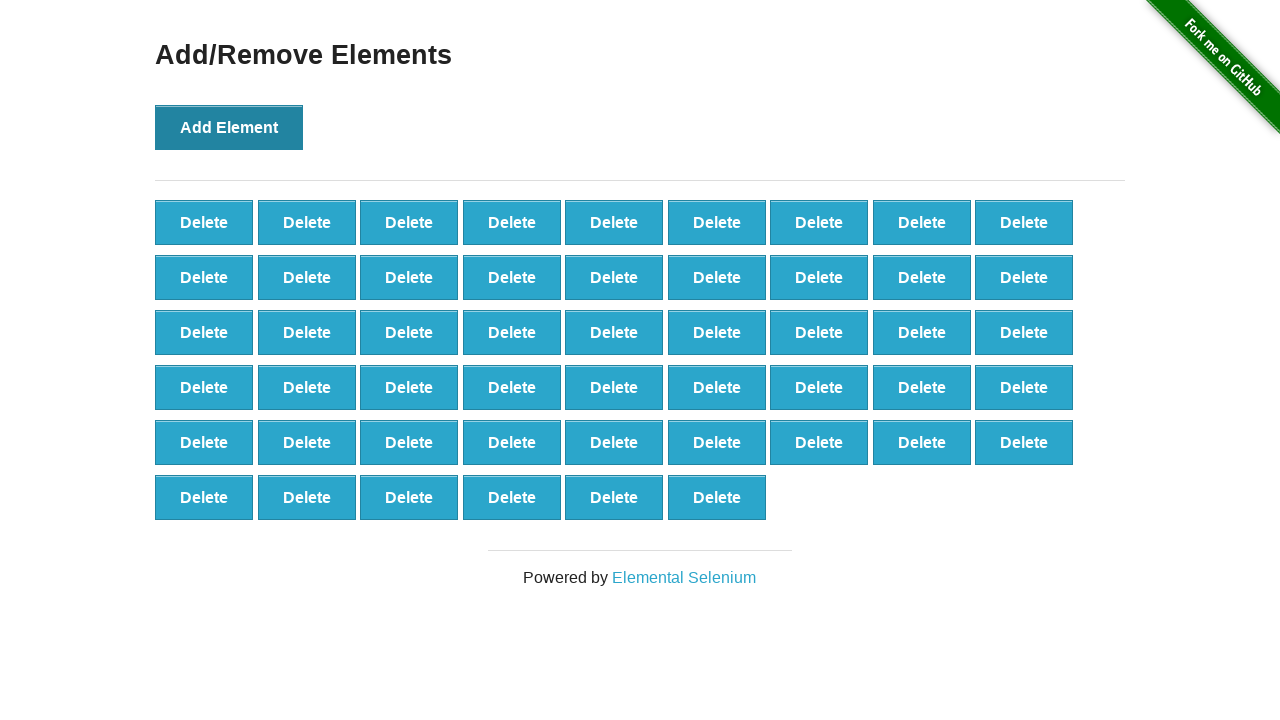

Clicked Add Element button (iteration 52/100) at (229, 127) on xpath=//button[text()="Add Element"]
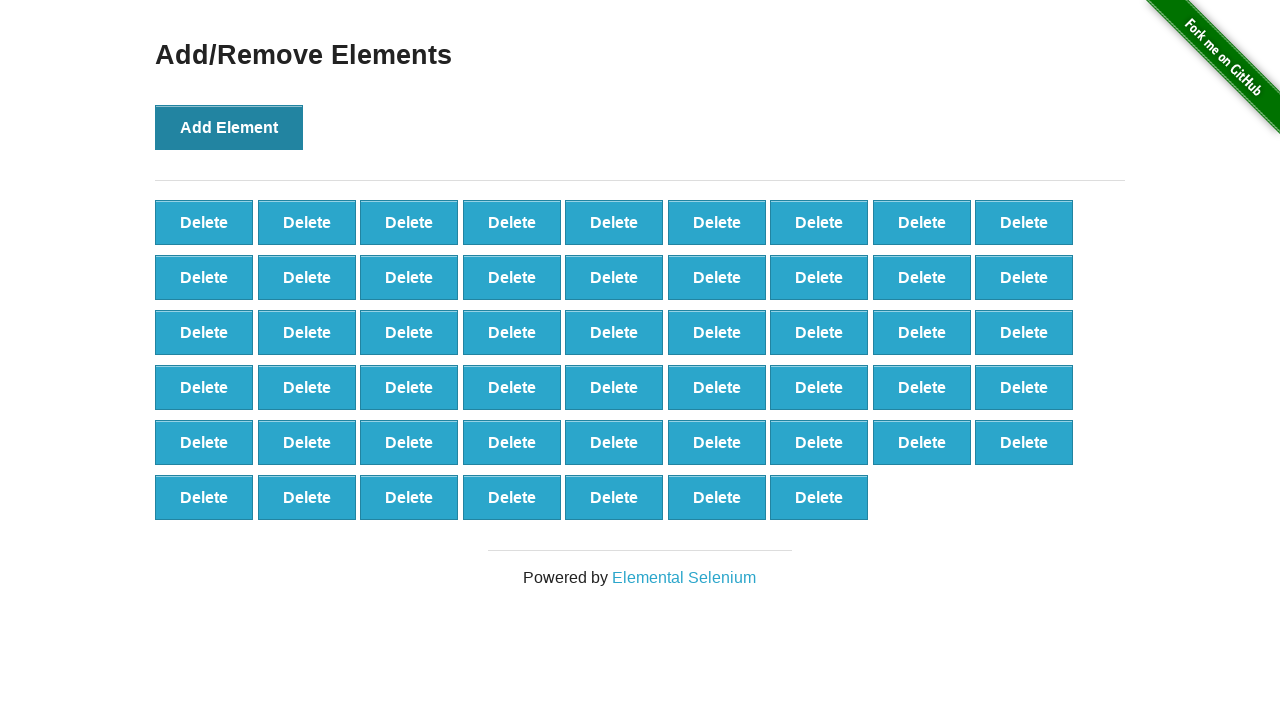

Clicked Add Element button (iteration 53/100) at (229, 127) on xpath=//button[text()="Add Element"]
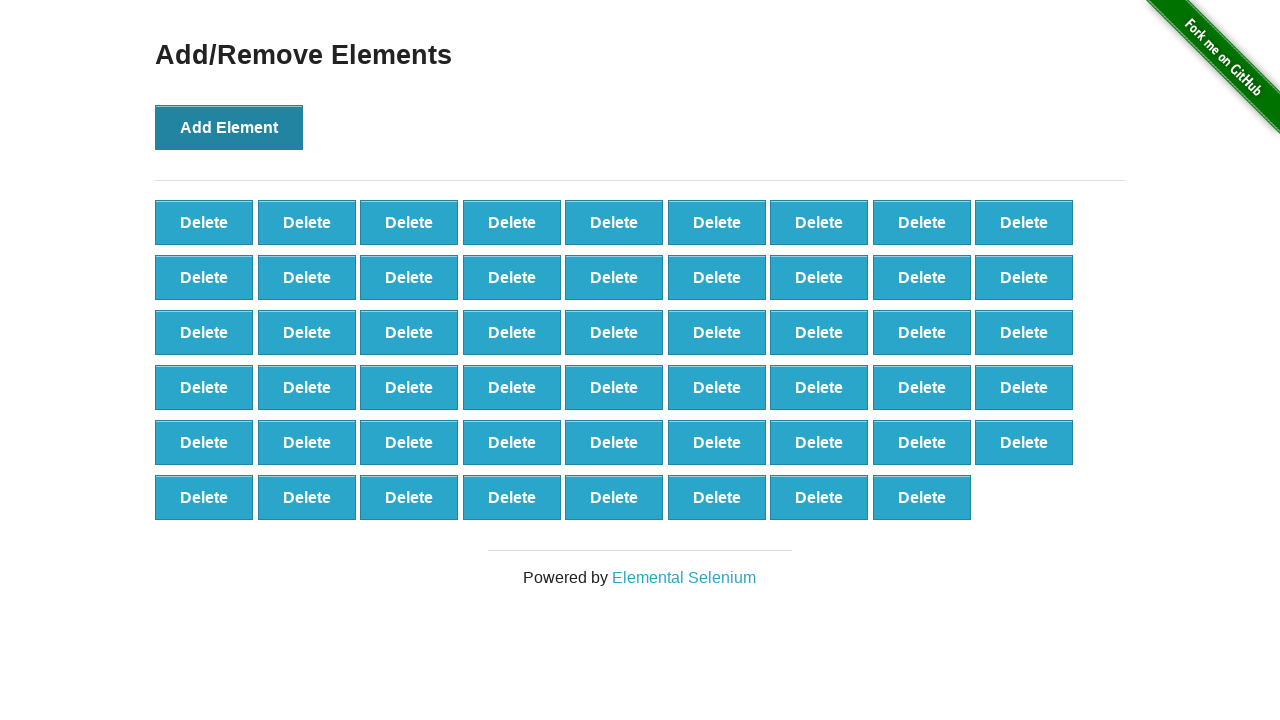

Clicked Add Element button (iteration 54/100) at (229, 127) on xpath=//button[text()="Add Element"]
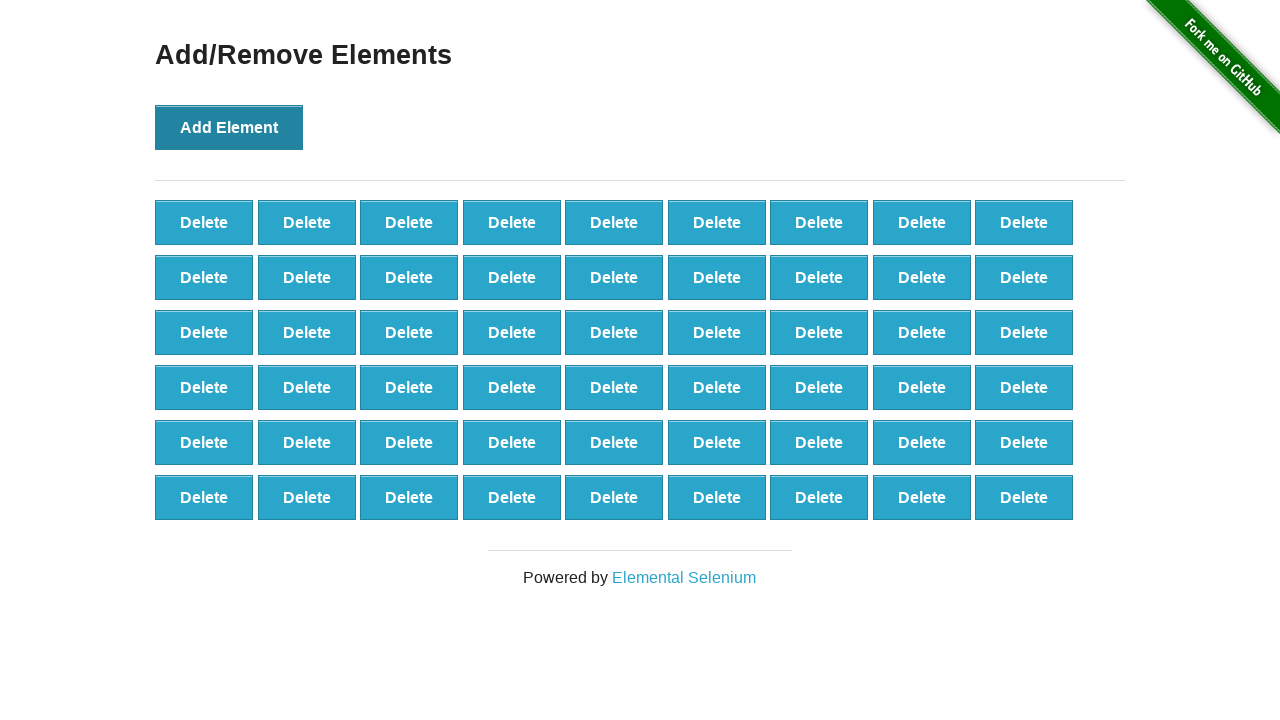

Clicked Add Element button (iteration 55/100) at (229, 127) on xpath=//button[text()="Add Element"]
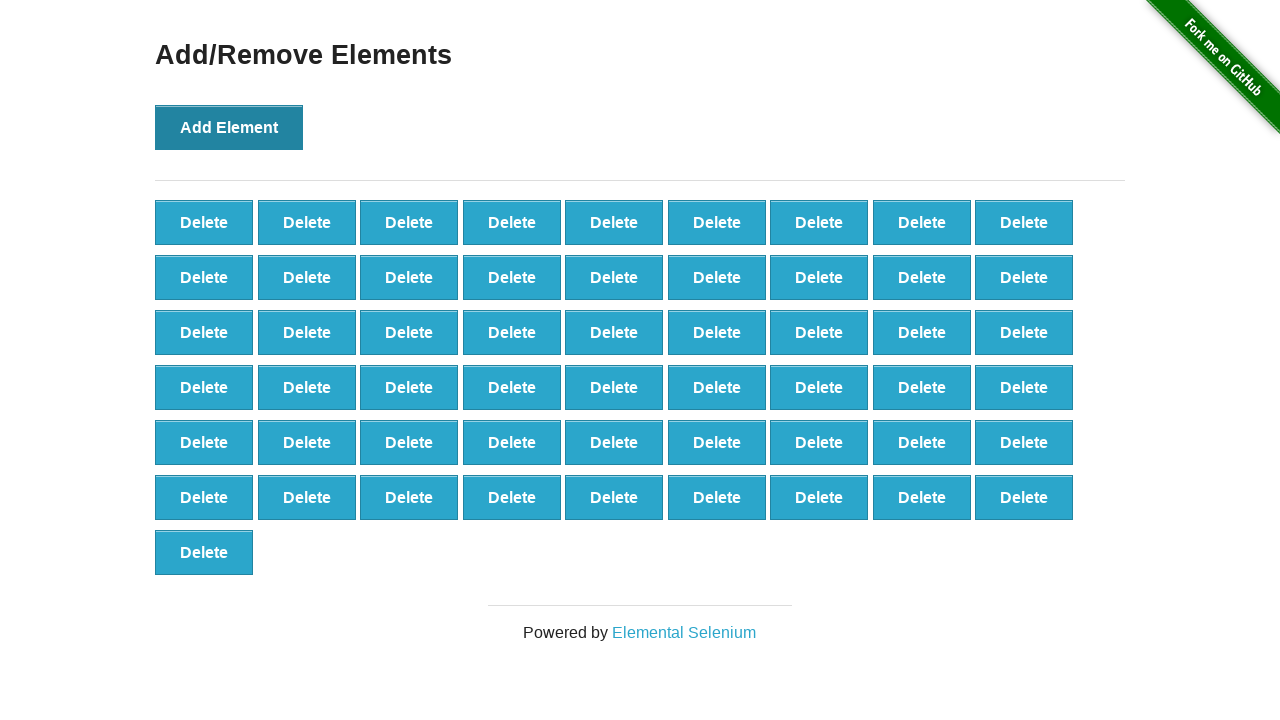

Clicked Add Element button (iteration 56/100) at (229, 127) on xpath=//button[text()="Add Element"]
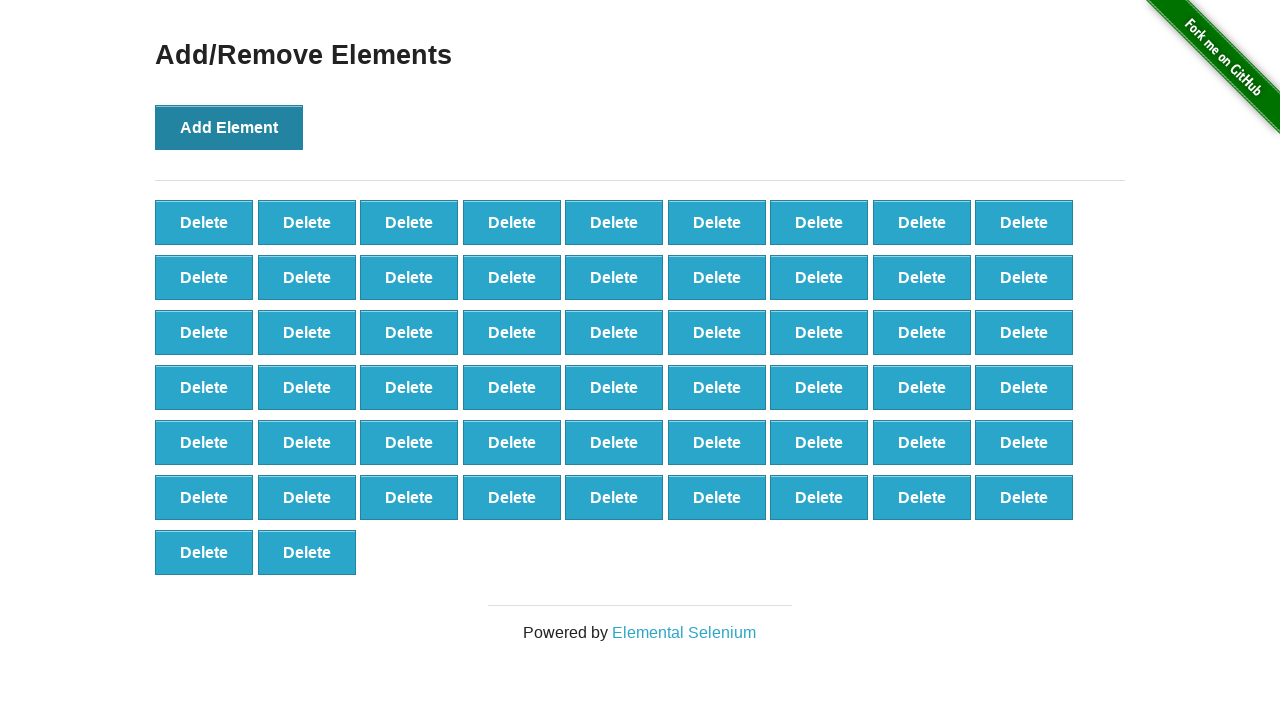

Clicked Add Element button (iteration 57/100) at (229, 127) on xpath=//button[text()="Add Element"]
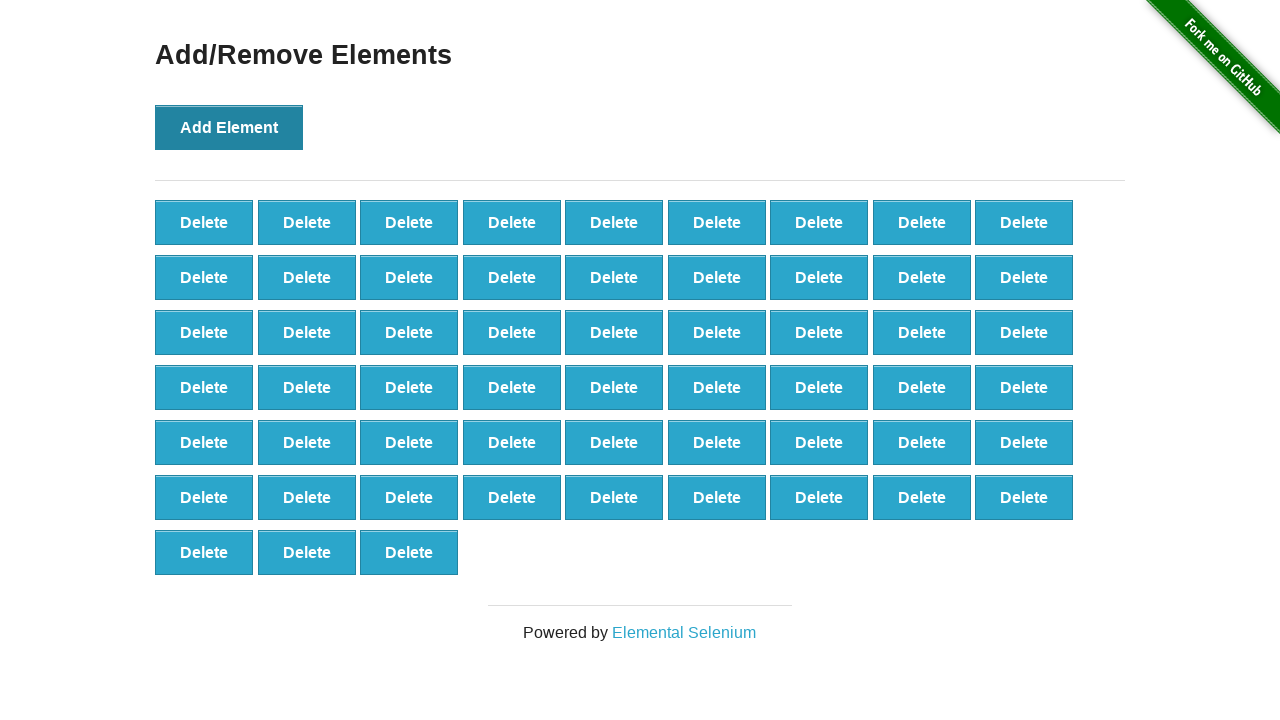

Clicked Add Element button (iteration 58/100) at (229, 127) on xpath=//button[text()="Add Element"]
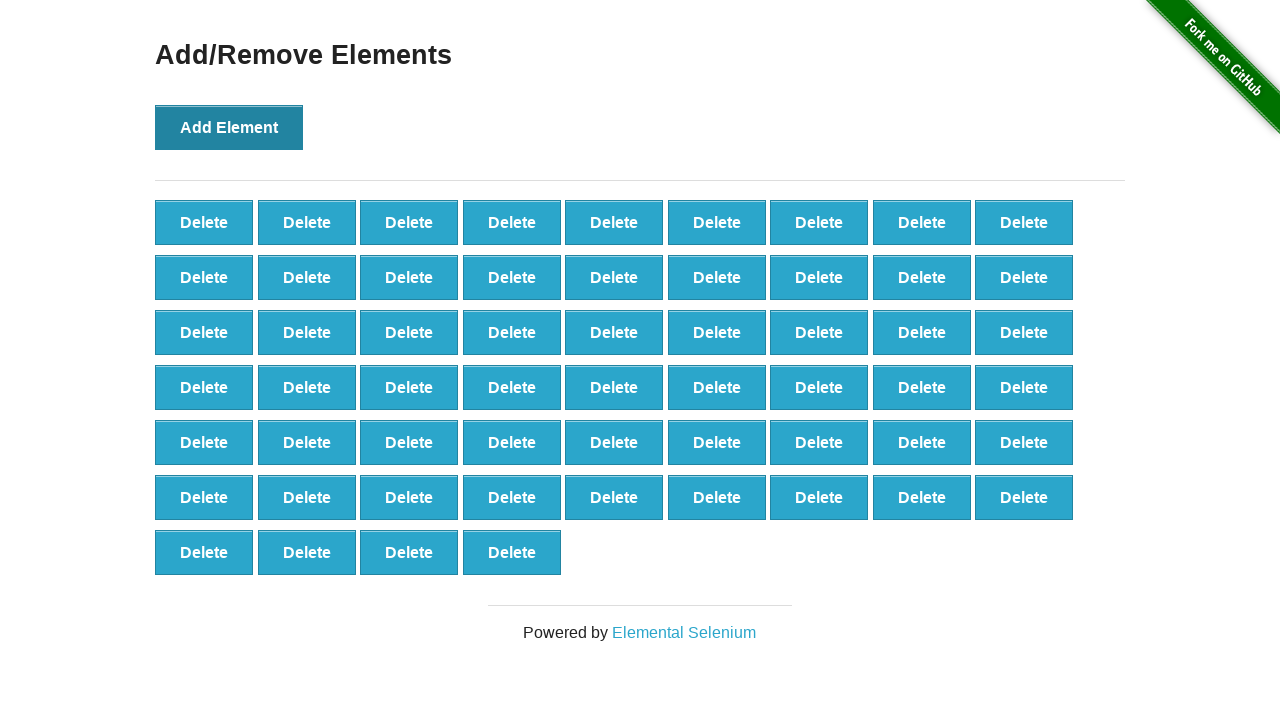

Clicked Add Element button (iteration 59/100) at (229, 127) on xpath=//button[text()="Add Element"]
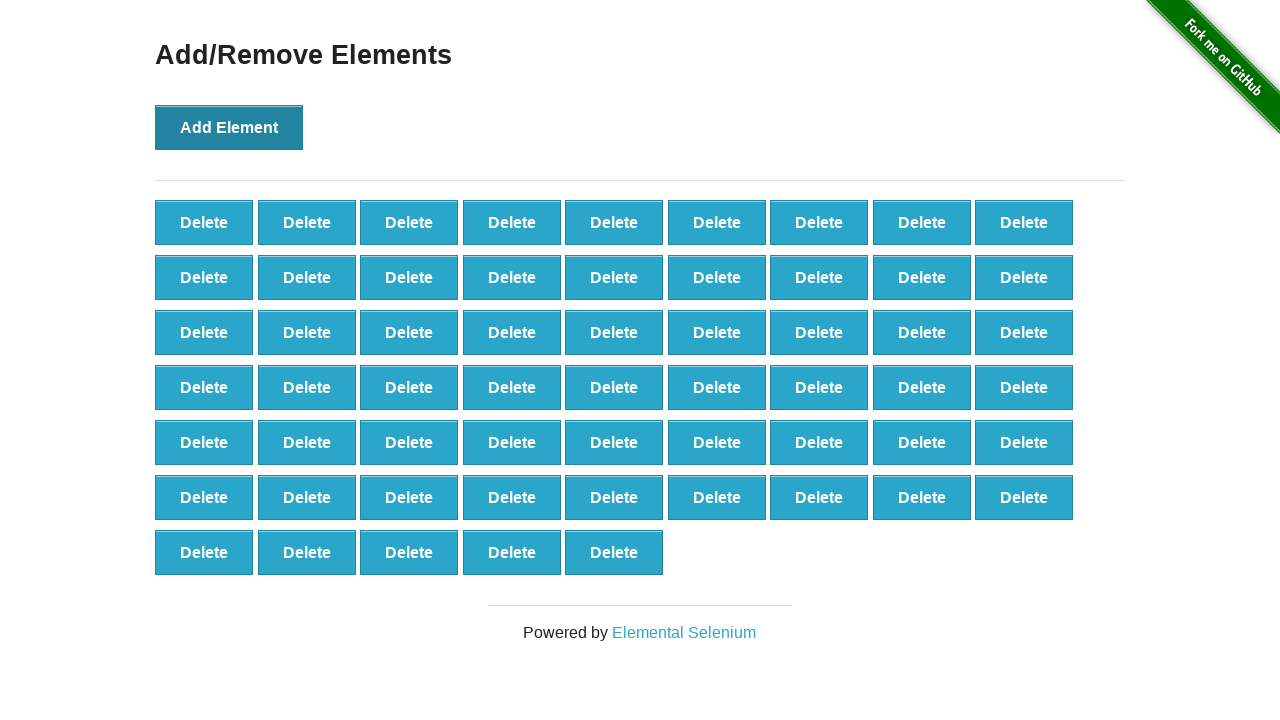

Clicked Add Element button (iteration 60/100) at (229, 127) on xpath=//button[text()="Add Element"]
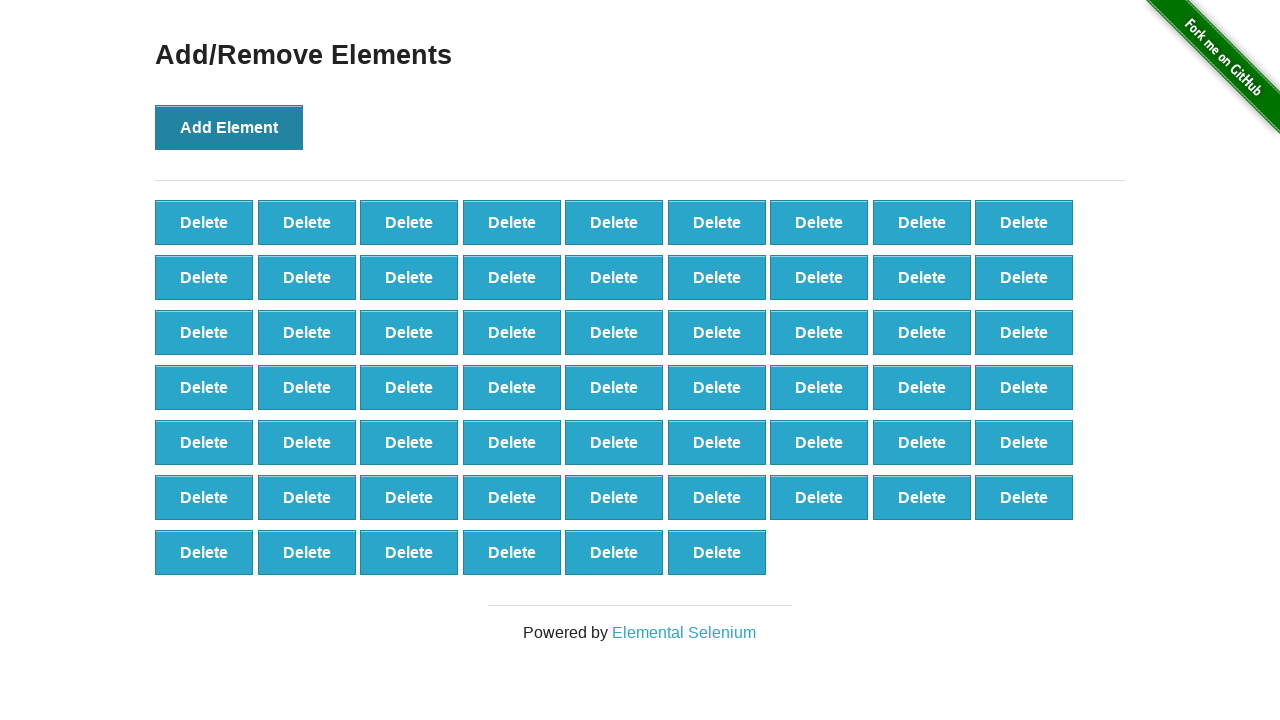

Clicked Add Element button (iteration 61/100) at (229, 127) on xpath=//button[text()="Add Element"]
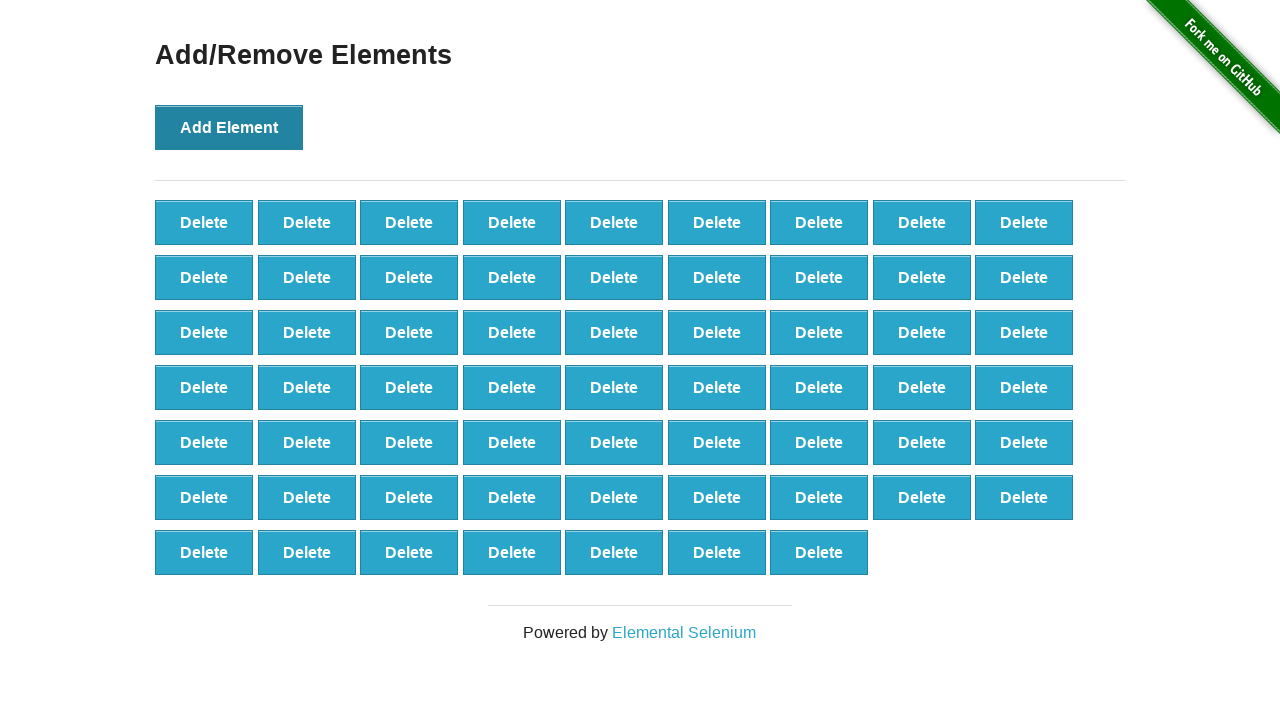

Clicked Add Element button (iteration 62/100) at (229, 127) on xpath=//button[text()="Add Element"]
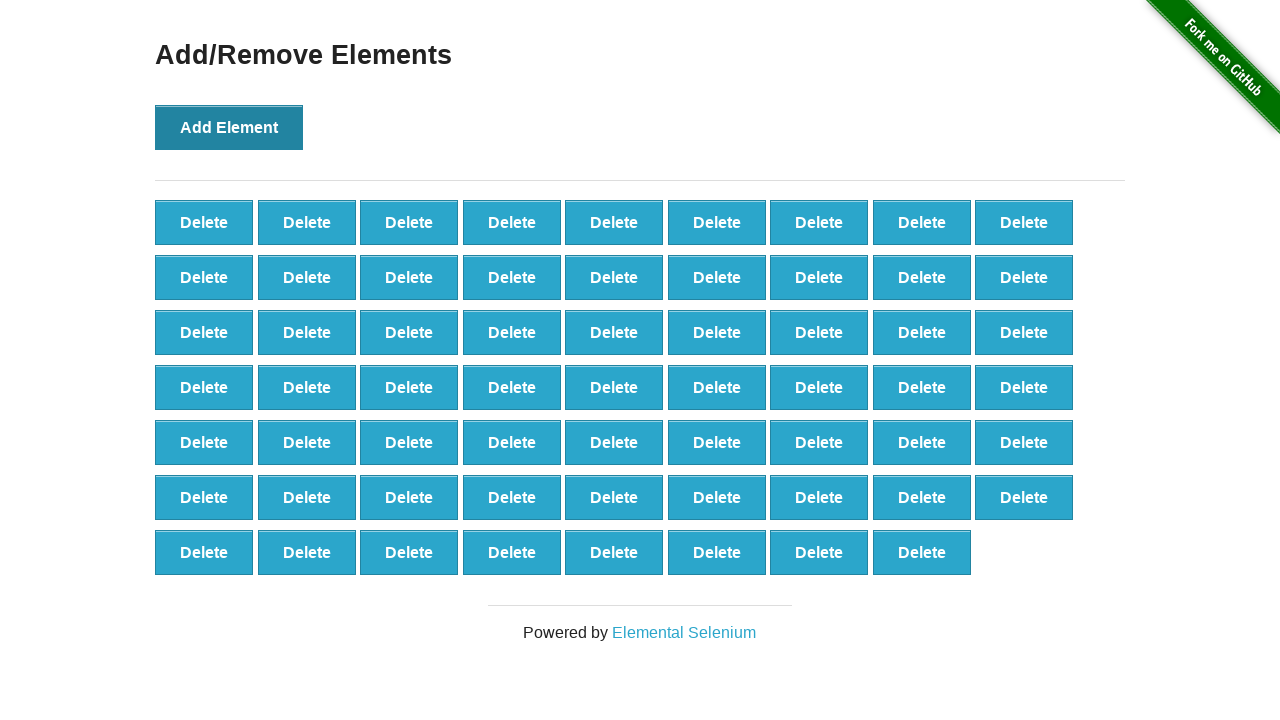

Clicked Add Element button (iteration 63/100) at (229, 127) on xpath=//button[text()="Add Element"]
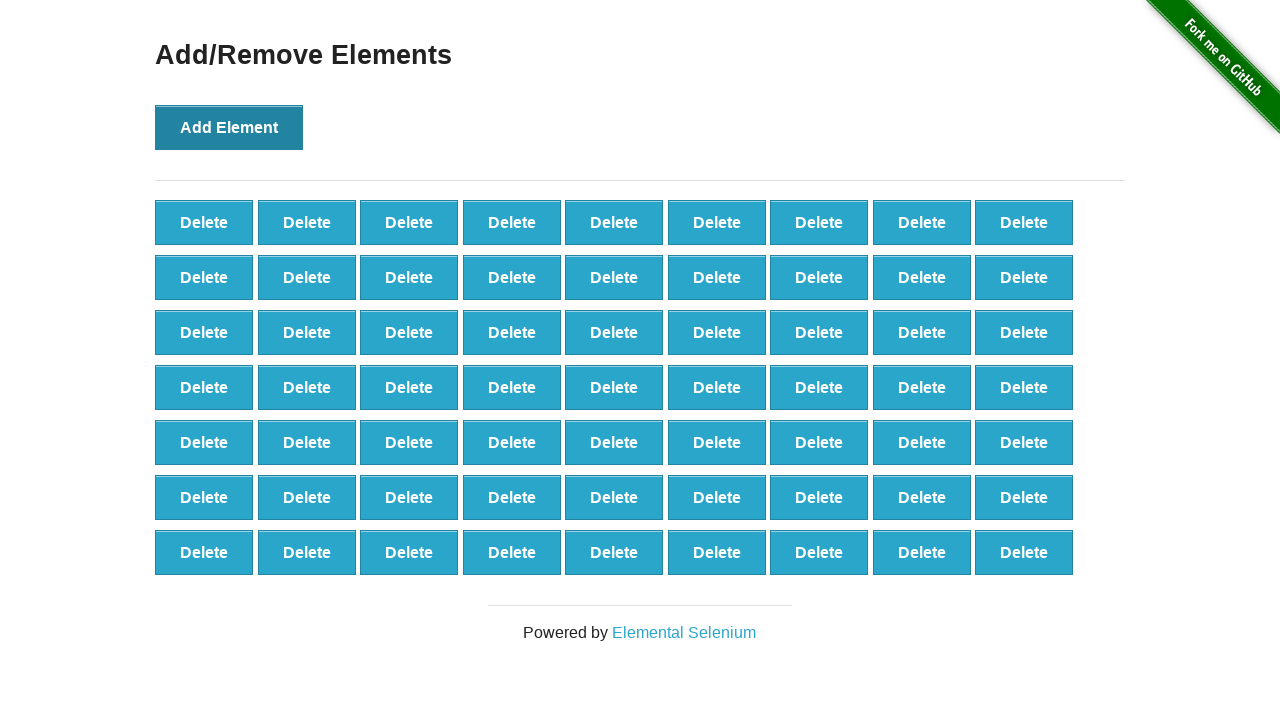

Clicked Add Element button (iteration 64/100) at (229, 127) on xpath=//button[text()="Add Element"]
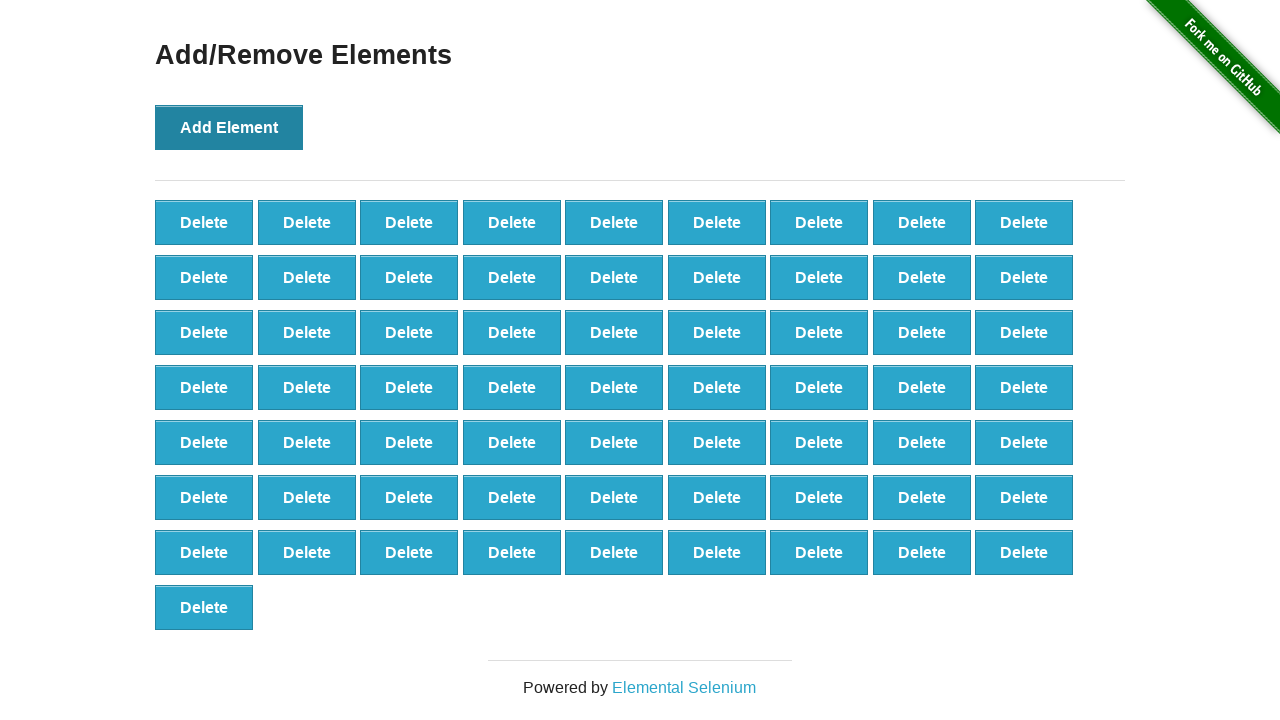

Clicked Add Element button (iteration 65/100) at (229, 127) on xpath=//button[text()="Add Element"]
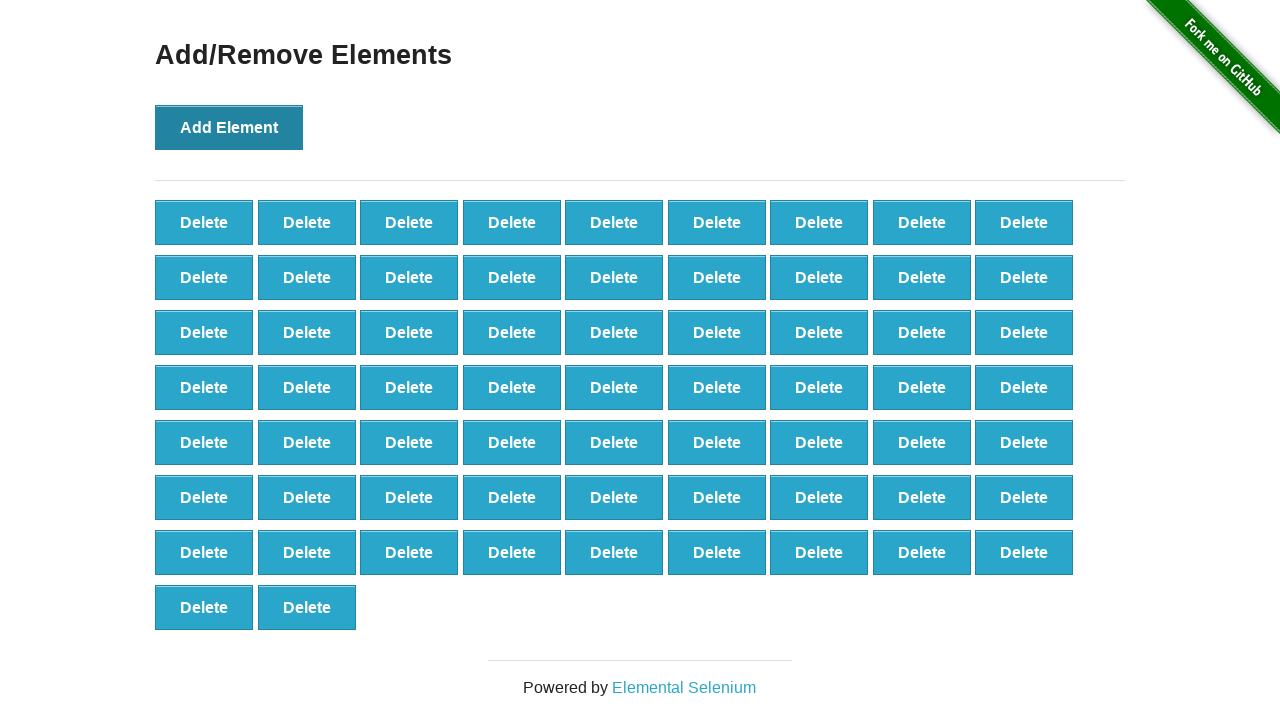

Clicked Add Element button (iteration 66/100) at (229, 127) on xpath=//button[text()="Add Element"]
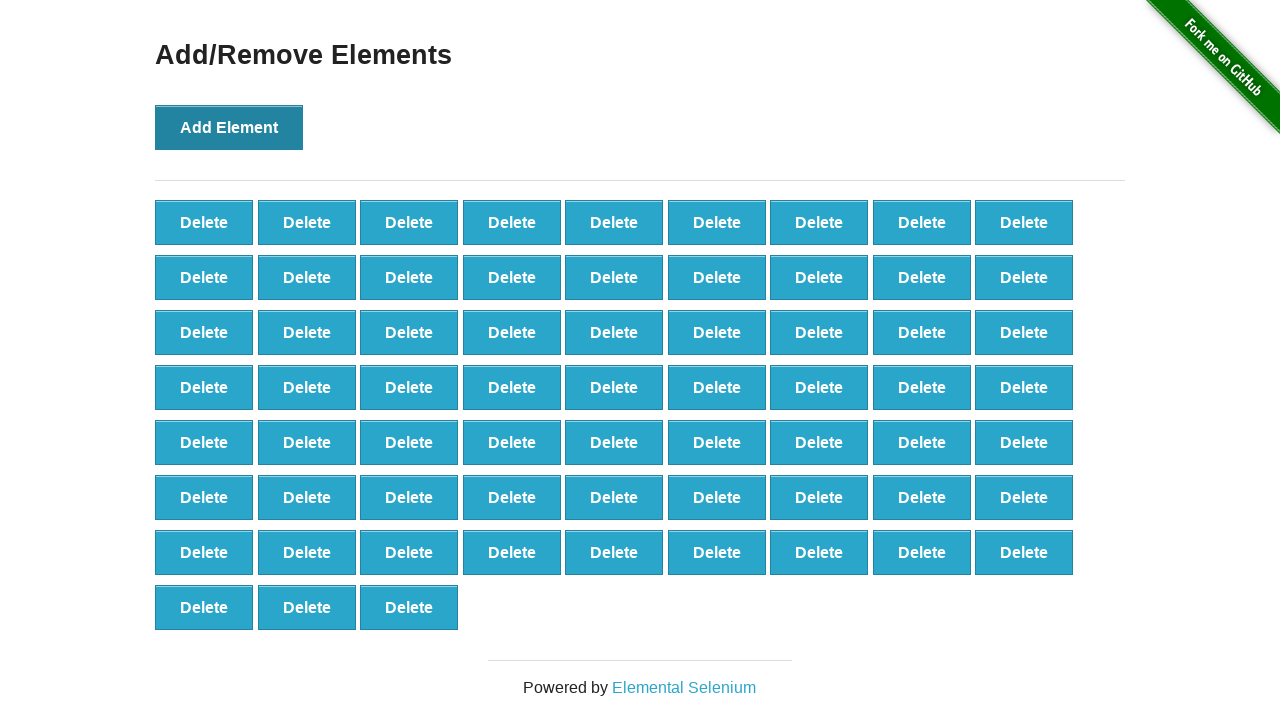

Clicked Add Element button (iteration 67/100) at (229, 127) on xpath=//button[text()="Add Element"]
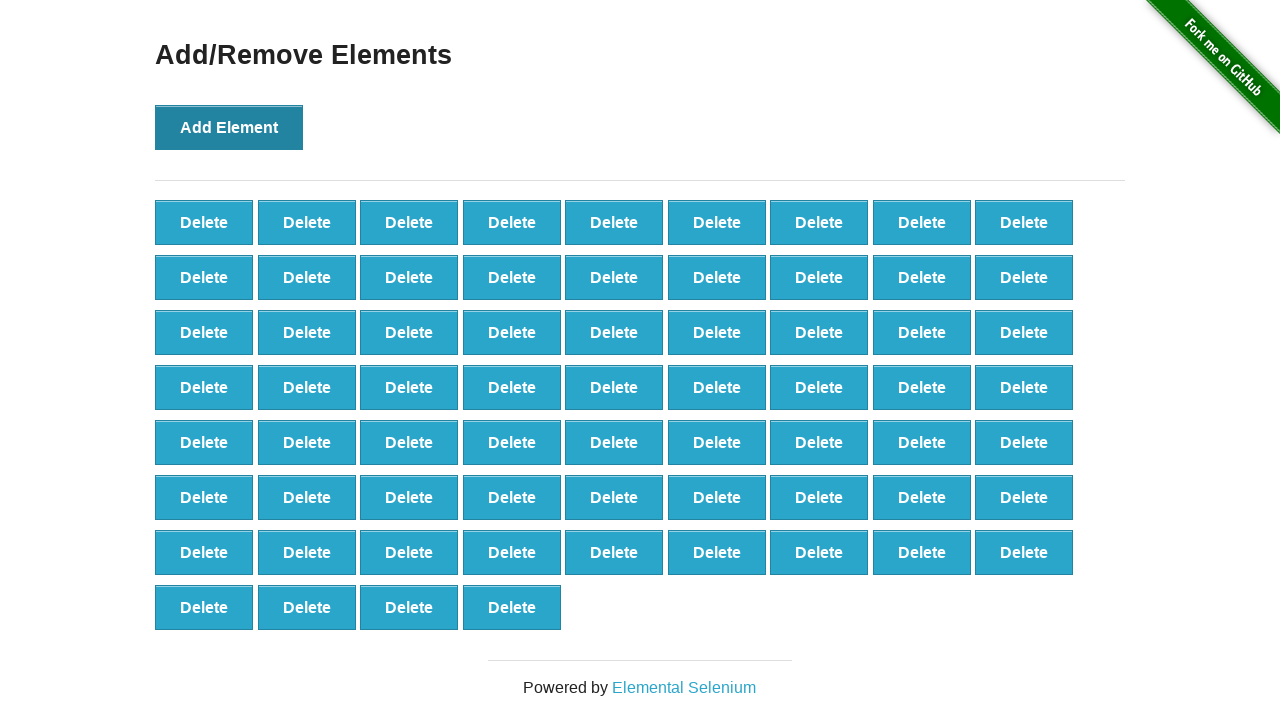

Clicked Add Element button (iteration 68/100) at (229, 127) on xpath=//button[text()="Add Element"]
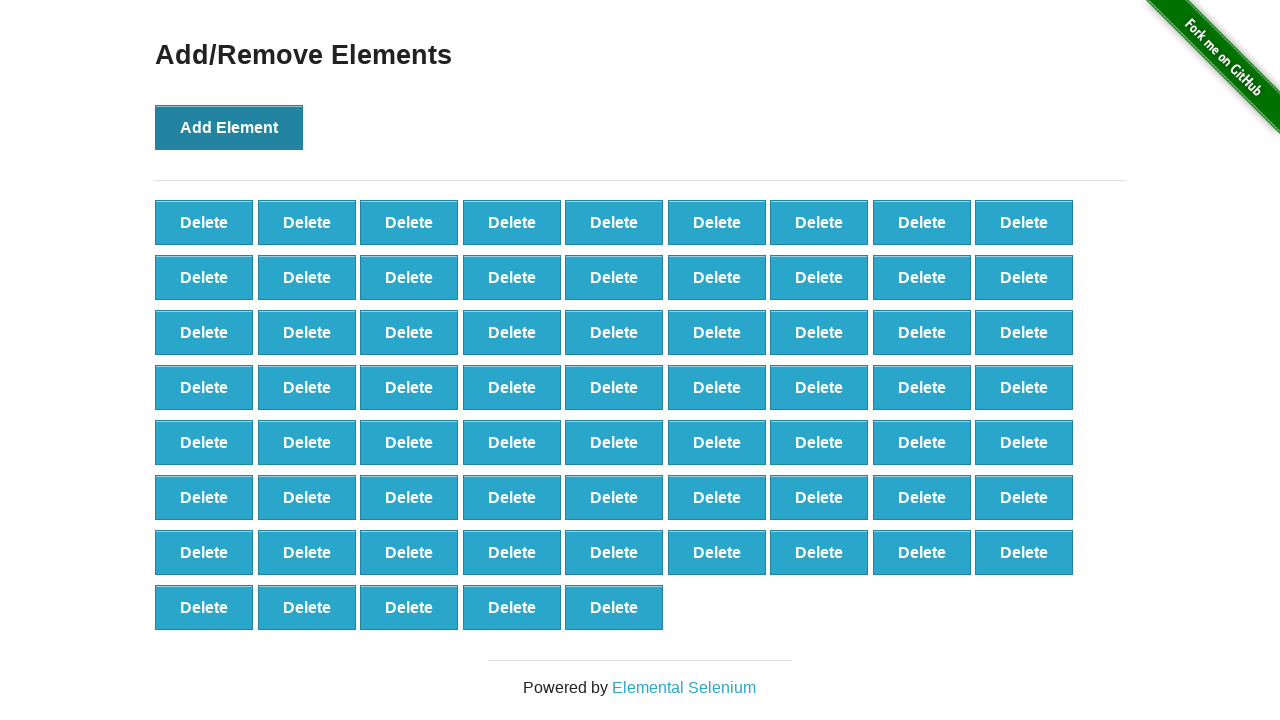

Clicked Add Element button (iteration 69/100) at (229, 127) on xpath=//button[text()="Add Element"]
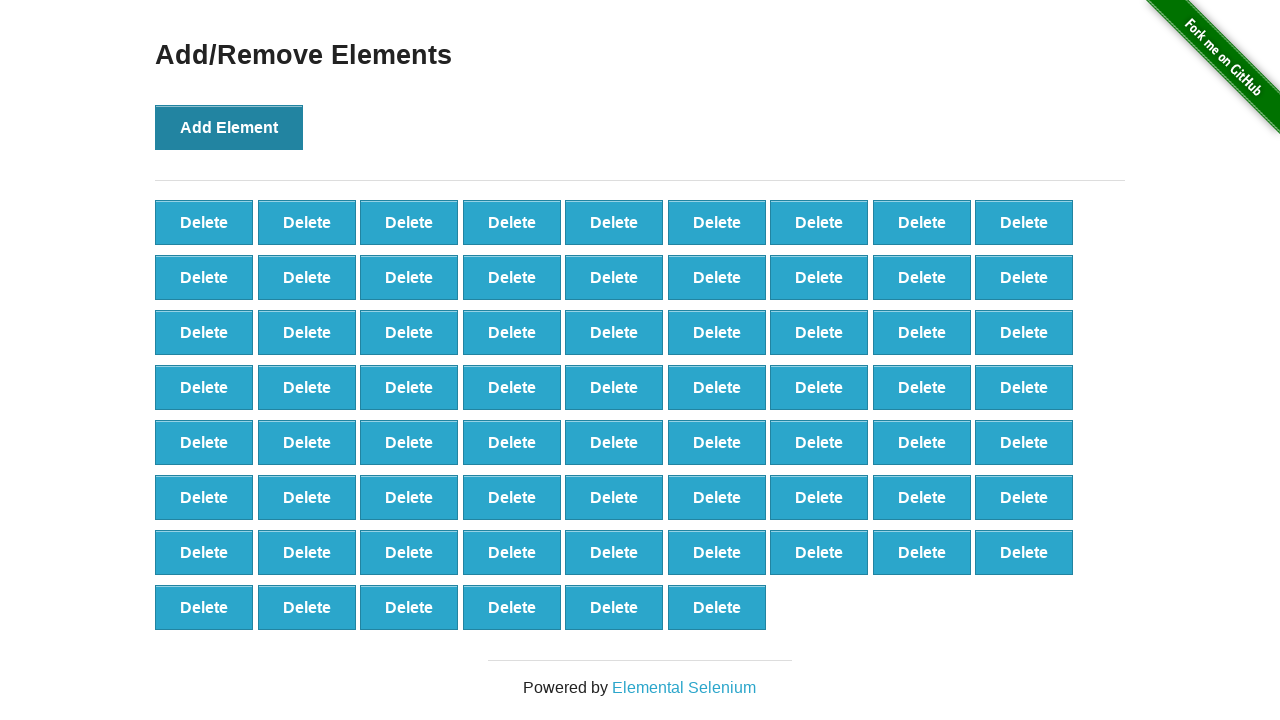

Clicked Add Element button (iteration 70/100) at (229, 127) on xpath=//button[text()="Add Element"]
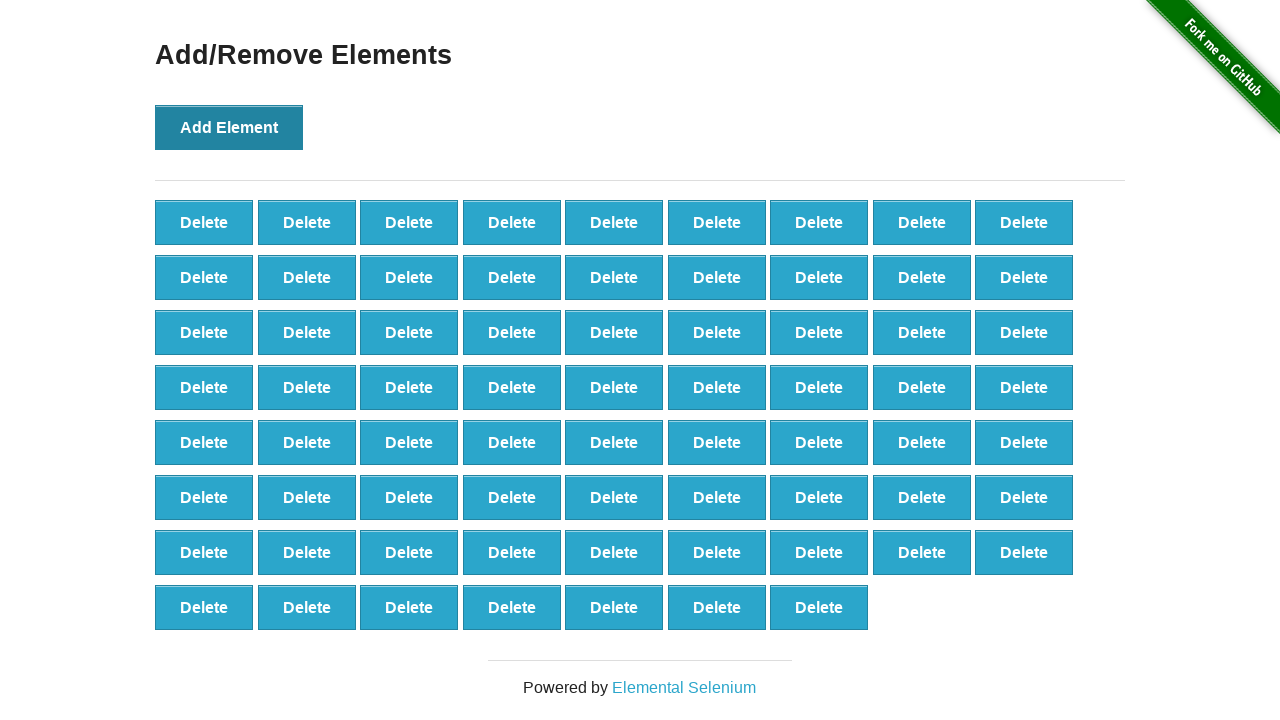

Clicked Add Element button (iteration 71/100) at (229, 127) on xpath=//button[text()="Add Element"]
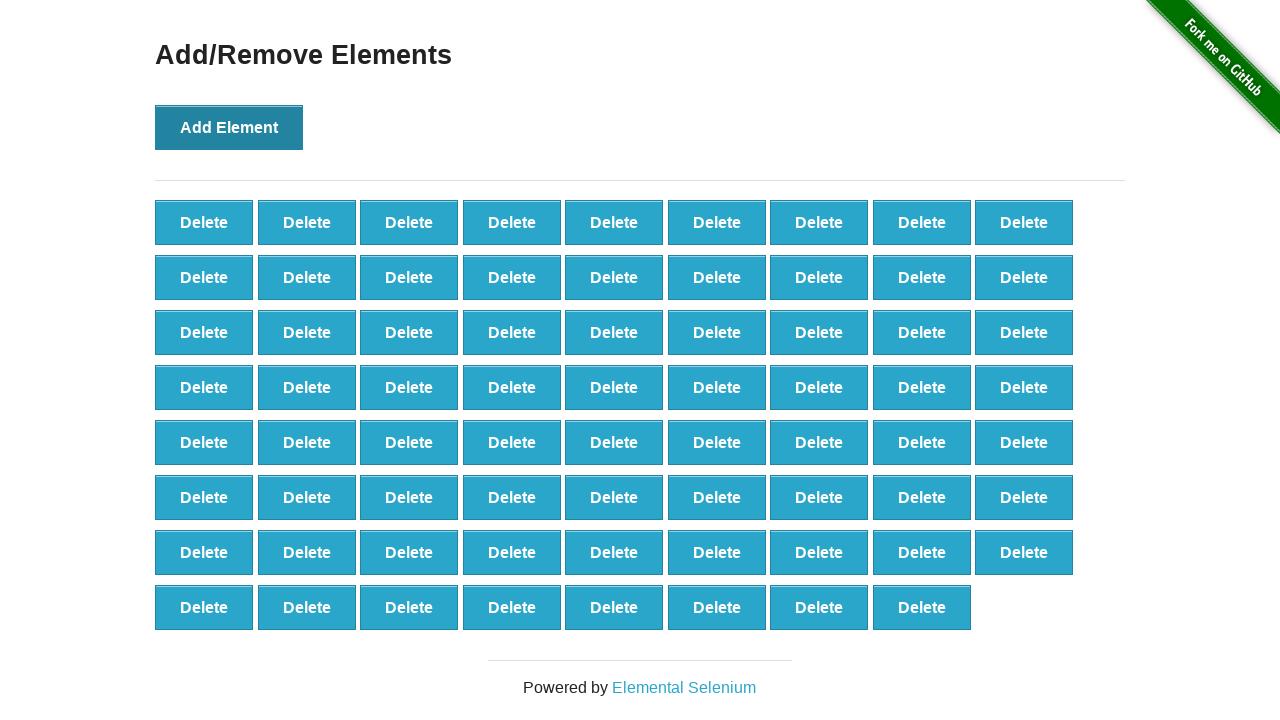

Clicked Add Element button (iteration 72/100) at (229, 127) on xpath=//button[text()="Add Element"]
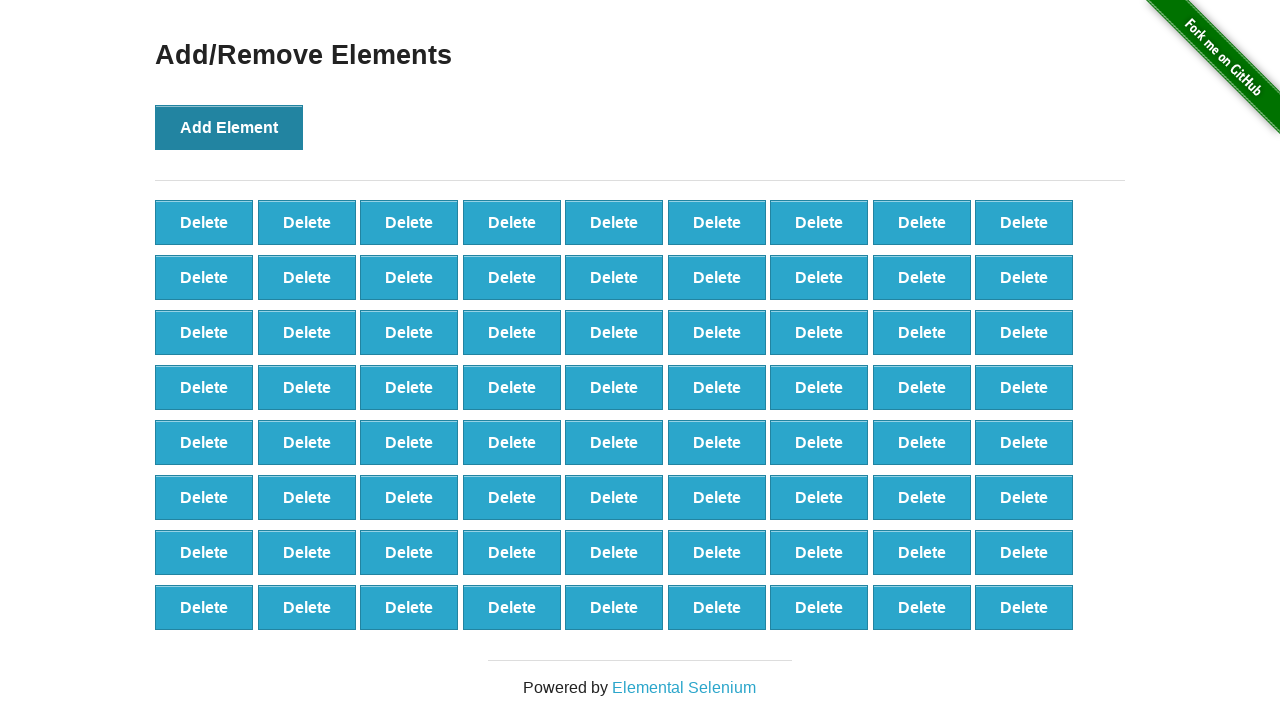

Clicked Add Element button (iteration 73/100) at (229, 127) on xpath=//button[text()="Add Element"]
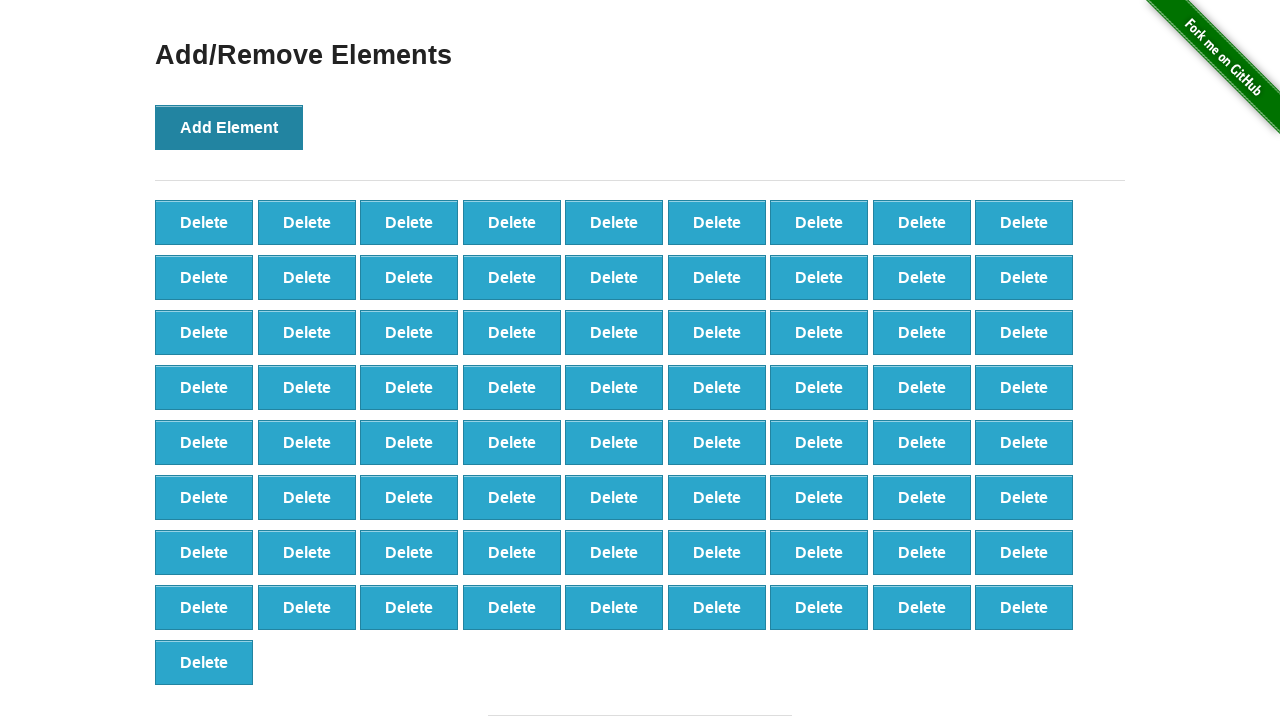

Clicked Add Element button (iteration 74/100) at (229, 127) on xpath=//button[text()="Add Element"]
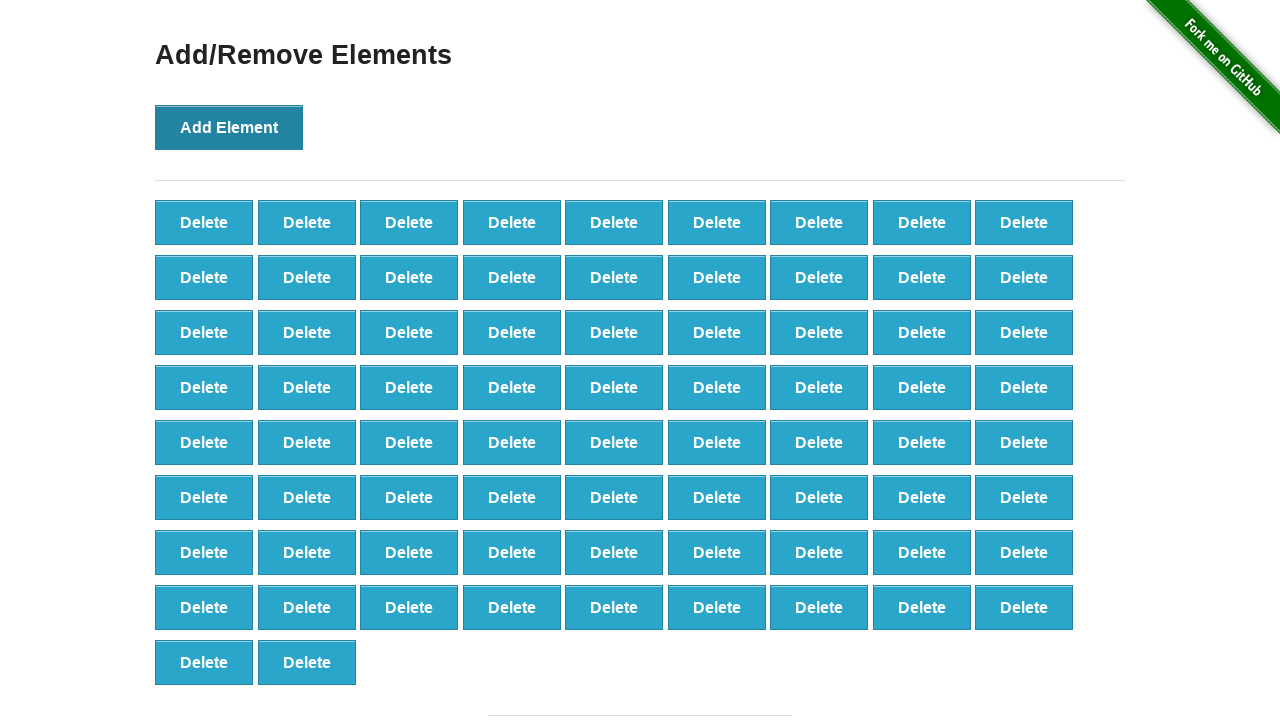

Clicked Add Element button (iteration 75/100) at (229, 127) on xpath=//button[text()="Add Element"]
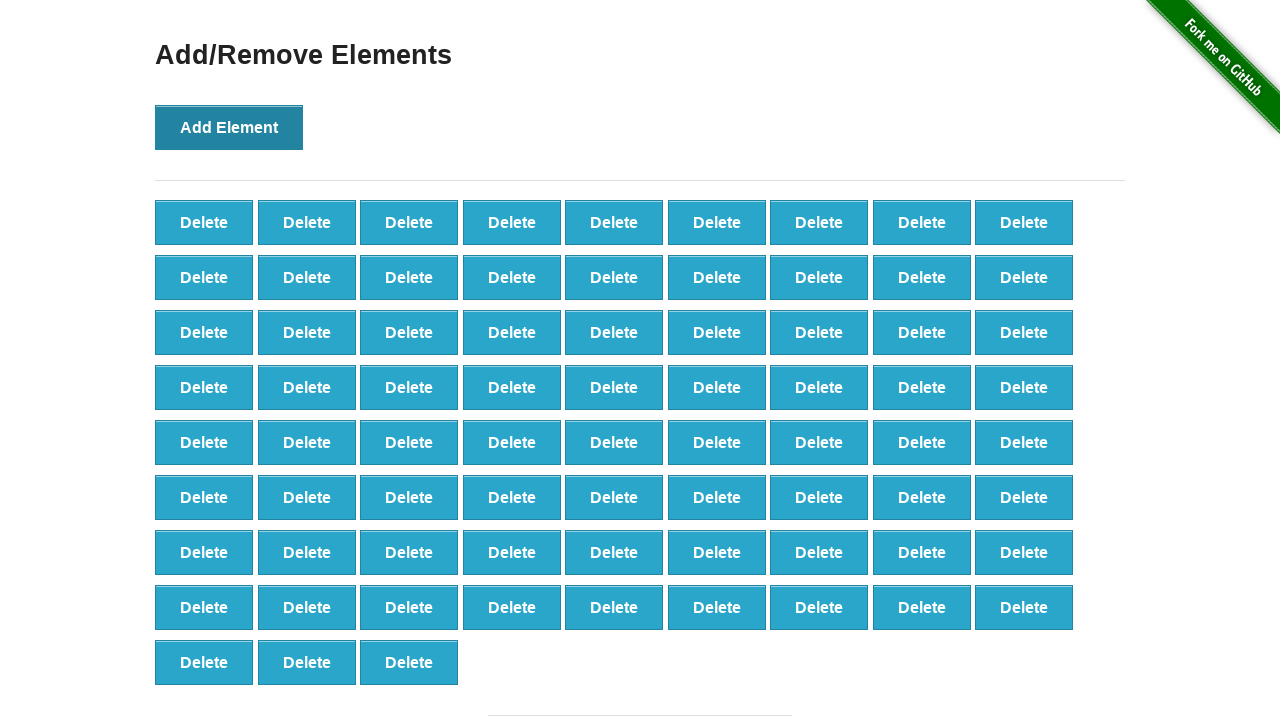

Clicked Add Element button (iteration 76/100) at (229, 127) on xpath=//button[text()="Add Element"]
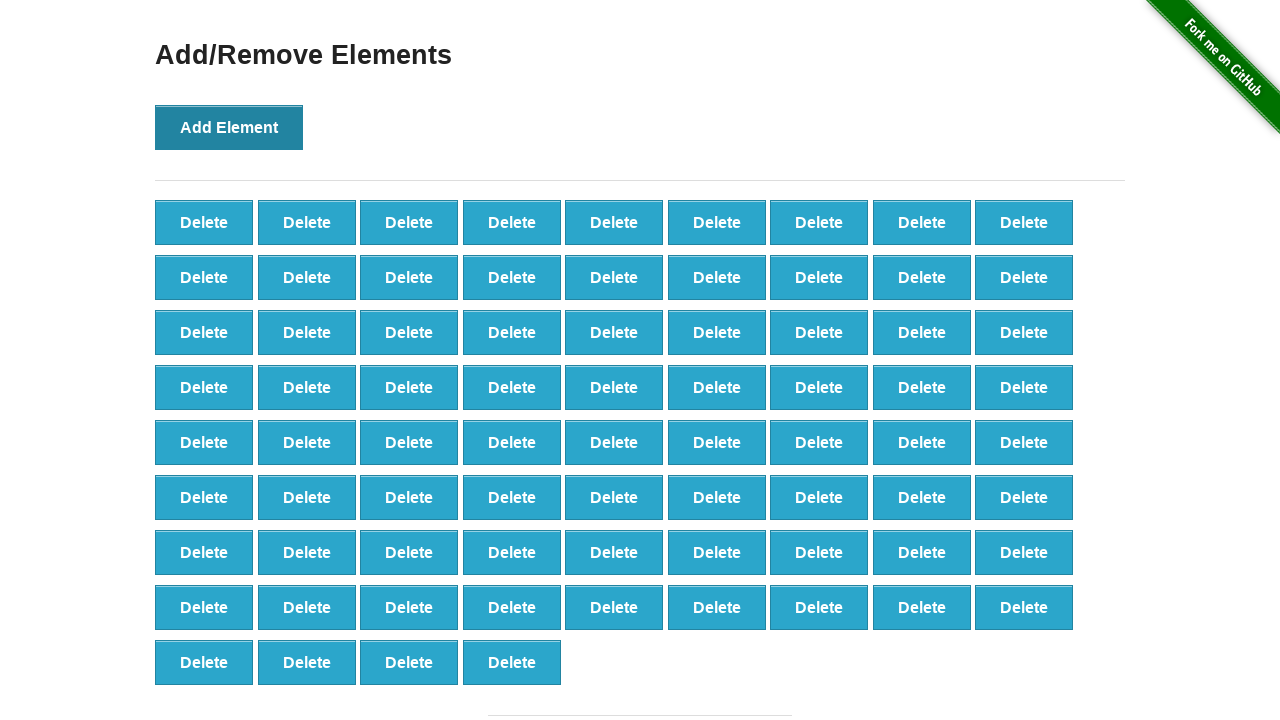

Clicked Add Element button (iteration 77/100) at (229, 127) on xpath=//button[text()="Add Element"]
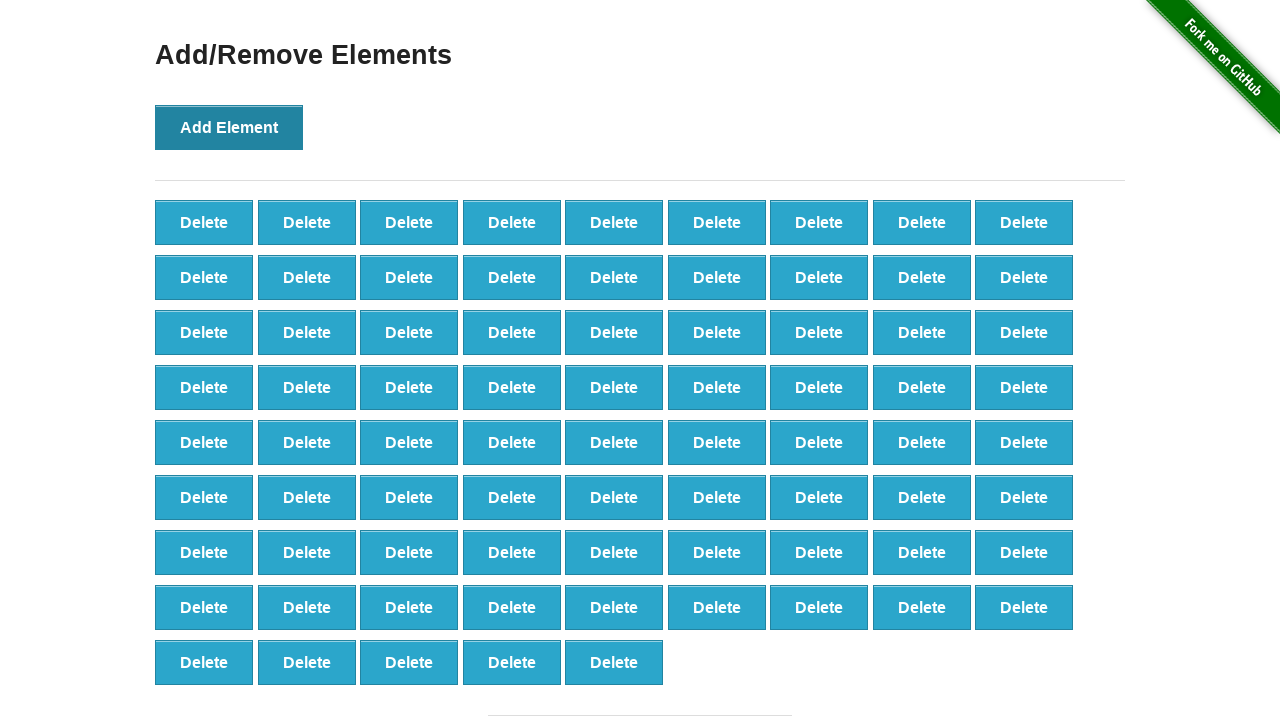

Clicked Add Element button (iteration 78/100) at (229, 127) on xpath=//button[text()="Add Element"]
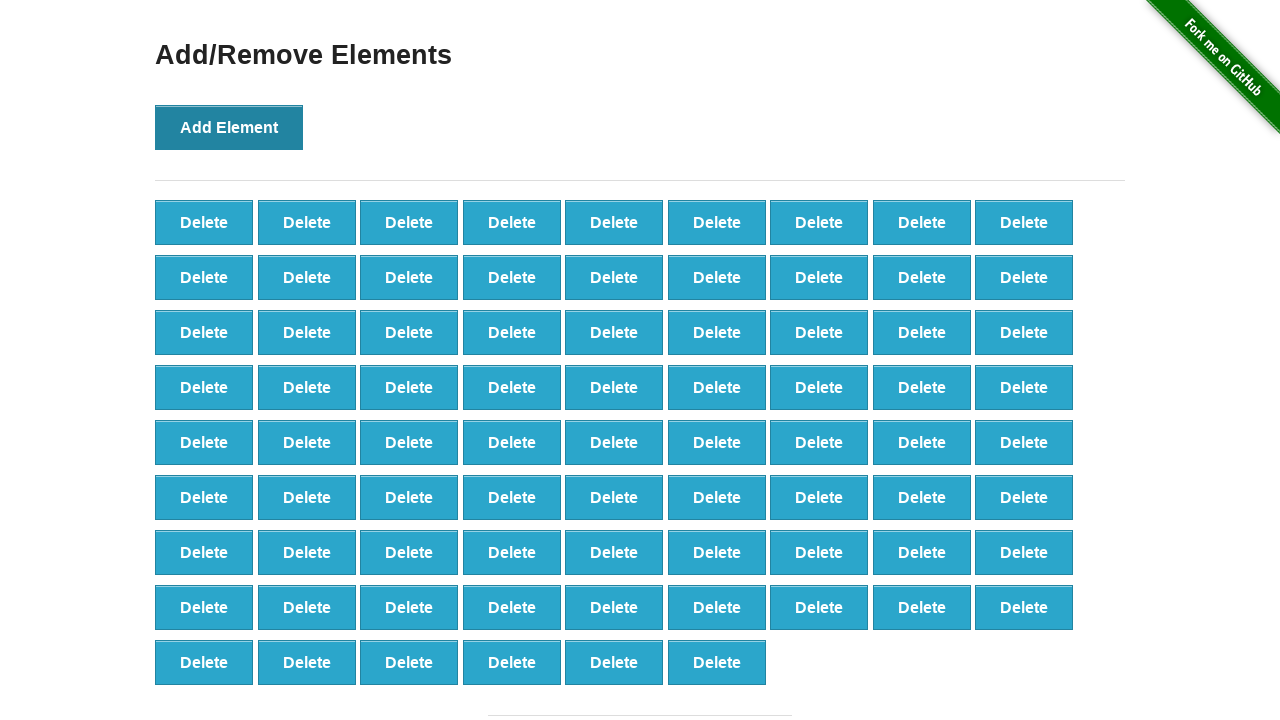

Clicked Add Element button (iteration 79/100) at (229, 127) on xpath=//button[text()="Add Element"]
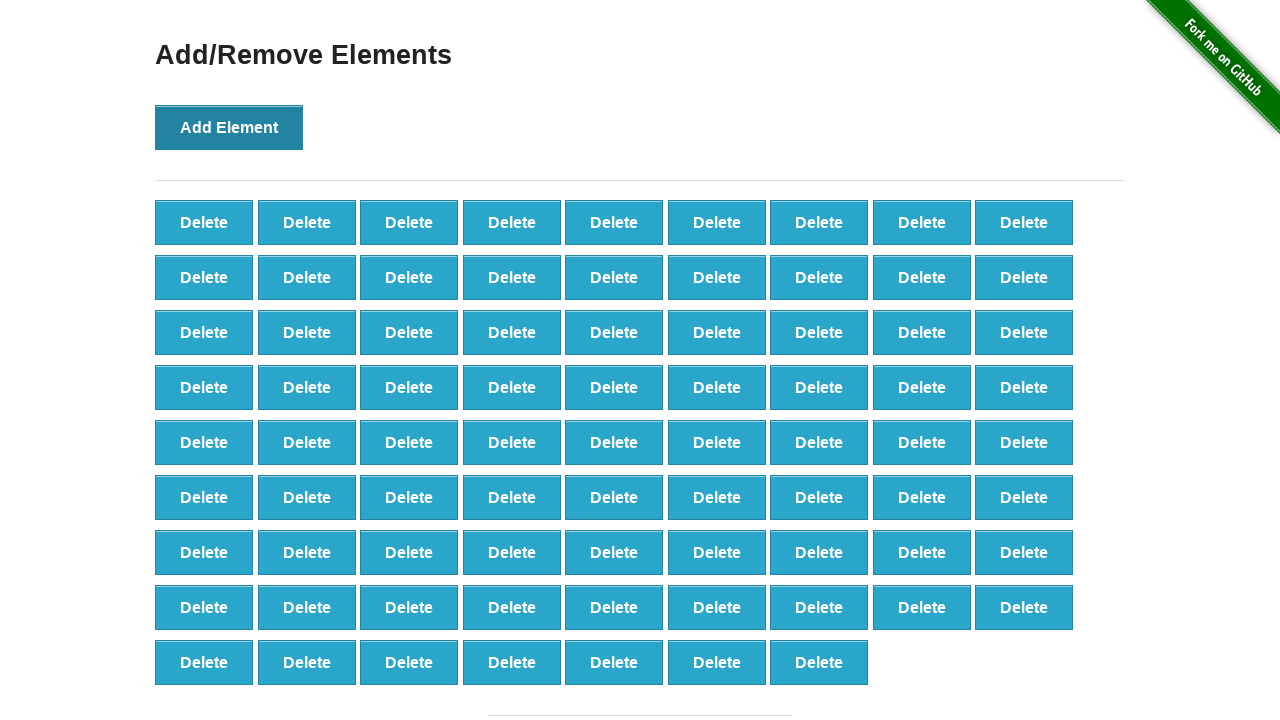

Clicked Add Element button (iteration 80/100) at (229, 127) on xpath=//button[text()="Add Element"]
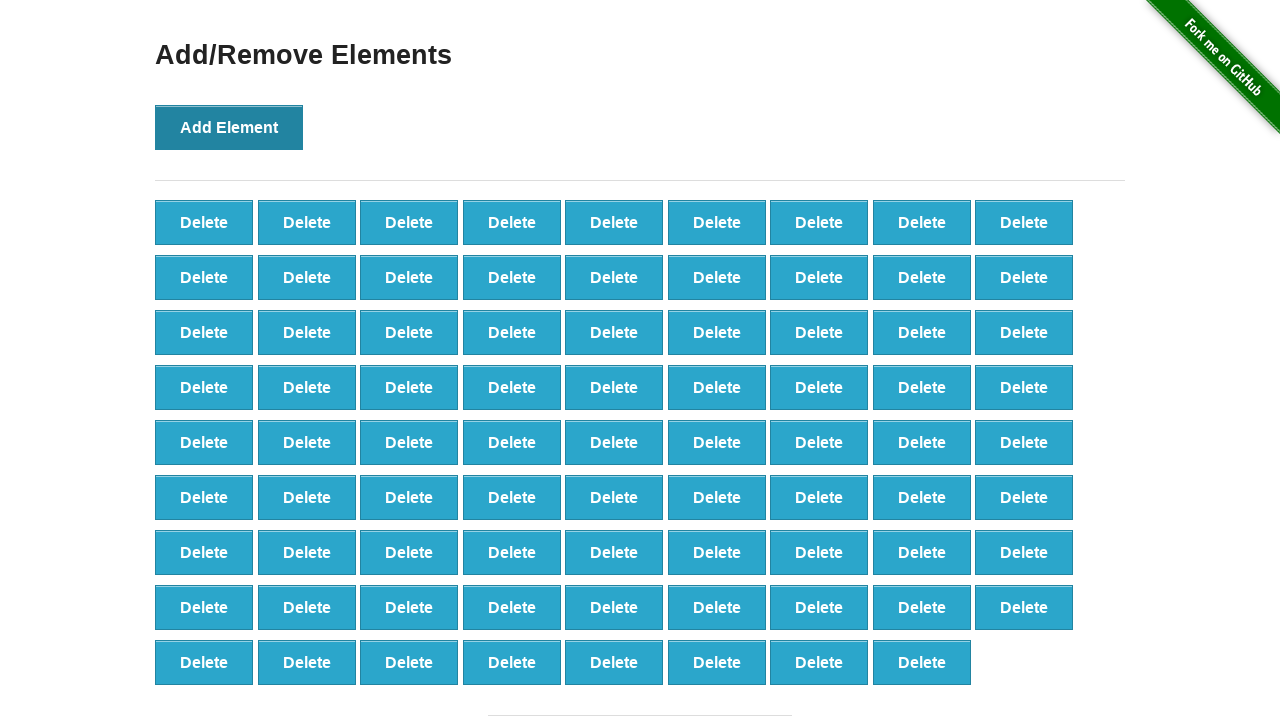

Clicked Add Element button (iteration 81/100) at (229, 127) on xpath=//button[text()="Add Element"]
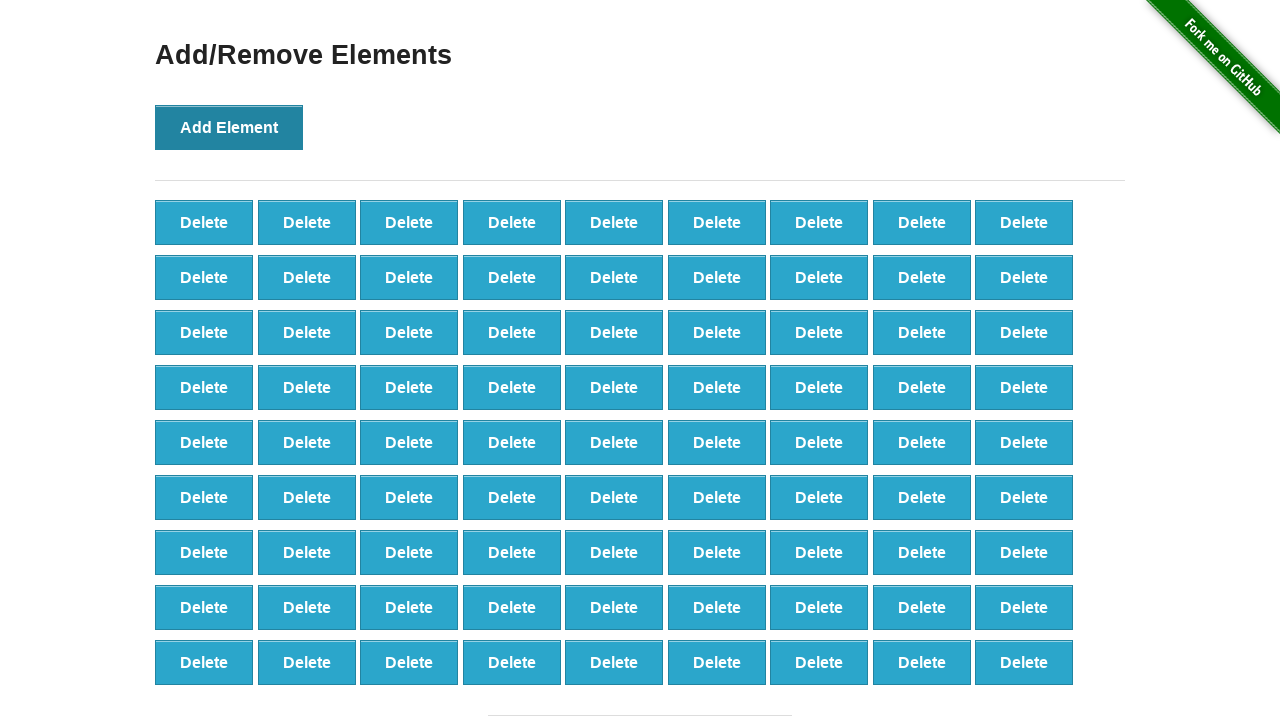

Clicked Add Element button (iteration 82/100) at (229, 127) on xpath=//button[text()="Add Element"]
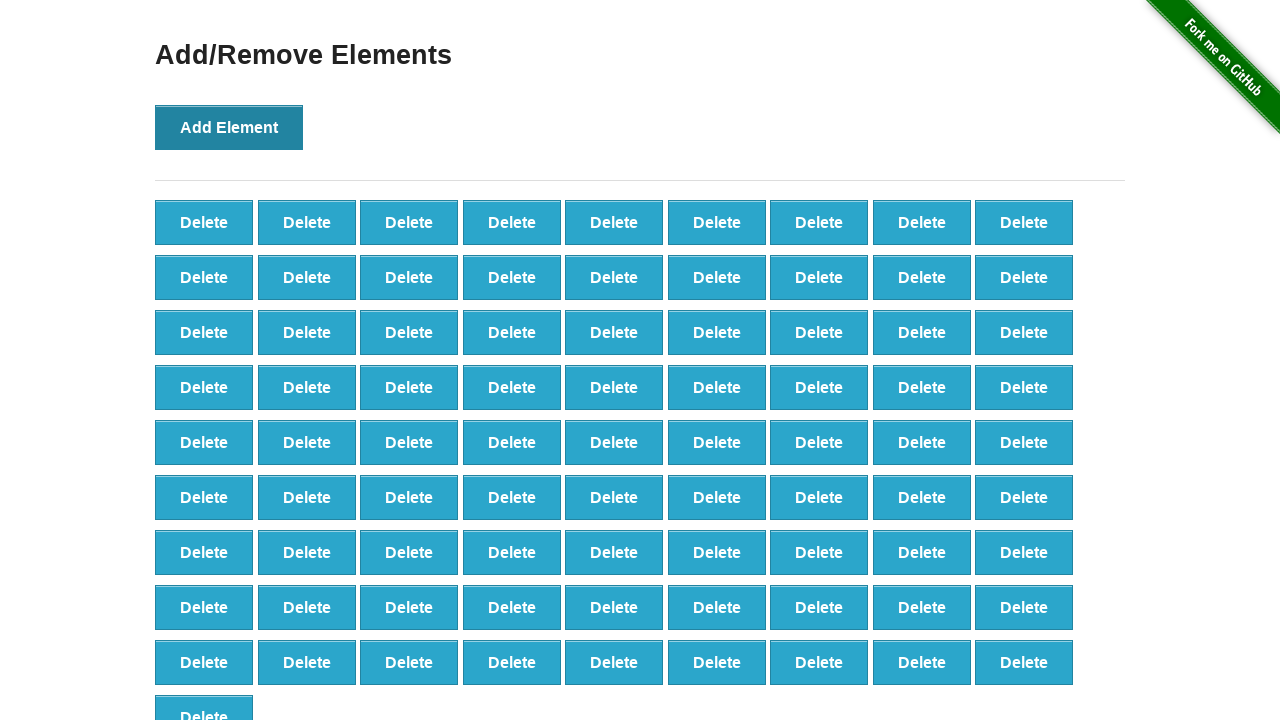

Clicked Add Element button (iteration 83/100) at (229, 127) on xpath=//button[text()="Add Element"]
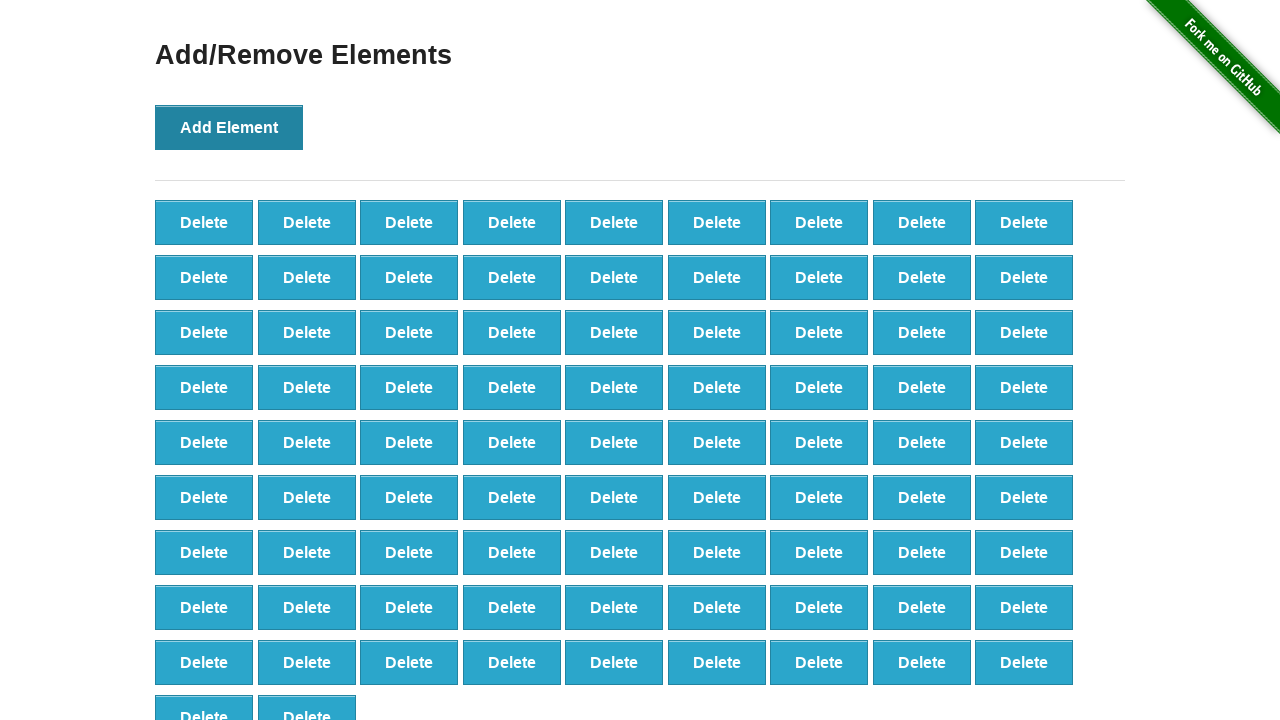

Clicked Add Element button (iteration 84/100) at (229, 127) on xpath=//button[text()="Add Element"]
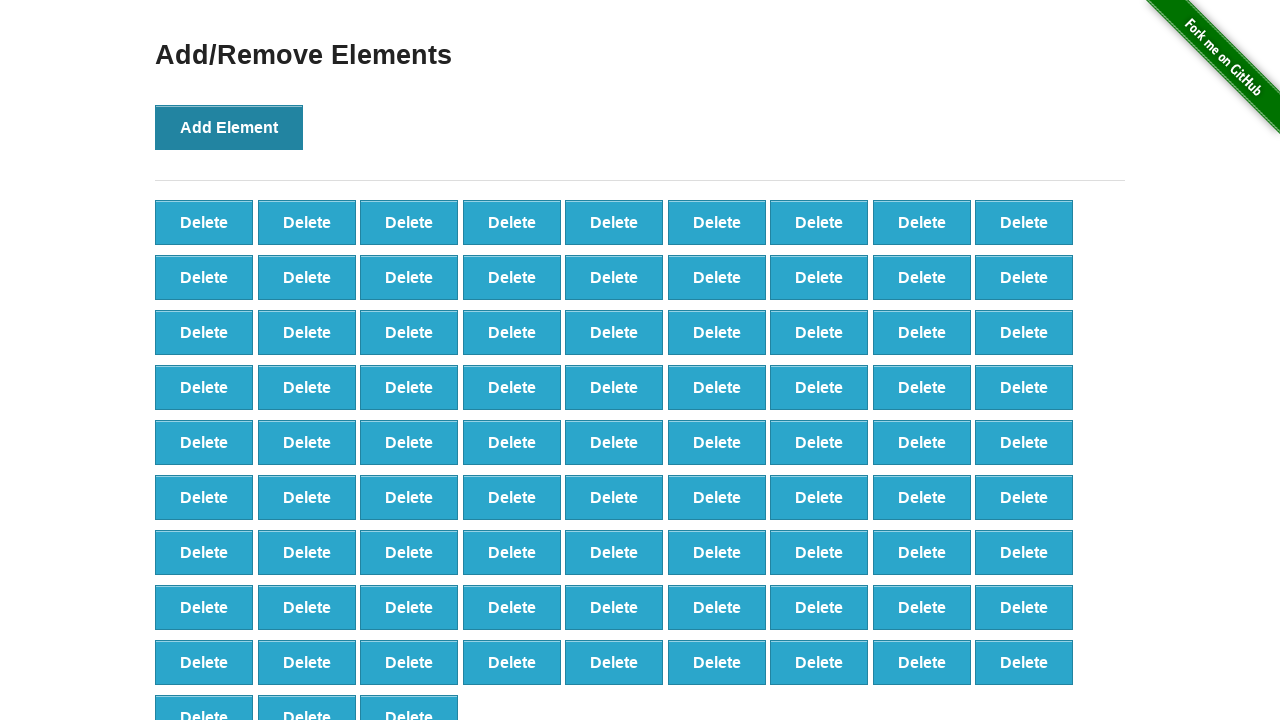

Clicked Add Element button (iteration 85/100) at (229, 127) on xpath=//button[text()="Add Element"]
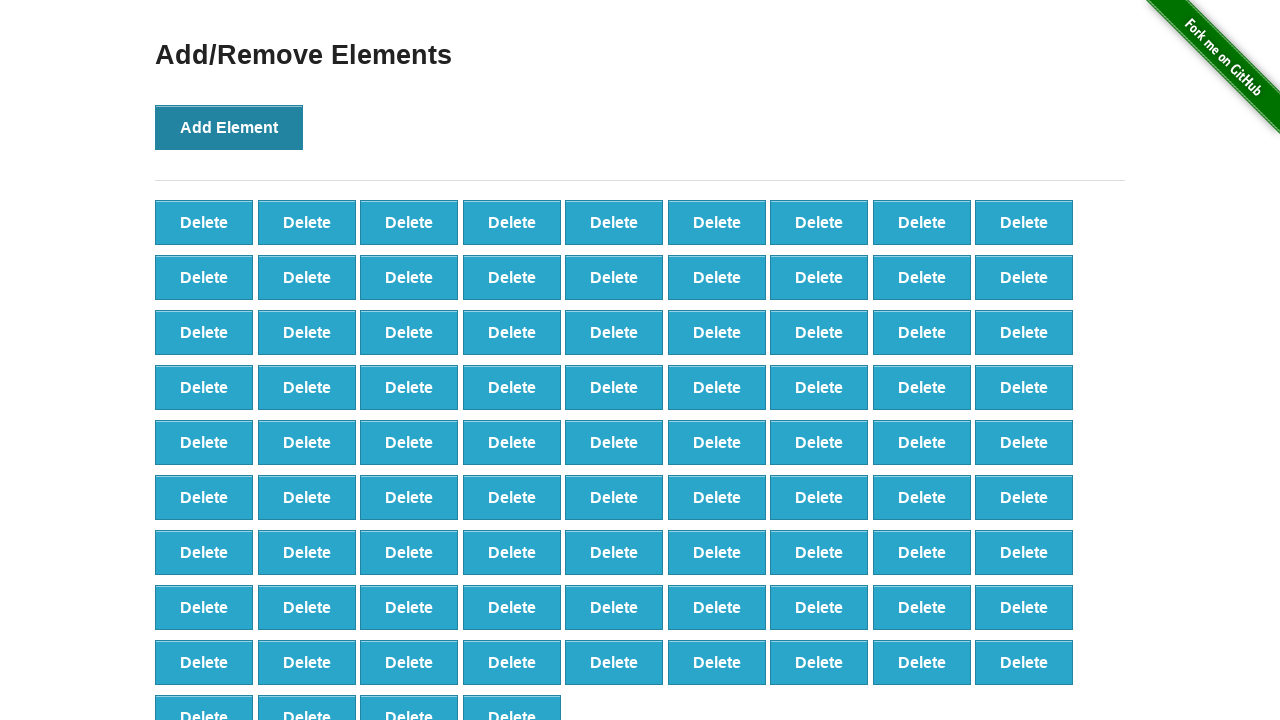

Clicked Add Element button (iteration 86/100) at (229, 127) on xpath=//button[text()="Add Element"]
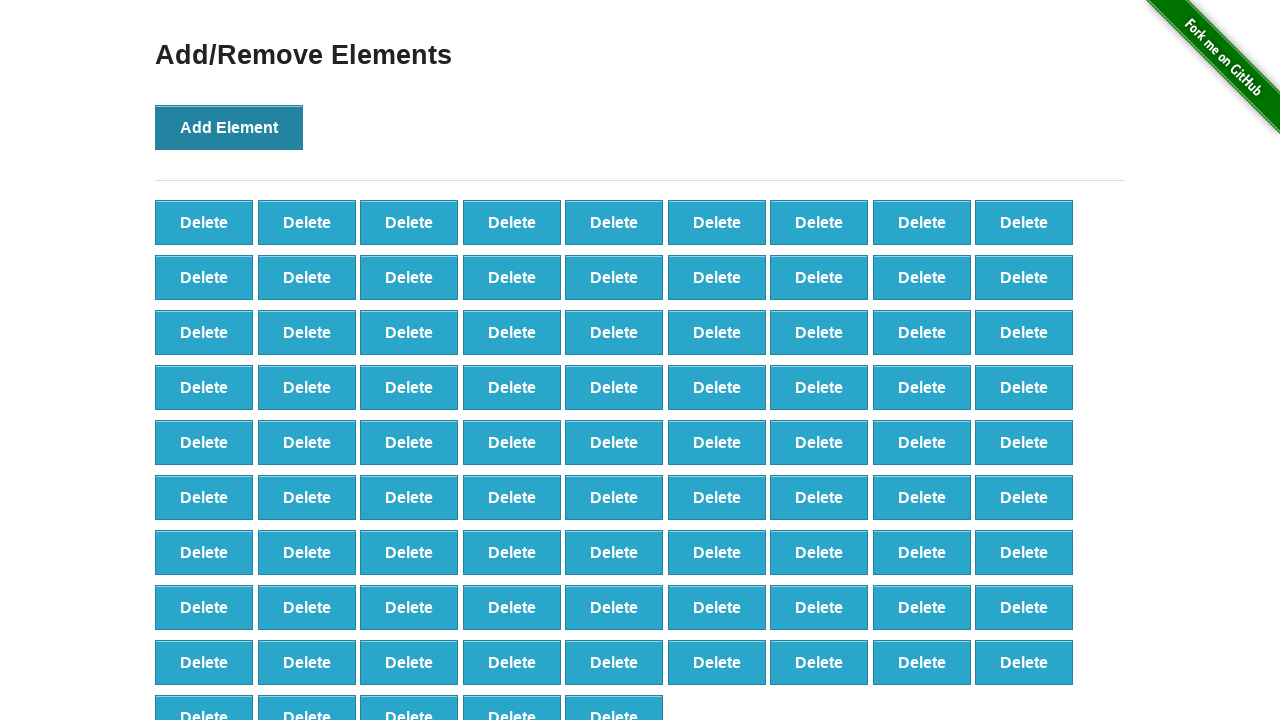

Clicked Add Element button (iteration 87/100) at (229, 127) on xpath=//button[text()="Add Element"]
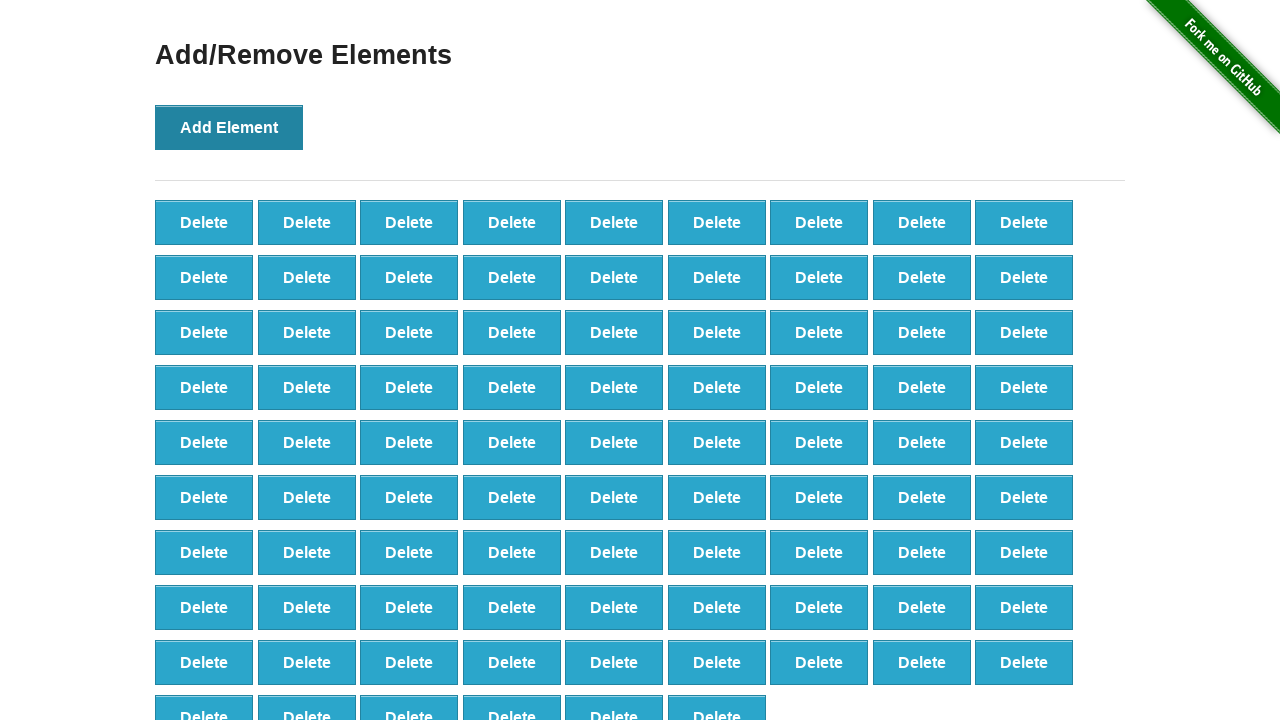

Clicked Add Element button (iteration 88/100) at (229, 127) on xpath=//button[text()="Add Element"]
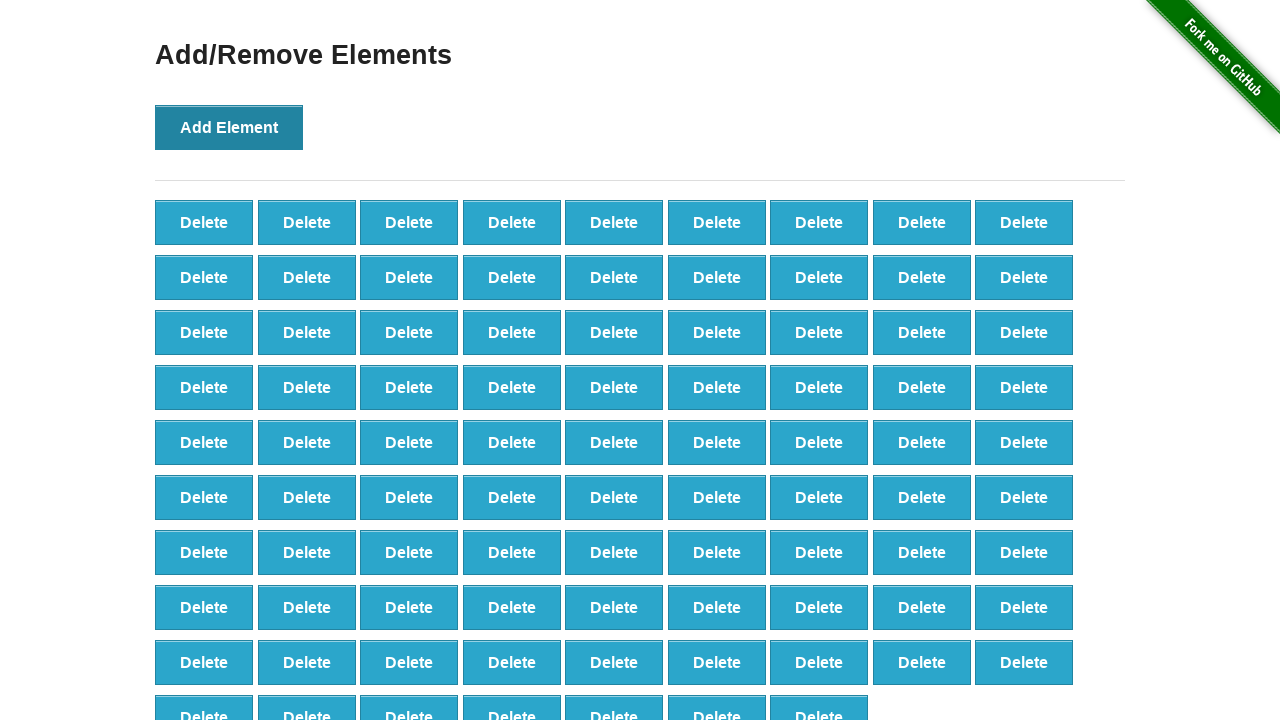

Clicked Add Element button (iteration 89/100) at (229, 127) on xpath=//button[text()="Add Element"]
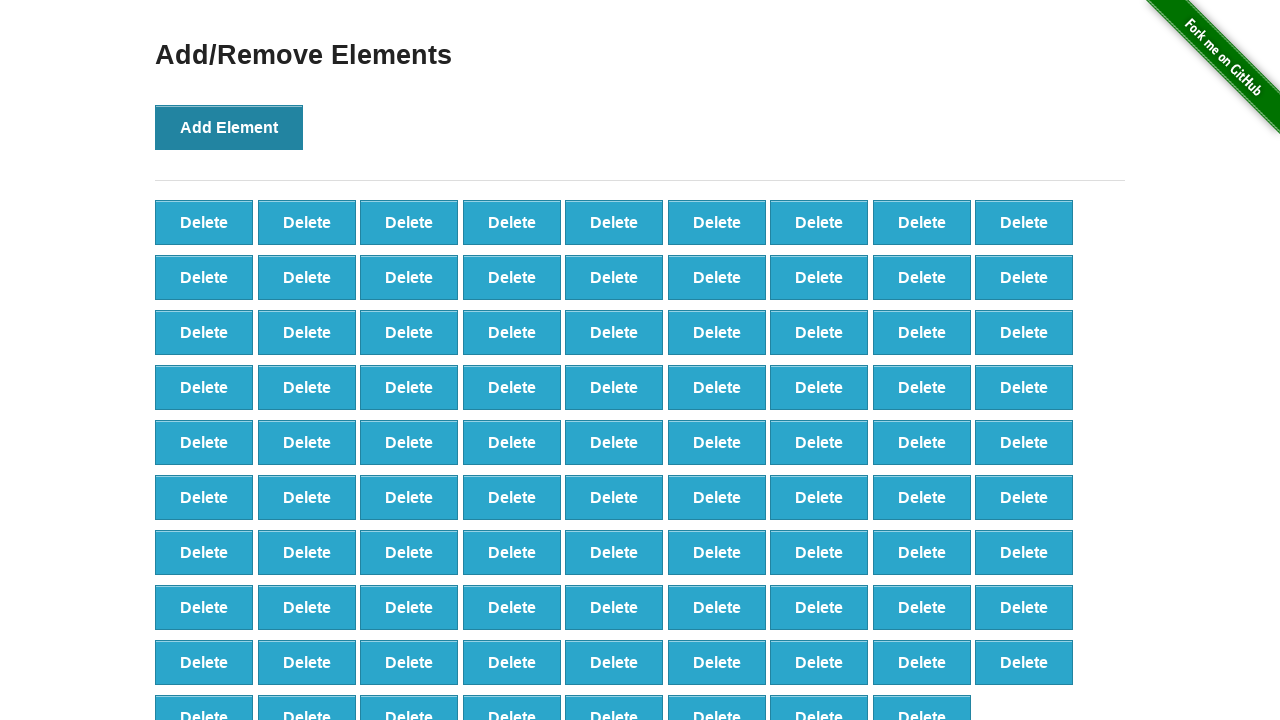

Clicked Add Element button (iteration 90/100) at (229, 127) on xpath=//button[text()="Add Element"]
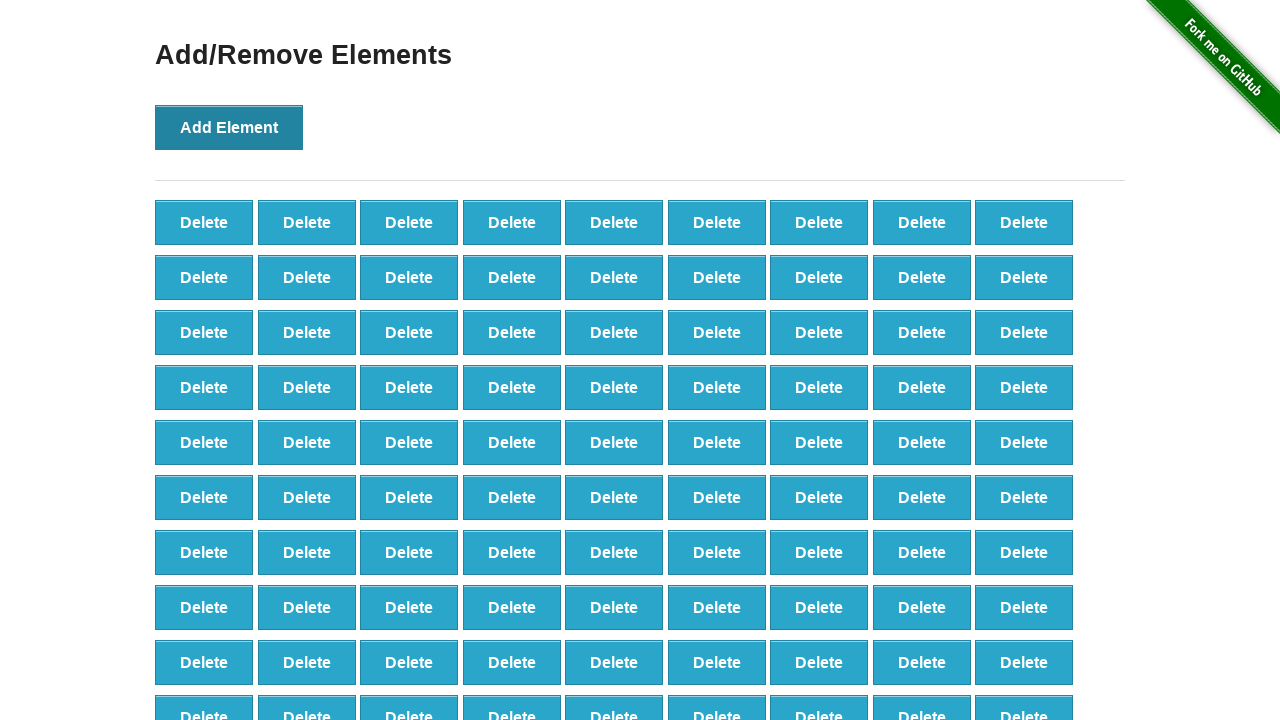

Clicked Add Element button (iteration 91/100) at (229, 127) on xpath=//button[text()="Add Element"]
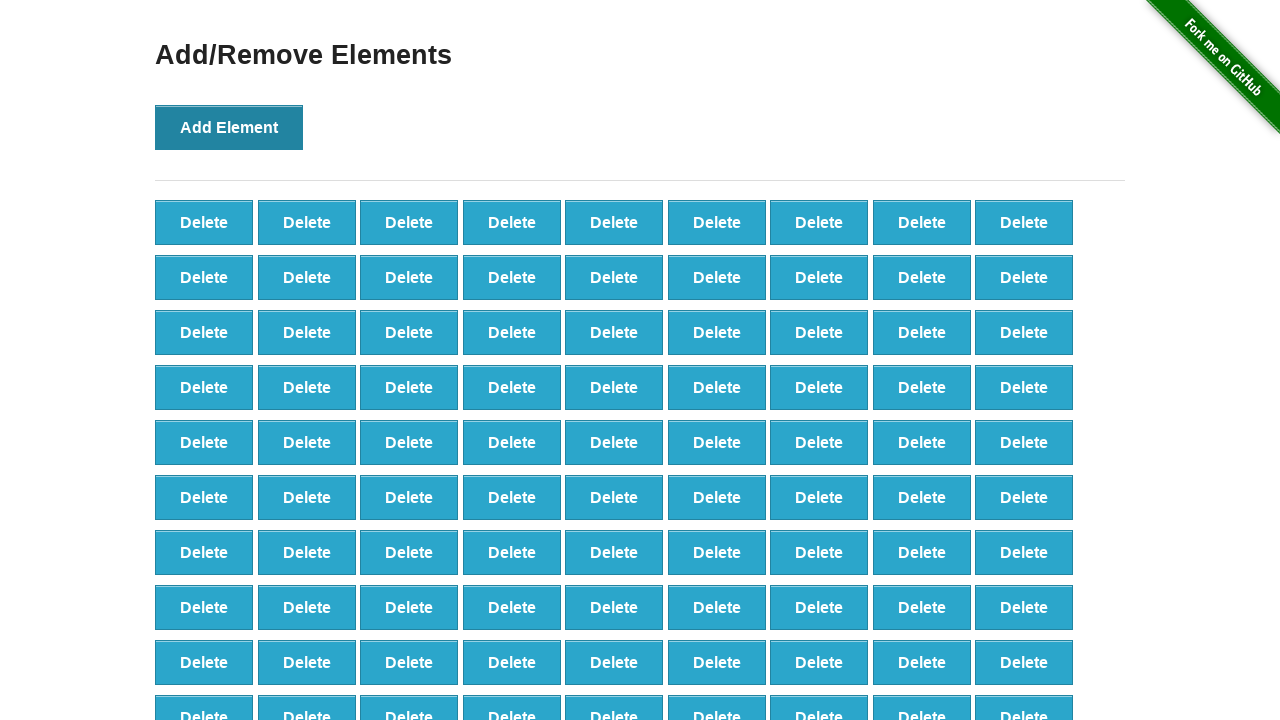

Clicked Add Element button (iteration 92/100) at (229, 127) on xpath=//button[text()="Add Element"]
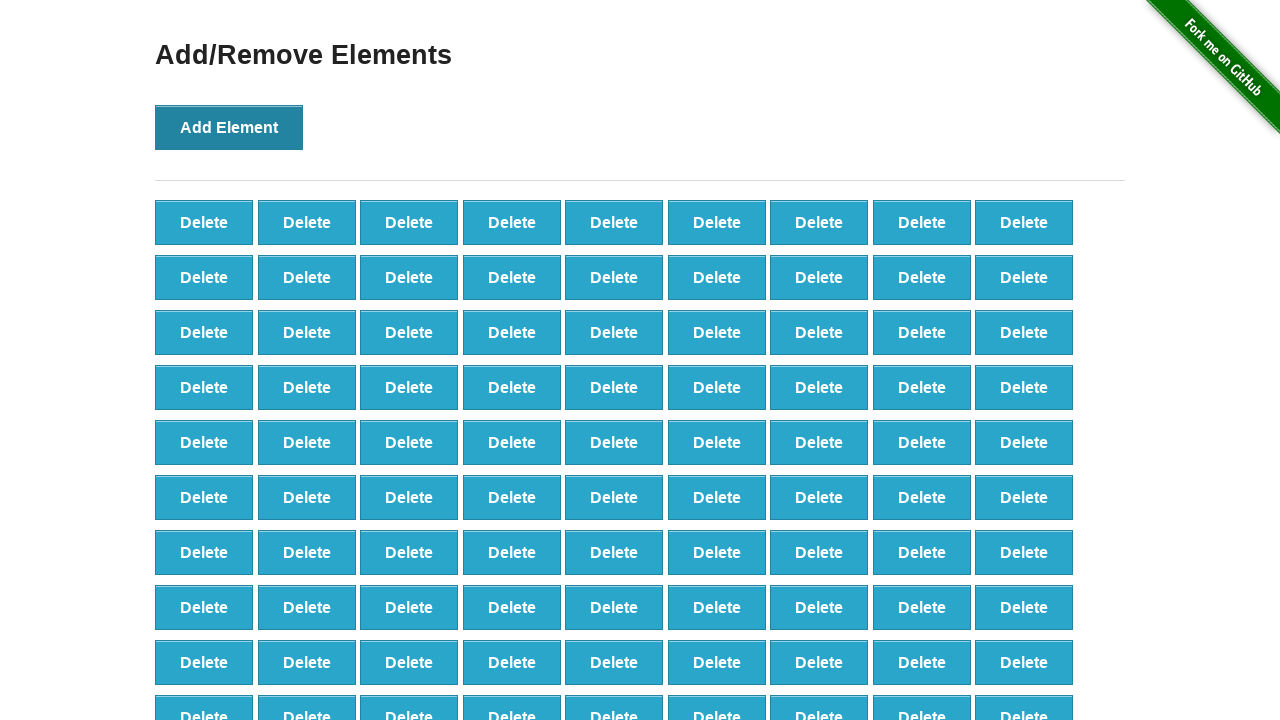

Clicked Add Element button (iteration 93/100) at (229, 127) on xpath=//button[text()="Add Element"]
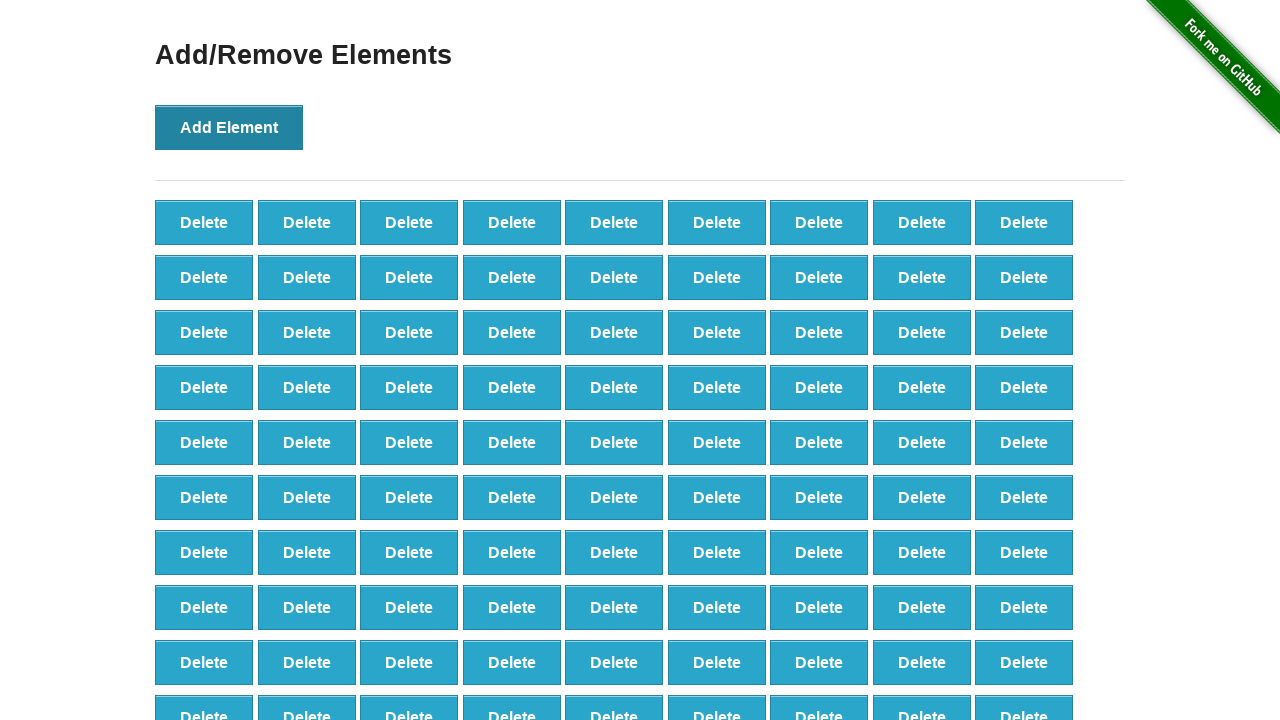

Clicked Add Element button (iteration 94/100) at (229, 127) on xpath=//button[text()="Add Element"]
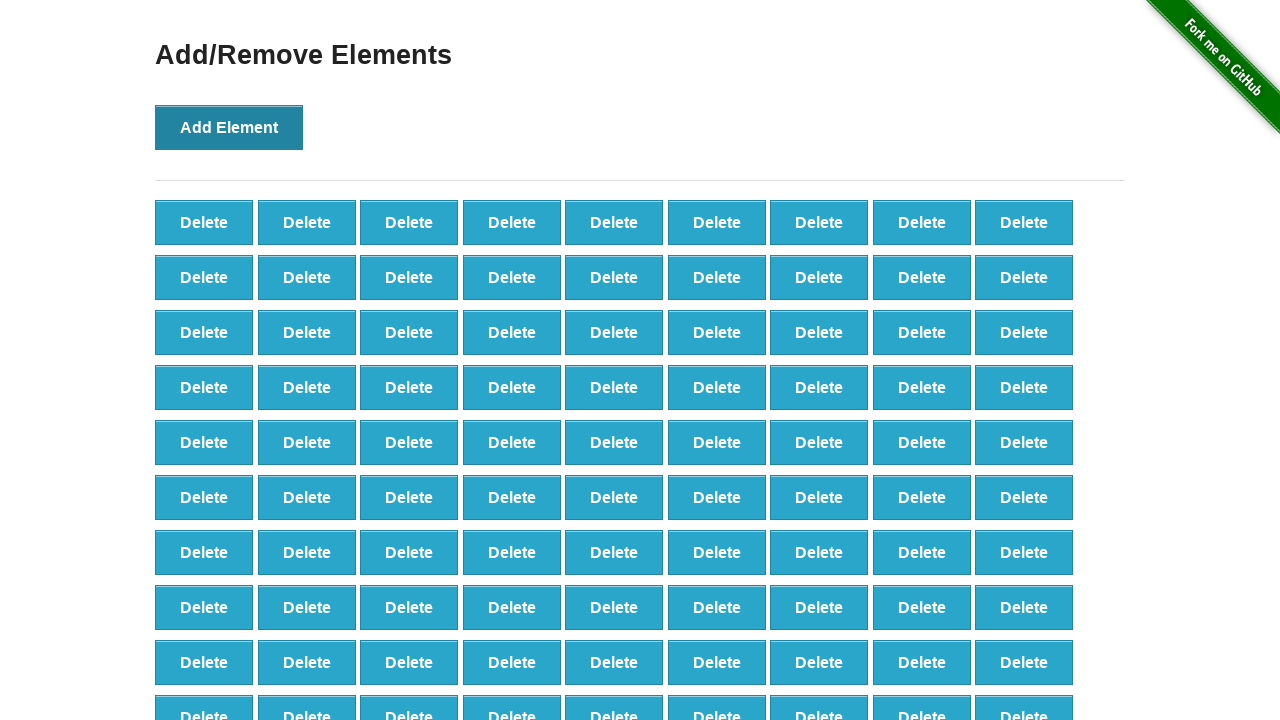

Clicked Add Element button (iteration 95/100) at (229, 127) on xpath=//button[text()="Add Element"]
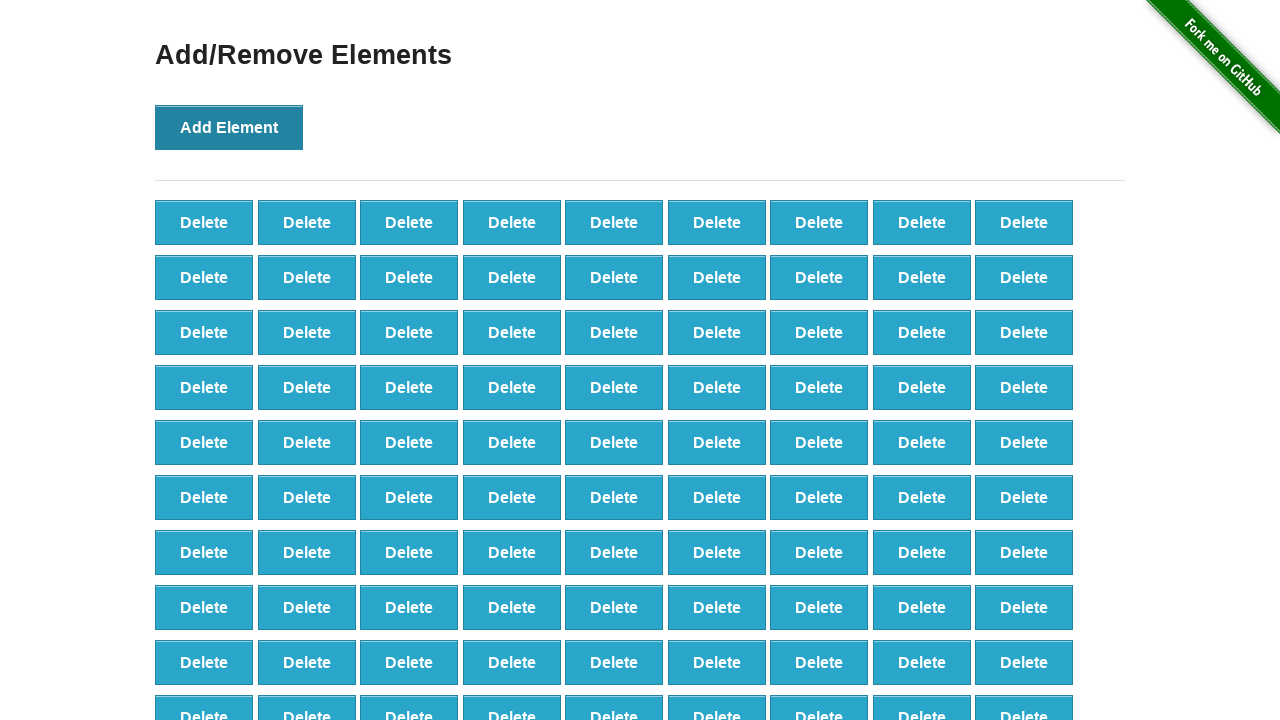

Clicked Add Element button (iteration 96/100) at (229, 127) on xpath=//button[text()="Add Element"]
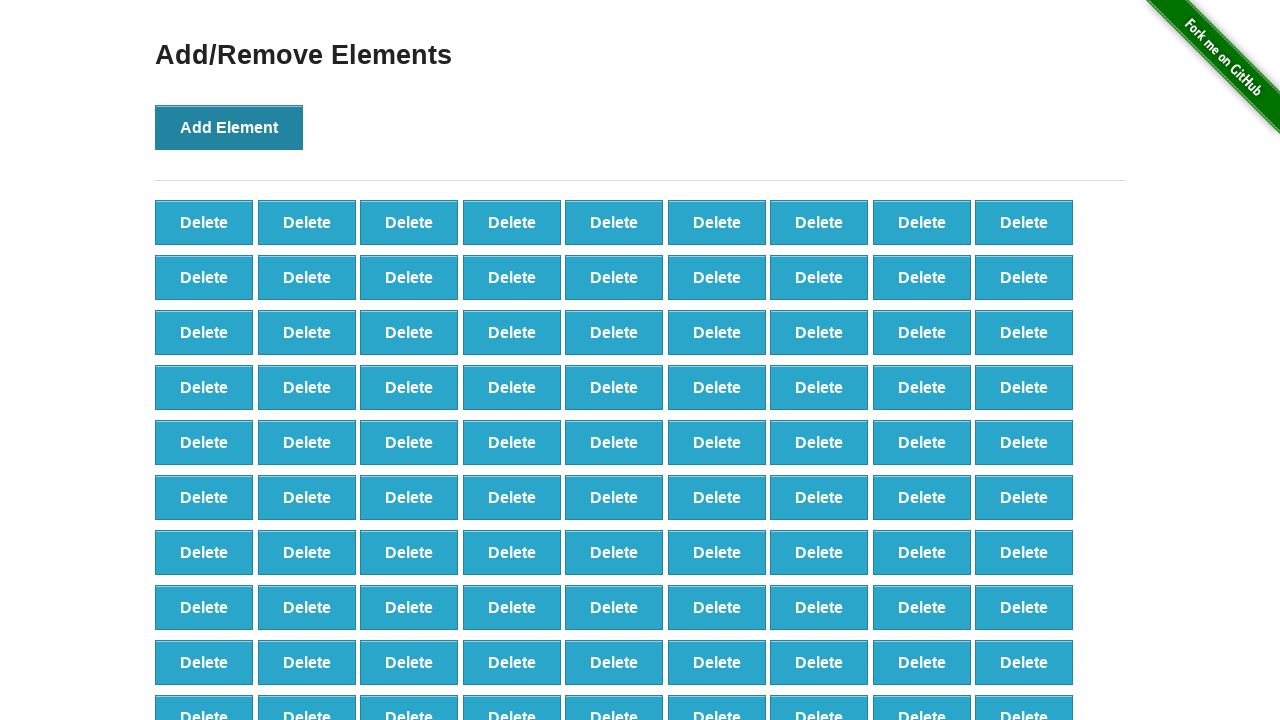

Clicked Add Element button (iteration 97/100) at (229, 127) on xpath=//button[text()="Add Element"]
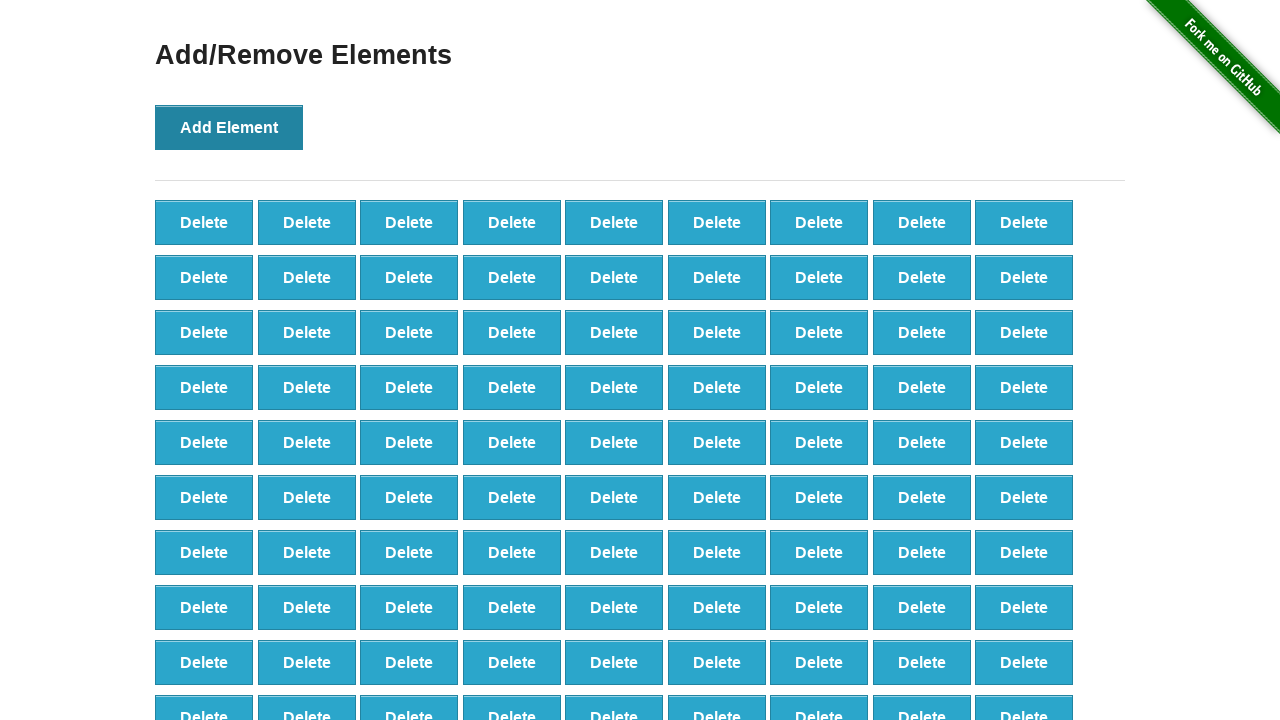

Clicked Add Element button (iteration 98/100) at (229, 127) on xpath=//button[text()="Add Element"]
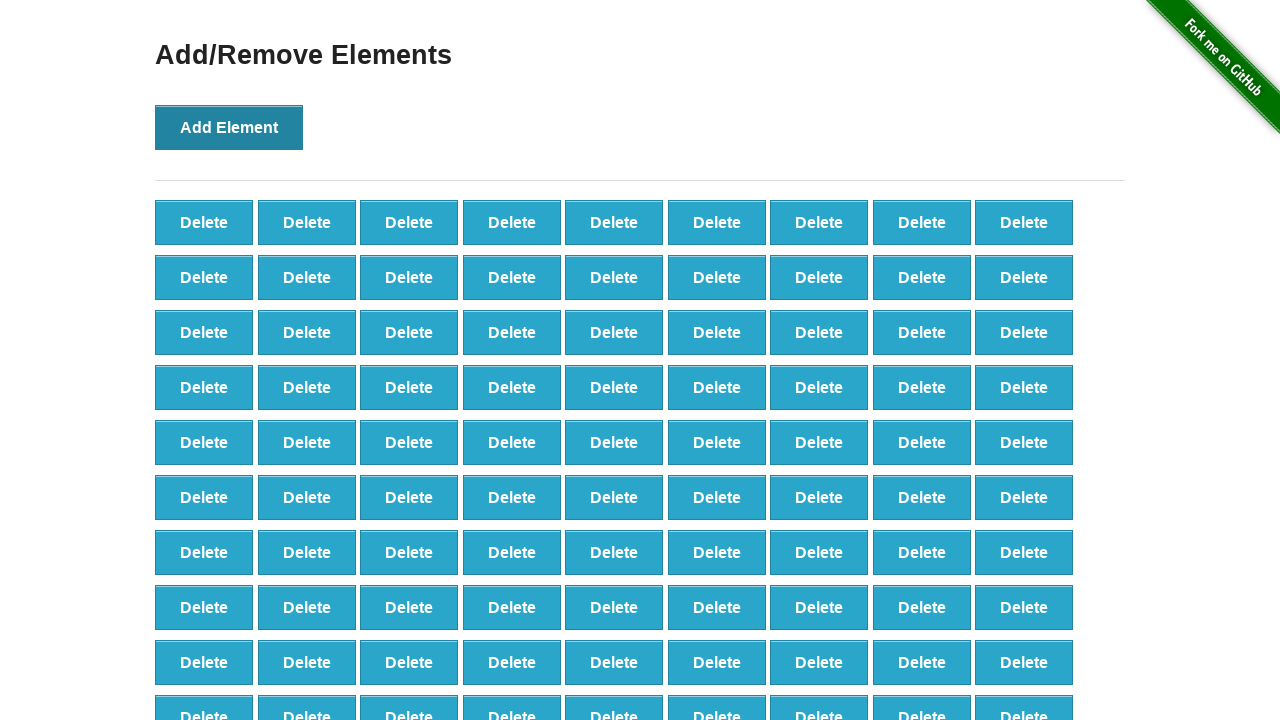

Clicked Add Element button (iteration 99/100) at (229, 127) on xpath=//button[text()="Add Element"]
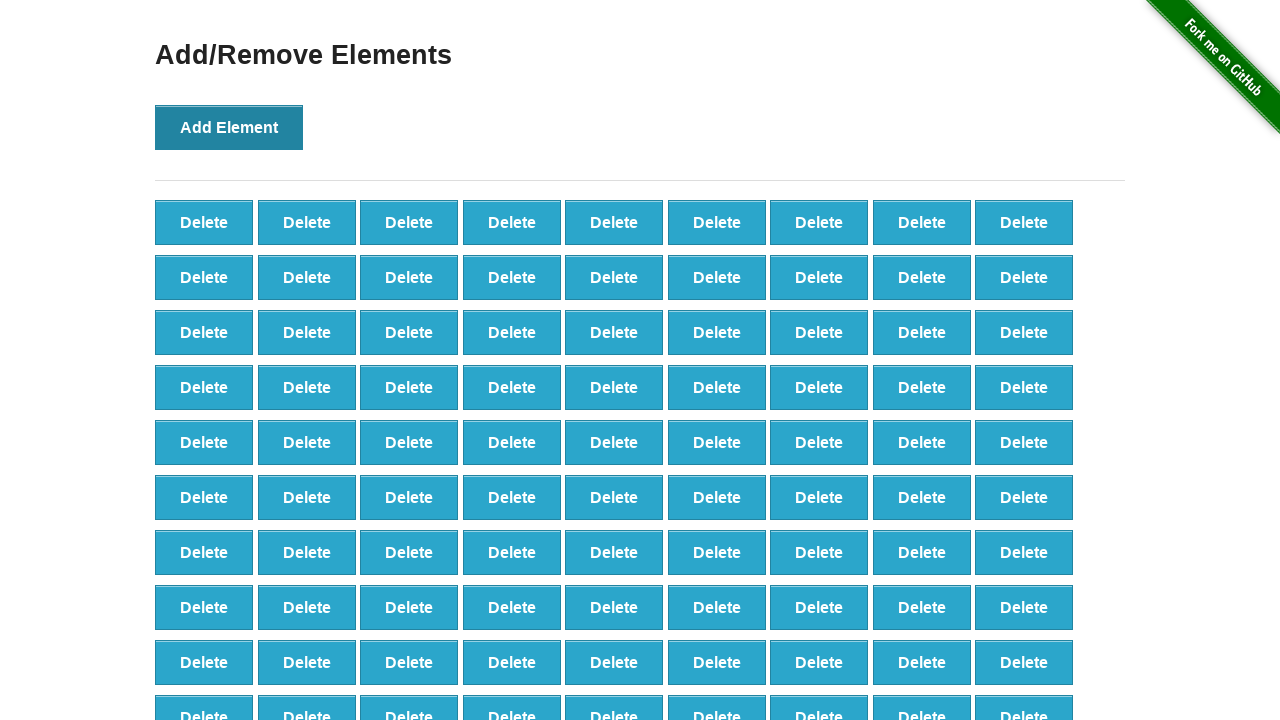

Clicked Add Element button (iteration 100/100) at (229, 127) on xpath=//button[text()="Add Element"]
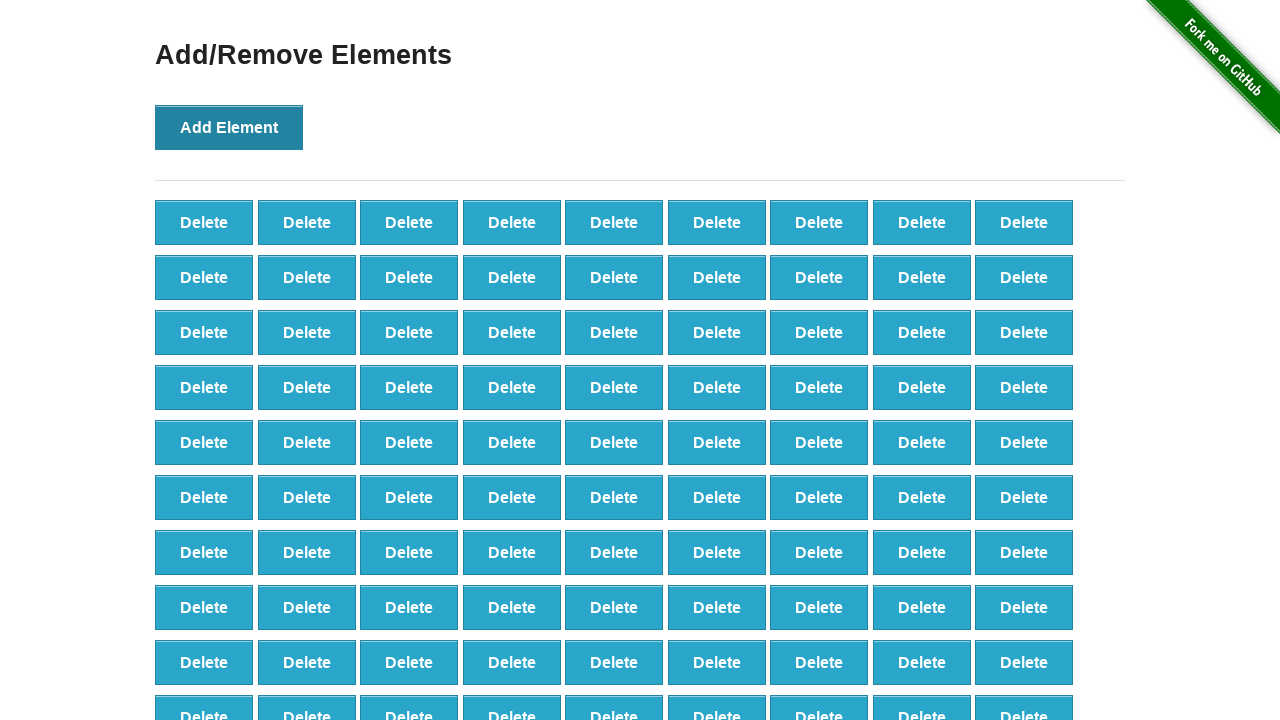

Clicked Delete button to remove element (iteration 1/100) at (204, 222) on xpath=//button[text()="Delete"]
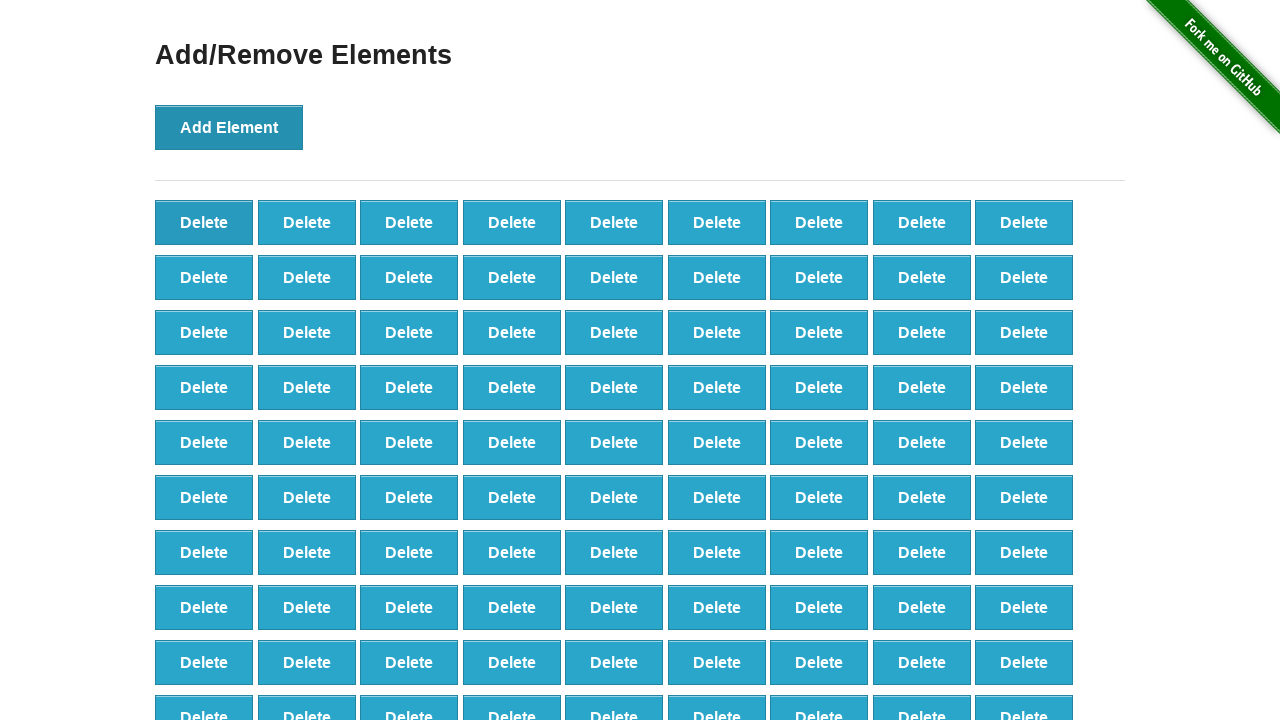

Clicked Delete button to remove element (iteration 2/100) at (204, 222) on xpath=//button[text()="Delete"]
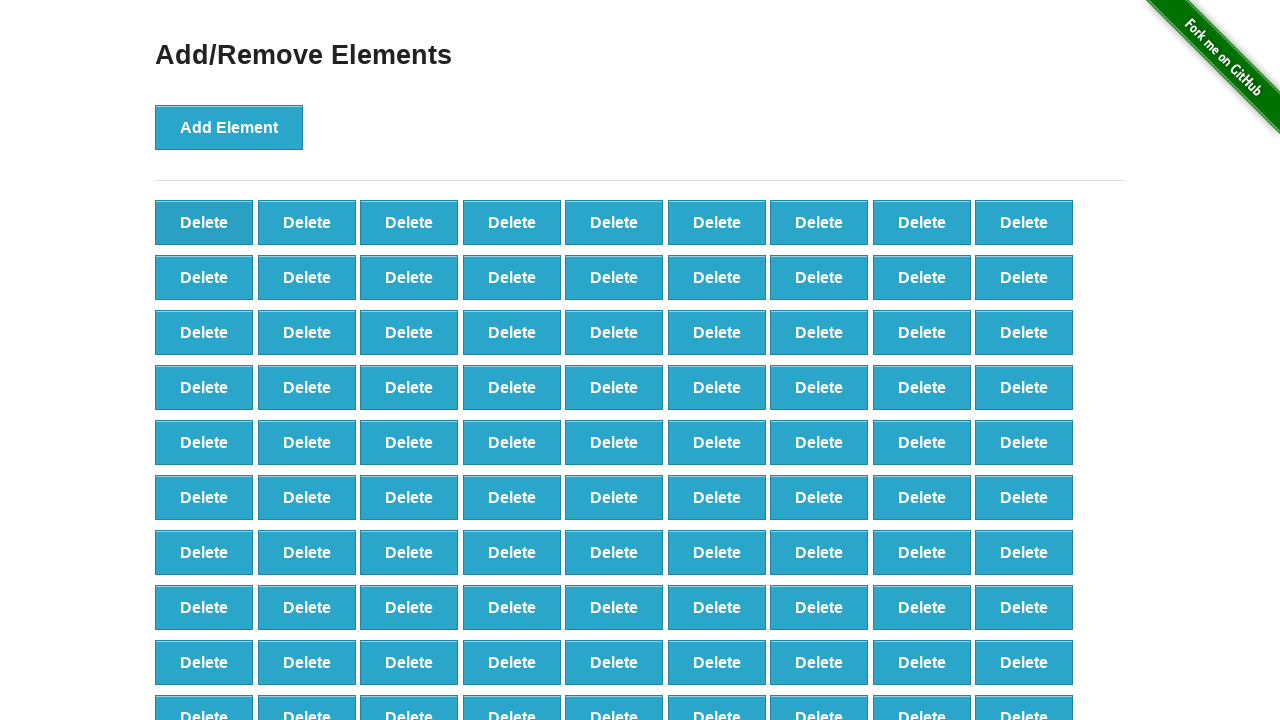

Clicked Delete button to remove element (iteration 3/100) at (204, 222) on xpath=//button[text()="Delete"]
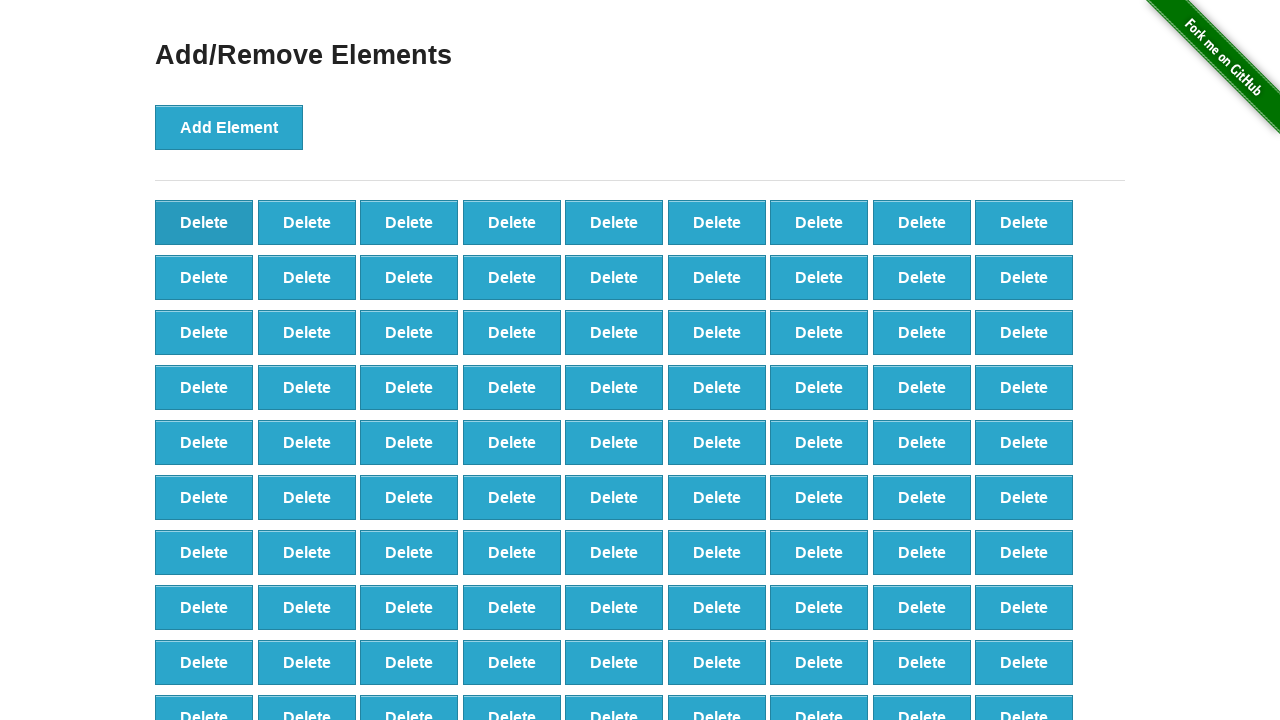

Clicked Delete button to remove element (iteration 4/100) at (204, 222) on xpath=//button[text()="Delete"]
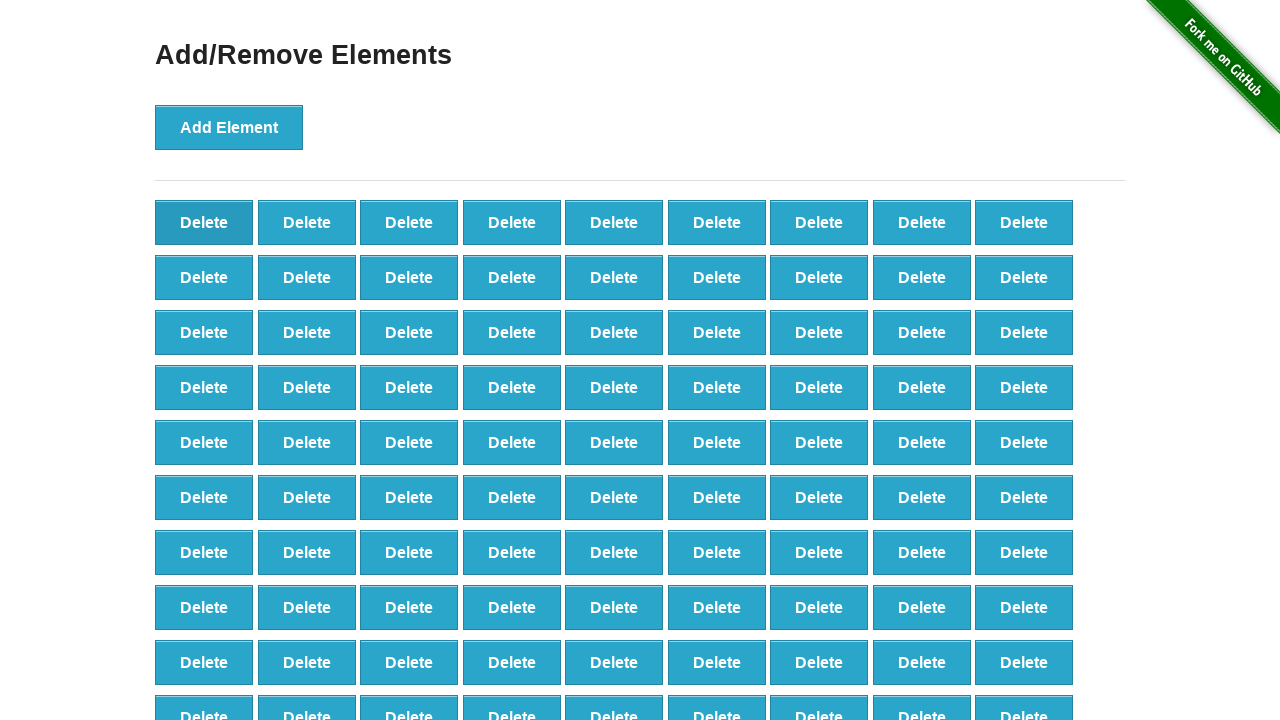

Clicked Delete button to remove element (iteration 5/100) at (204, 222) on xpath=//button[text()="Delete"]
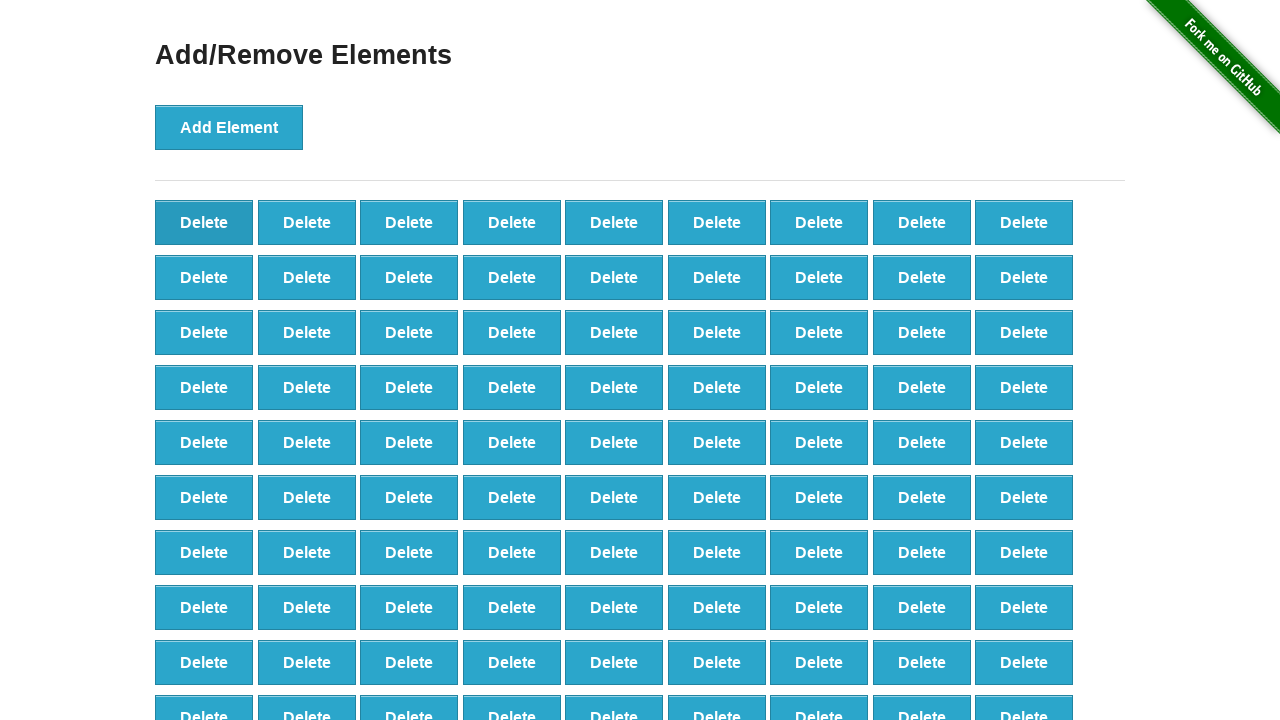

Clicked Delete button to remove element (iteration 6/100) at (204, 222) on xpath=//button[text()="Delete"]
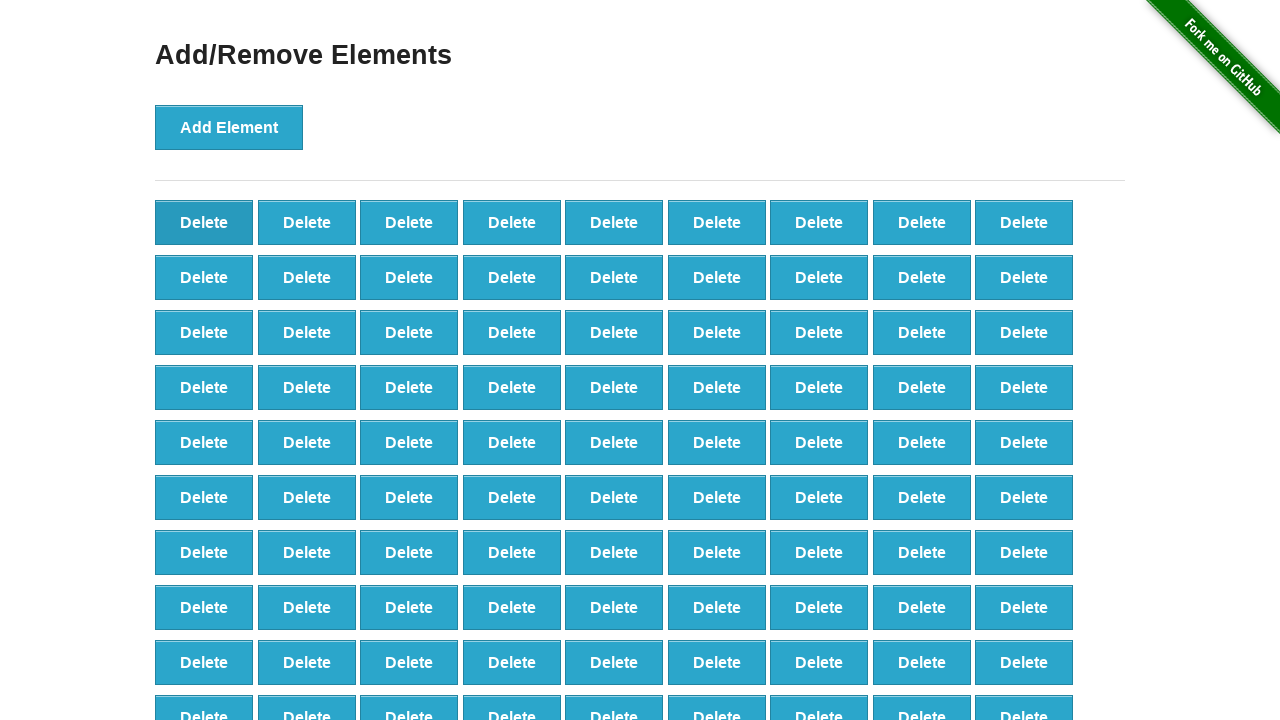

Clicked Delete button to remove element (iteration 7/100) at (204, 222) on xpath=//button[text()="Delete"]
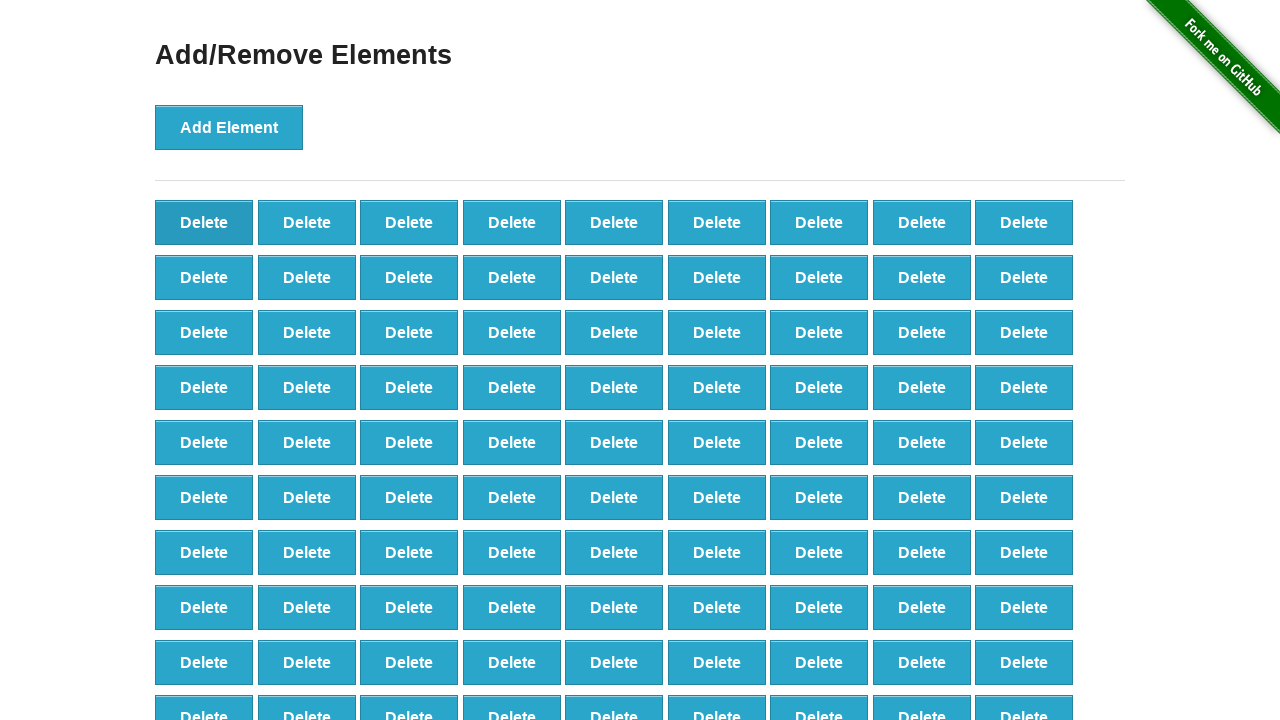

Clicked Delete button to remove element (iteration 8/100) at (204, 222) on xpath=//button[text()="Delete"]
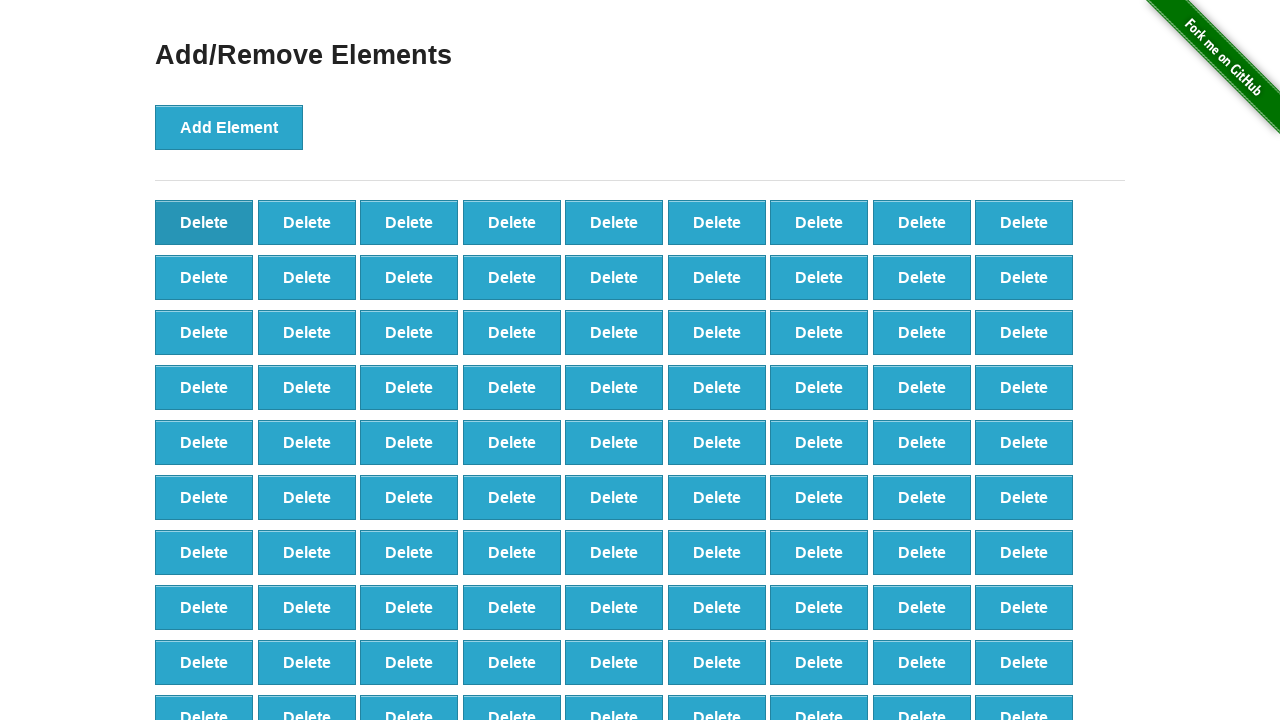

Clicked Delete button to remove element (iteration 9/100) at (204, 222) on xpath=//button[text()="Delete"]
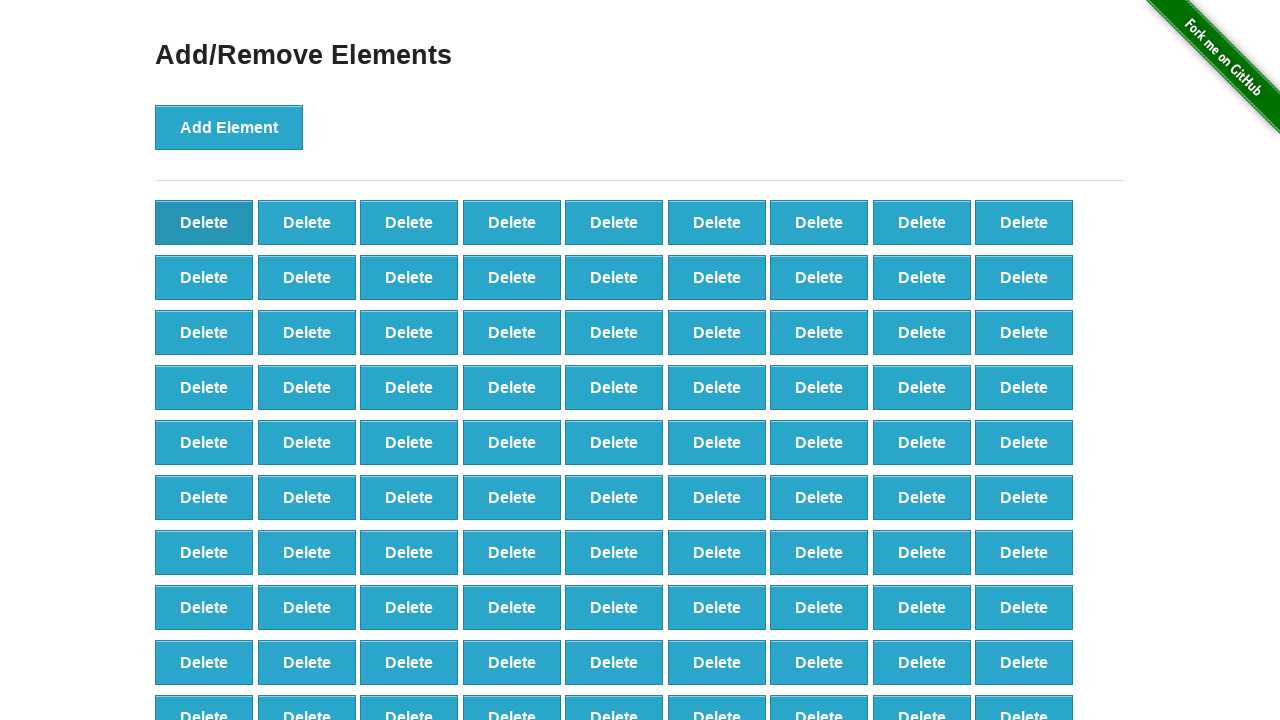

Clicked Delete button to remove element (iteration 10/100) at (204, 222) on xpath=//button[text()="Delete"]
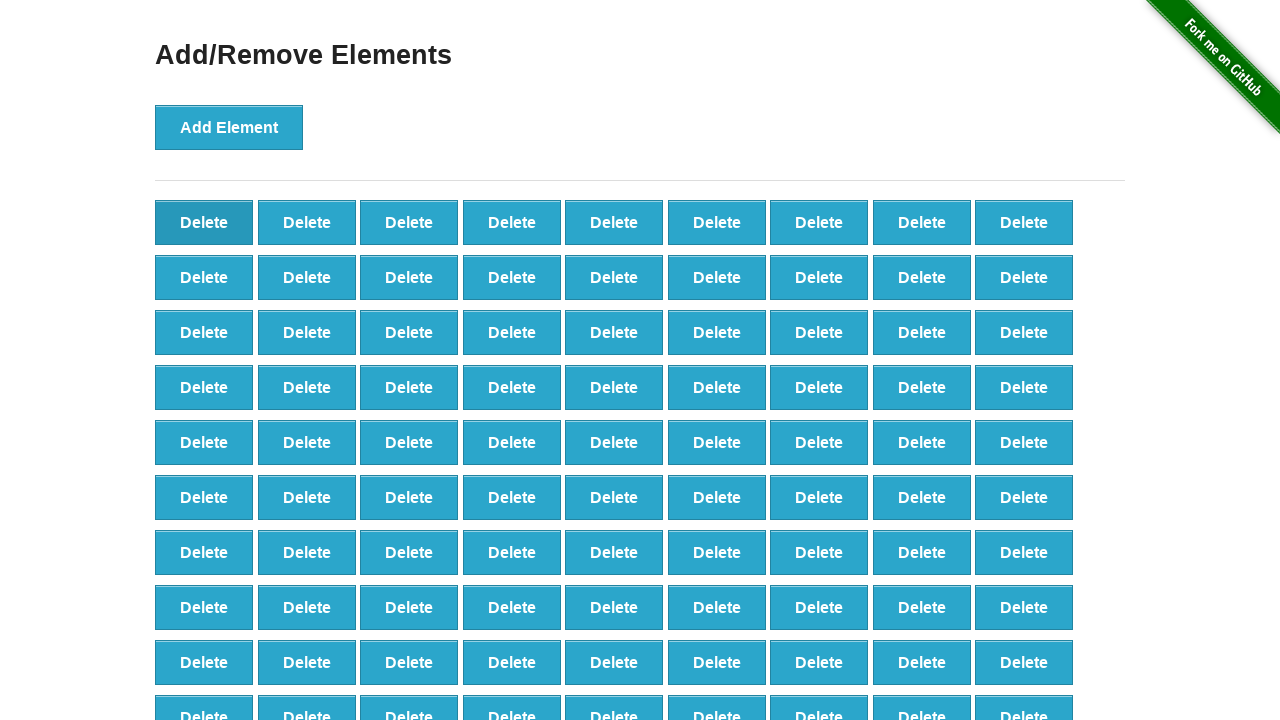

Clicked Delete button to remove element (iteration 11/100) at (204, 222) on xpath=//button[text()="Delete"]
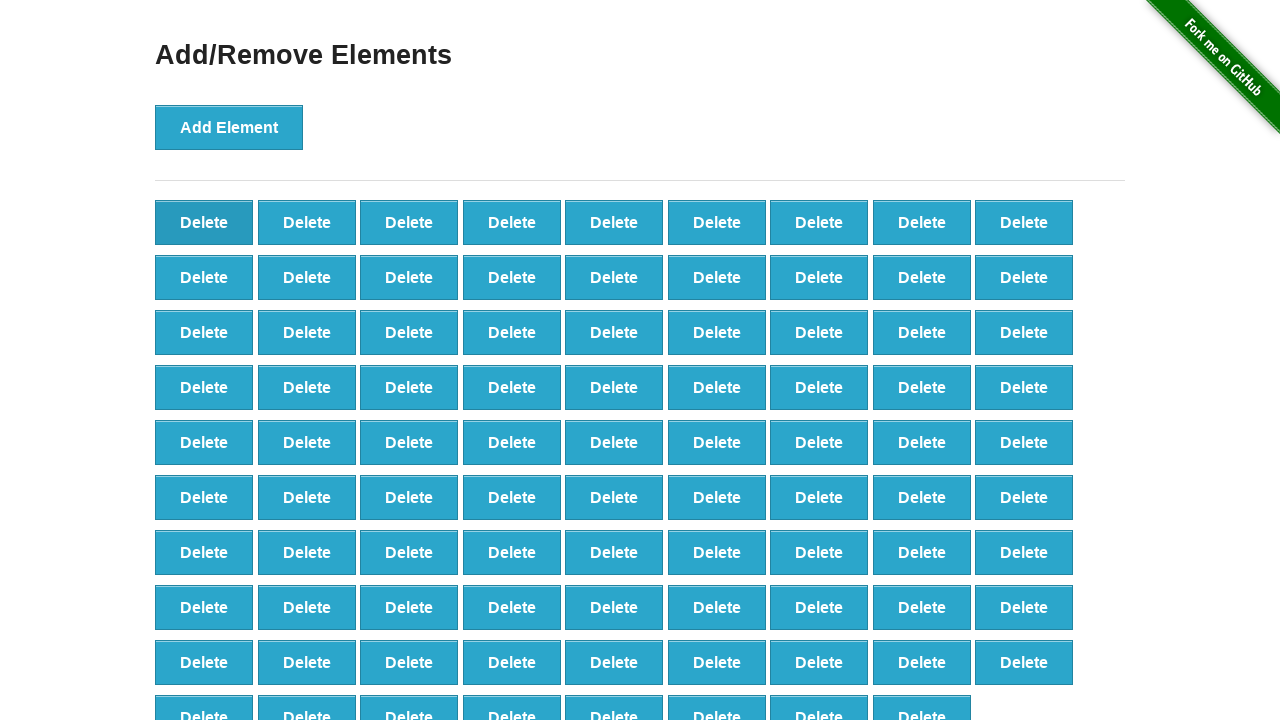

Clicked Delete button to remove element (iteration 12/100) at (204, 222) on xpath=//button[text()="Delete"]
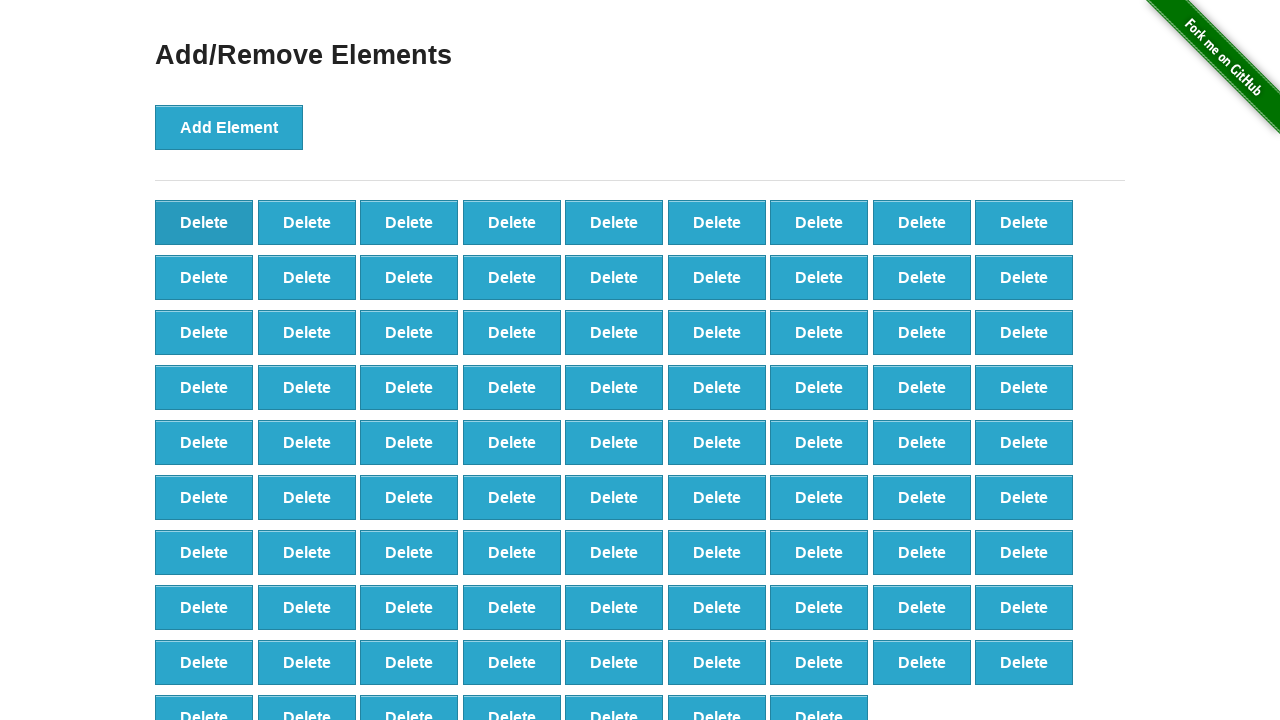

Clicked Delete button to remove element (iteration 13/100) at (204, 222) on xpath=//button[text()="Delete"]
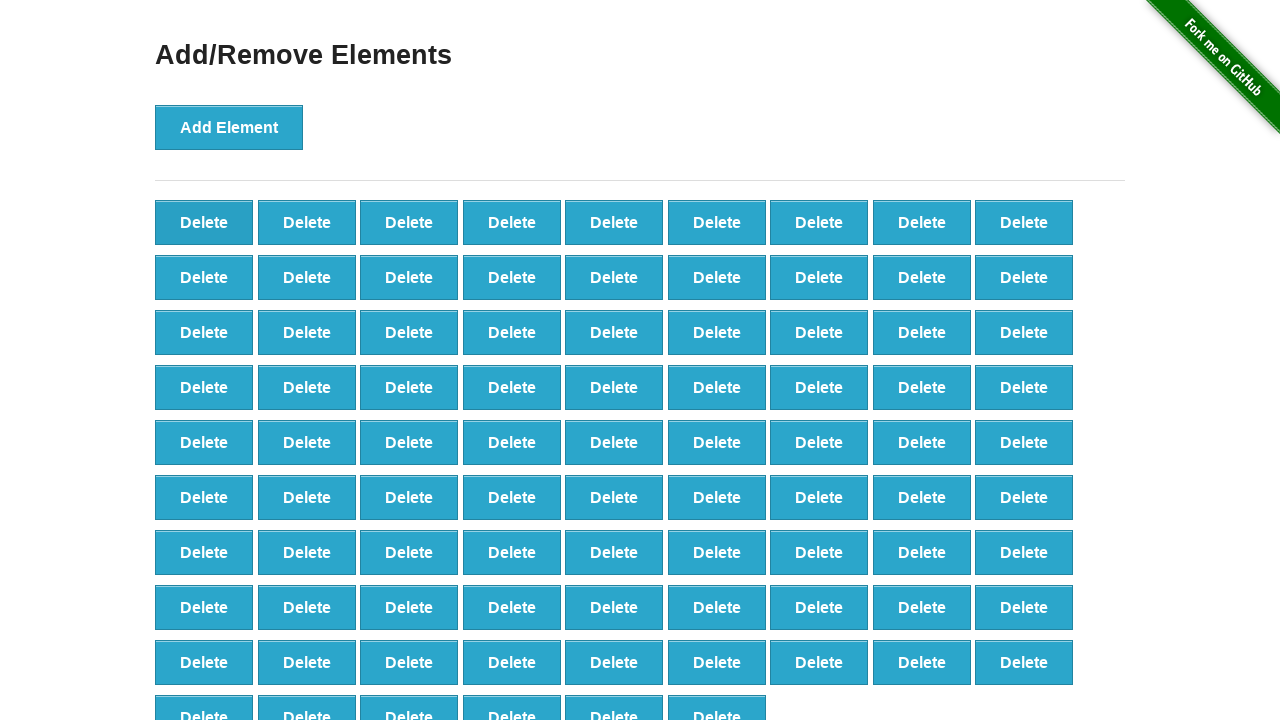

Clicked Delete button to remove element (iteration 14/100) at (204, 222) on xpath=//button[text()="Delete"]
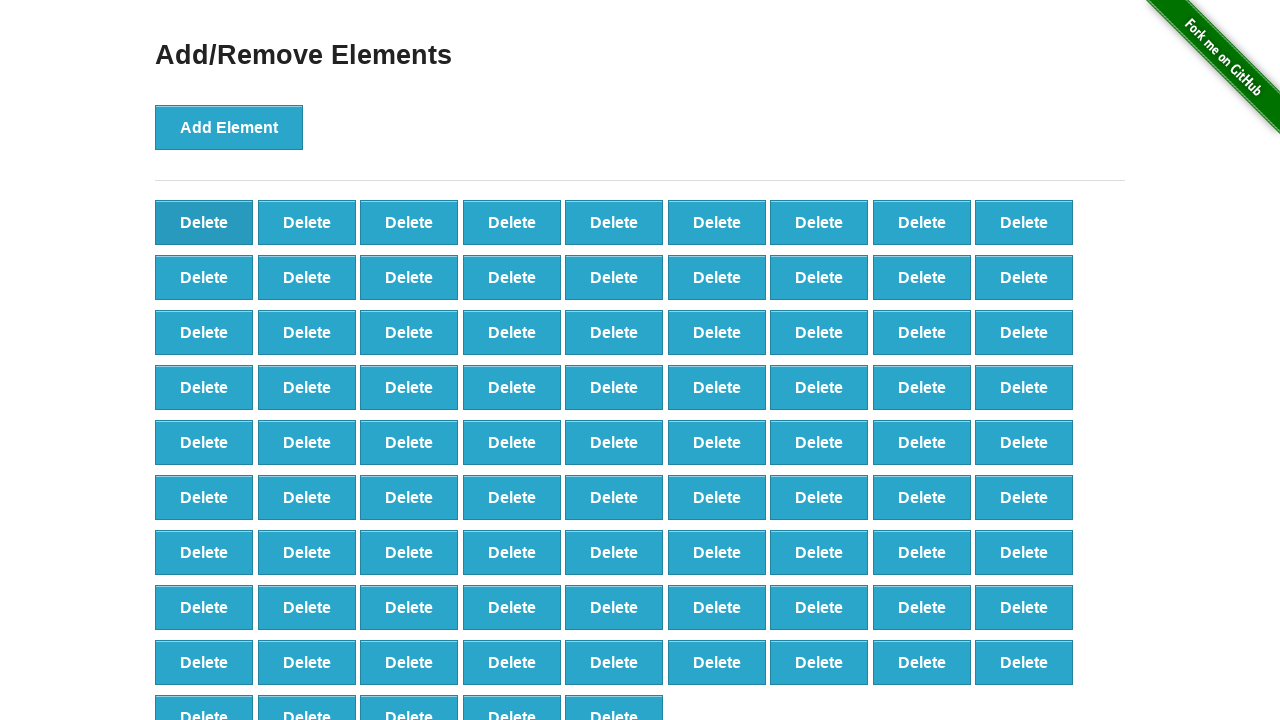

Clicked Delete button to remove element (iteration 15/100) at (204, 222) on xpath=//button[text()="Delete"]
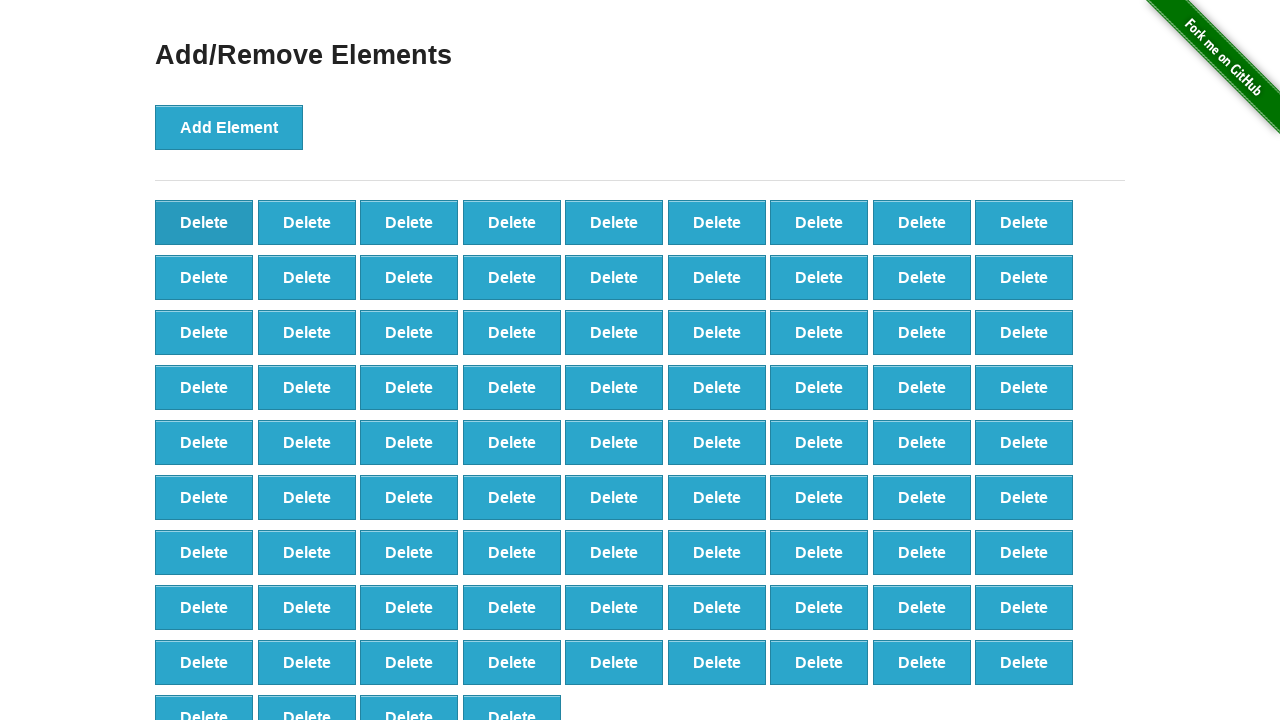

Clicked Delete button to remove element (iteration 16/100) at (204, 222) on xpath=//button[text()="Delete"]
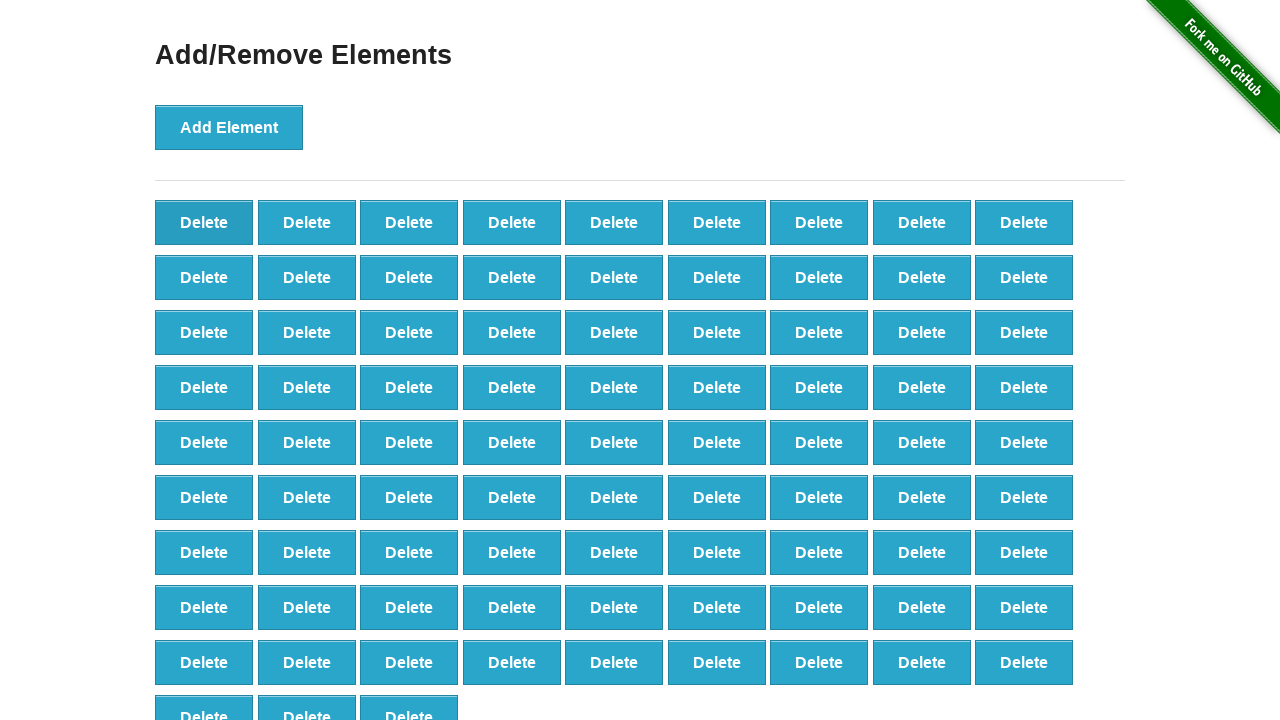

Clicked Delete button to remove element (iteration 17/100) at (204, 222) on xpath=//button[text()="Delete"]
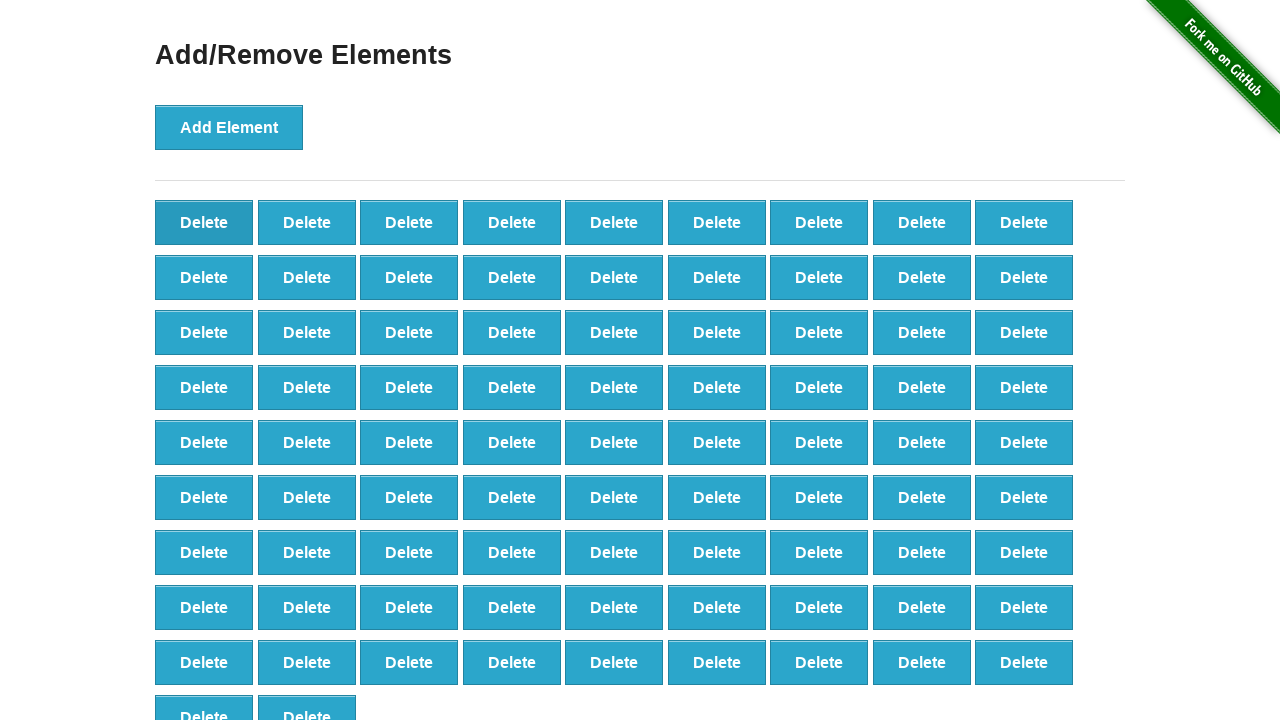

Clicked Delete button to remove element (iteration 18/100) at (204, 222) on xpath=//button[text()="Delete"]
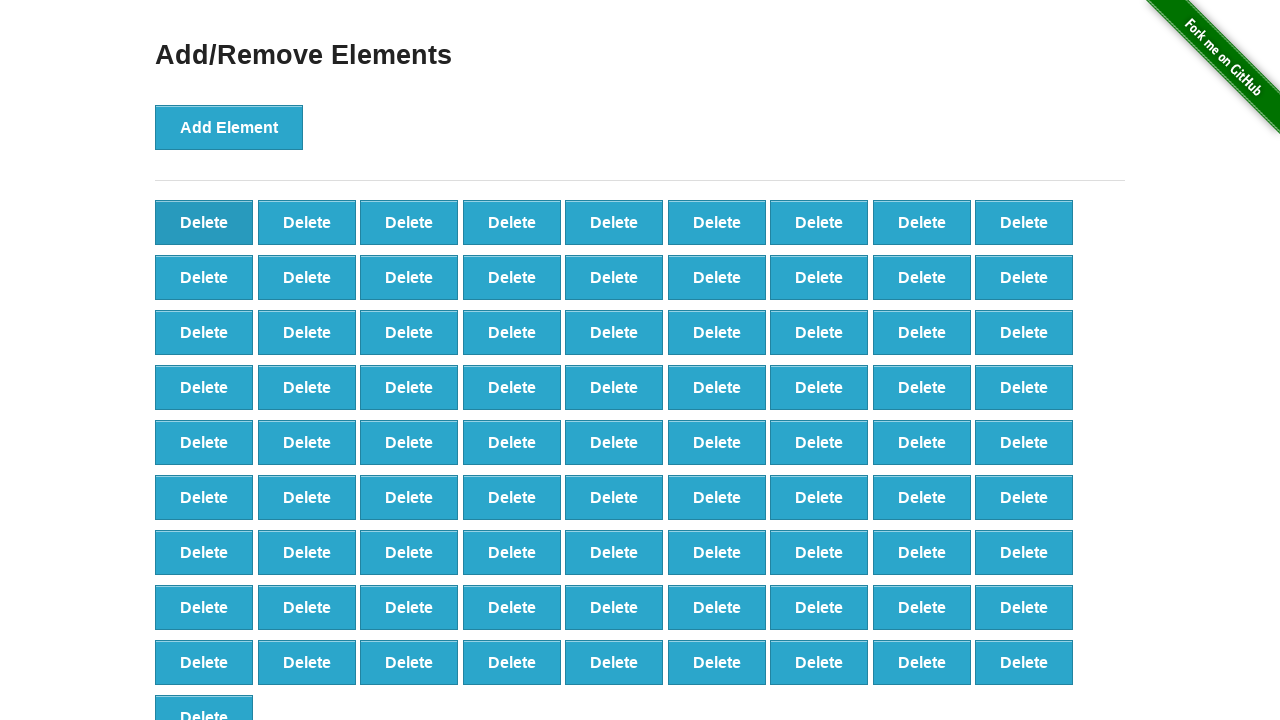

Clicked Delete button to remove element (iteration 19/100) at (204, 222) on xpath=//button[text()="Delete"]
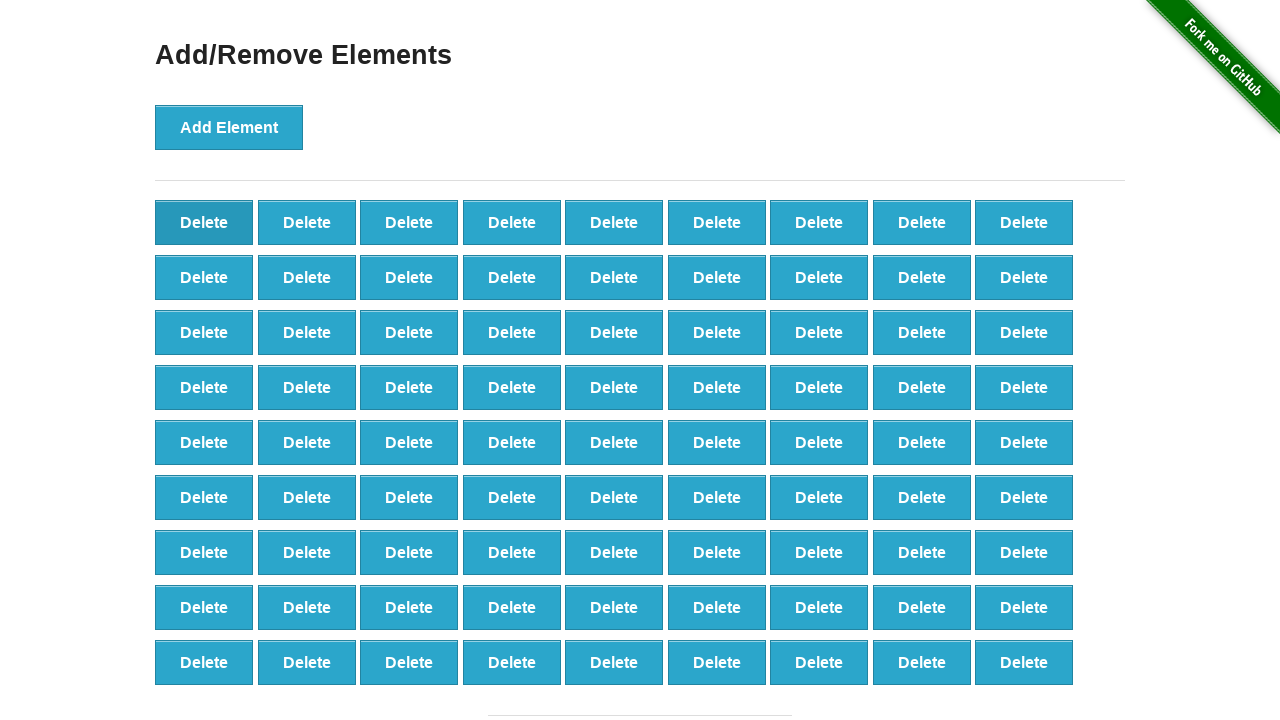

Clicked Delete button to remove element (iteration 20/100) at (204, 222) on xpath=//button[text()="Delete"]
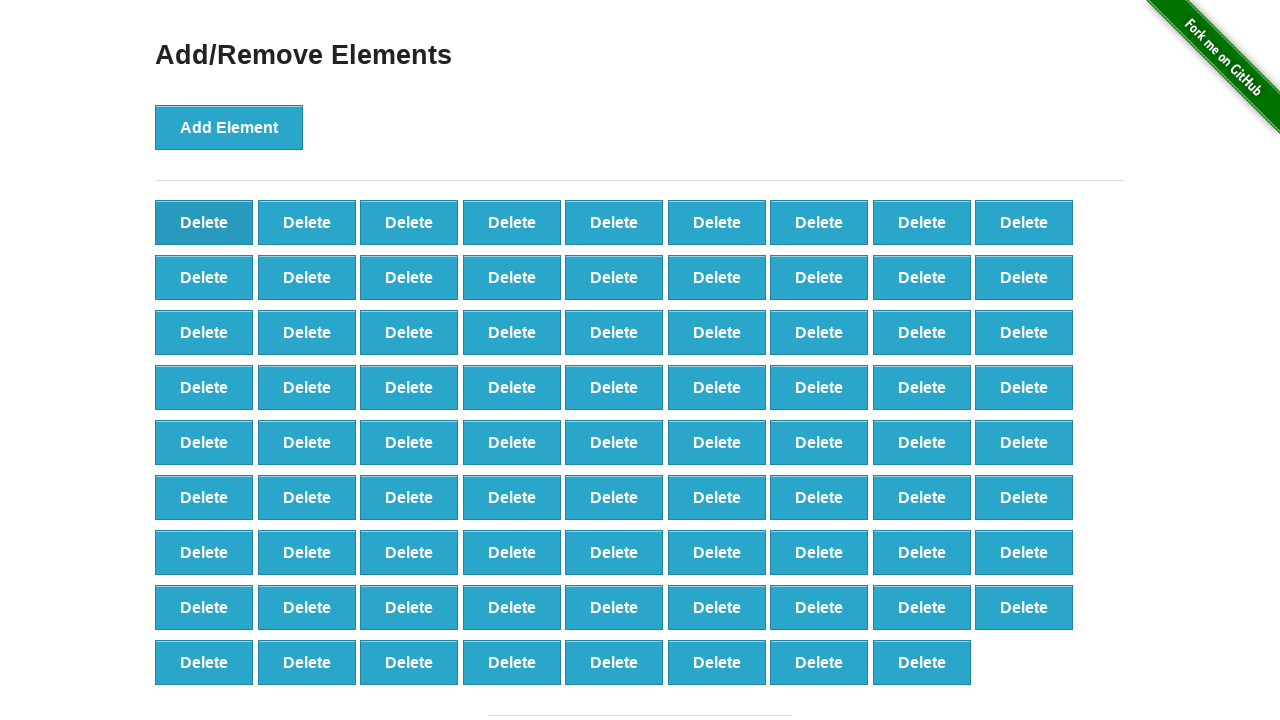

Clicked Delete button to remove element (iteration 21/100) at (204, 222) on xpath=//button[text()="Delete"]
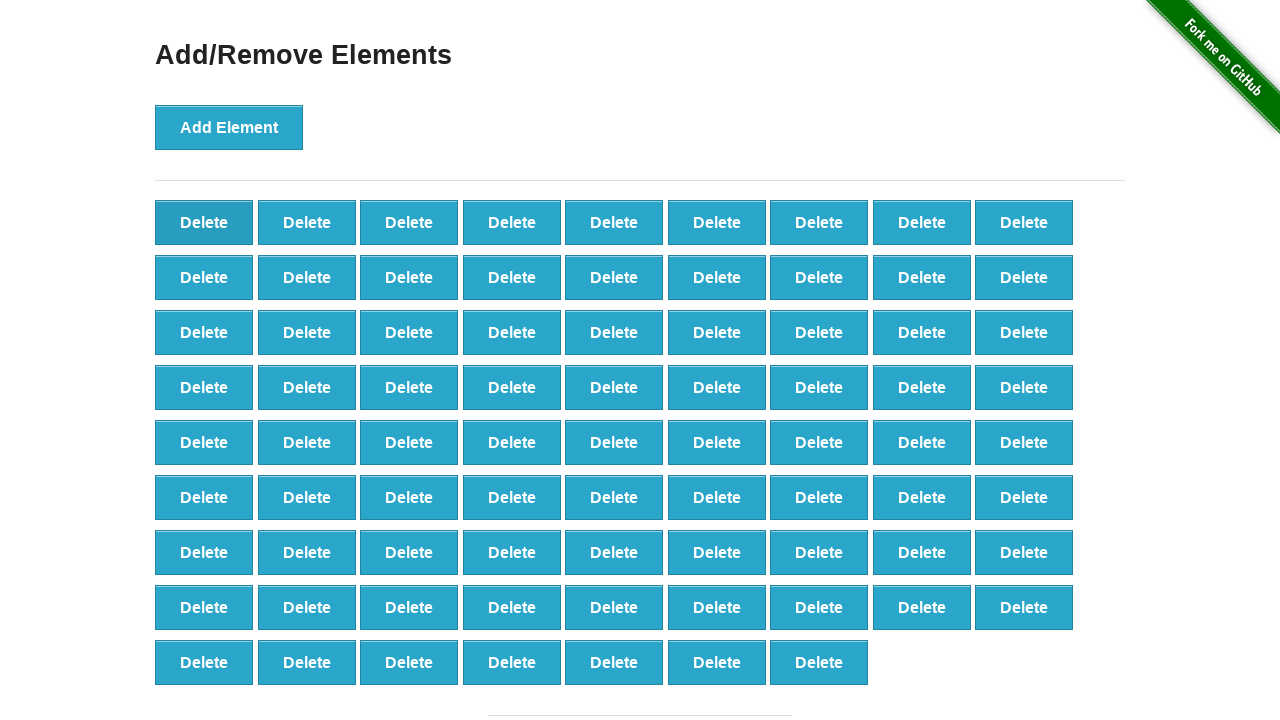

Clicked Delete button to remove element (iteration 22/100) at (204, 222) on xpath=//button[text()="Delete"]
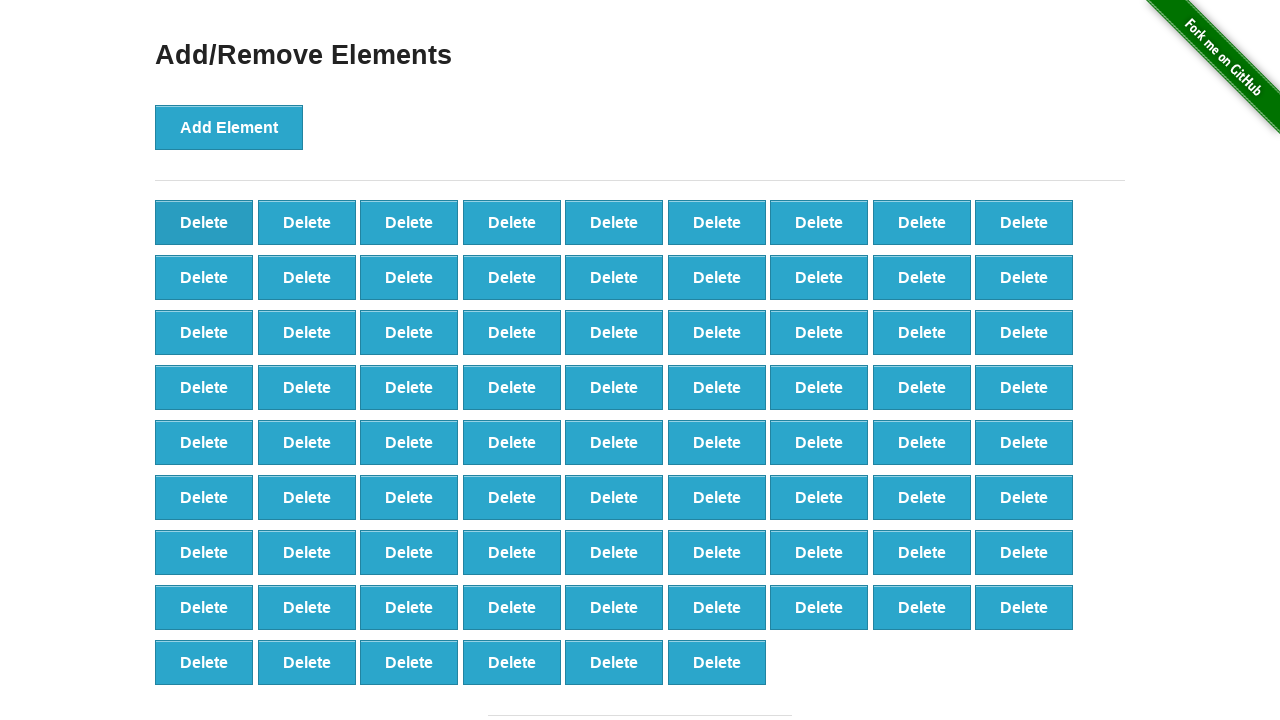

Clicked Delete button to remove element (iteration 23/100) at (204, 222) on xpath=//button[text()="Delete"]
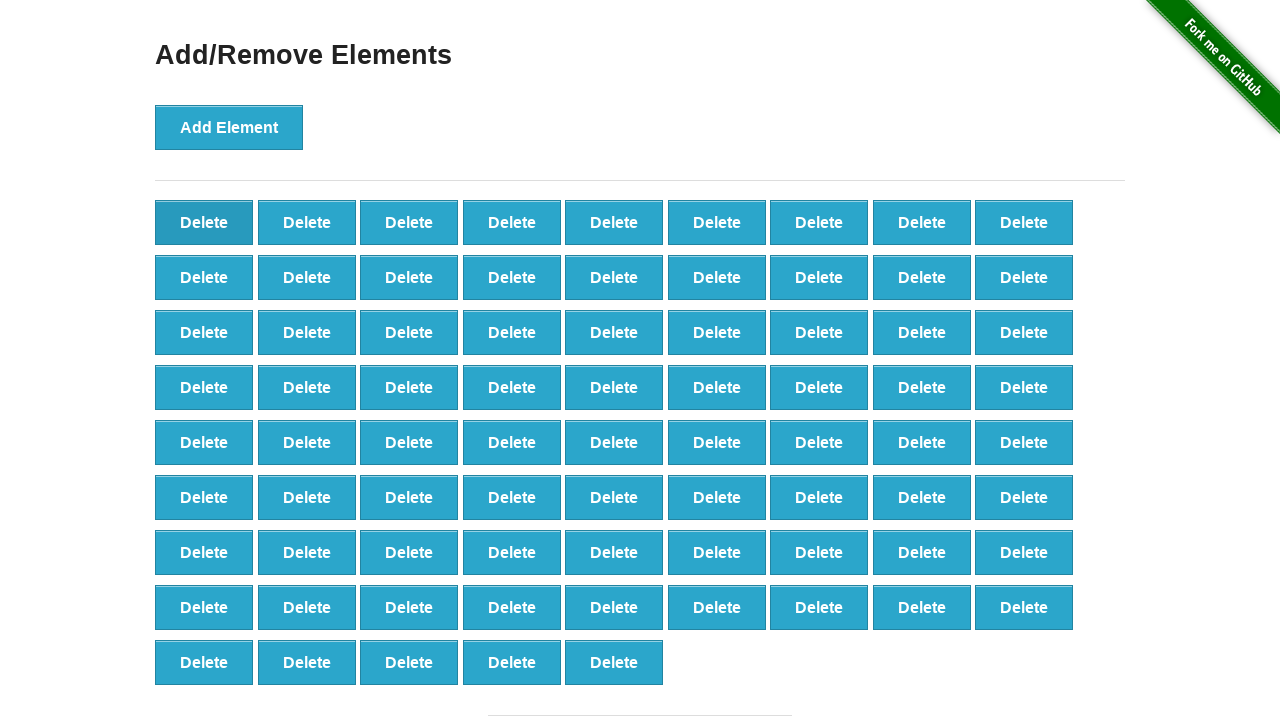

Clicked Delete button to remove element (iteration 24/100) at (204, 222) on xpath=//button[text()="Delete"]
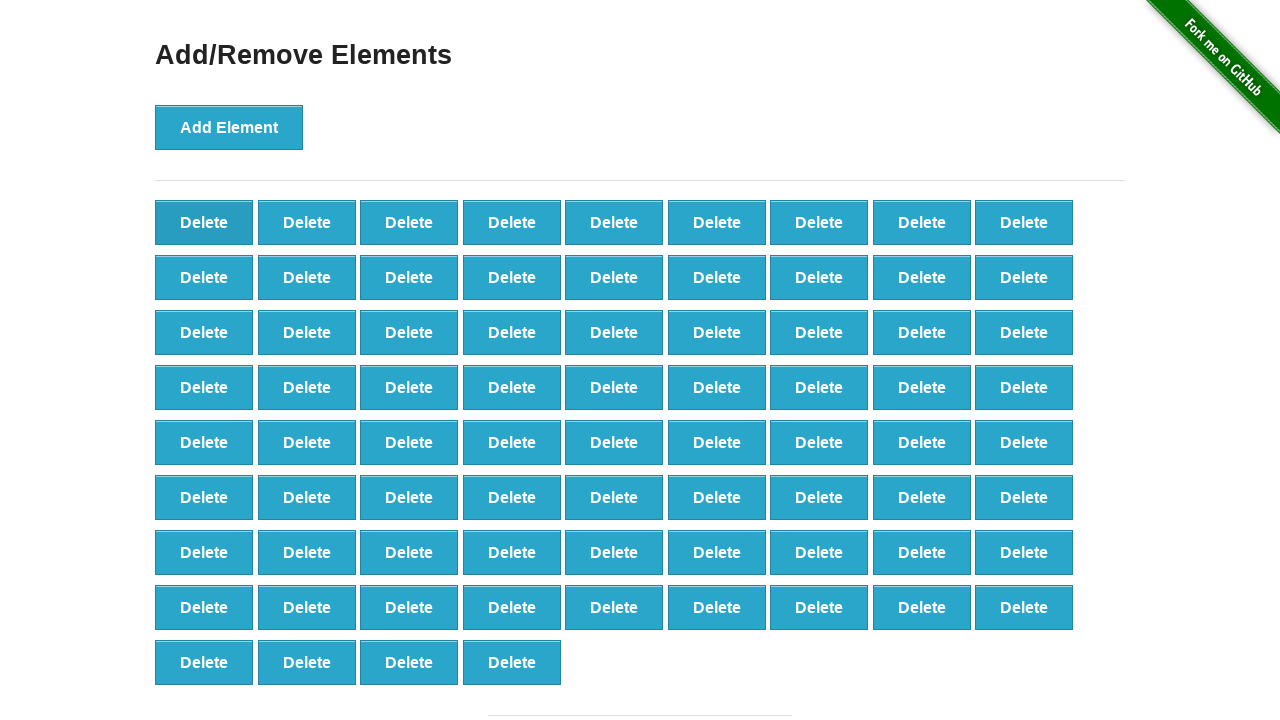

Clicked Delete button to remove element (iteration 25/100) at (204, 222) on xpath=//button[text()="Delete"]
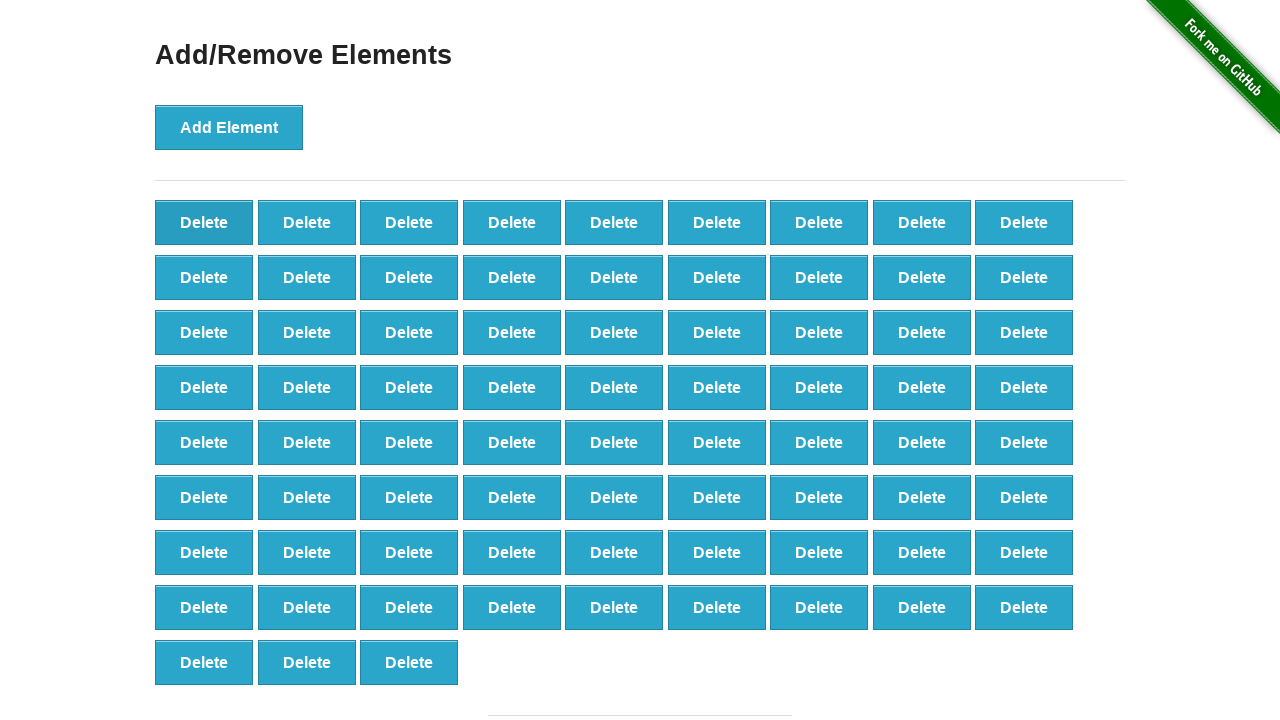

Clicked Delete button to remove element (iteration 26/100) at (204, 222) on xpath=//button[text()="Delete"]
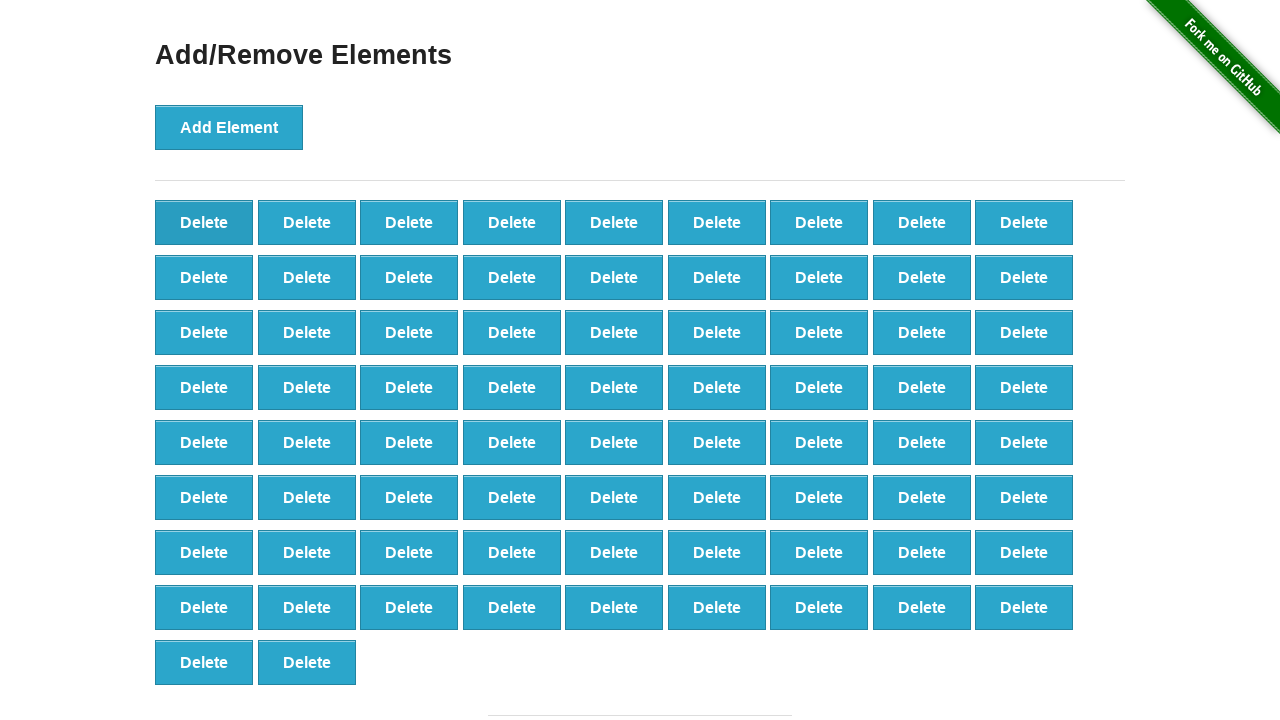

Clicked Delete button to remove element (iteration 27/100) at (204, 222) on xpath=//button[text()="Delete"]
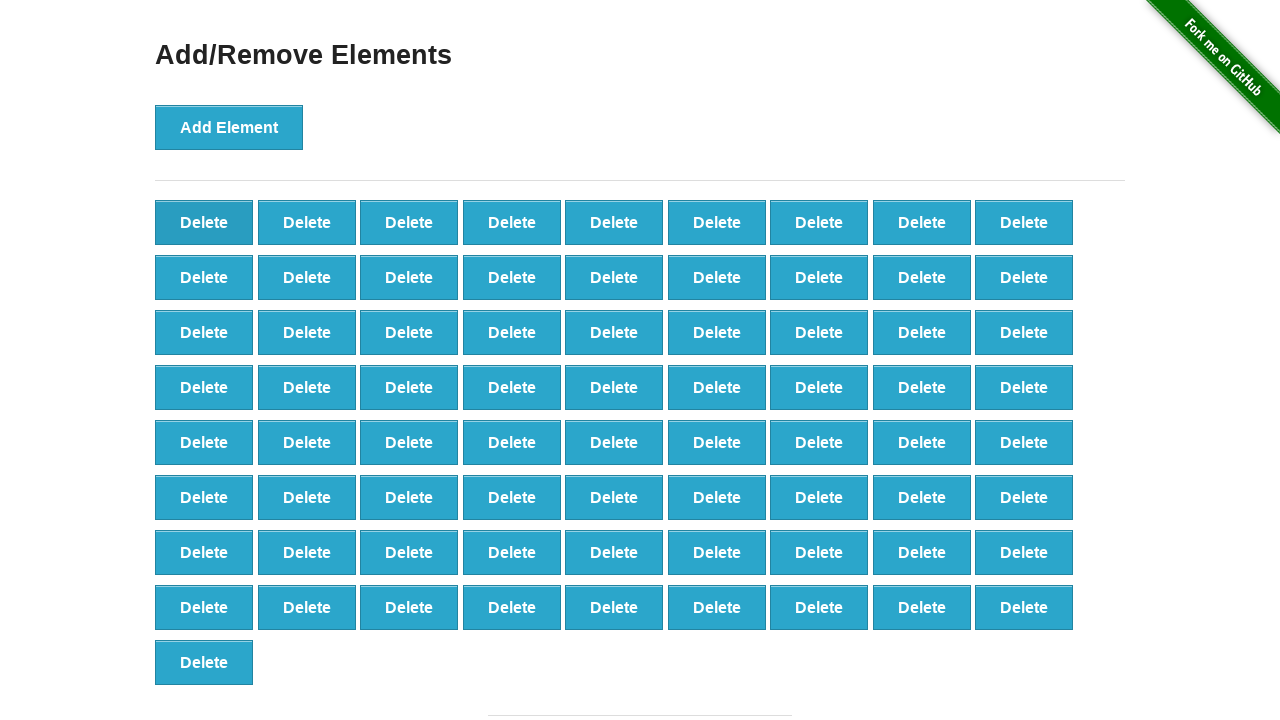

Clicked Delete button to remove element (iteration 28/100) at (204, 222) on xpath=//button[text()="Delete"]
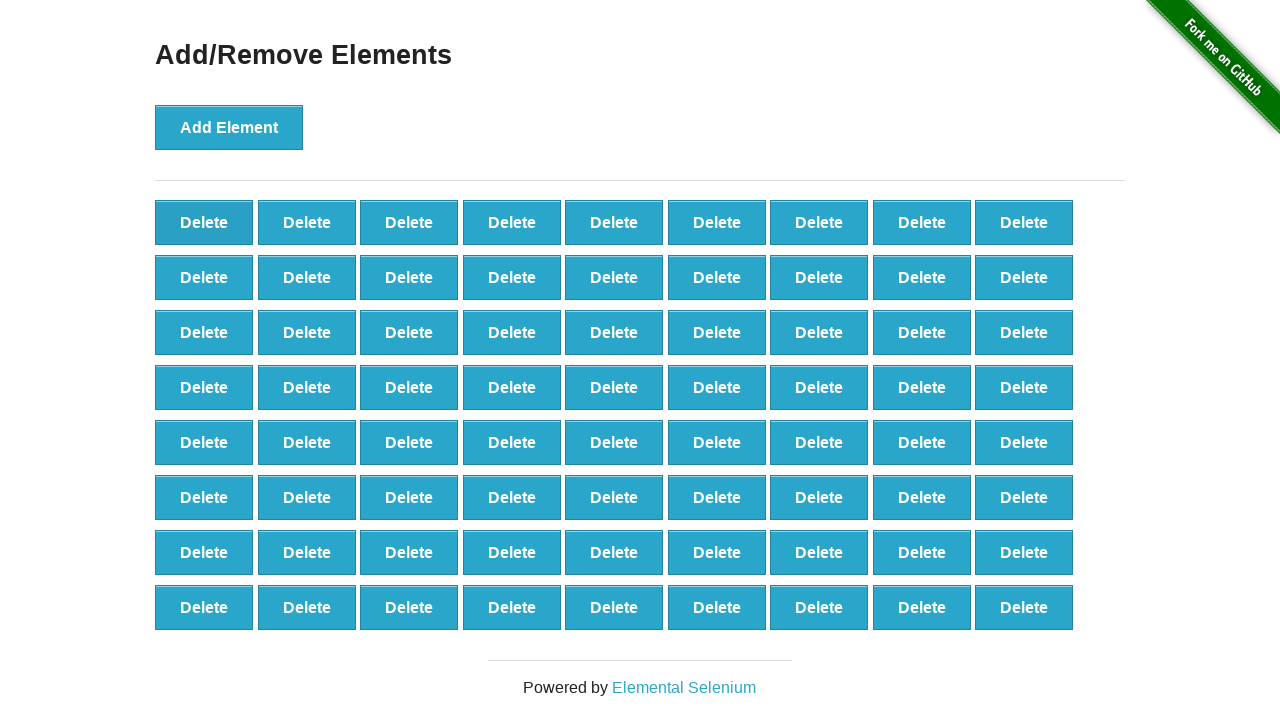

Clicked Delete button to remove element (iteration 29/100) at (204, 222) on xpath=//button[text()="Delete"]
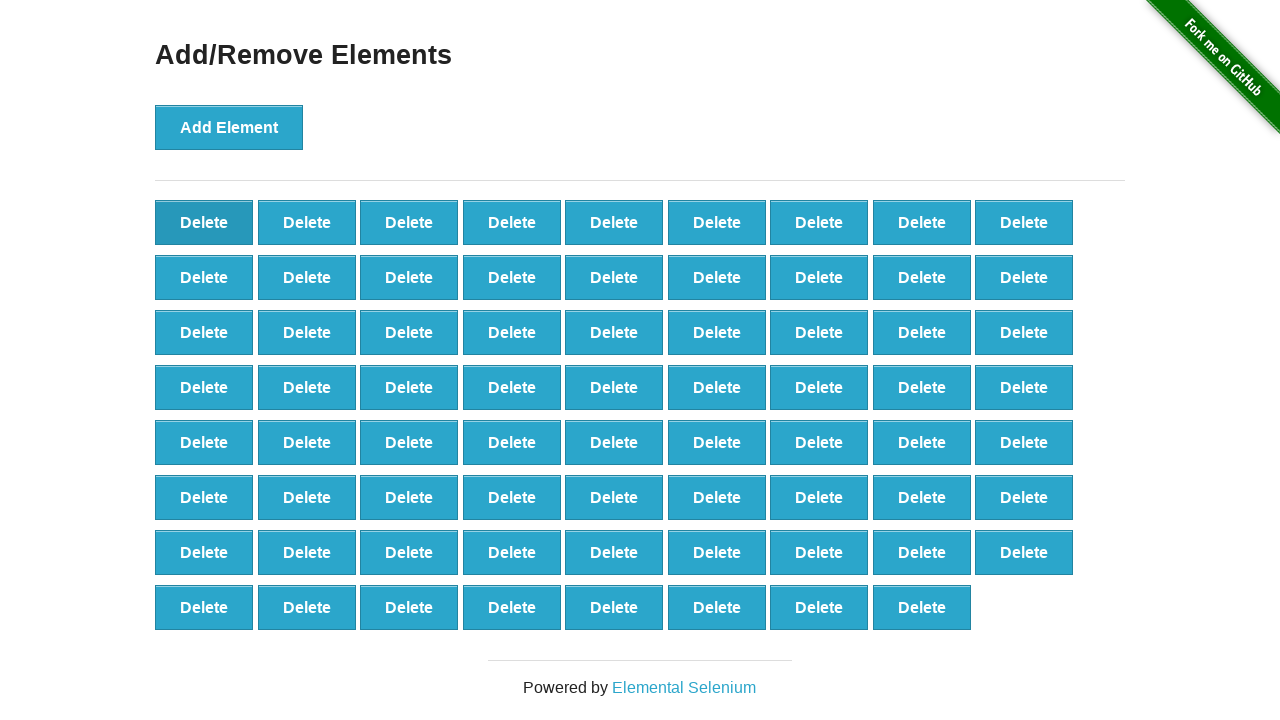

Clicked Delete button to remove element (iteration 30/100) at (204, 222) on xpath=//button[text()="Delete"]
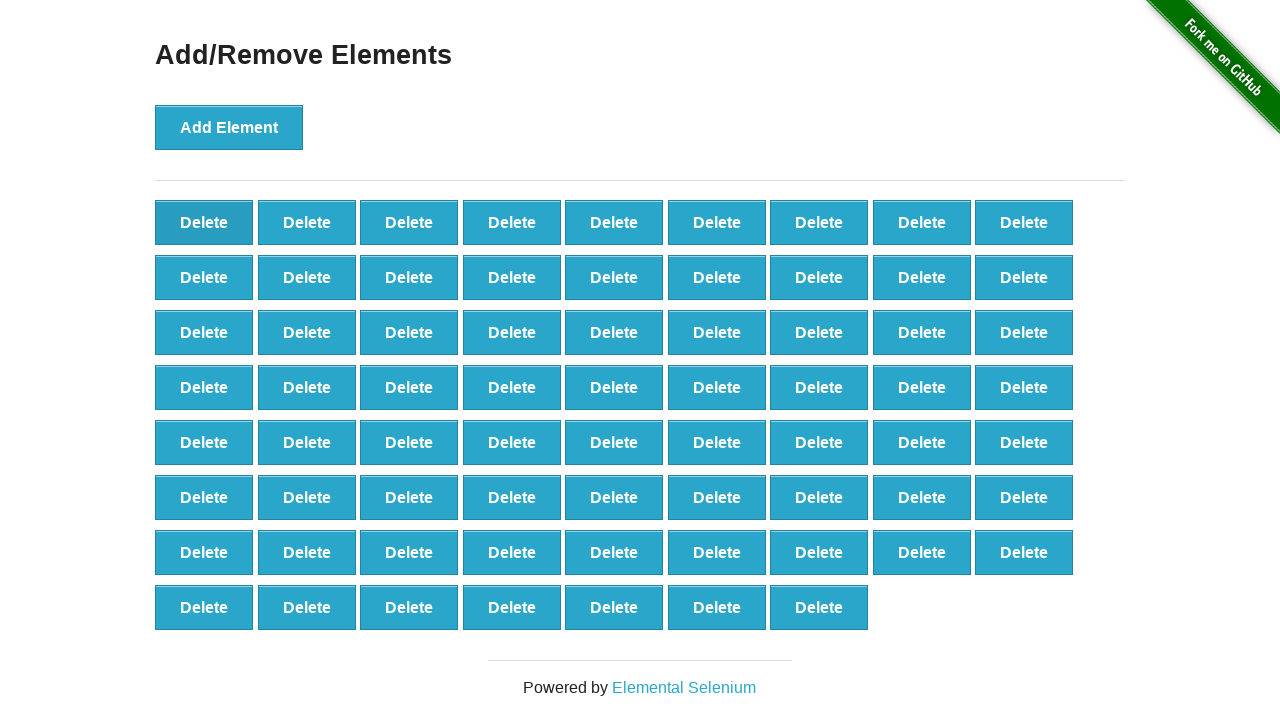

Clicked Delete button to remove element (iteration 31/100) at (204, 222) on xpath=//button[text()="Delete"]
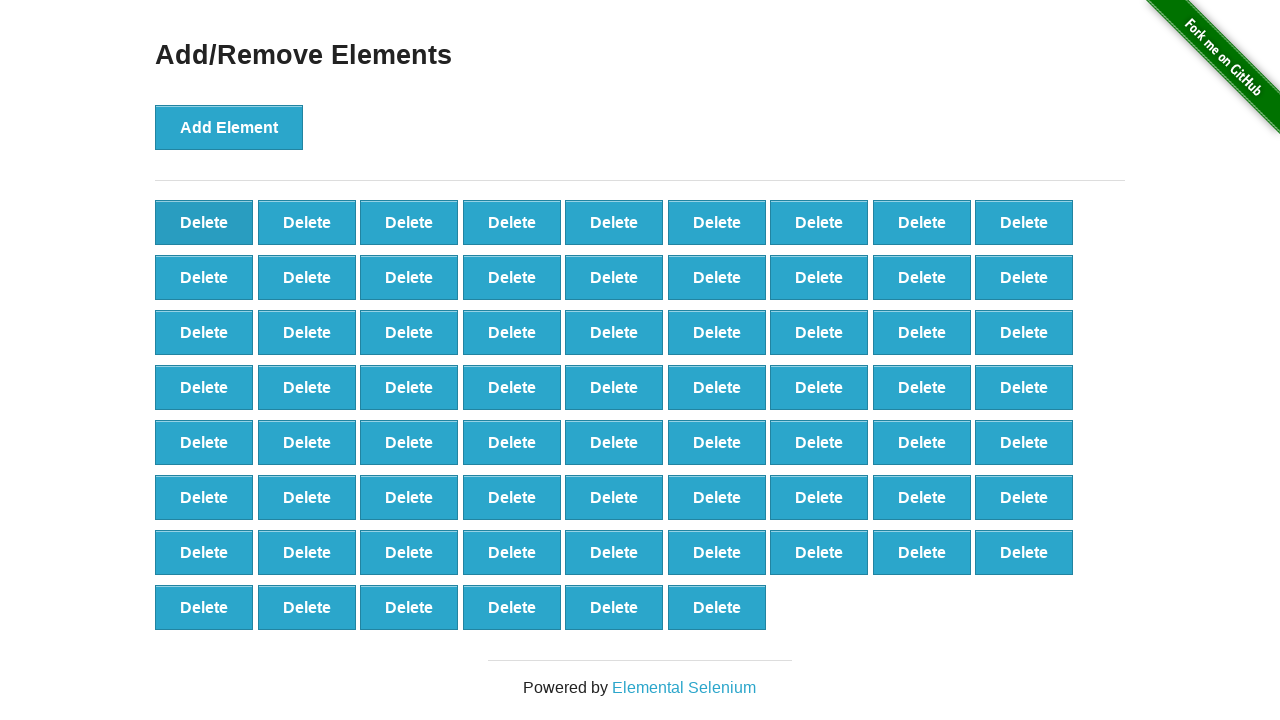

Clicked Delete button to remove element (iteration 32/100) at (204, 222) on xpath=//button[text()="Delete"]
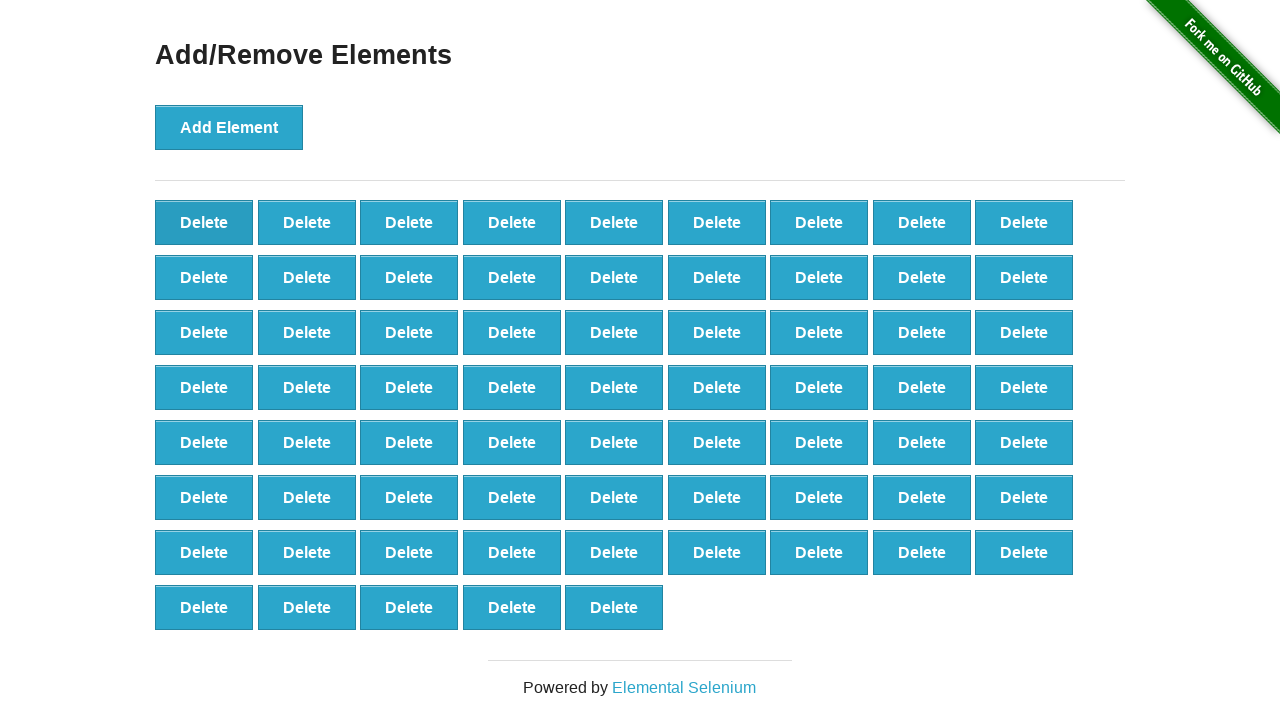

Clicked Delete button to remove element (iteration 33/100) at (204, 222) on xpath=//button[text()="Delete"]
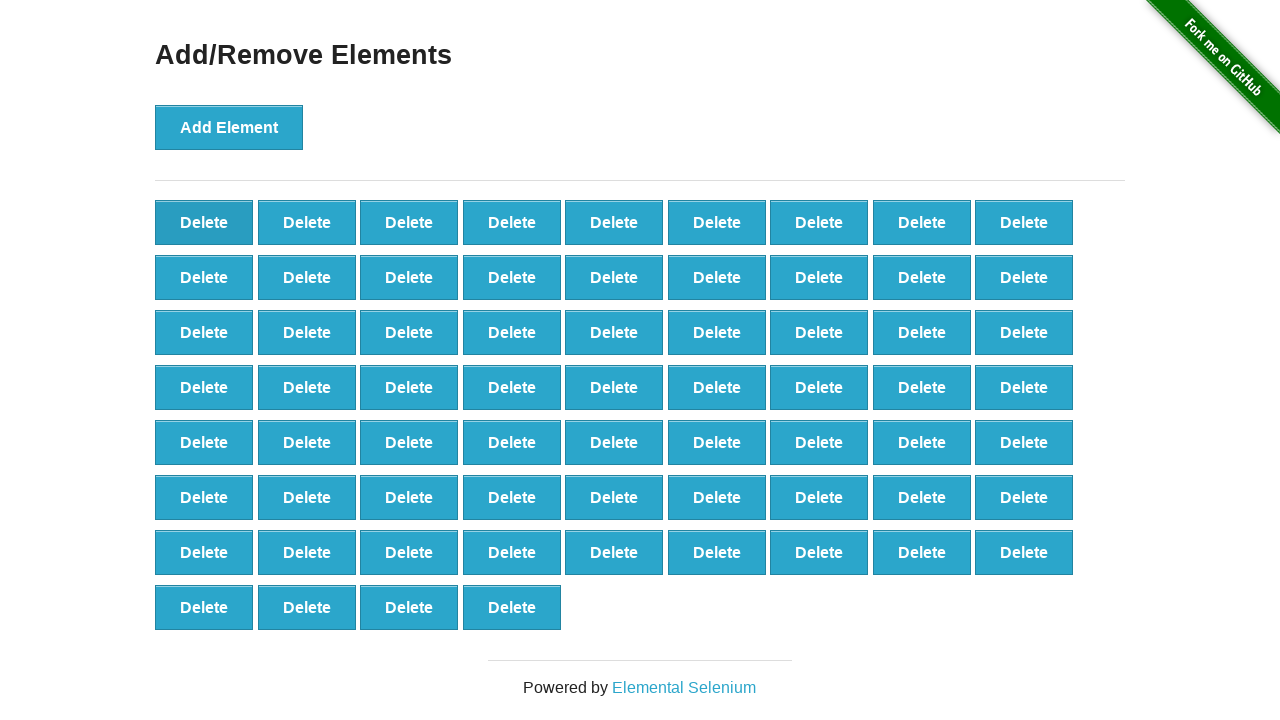

Clicked Delete button to remove element (iteration 34/100) at (204, 222) on xpath=//button[text()="Delete"]
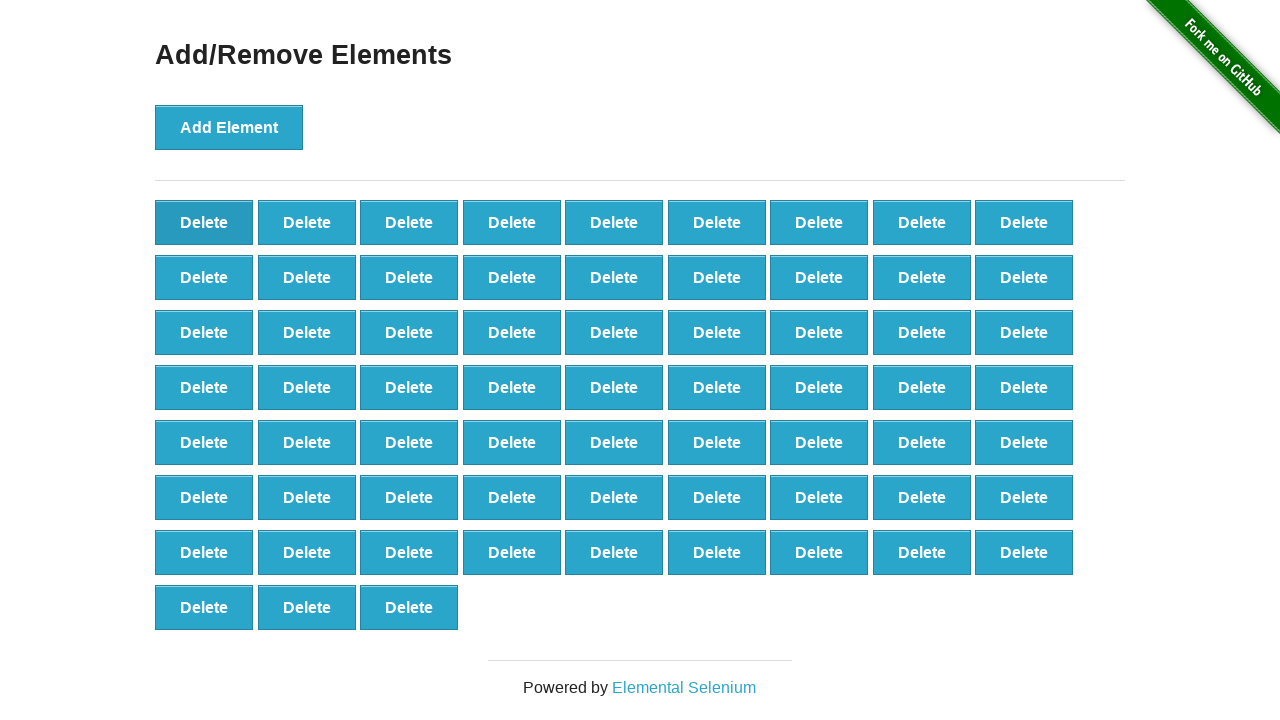

Clicked Delete button to remove element (iteration 35/100) at (204, 222) on xpath=//button[text()="Delete"]
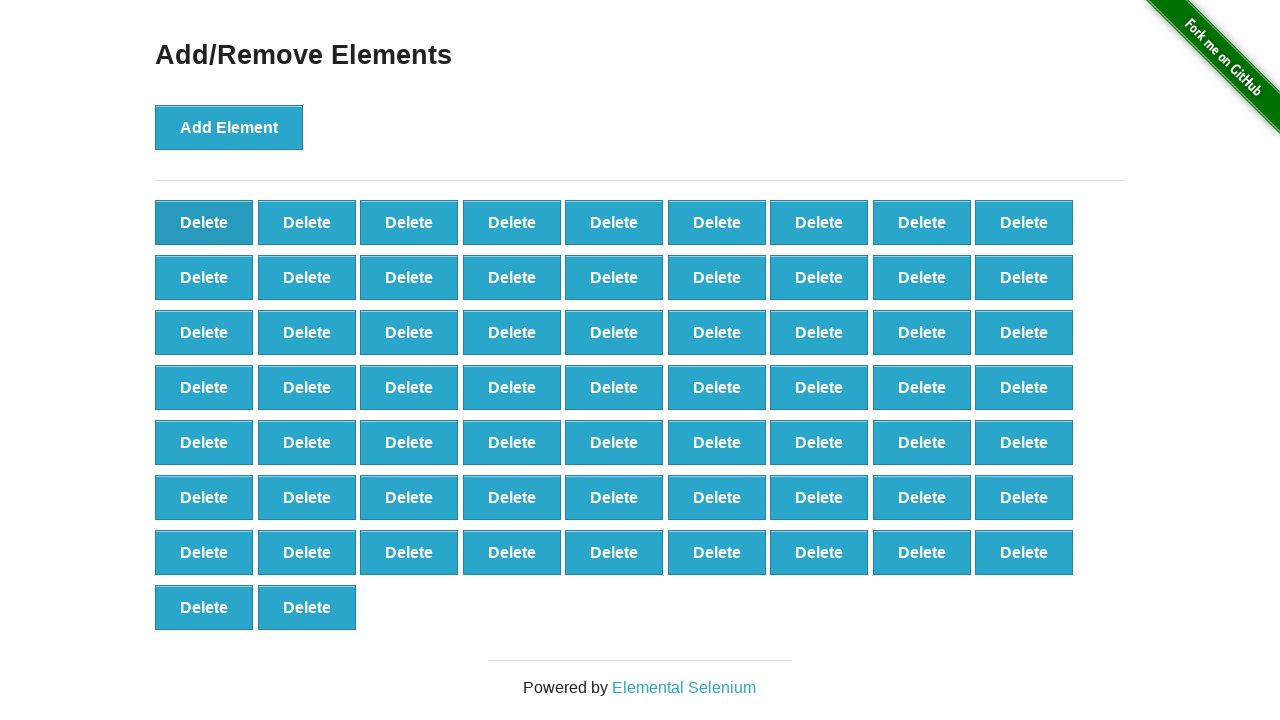

Clicked Delete button to remove element (iteration 36/100) at (204, 222) on xpath=//button[text()="Delete"]
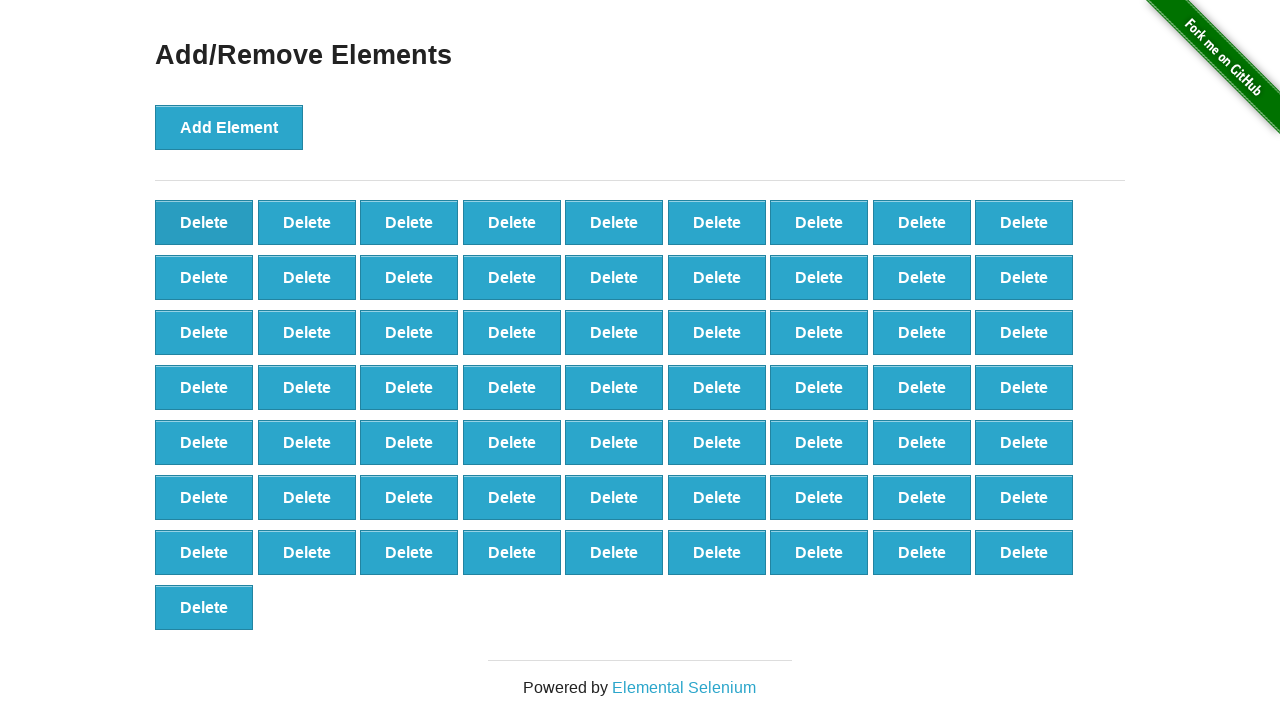

Clicked Delete button to remove element (iteration 37/100) at (204, 222) on xpath=//button[text()="Delete"]
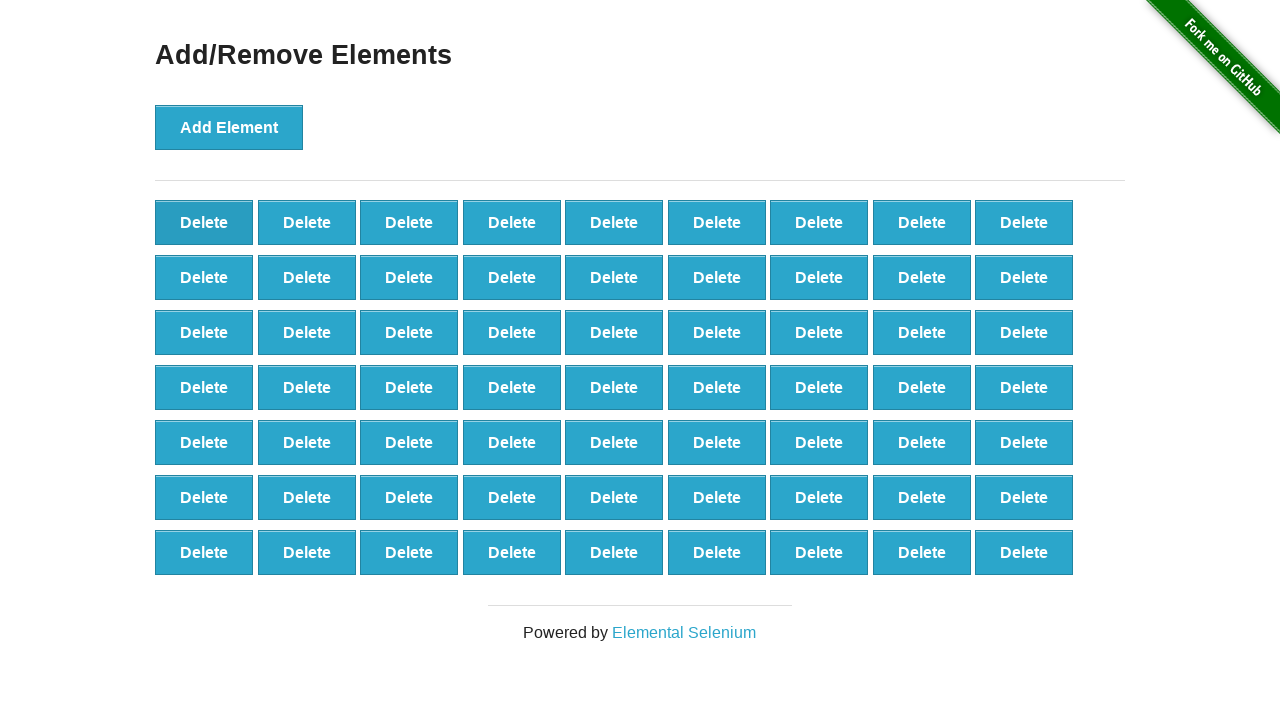

Clicked Delete button to remove element (iteration 38/100) at (204, 222) on xpath=//button[text()="Delete"]
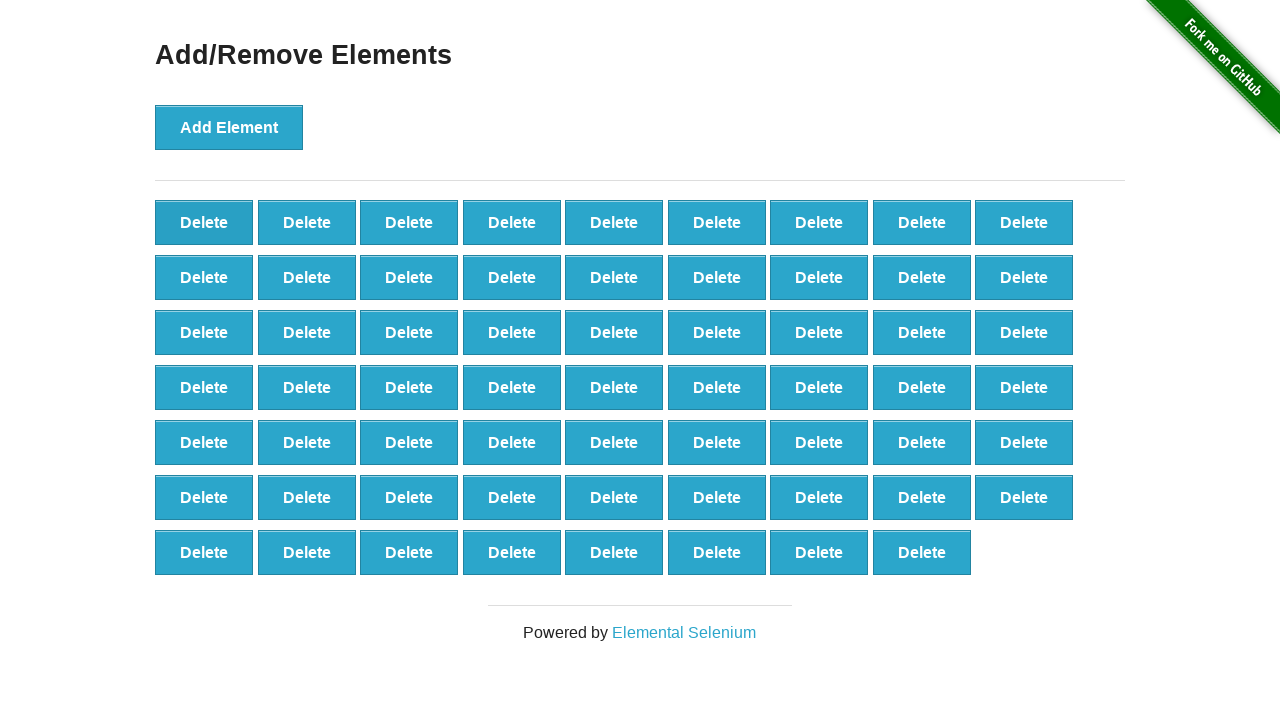

Clicked Delete button to remove element (iteration 39/100) at (204, 222) on xpath=//button[text()="Delete"]
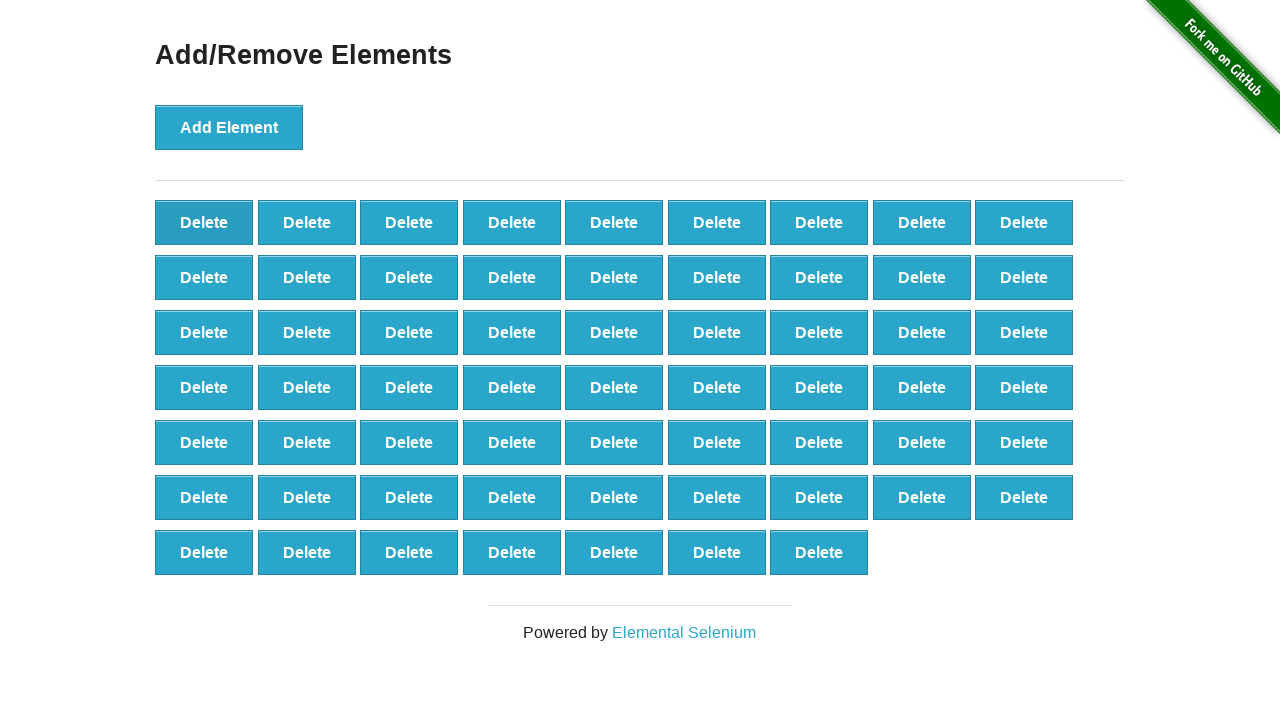

Clicked Delete button to remove element (iteration 40/100) at (204, 222) on xpath=//button[text()="Delete"]
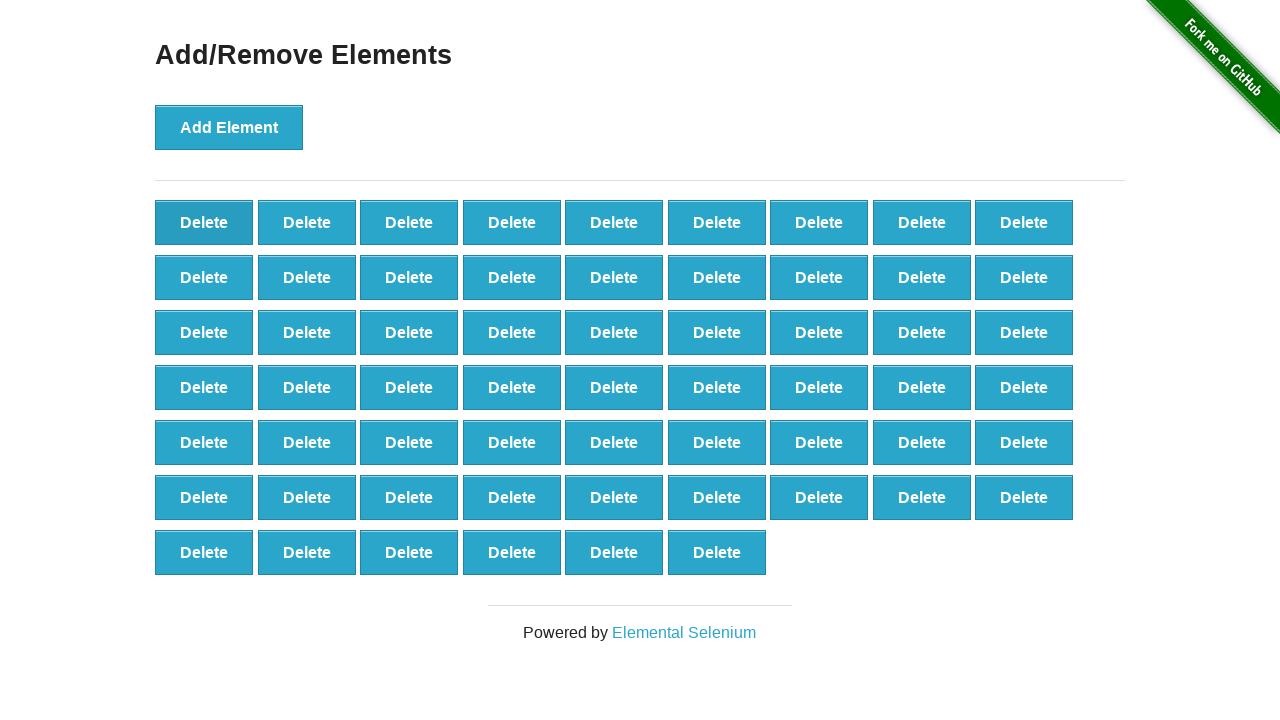

Clicked Delete button to remove element (iteration 41/100) at (204, 222) on xpath=//button[text()="Delete"]
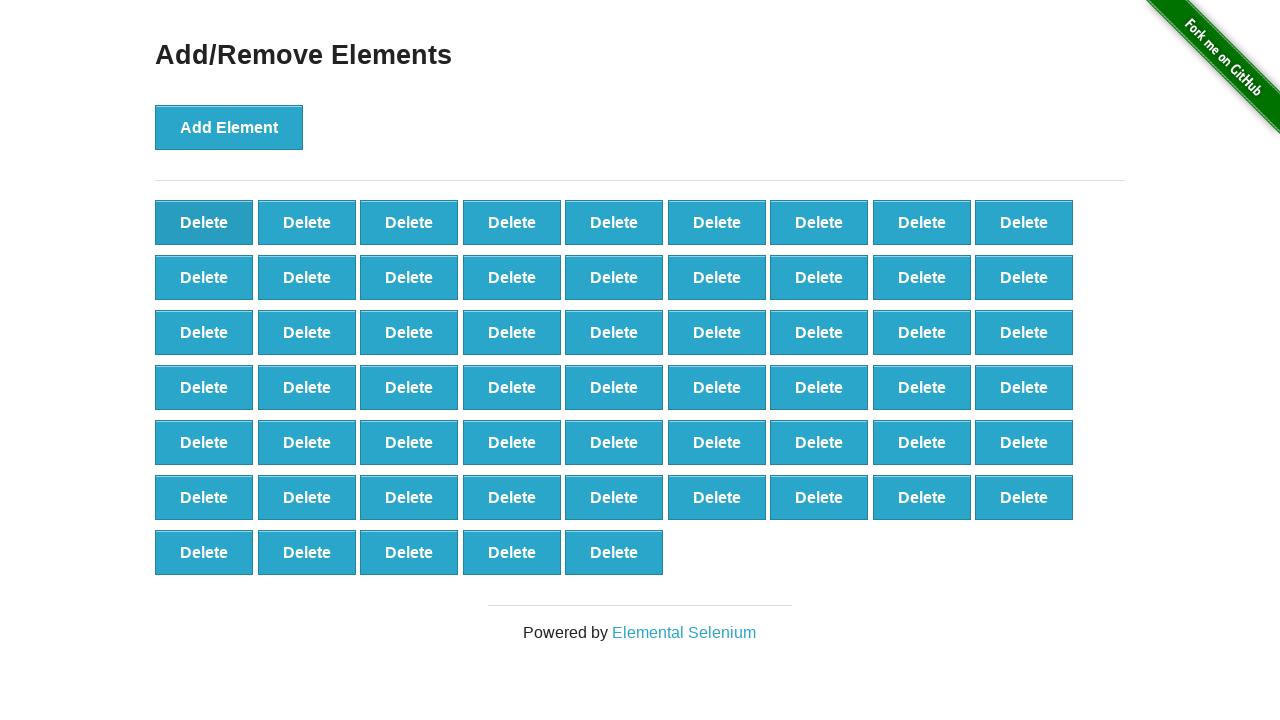

Clicked Delete button to remove element (iteration 42/100) at (204, 222) on xpath=//button[text()="Delete"]
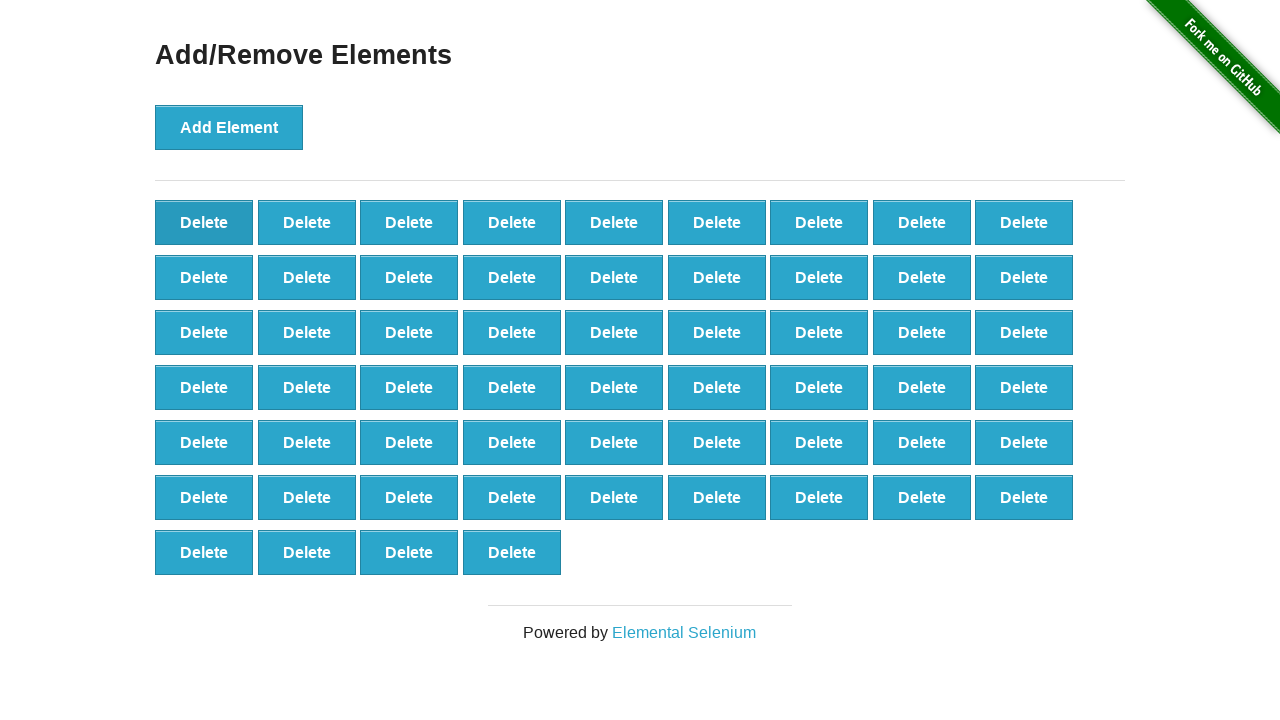

Clicked Delete button to remove element (iteration 43/100) at (204, 222) on xpath=//button[text()="Delete"]
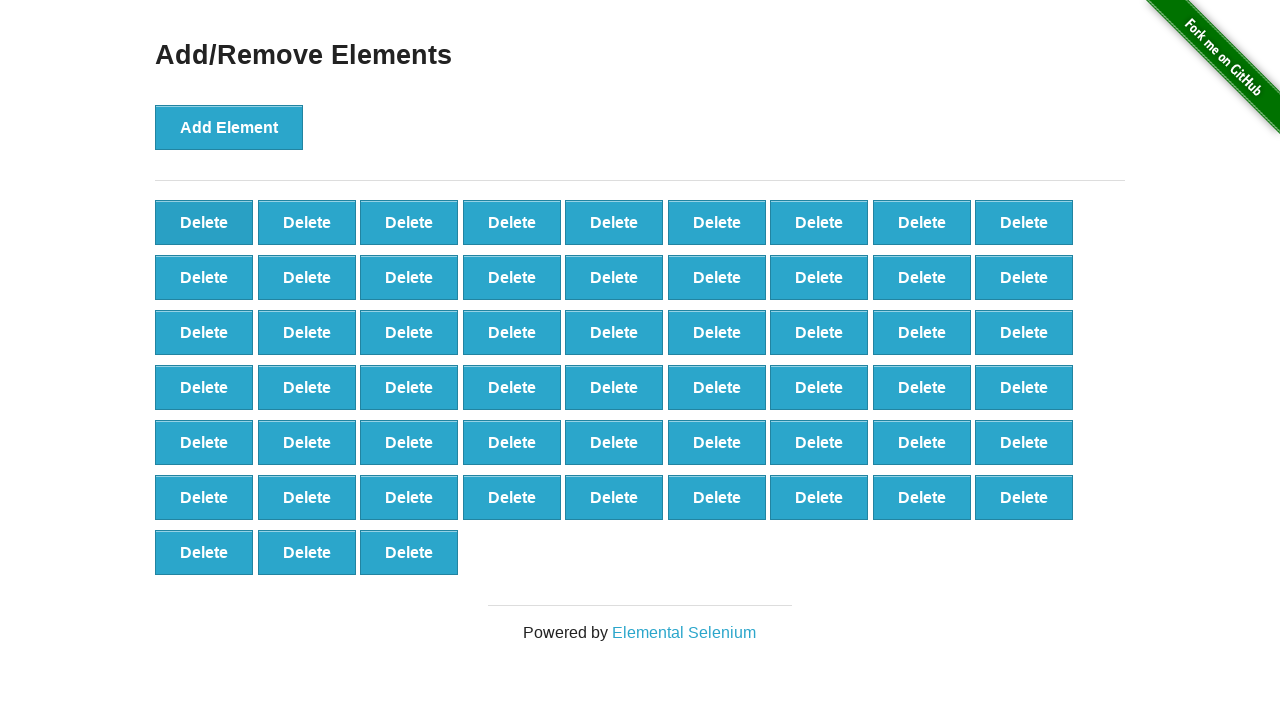

Clicked Delete button to remove element (iteration 44/100) at (204, 222) on xpath=//button[text()="Delete"]
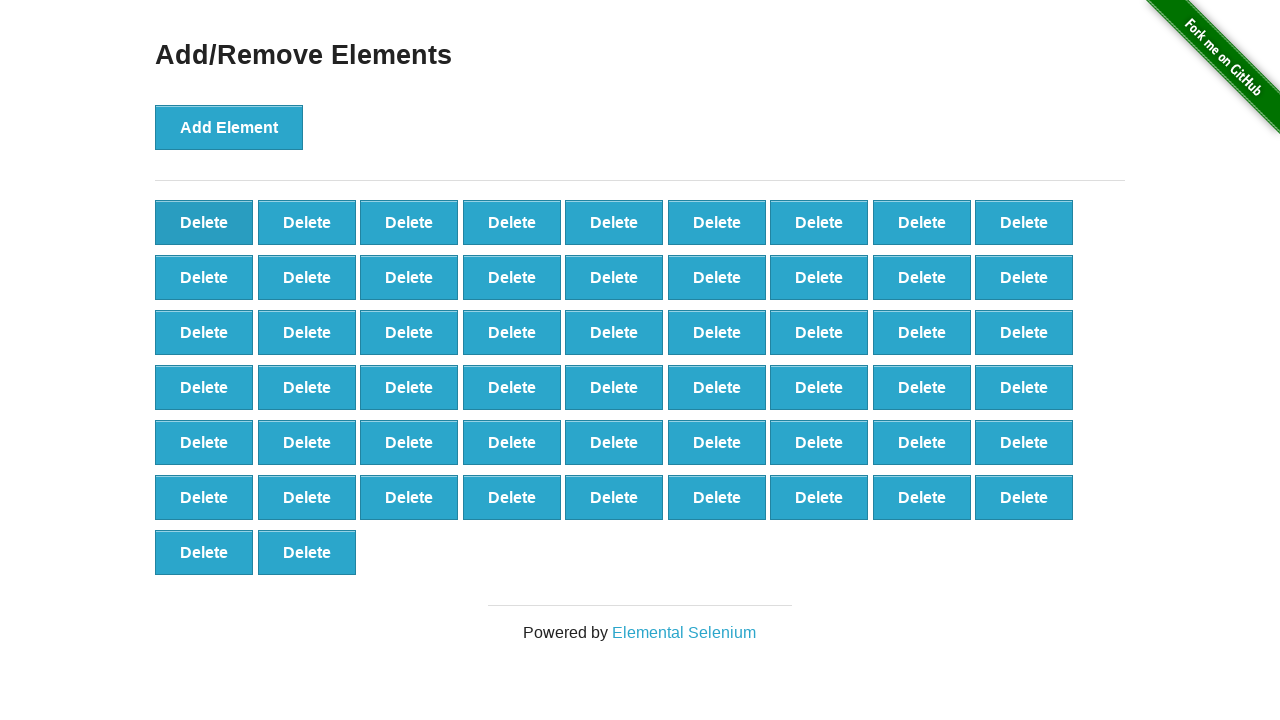

Clicked Delete button to remove element (iteration 45/100) at (204, 222) on xpath=//button[text()="Delete"]
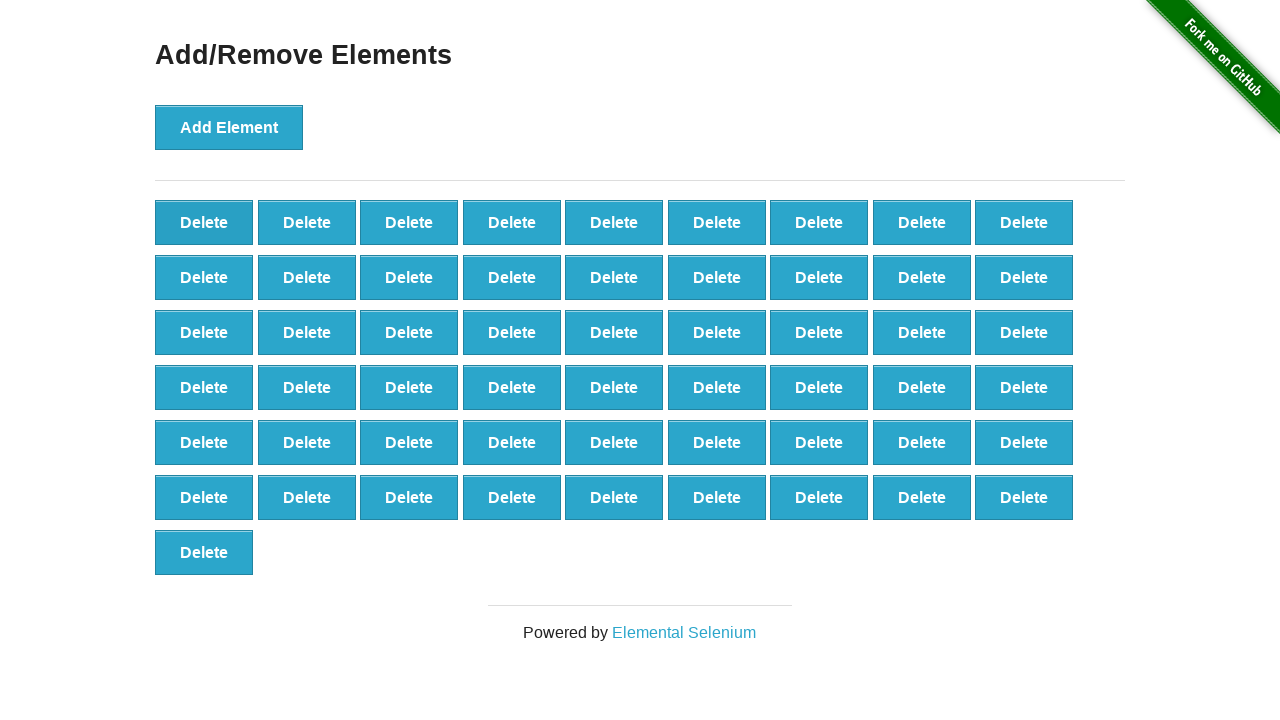

Clicked Delete button to remove element (iteration 46/100) at (204, 222) on xpath=//button[text()="Delete"]
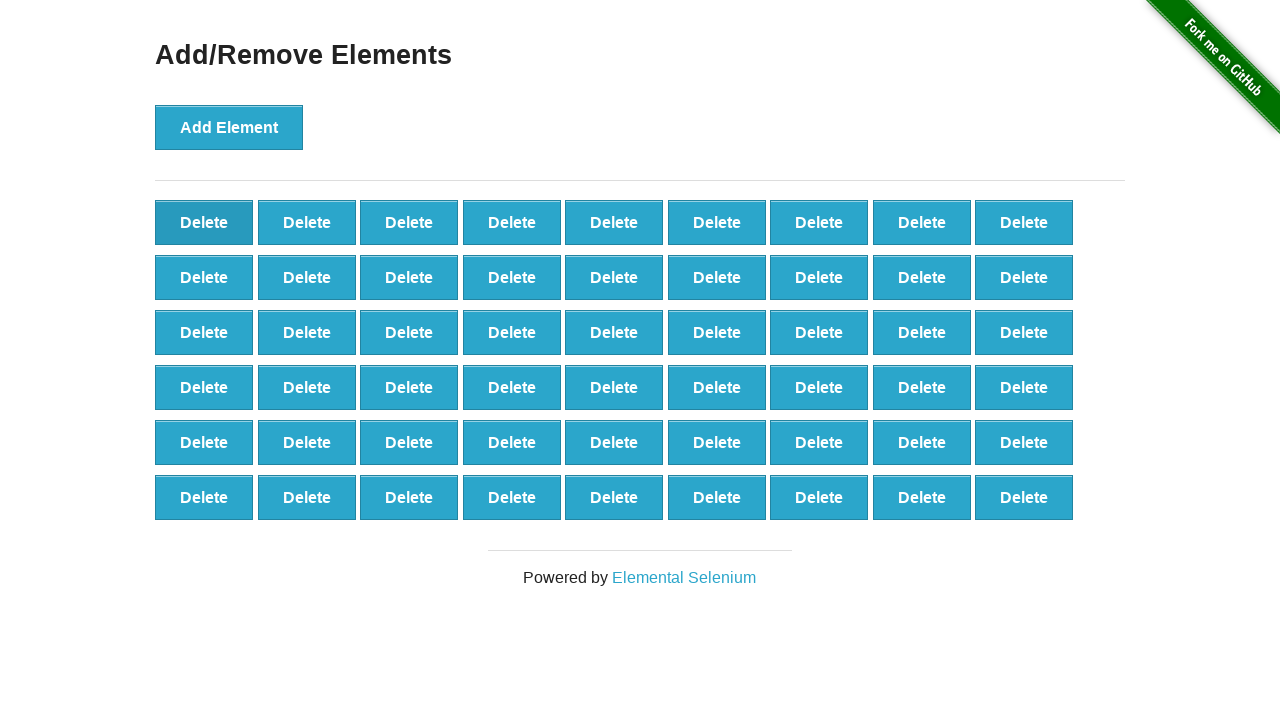

Clicked Delete button to remove element (iteration 47/100) at (204, 222) on xpath=//button[text()="Delete"]
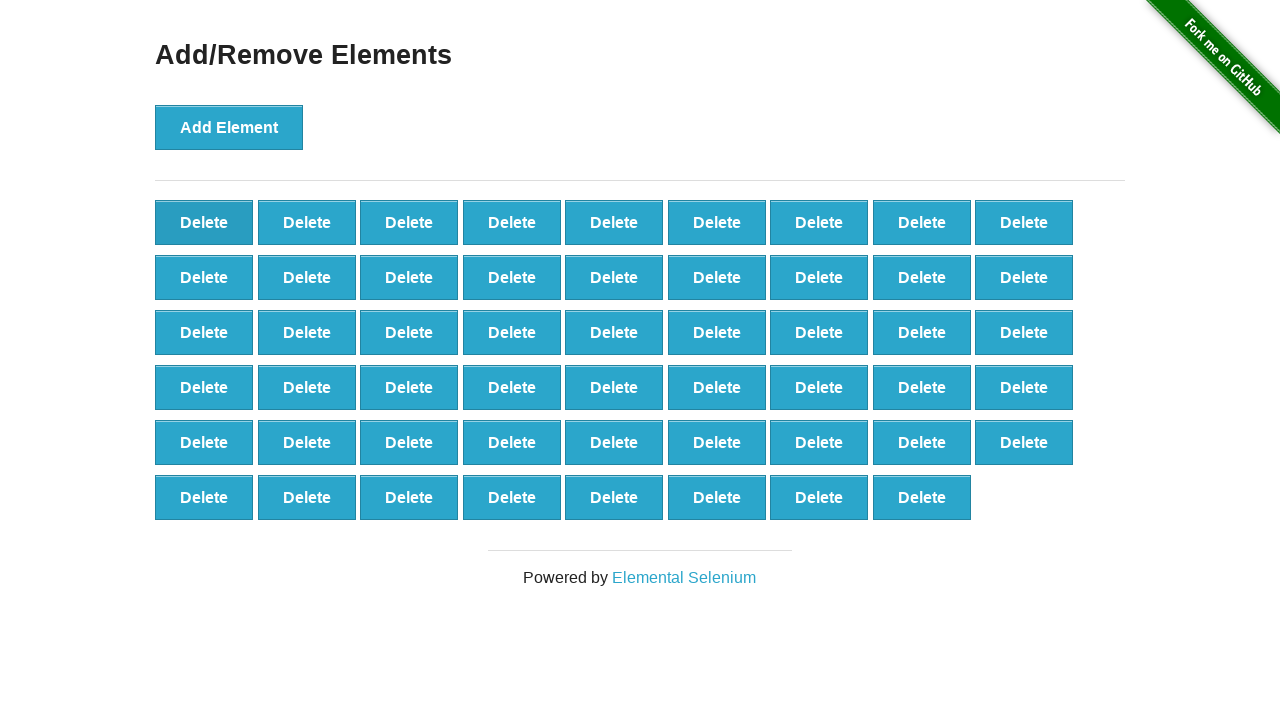

Clicked Delete button to remove element (iteration 48/100) at (204, 222) on xpath=//button[text()="Delete"]
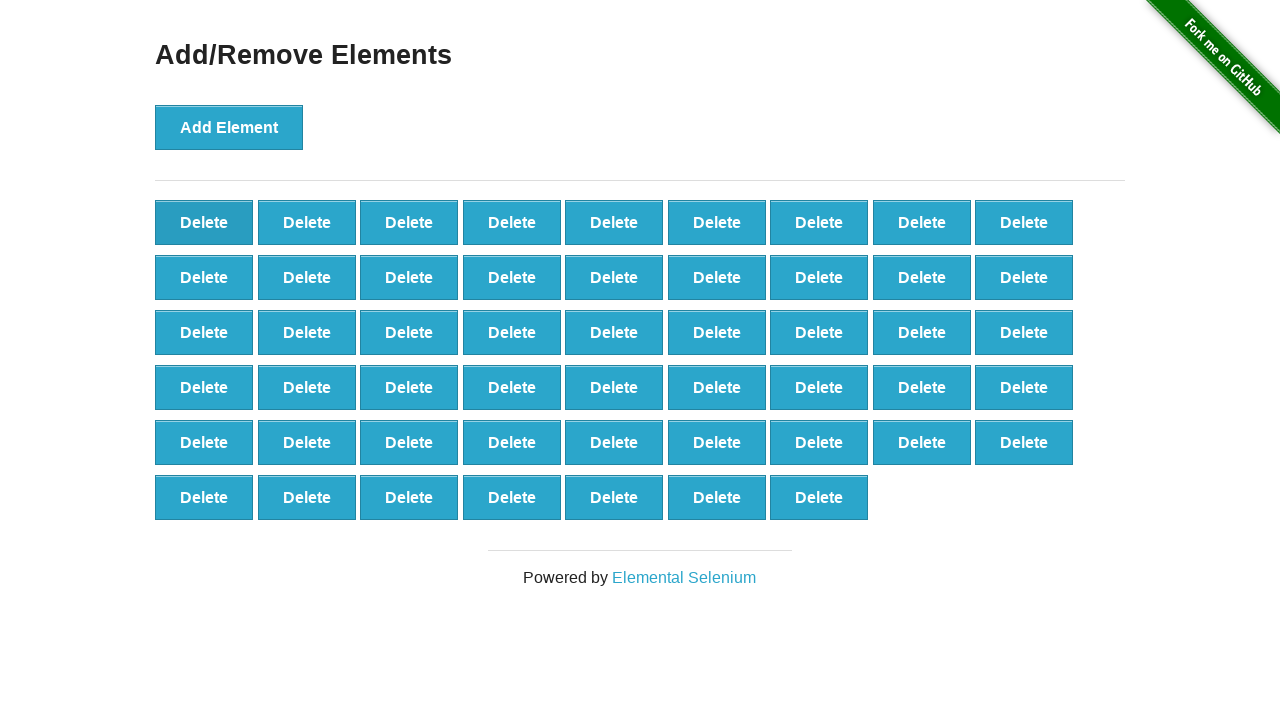

Clicked Delete button to remove element (iteration 49/100) at (204, 222) on xpath=//button[text()="Delete"]
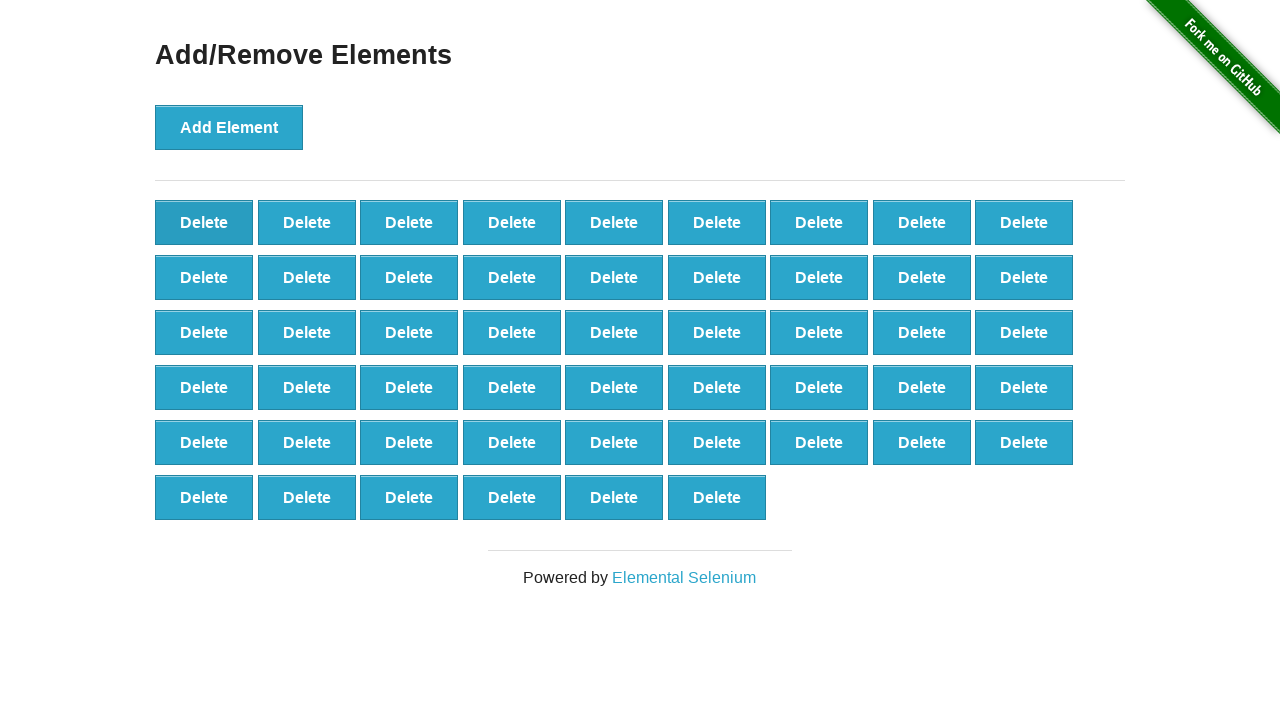

Clicked Delete button to remove element (iteration 50/100) at (204, 222) on xpath=//button[text()="Delete"]
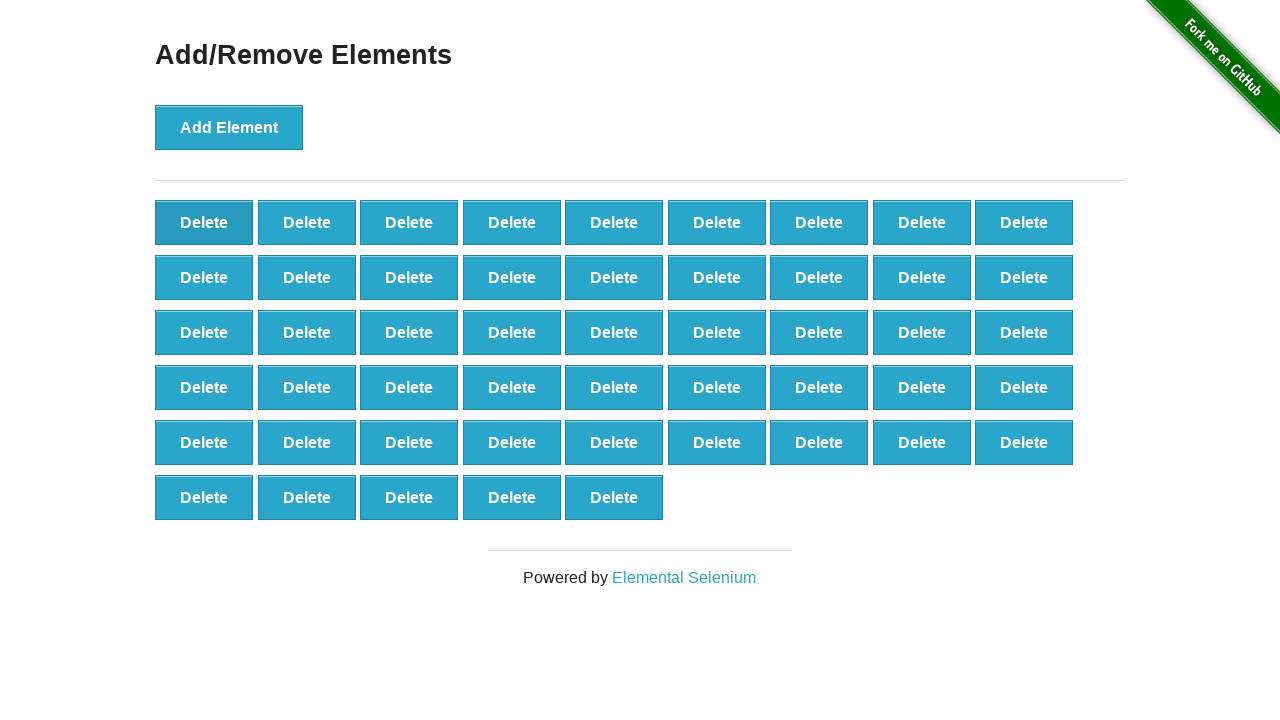

Clicked Delete button to remove element (iteration 51/100) at (204, 222) on xpath=//button[text()="Delete"]
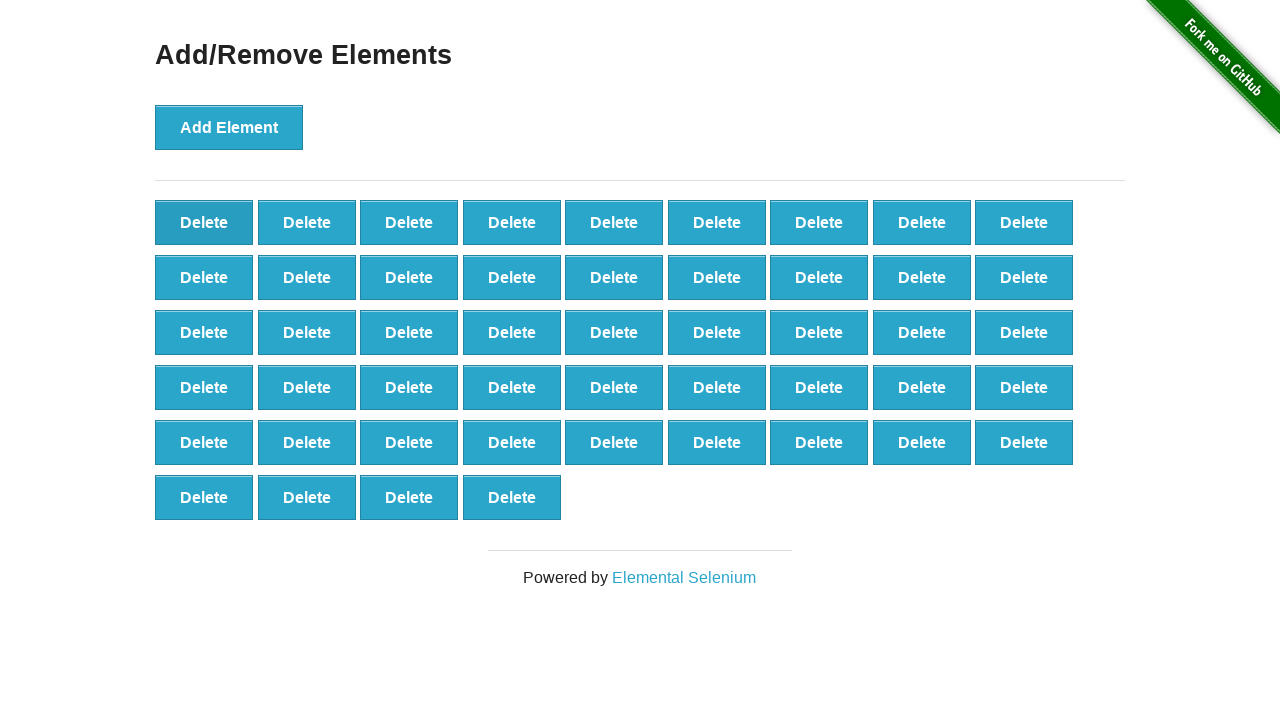

Clicked Delete button to remove element (iteration 52/100) at (204, 222) on xpath=//button[text()="Delete"]
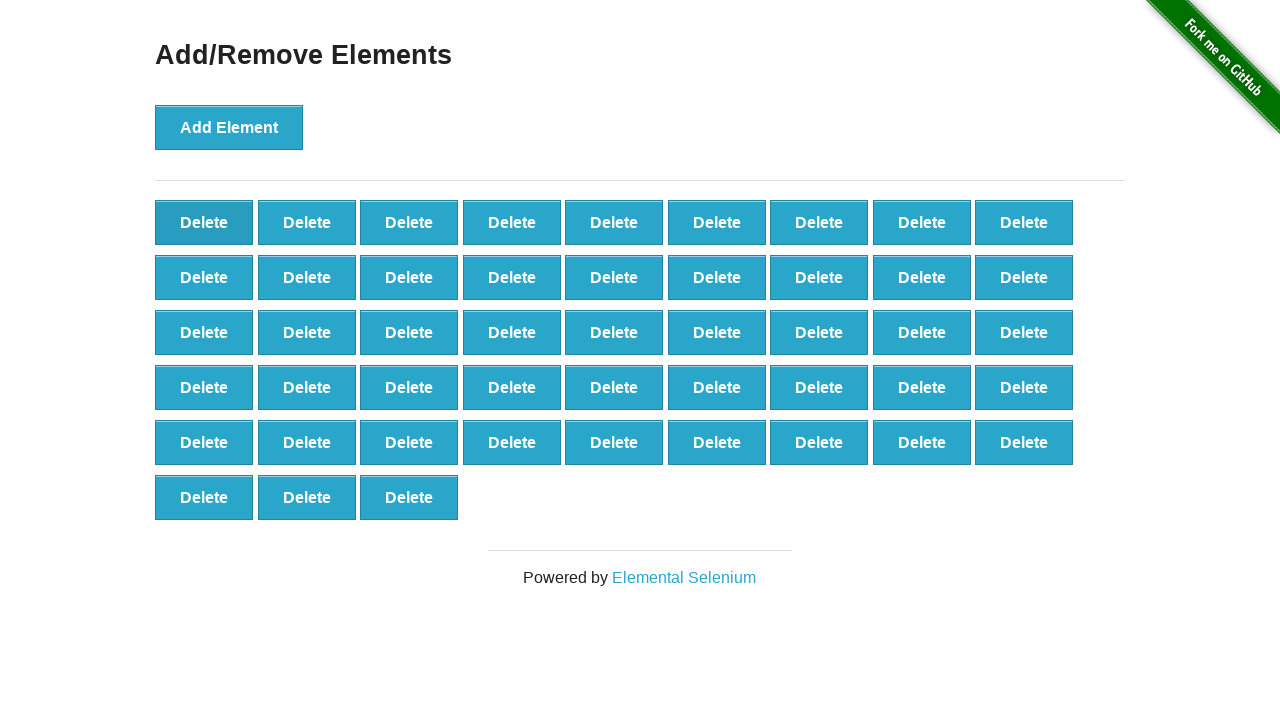

Clicked Delete button to remove element (iteration 53/100) at (204, 222) on xpath=//button[text()="Delete"]
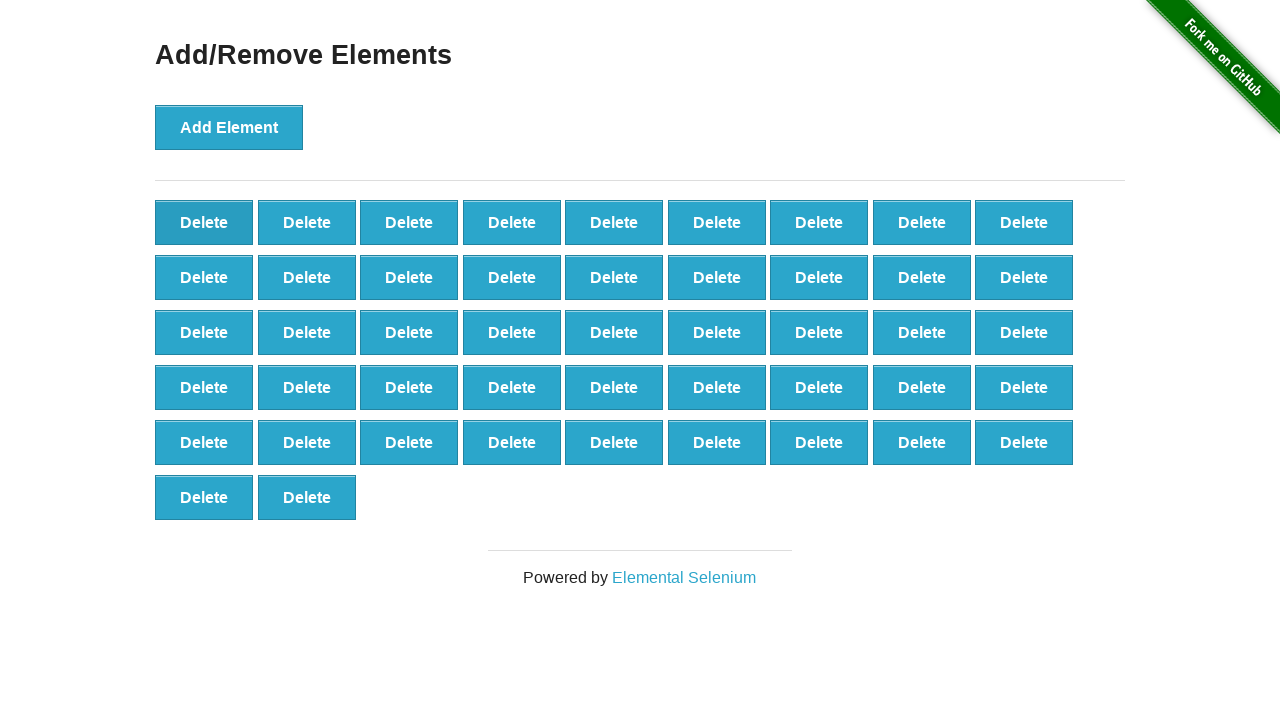

Clicked Delete button to remove element (iteration 54/100) at (204, 222) on xpath=//button[text()="Delete"]
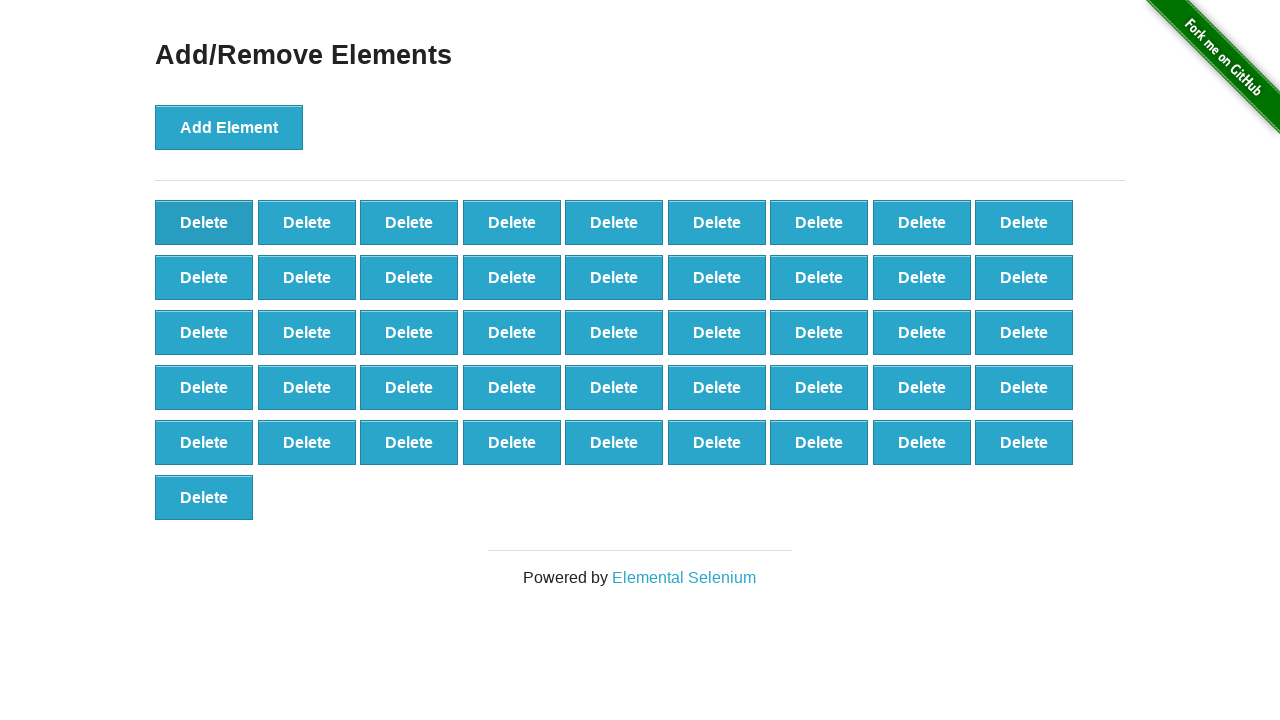

Clicked Delete button to remove element (iteration 55/100) at (204, 222) on xpath=//button[text()="Delete"]
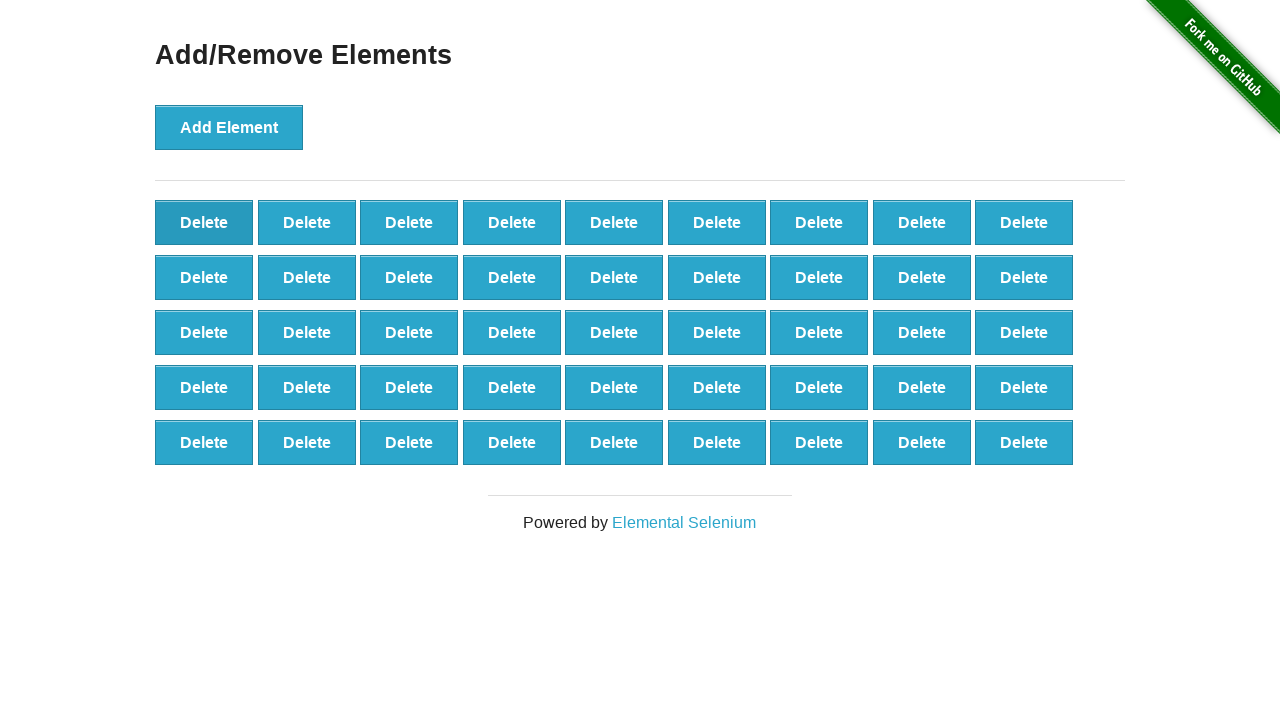

Clicked Delete button to remove element (iteration 56/100) at (204, 222) on xpath=//button[text()="Delete"]
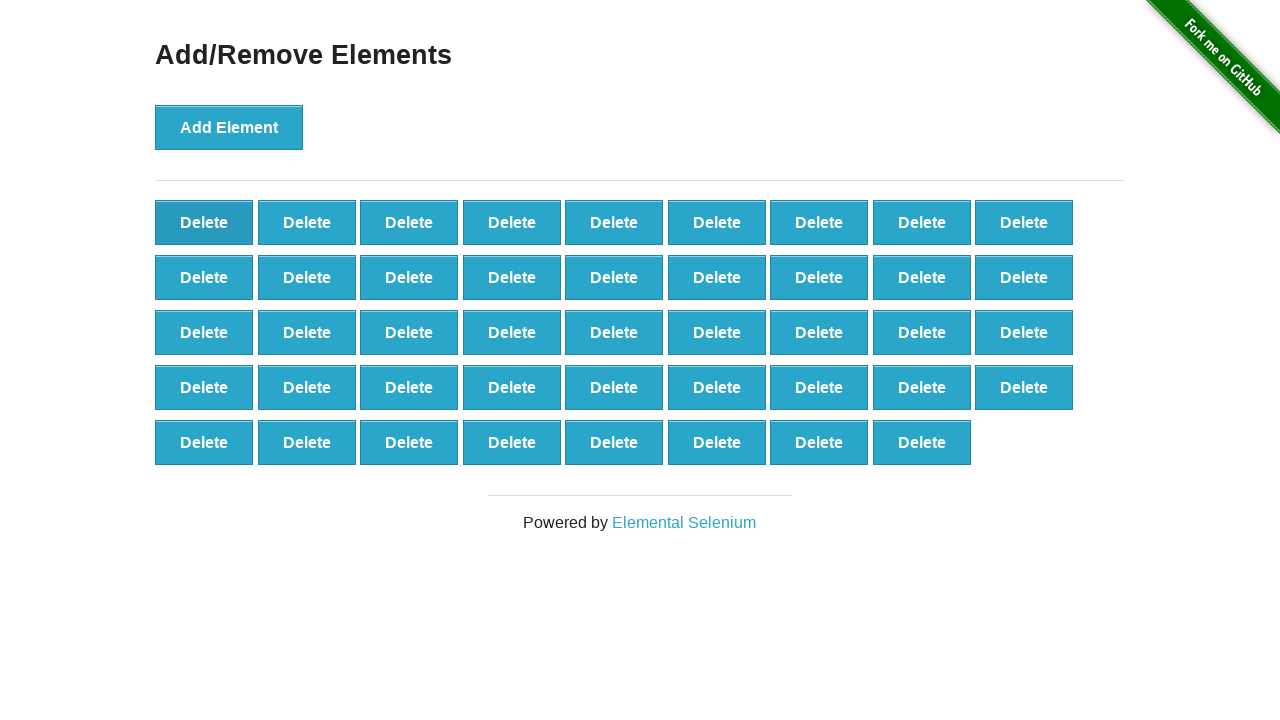

Clicked Delete button to remove element (iteration 57/100) at (204, 222) on xpath=//button[text()="Delete"]
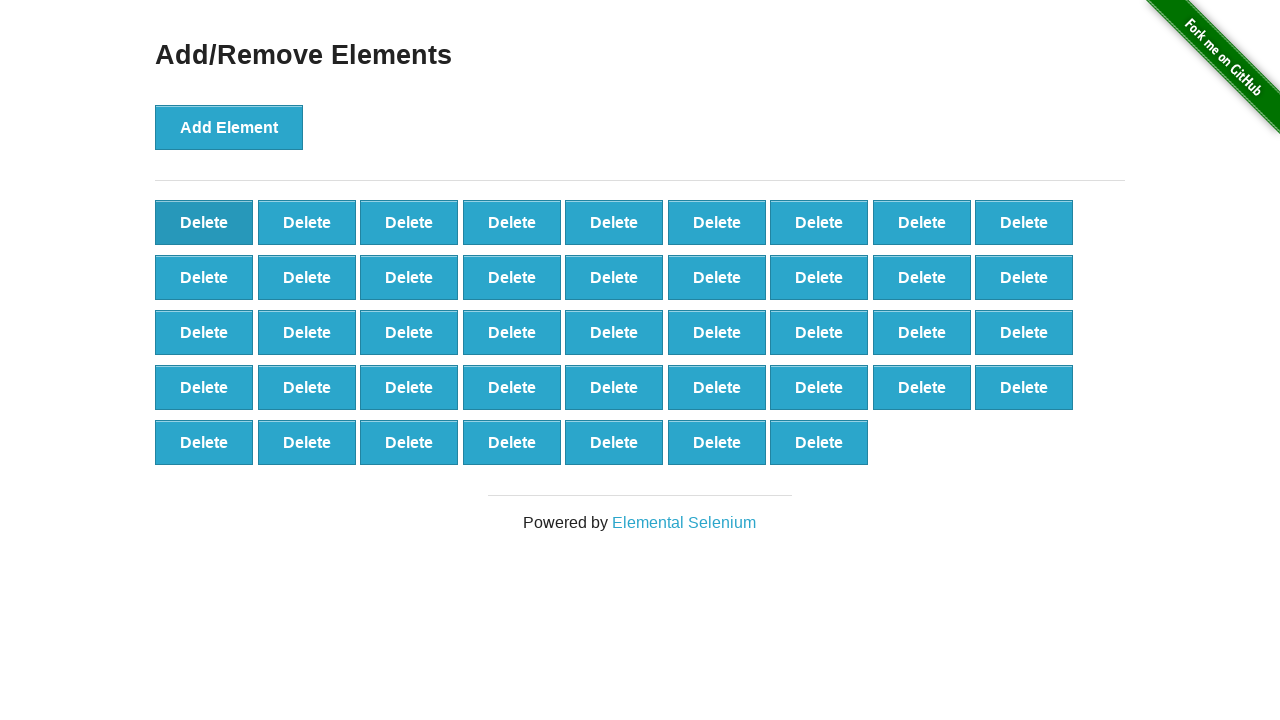

Clicked Delete button to remove element (iteration 58/100) at (204, 222) on xpath=//button[text()="Delete"]
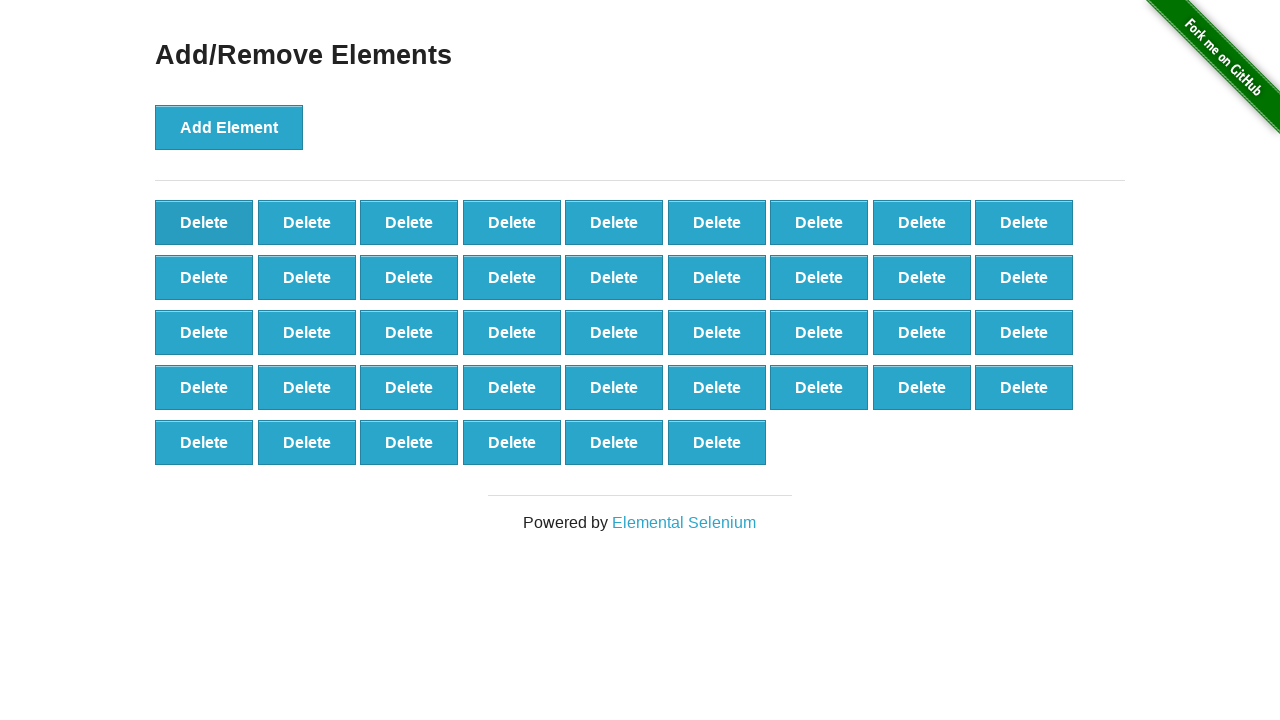

Clicked Delete button to remove element (iteration 59/100) at (204, 222) on xpath=//button[text()="Delete"]
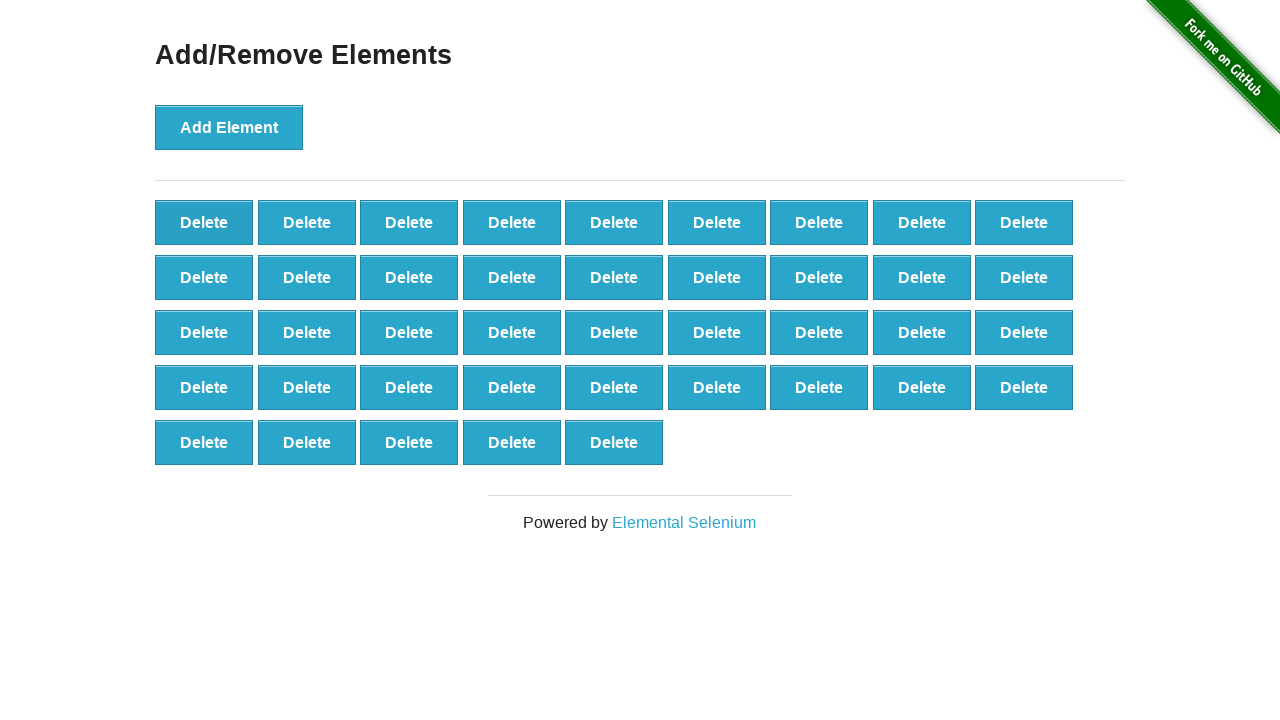

Clicked Delete button to remove element (iteration 60/100) at (204, 222) on xpath=//button[text()="Delete"]
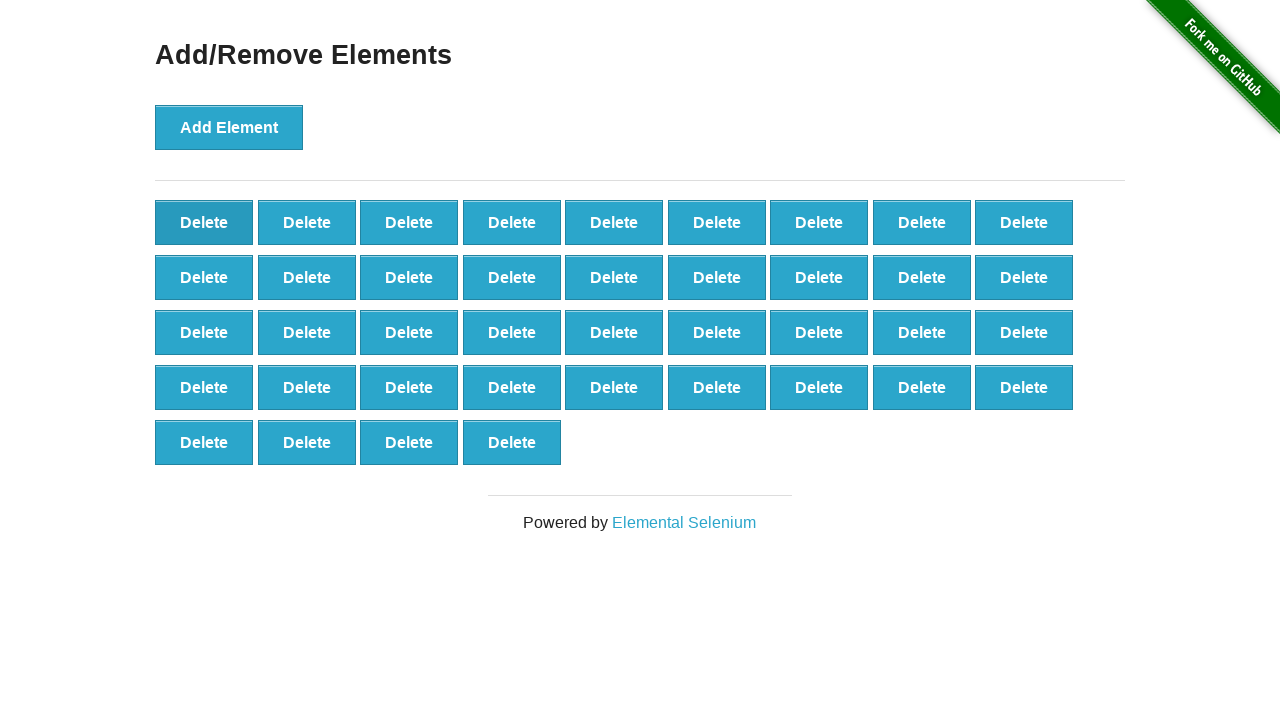

Clicked Delete button to remove element (iteration 61/100) at (204, 222) on xpath=//button[text()="Delete"]
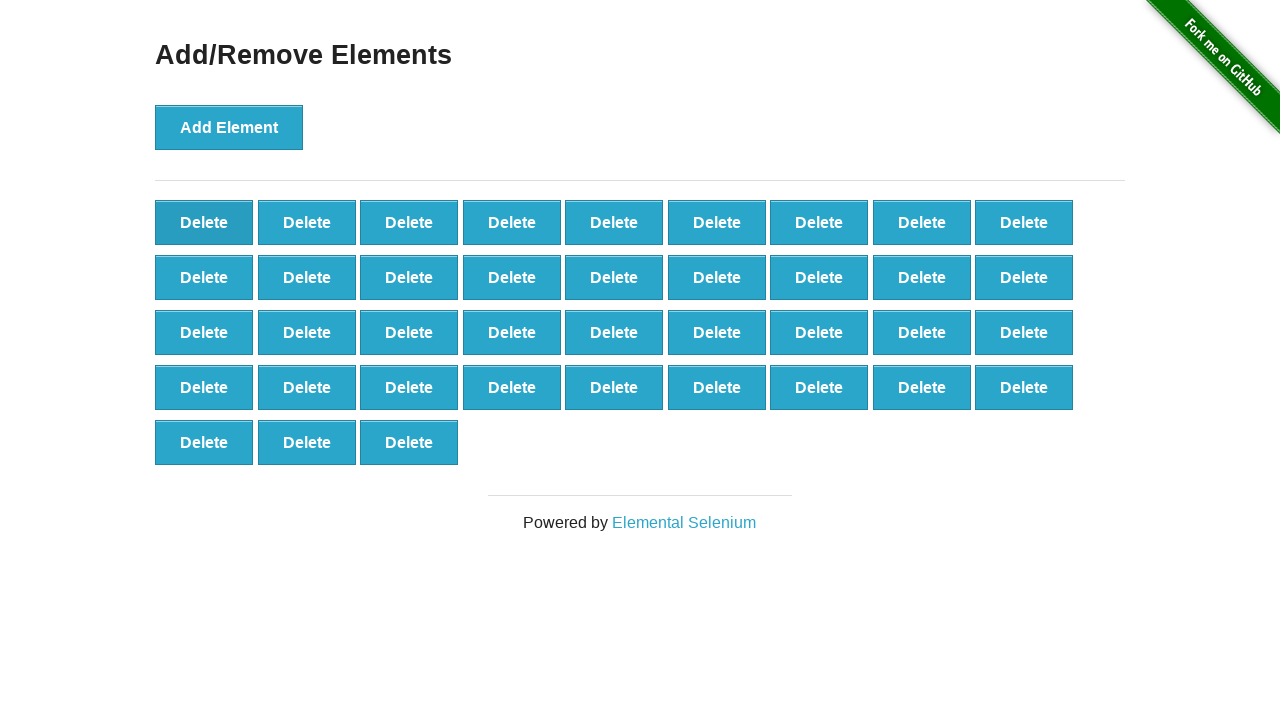

Clicked Delete button to remove element (iteration 62/100) at (204, 222) on xpath=//button[text()="Delete"]
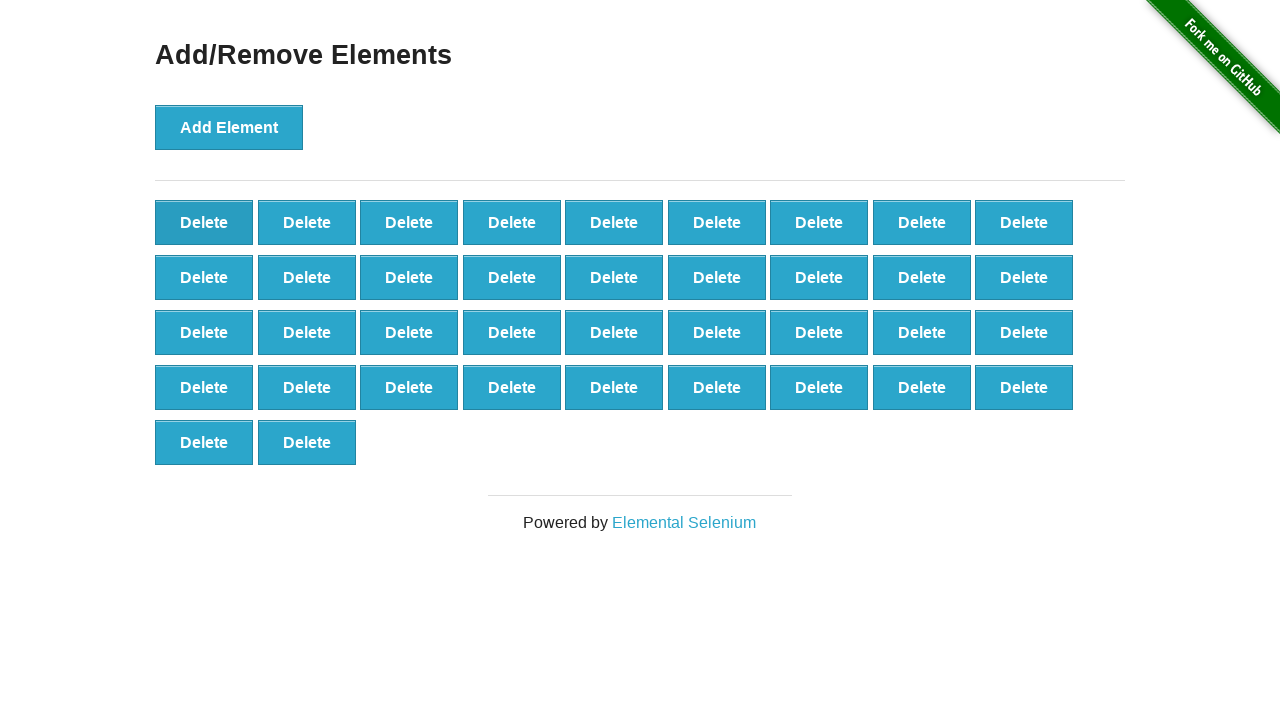

Clicked Delete button to remove element (iteration 63/100) at (204, 222) on xpath=//button[text()="Delete"]
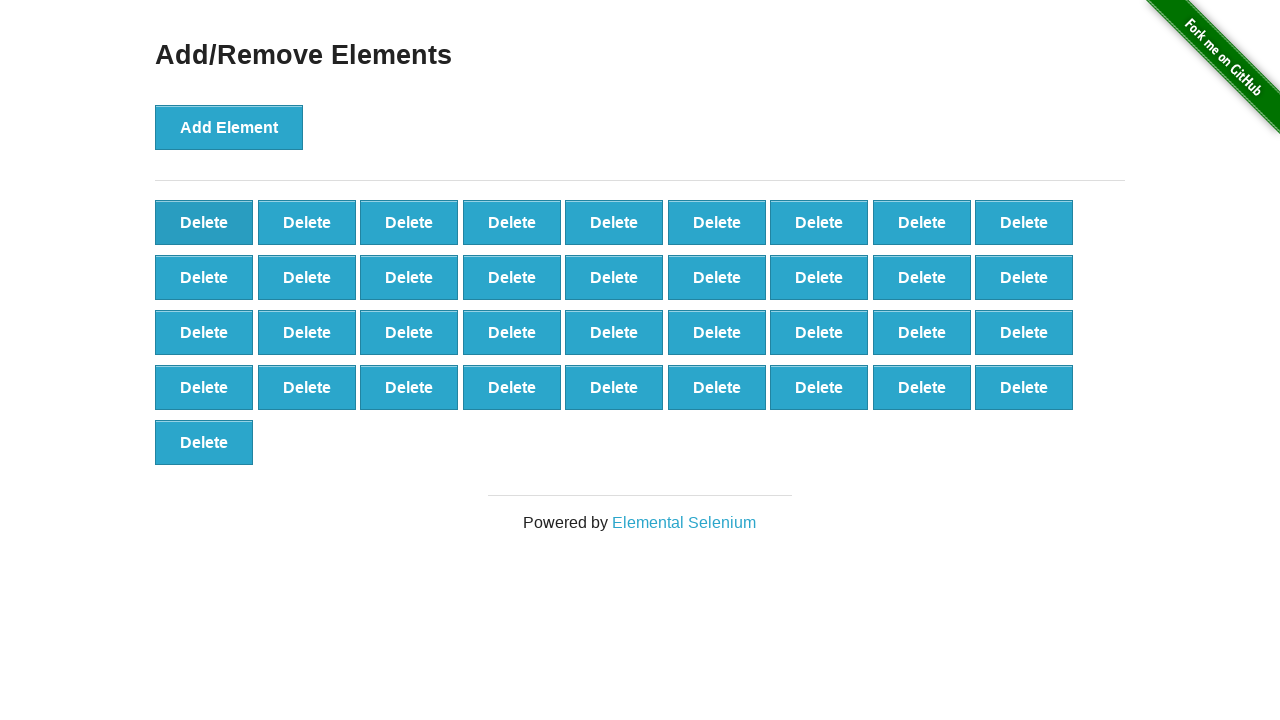

Clicked Delete button to remove element (iteration 64/100) at (204, 222) on xpath=//button[text()="Delete"]
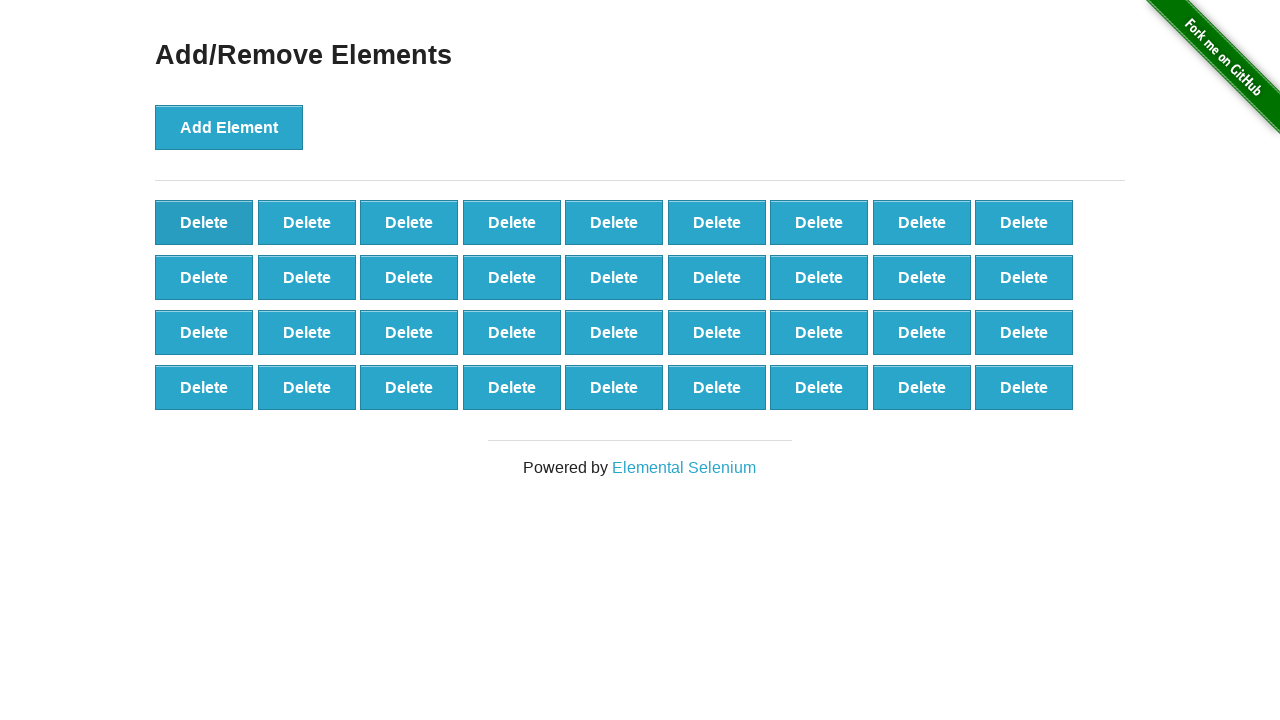

Clicked Delete button to remove element (iteration 65/100) at (204, 222) on xpath=//button[text()="Delete"]
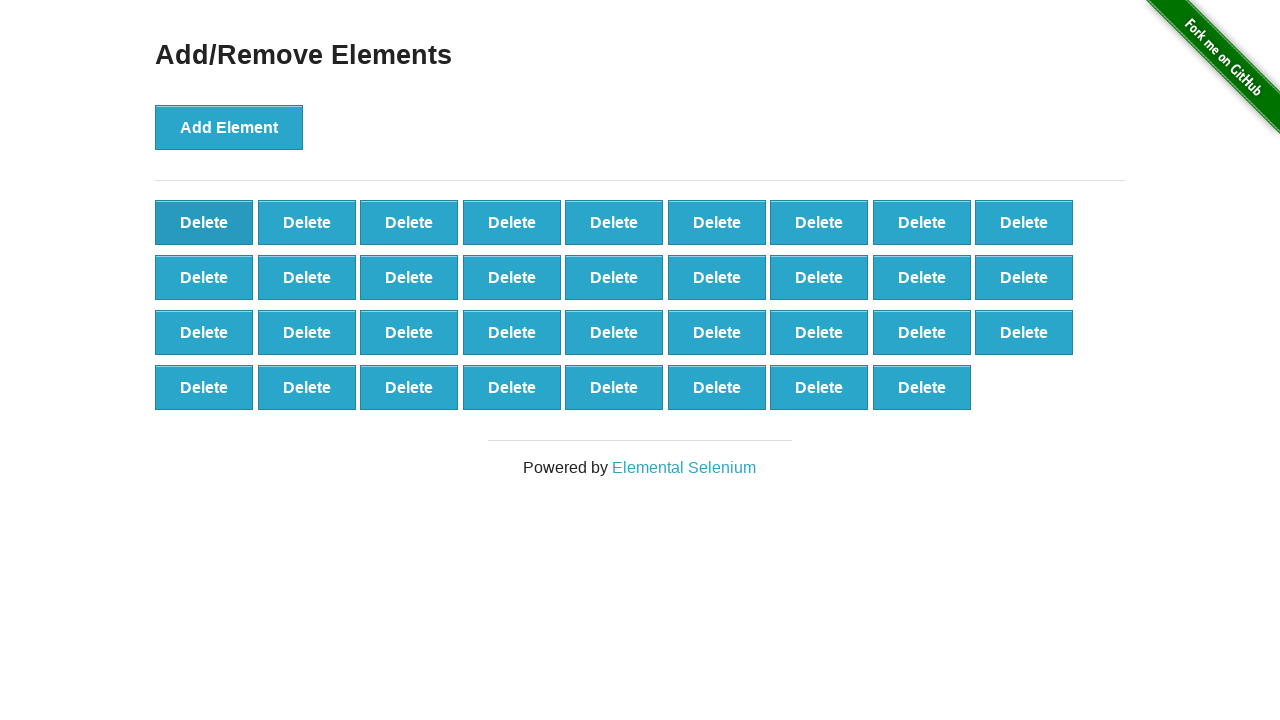

Clicked Delete button to remove element (iteration 66/100) at (204, 222) on xpath=//button[text()="Delete"]
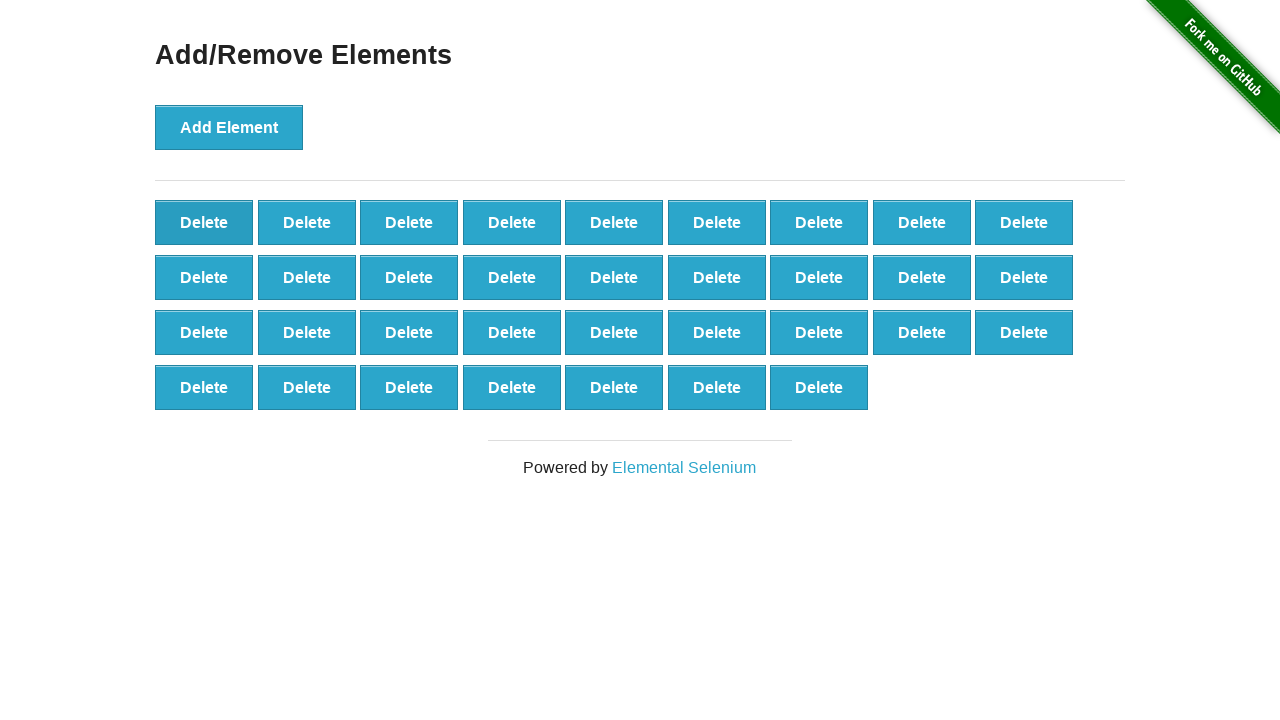

Clicked Delete button to remove element (iteration 67/100) at (204, 222) on xpath=//button[text()="Delete"]
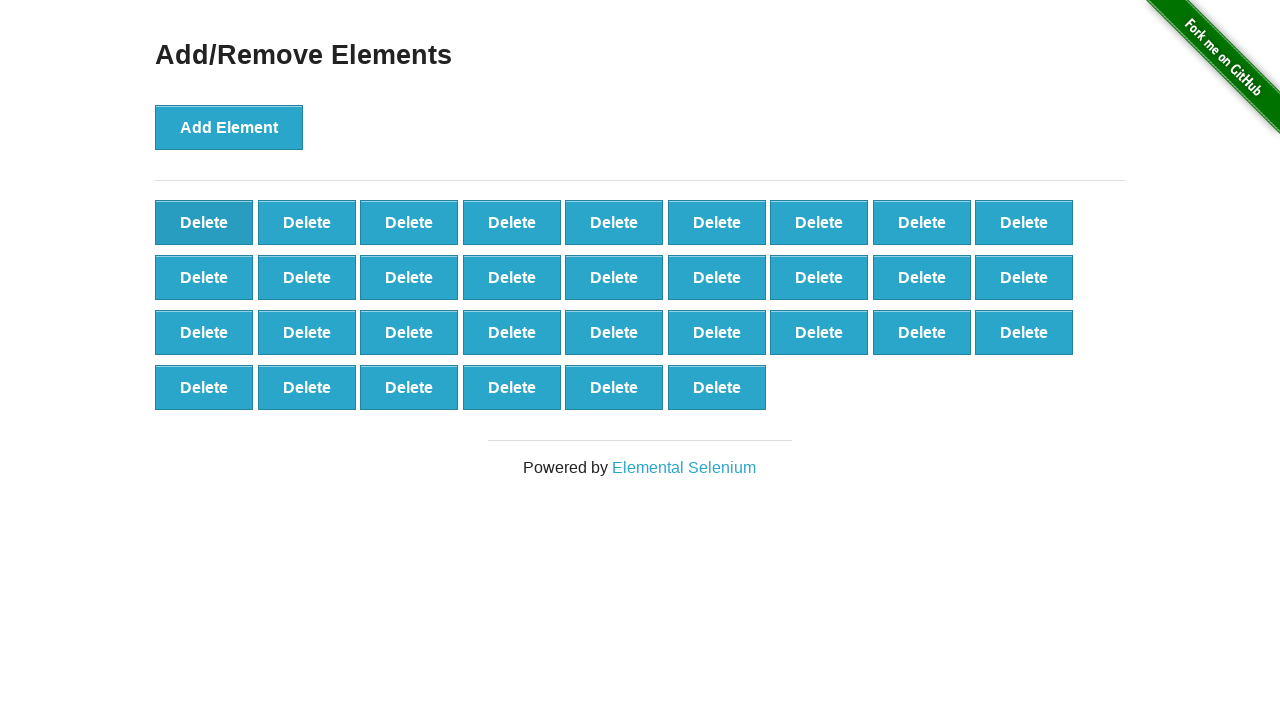

Clicked Delete button to remove element (iteration 68/100) at (204, 222) on xpath=//button[text()="Delete"]
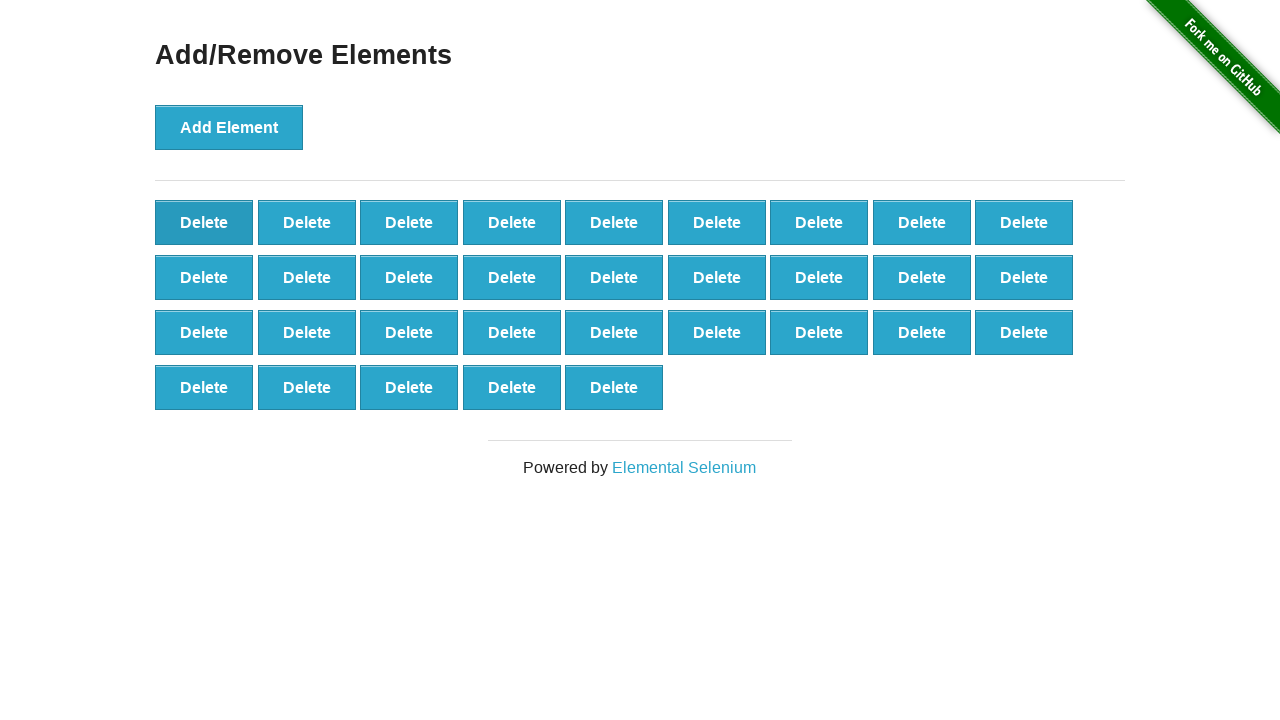

Clicked Delete button to remove element (iteration 69/100) at (204, 222) on xpath=//button[text()="Delete"]
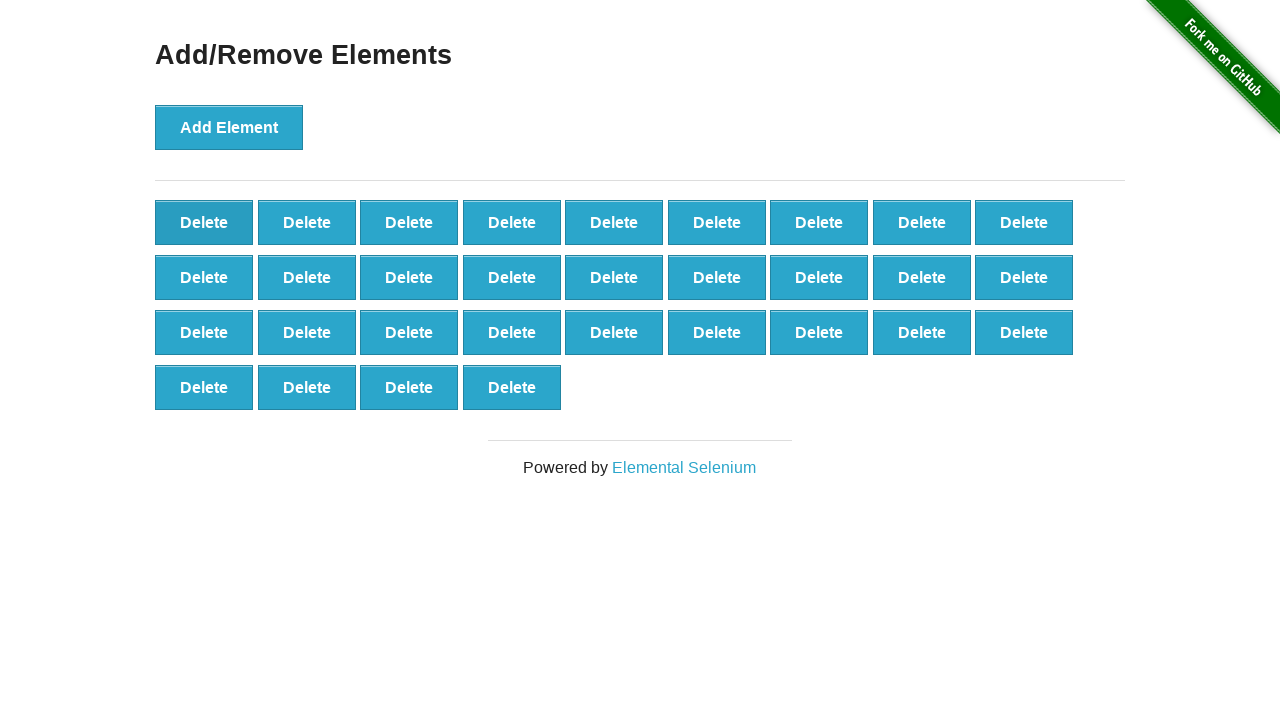

Clicked Delete button to remove element (iteration 70/100) at (204, 222) on xpath=//button[text()="Delete"]
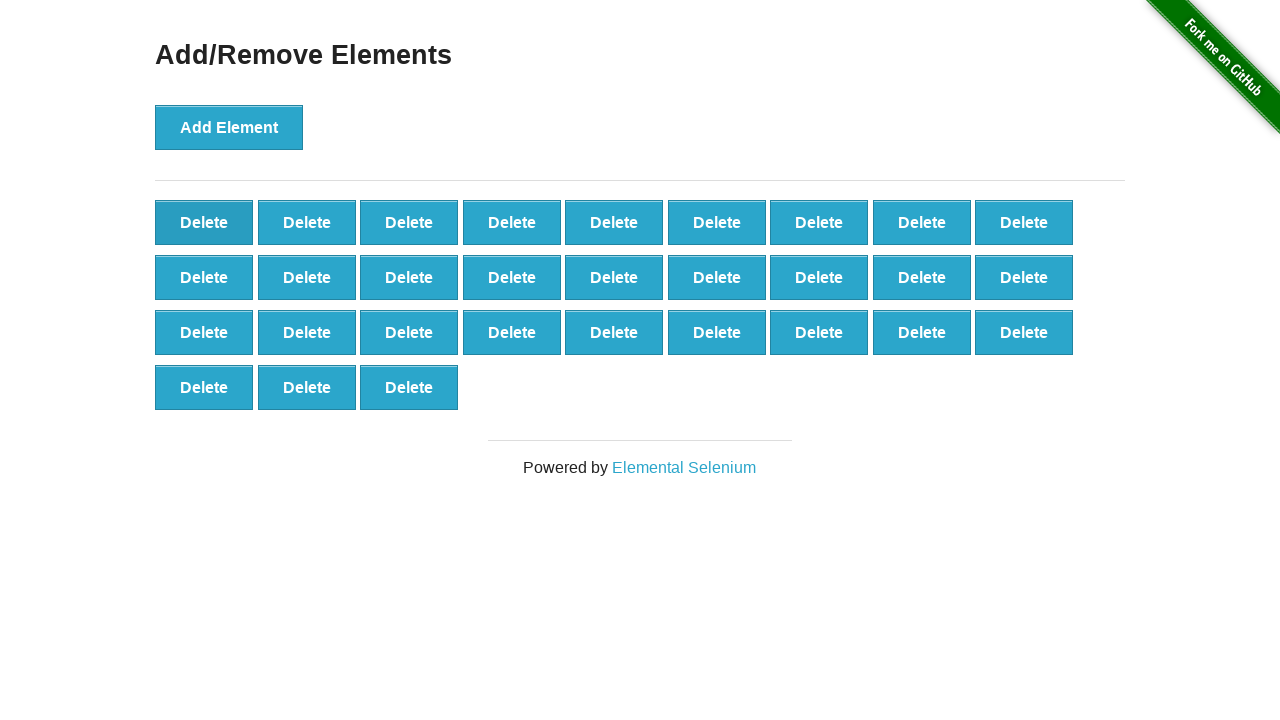

Clicked Delete button to remove element (iteration 71/100) at (204, 222) on xpath=//button[text()="Delete"]
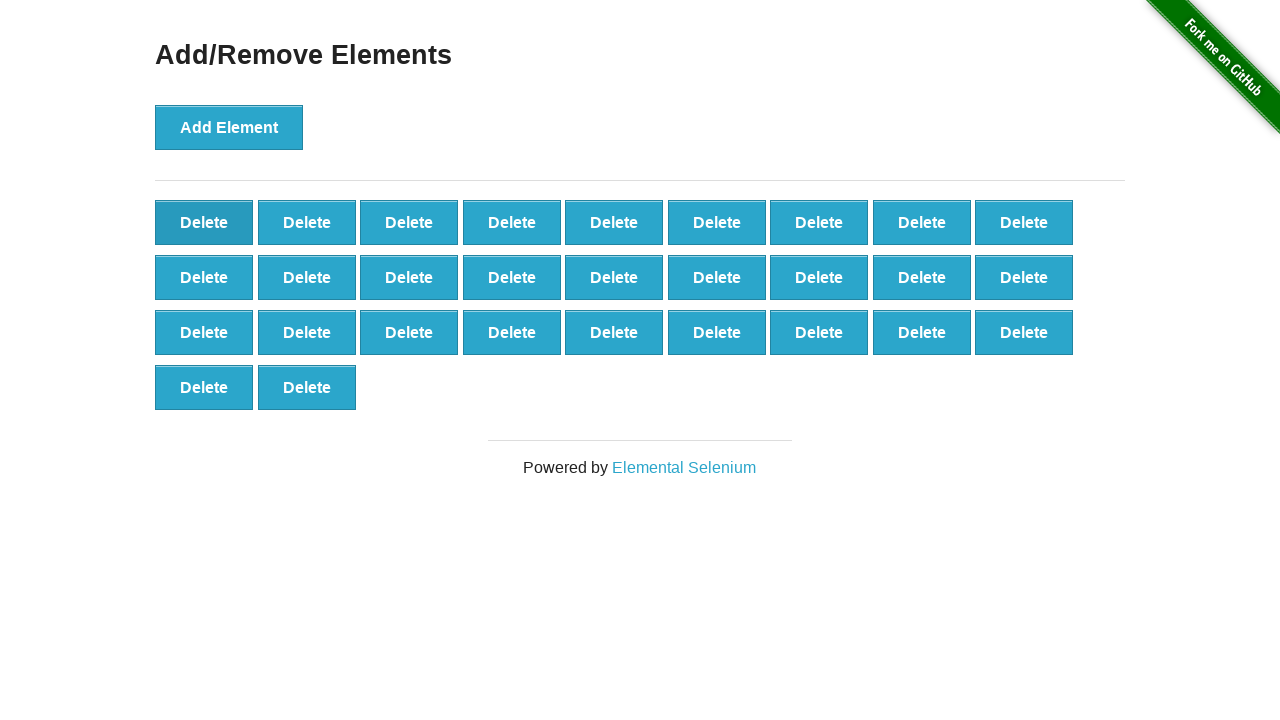

Clicked Delete button to remove element (iteration 72/100) at (204, 222) on xpath=//button[text()="Delete"]
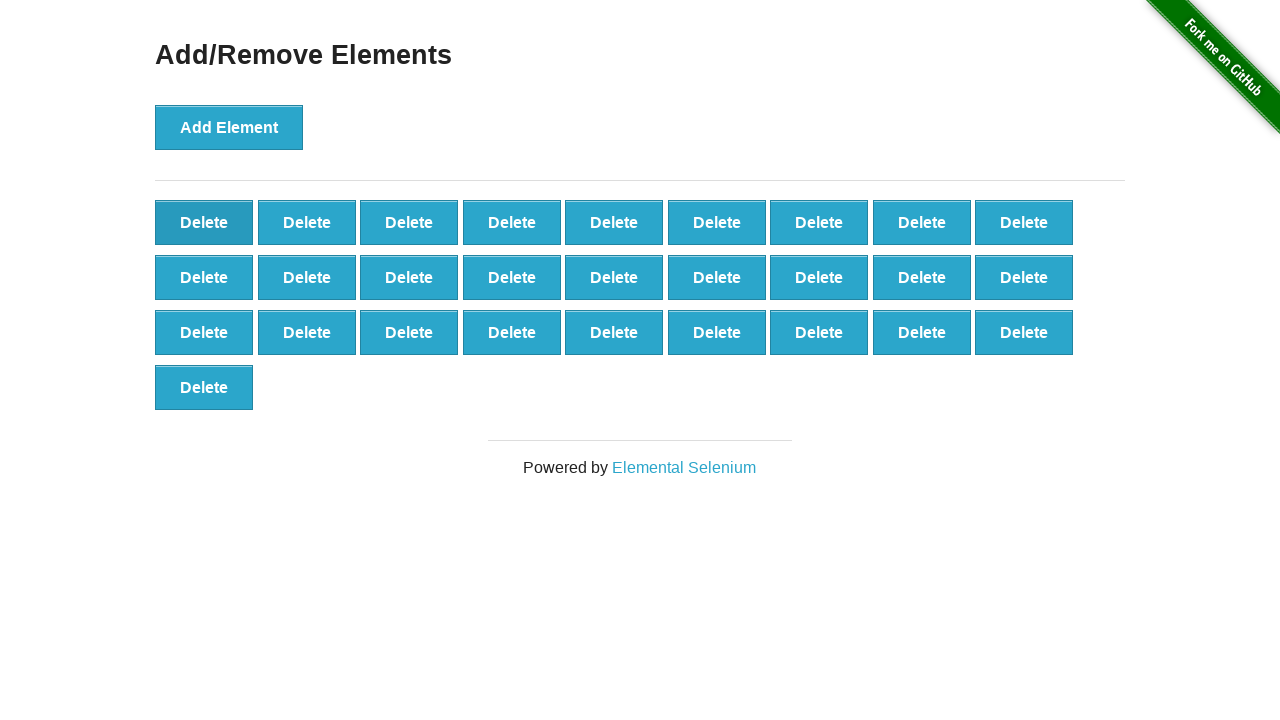

Clicked Delete button to remove element (iteration 73/100) at (204, 222) on xpath=//button[text()="Delete"]
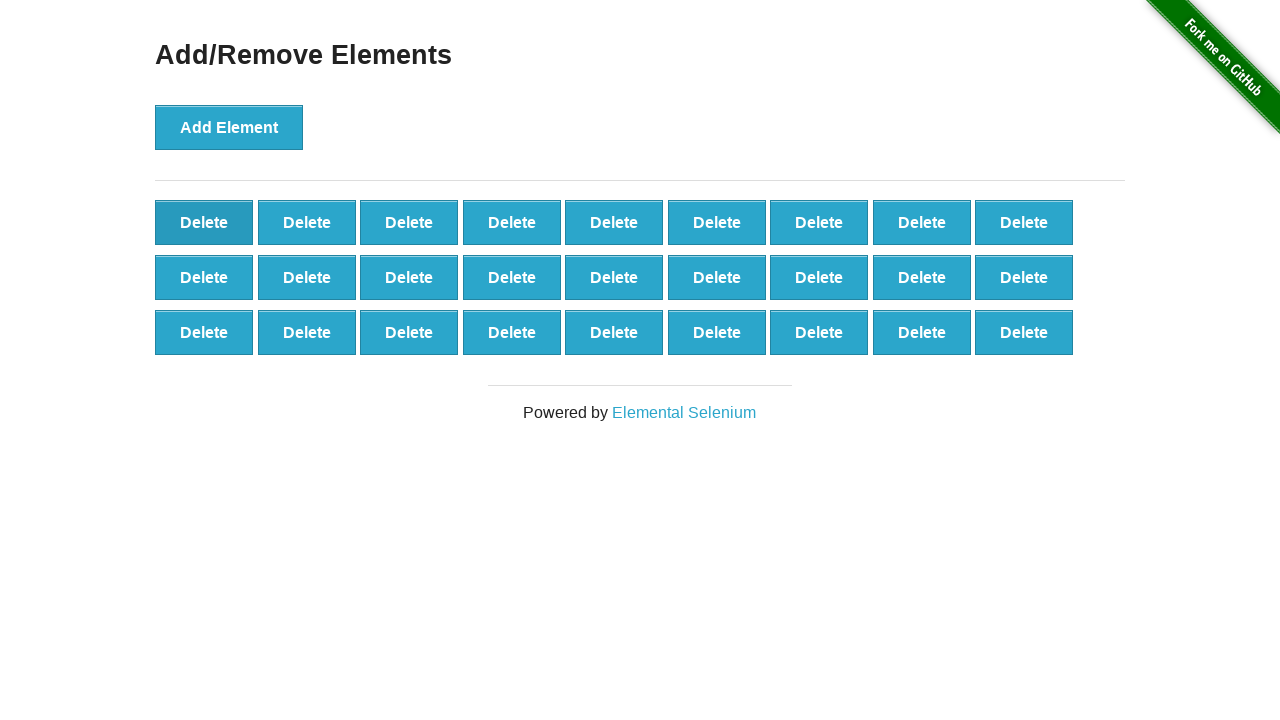

Clicked Delete button to remove element (iteration 74/100) at (204, 222) on xpath=//button[text()="Delete"]
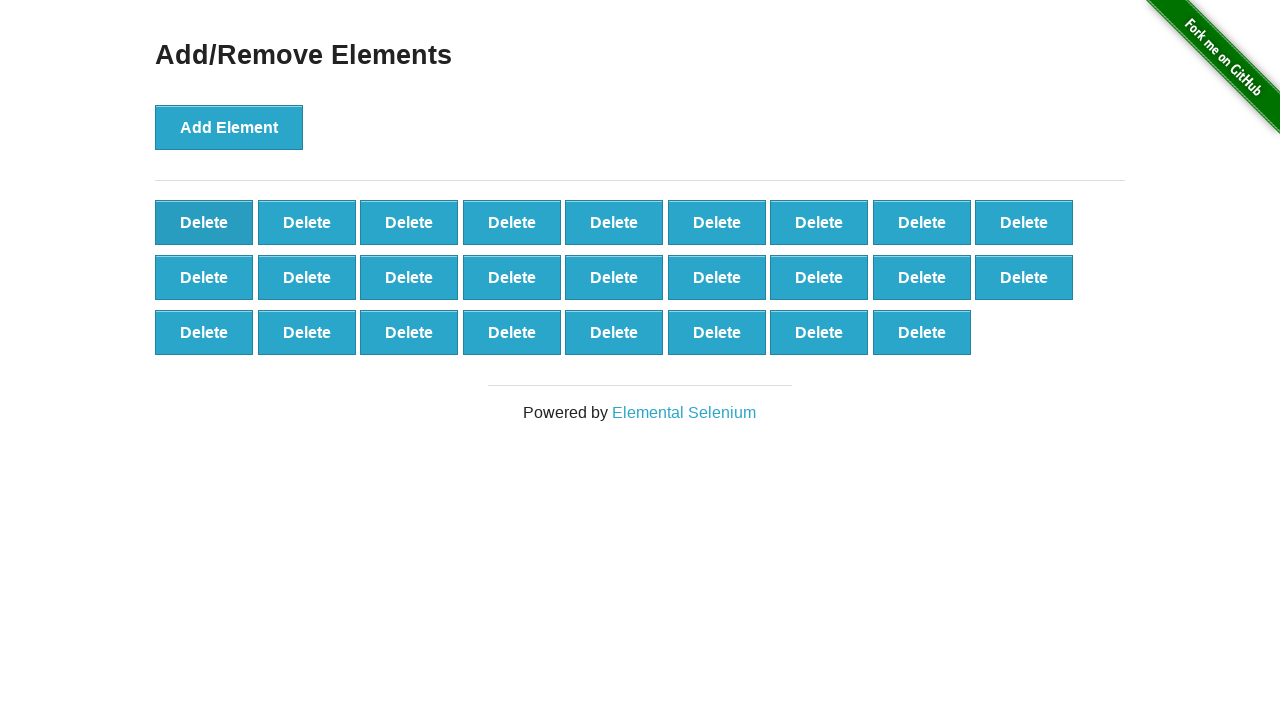

Clicked Delete button to remove element (iteration 75/100) at (204, 222) on xpath=//button[text()="Delete"]
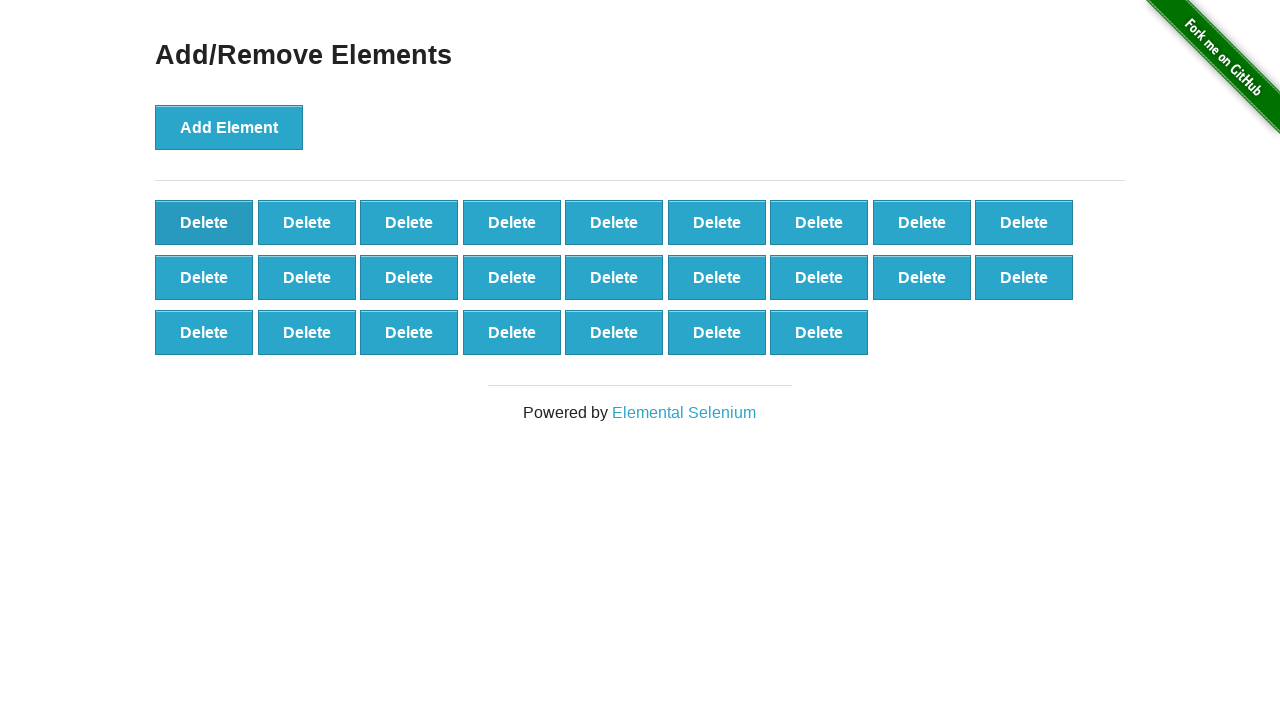

Clicked Delete button to remove element (iteration 76/100) at (204, 222) on xpath=//button[text()="Delete"]
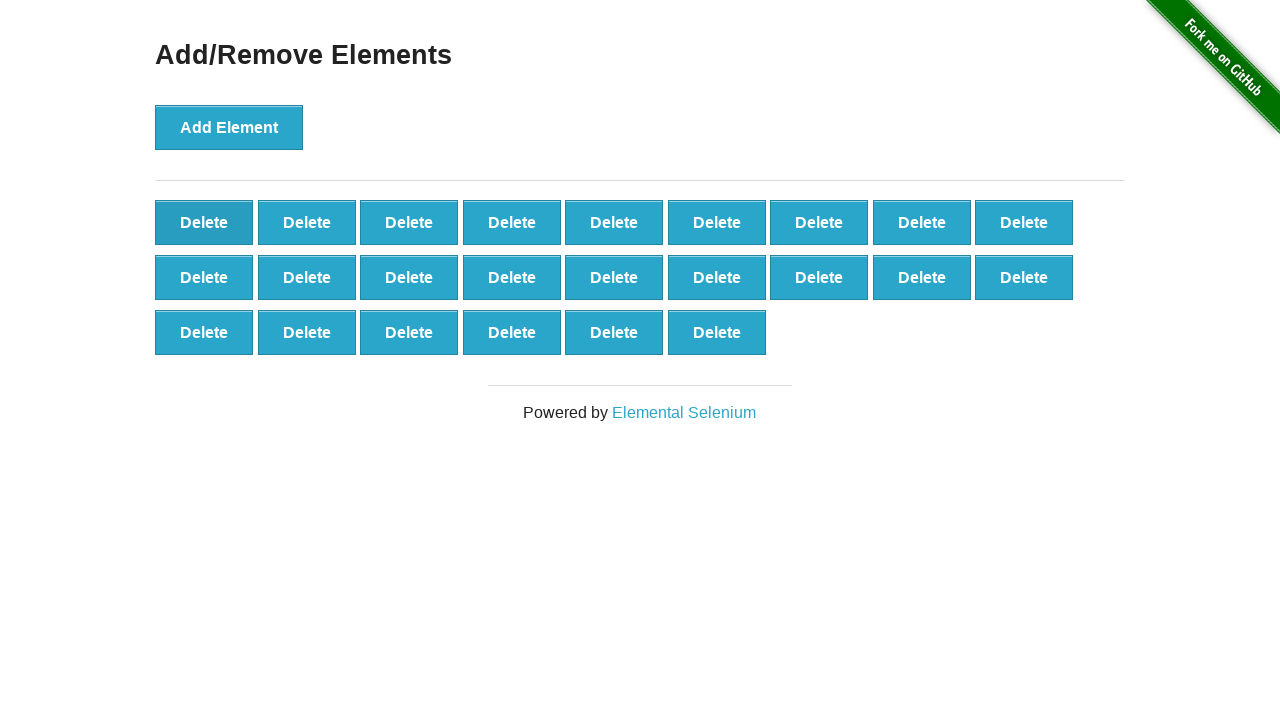

Clicked Delete button to remove element (iteration 77/100) at (204, 222) on xpath=//button[text()="Delete"]
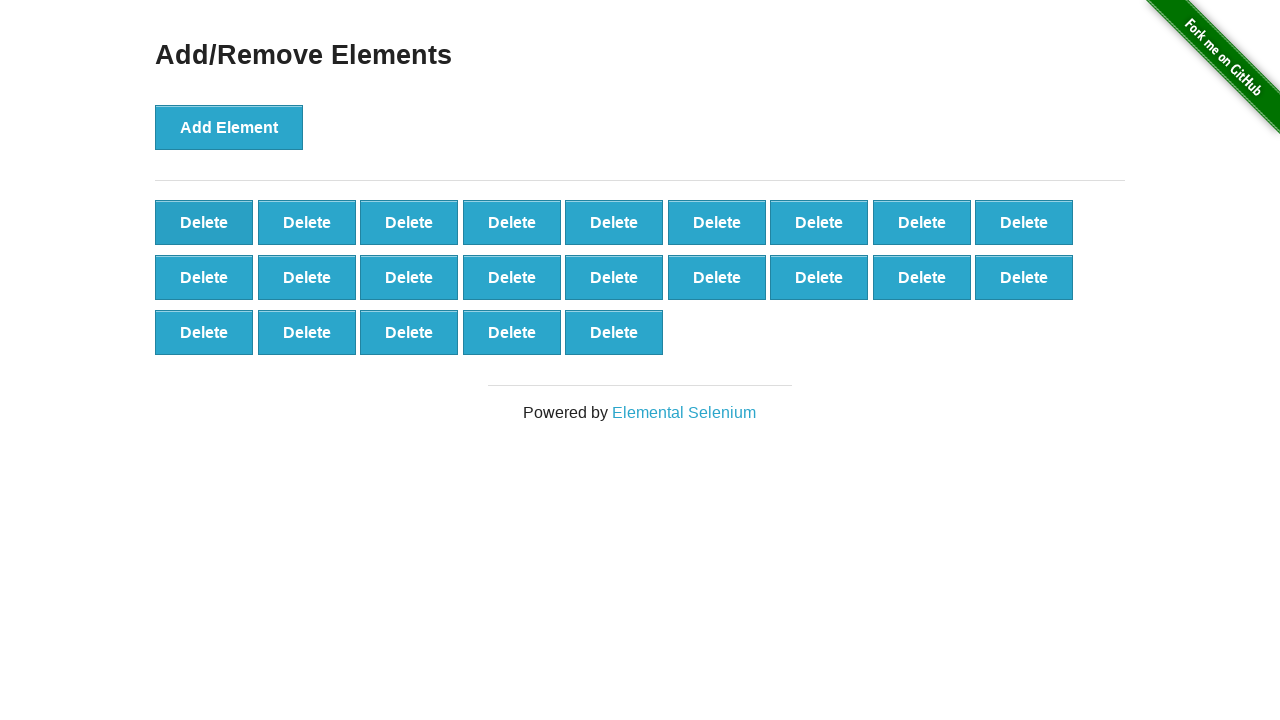

Clicked Delete button to remove element (iteration 78/100) at (204, 222) on xpath=//button[text()="Delete"]
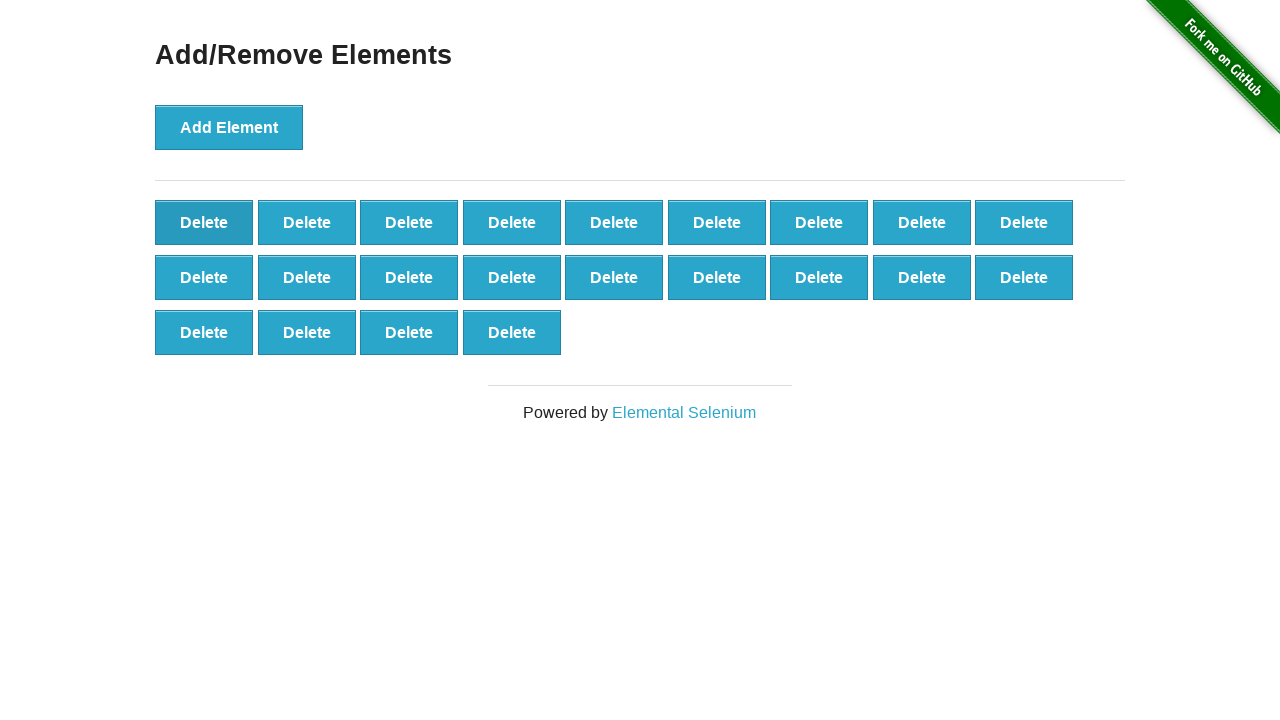

Clicked Delete button to remove element (iteration 79/100) at (204, 222) on xpath=//button[text()="Delete"]
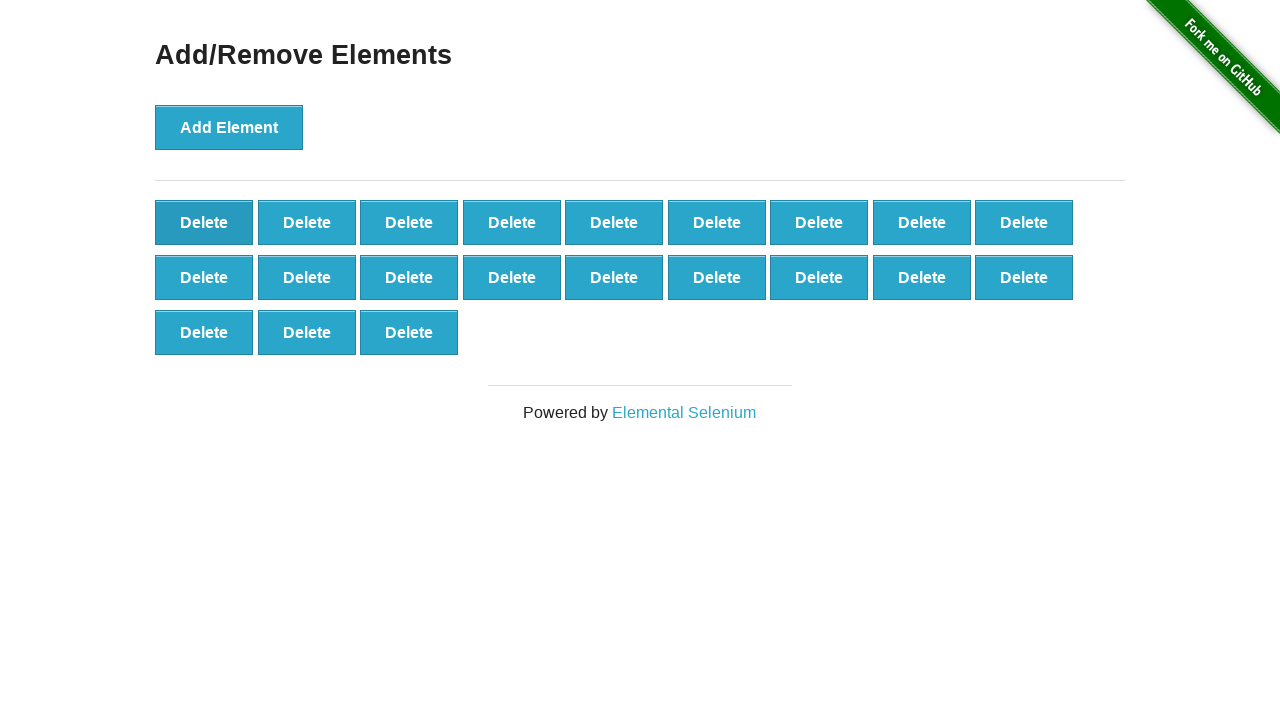

Clicked Delete button to remove element (iteration 80/100) at (204, 222) on xpath=//button[text()="Delete"]
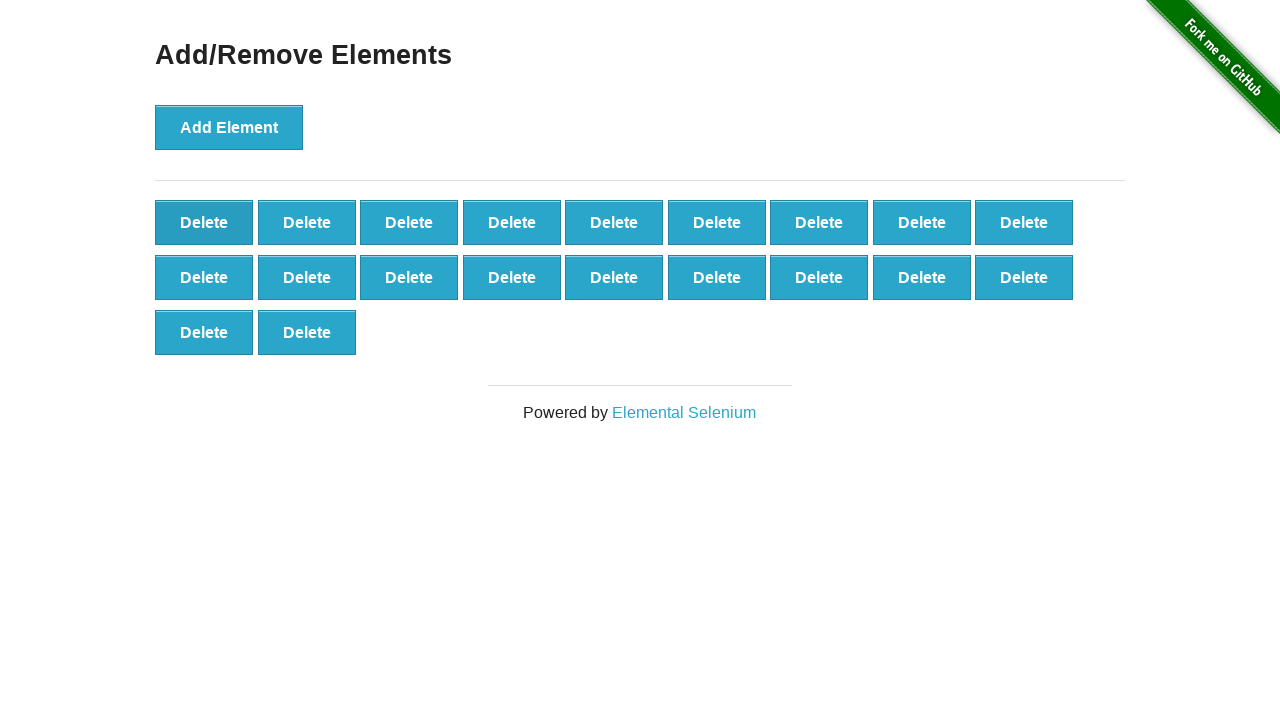

Clicked Delete button to remove element (iteration 81/100) at (204, 222) on xpath=//button[text()="Delete"]
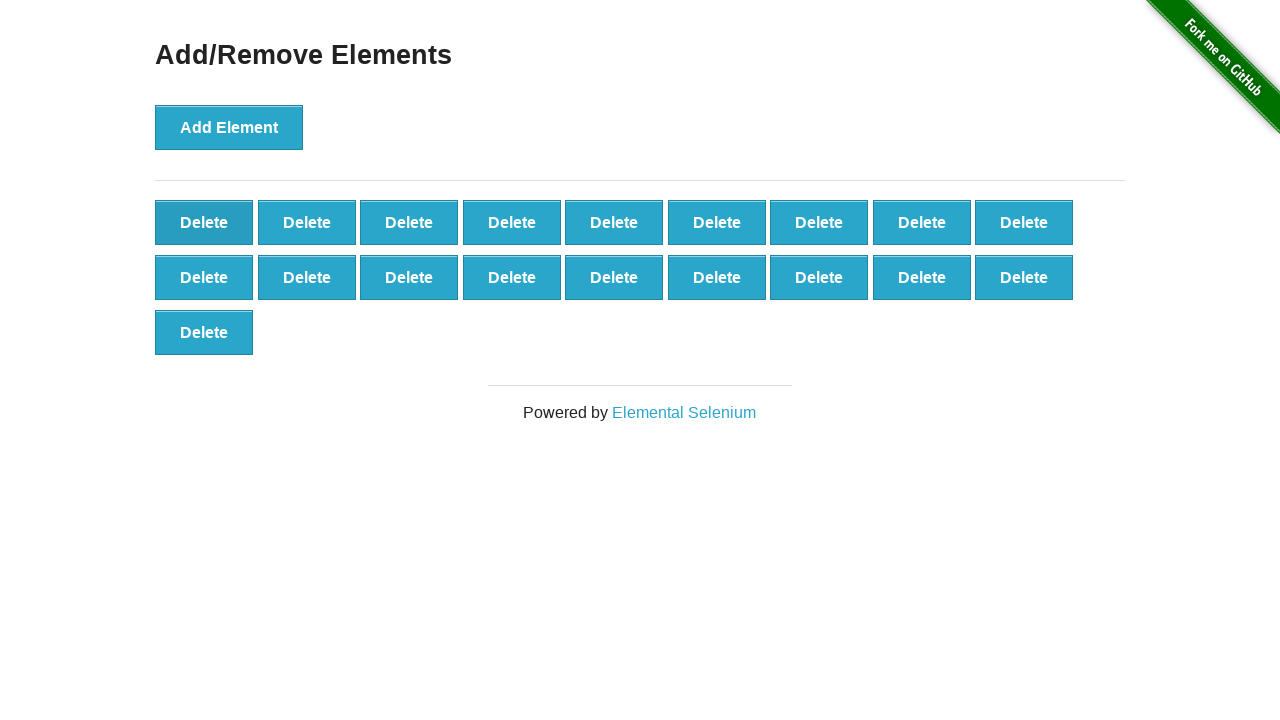

Clicked Delete button to remove element (iteration 82/100) at (204, 222) on xpath=//button[text()="Delete"]
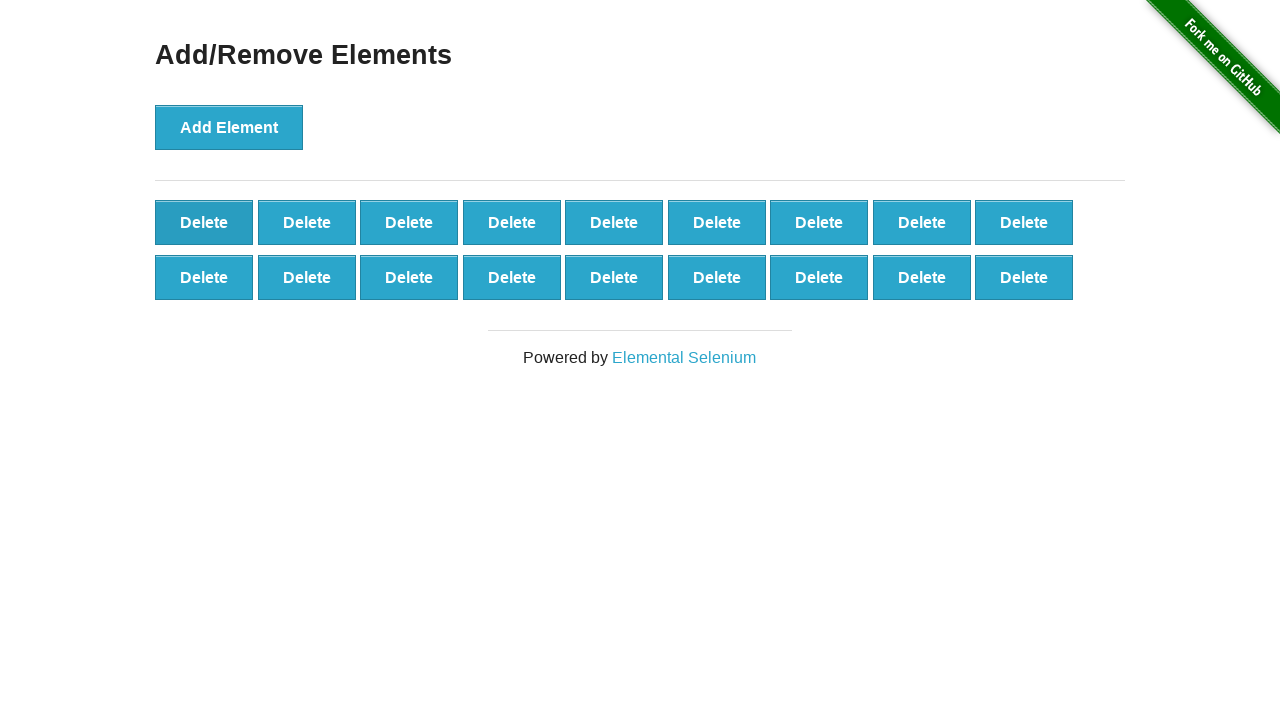

Clicked Delete button to remove element (iteration 83/100) at (204, 222) on xpath=//button[text()="Delete"]
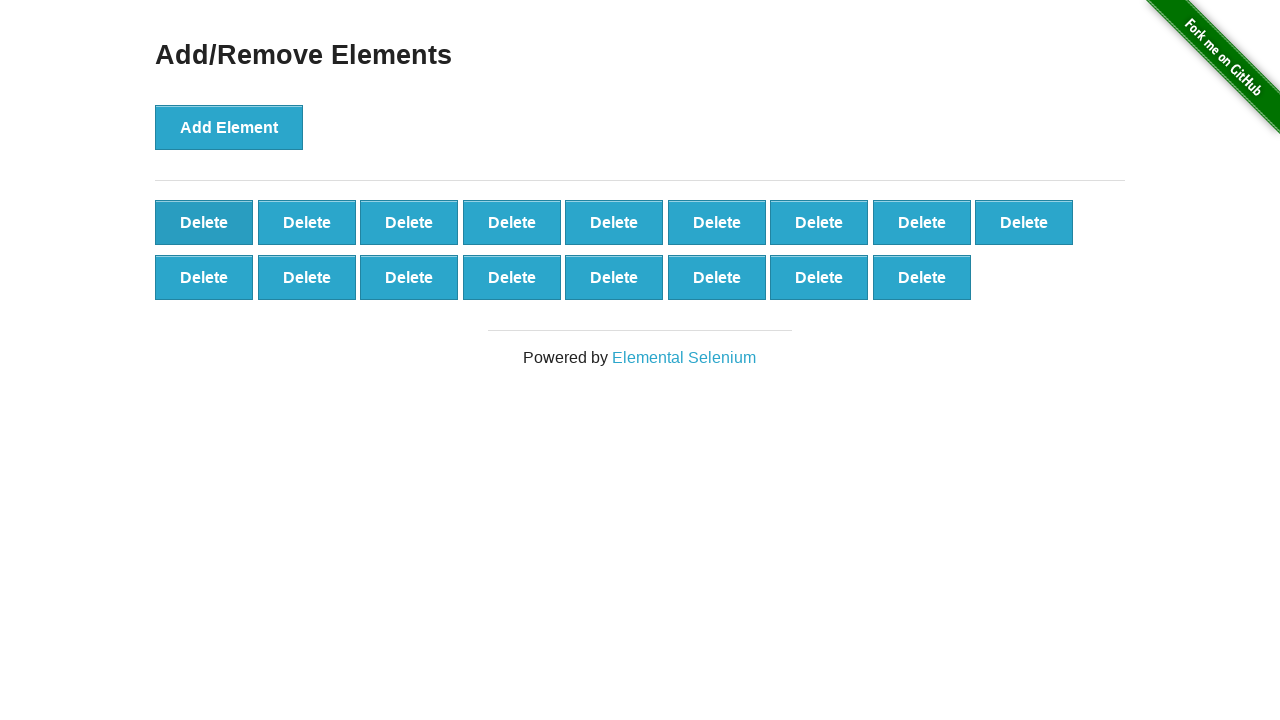

Clicked Delete button to remove element (iteration 84/100) at (204, 222) on xpath=//button[text()="Delete"]
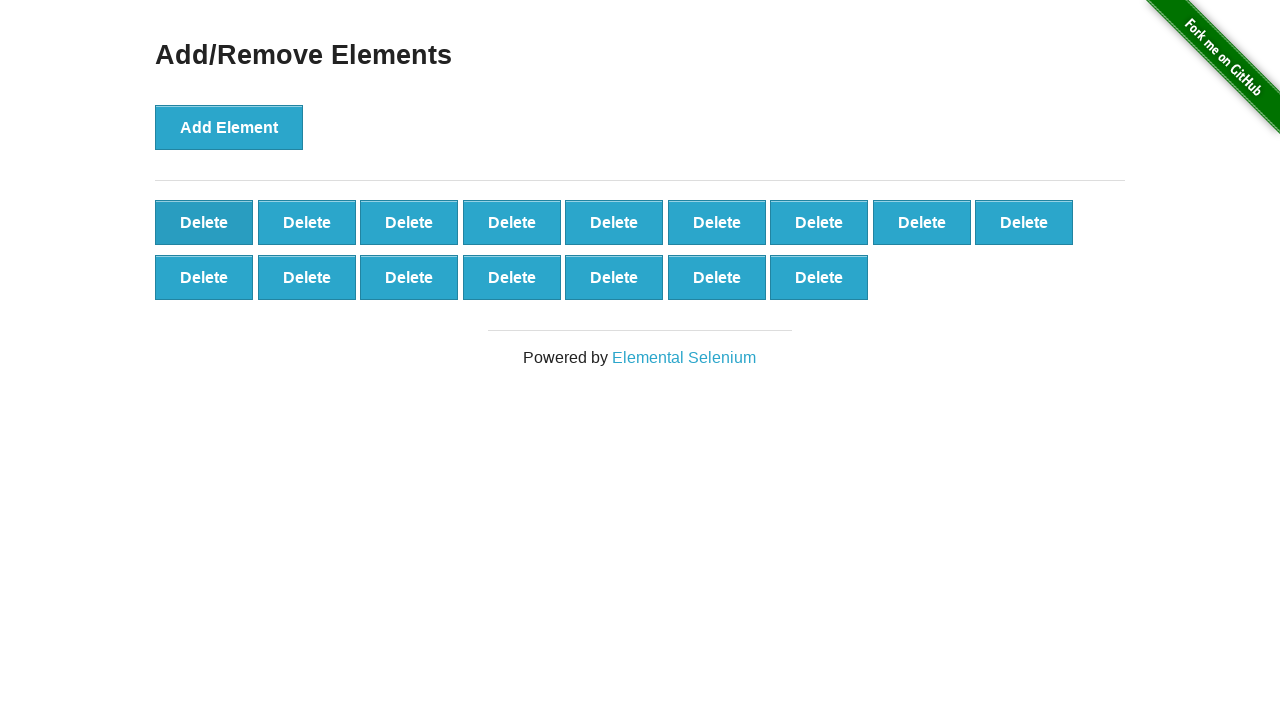

Clicked Delete button to remove element (iteration 85/100) at (204, 222) on xpath=//button[text()="Delete"]
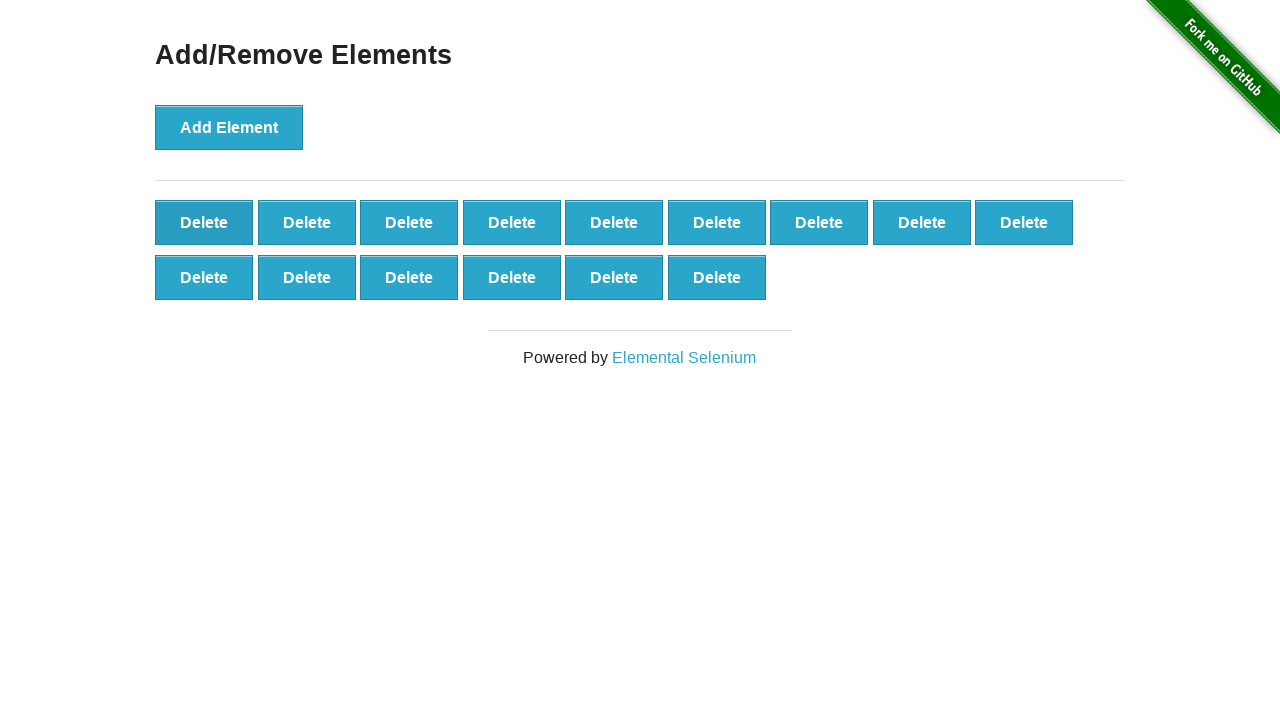

Clicked Delete button to remove element (iteration 86/100) at (204, 222) on xpath=//button[text()="Delete"]
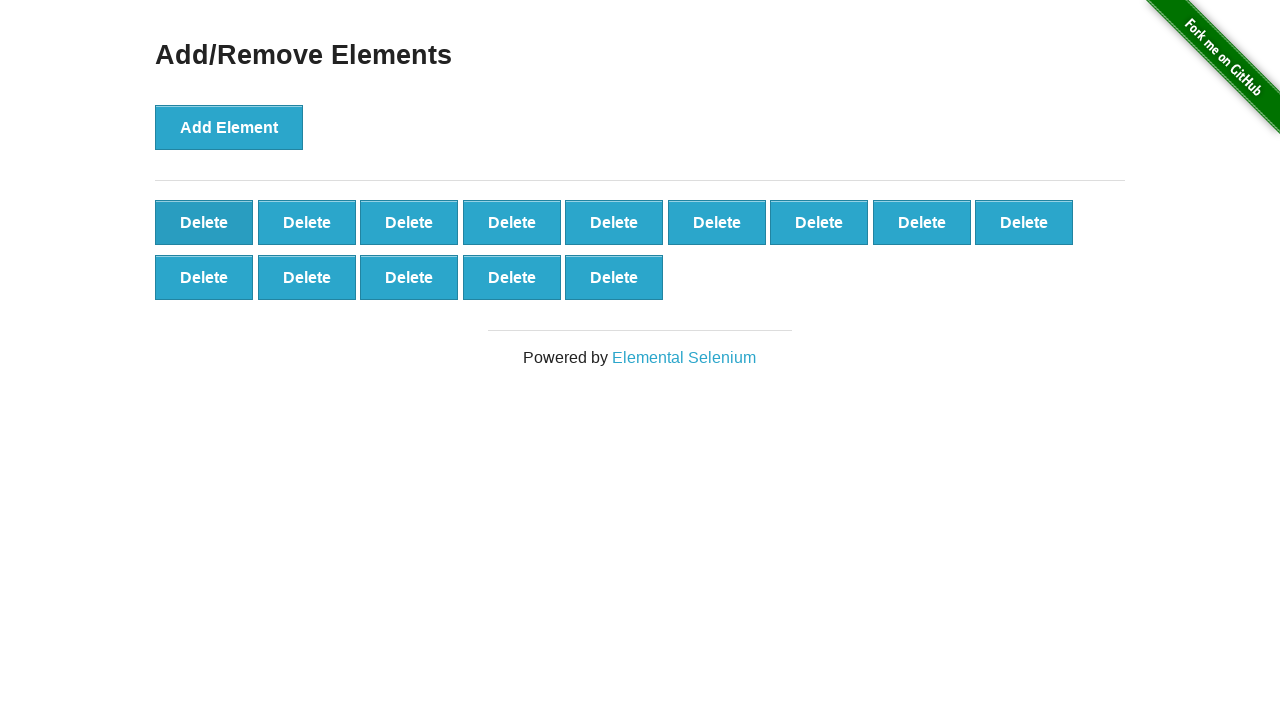

Clicked Delete button to remove element (iteration 87/100) at (204, 222) on xpath=//button[text()="Delete"]
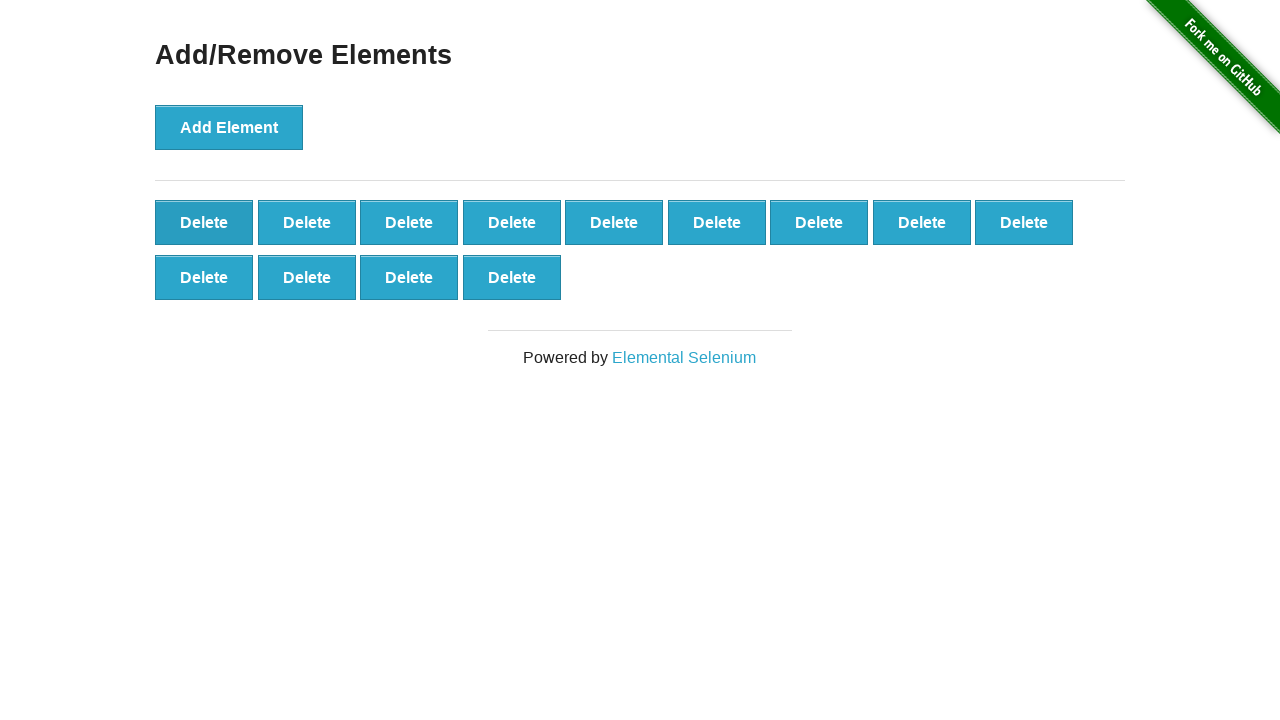

Clicked Delete button to remove element (iteration 88/100) at (204, 222) on xpath=//button[text()="Delete"]
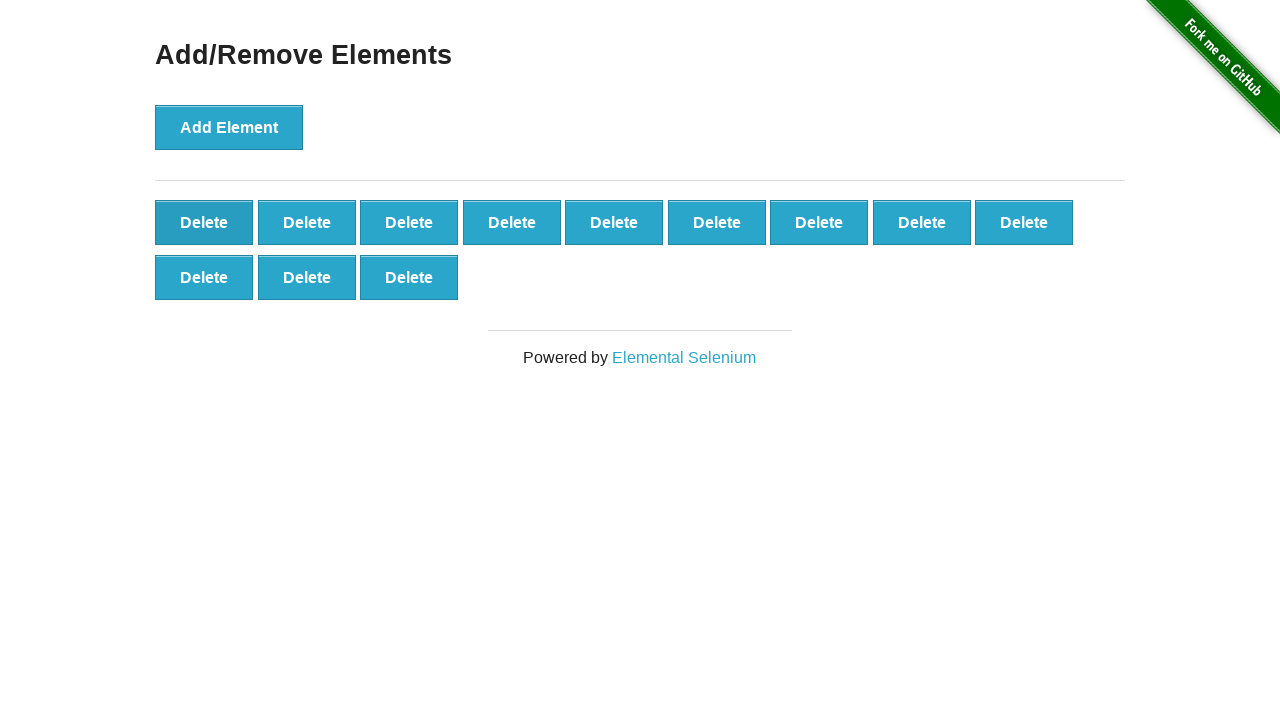

Clicked Delete button to remove element (iteration 89/100) at (204, 222) on xpath=//button[text()="Delete"]
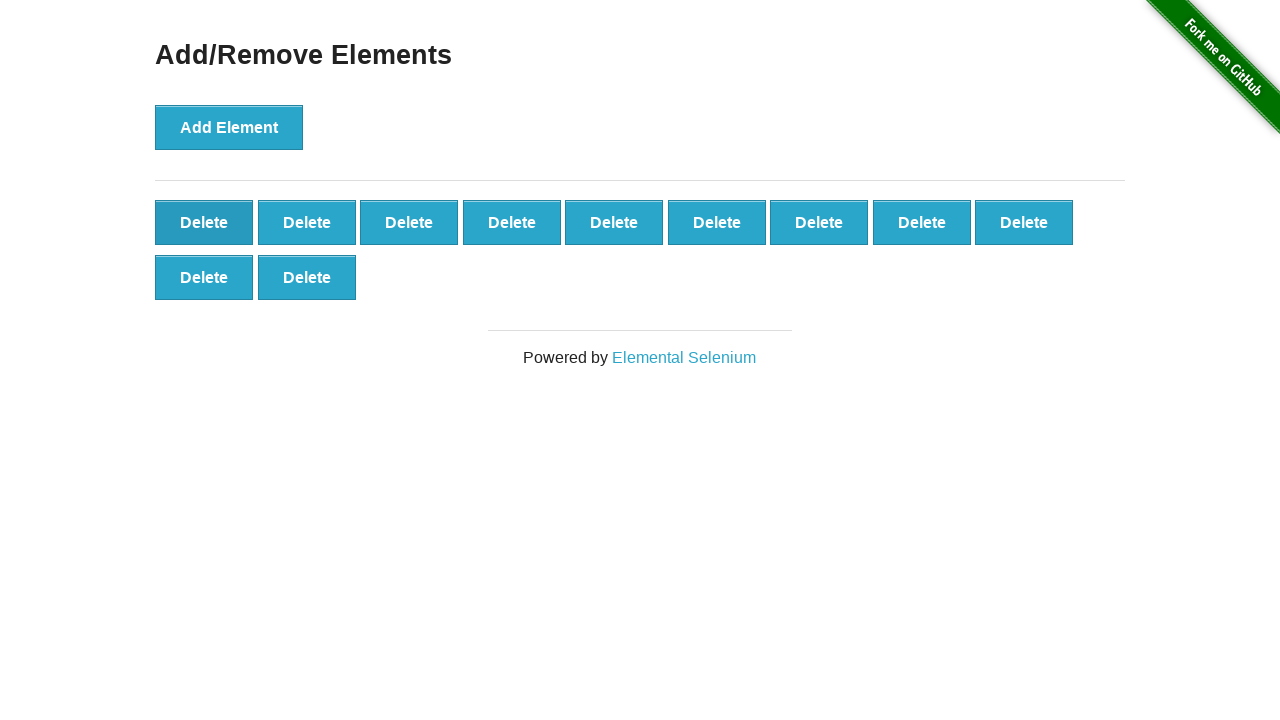

Clicked Delete button to remove element (iteration 90/100) at (204, 222) on xpath=//button[text()="Delete"]
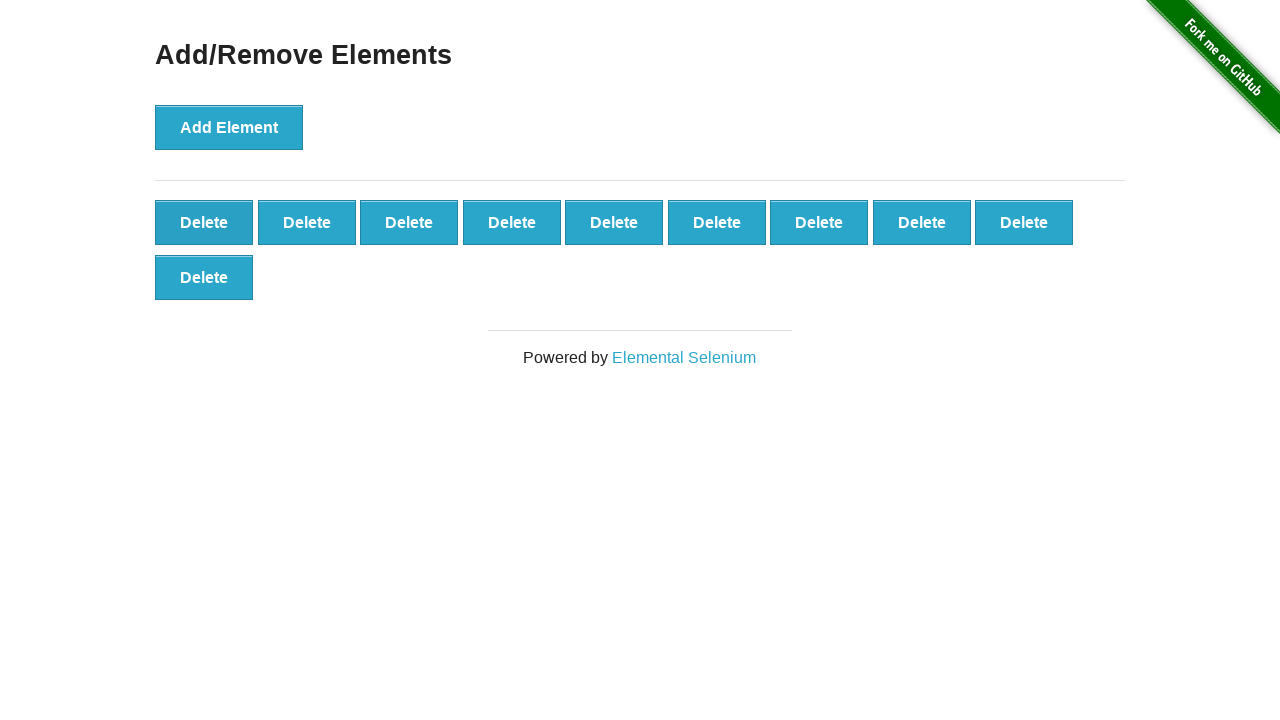

Clicked Delete button to remove element (iteration 91/100) at (204, 222) on xpath=//button[text()="Delete"]
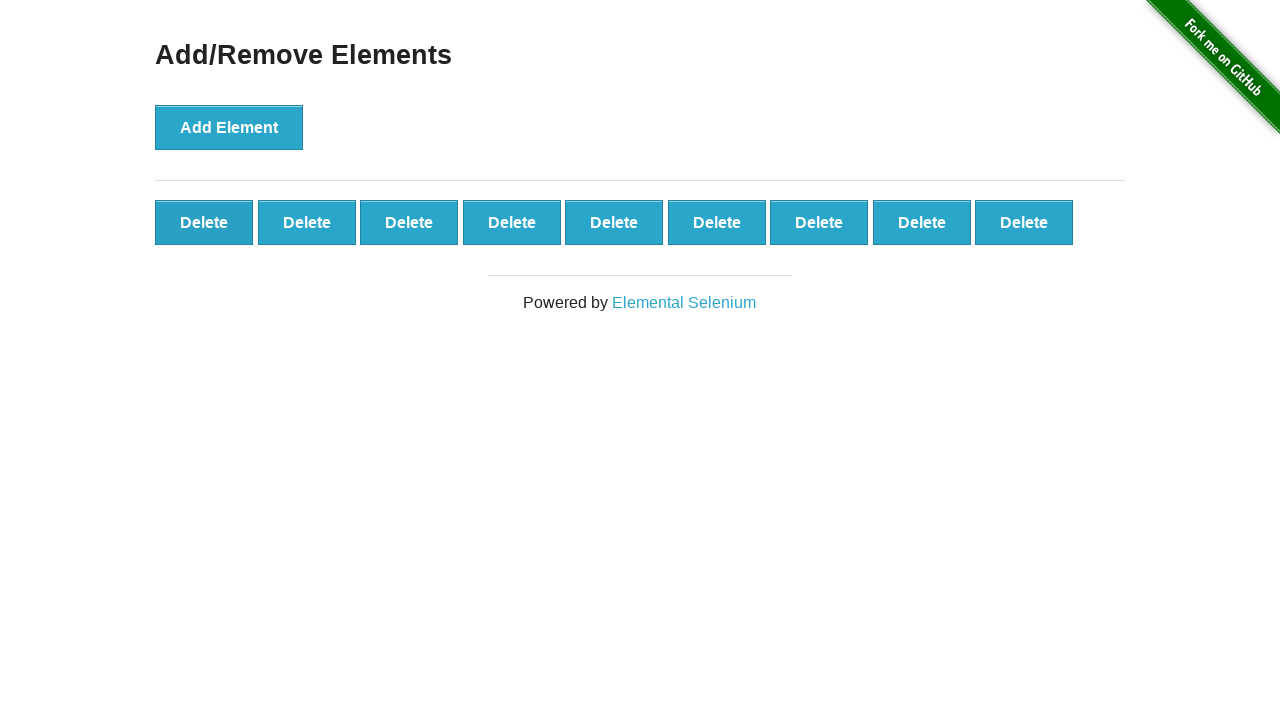

Clicked Delete button to remove element (iteration 92/100) at (204, 222) on xpath=//button[text()="Delete"]
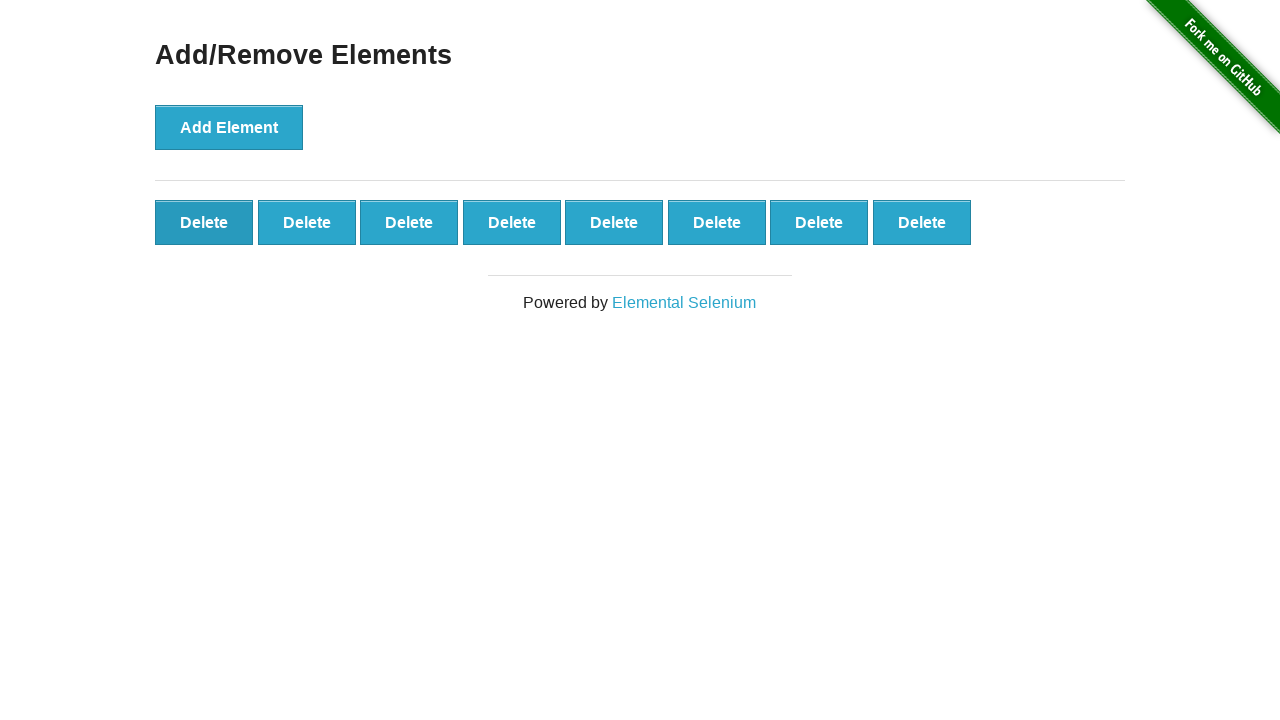

Clicked Delete button to remove element (iteration 93/100) at (204, 222) on xpath=//button[text()="Delete"]
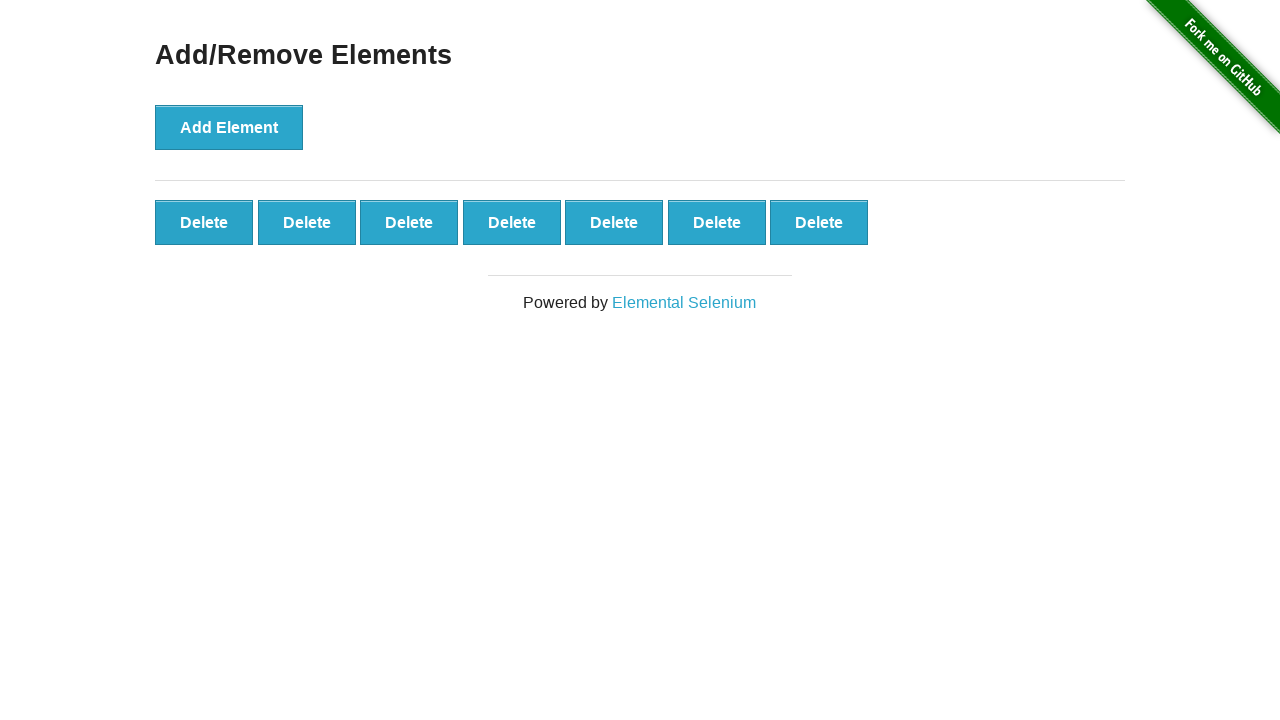

Clicked Delete button to remove element (iteration 94/100) at (204, 222) on xpath=//button[text()="Delete"]
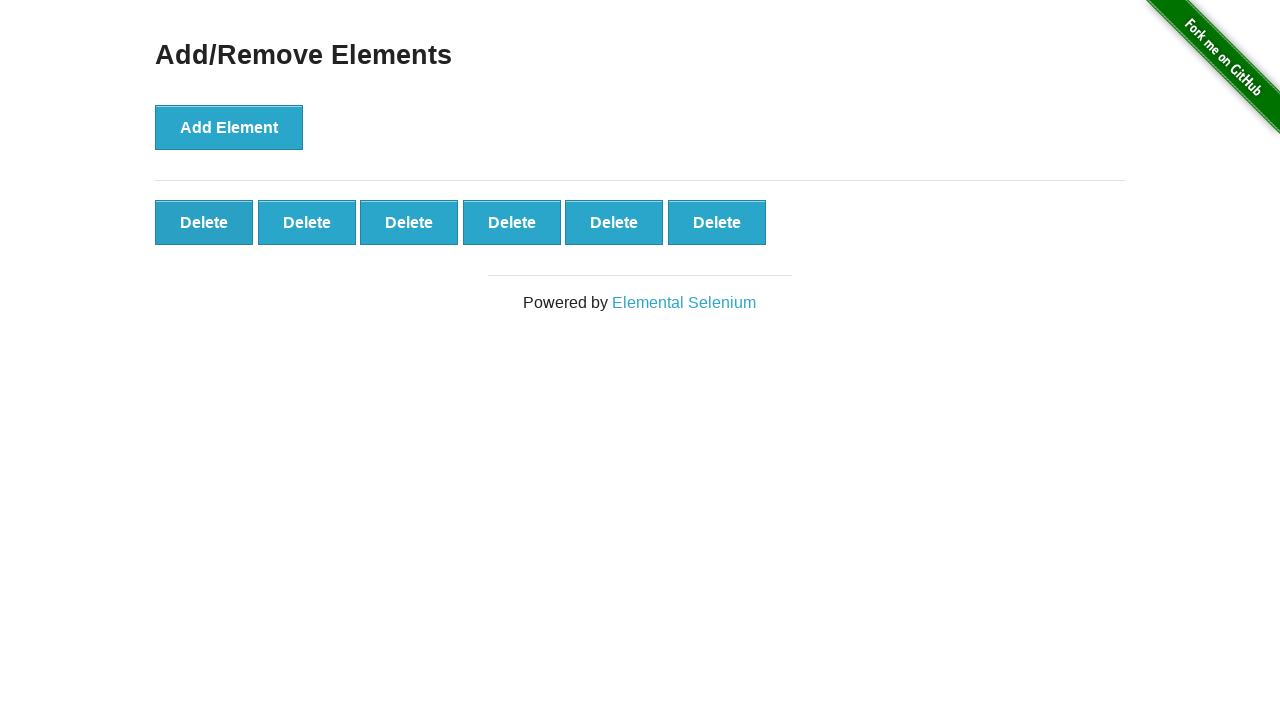

Clicked Delete button to remove element (iteration 95/100) at (204, 222) on xpath=//button[text()="Delete"]
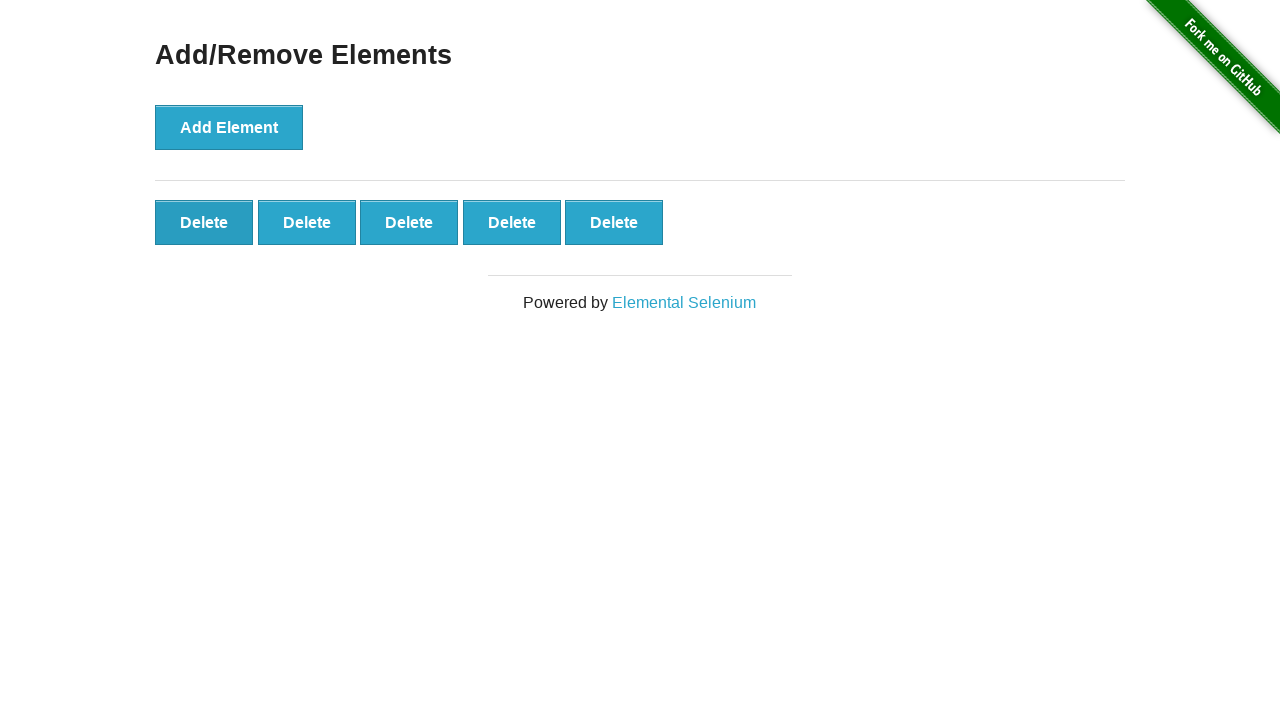

Clicked Delete button to remove element (iteration 96/100) at (204, 222) on xpath=//button[text()="Delete"]
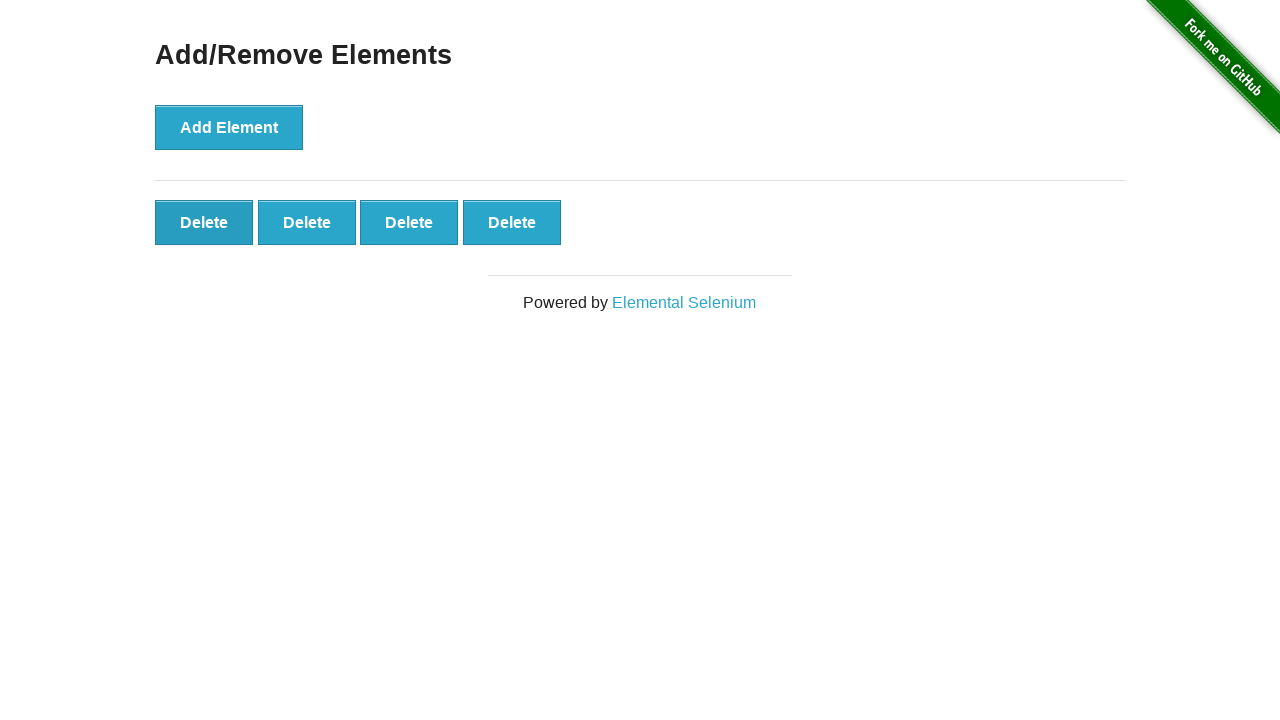

Clicked Delete button to remove element (iteration 97/100) at (204, 222) on xpath=//button[text()="Delete"]
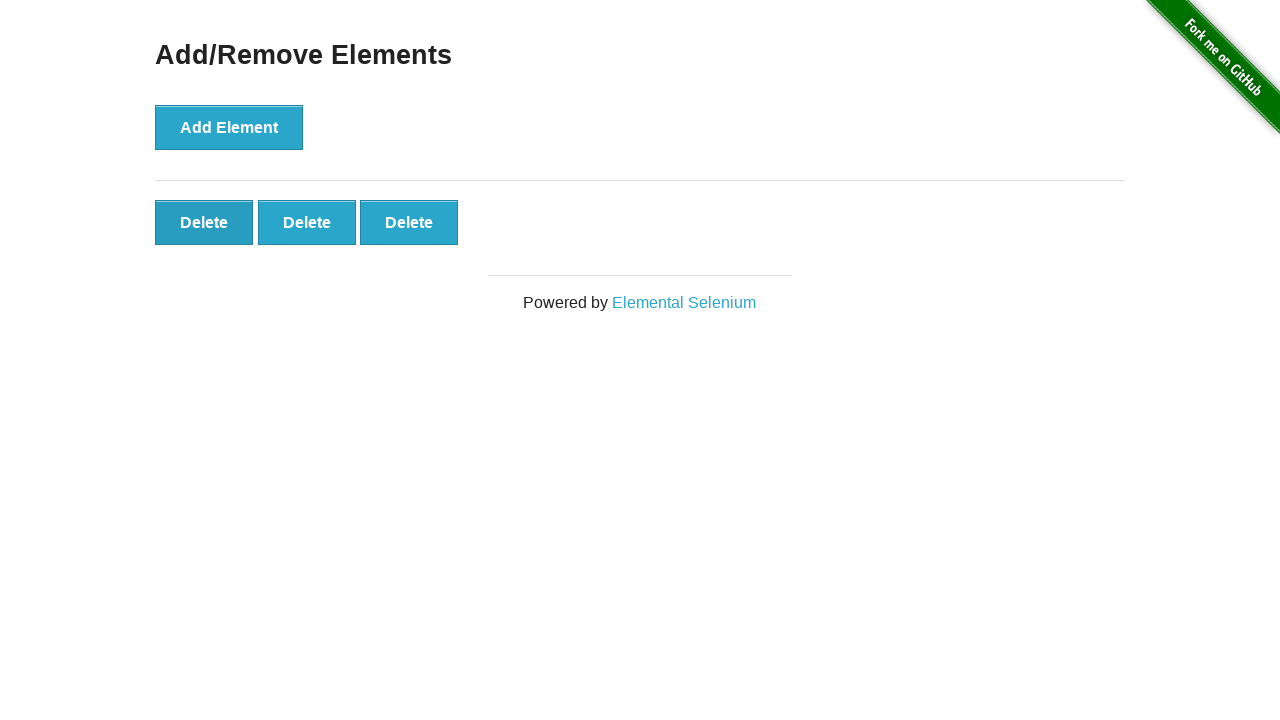

Clicked Delete button to remove element (iteration 98/100) at (204, 222) on xpath=//button[text()="Delete"]
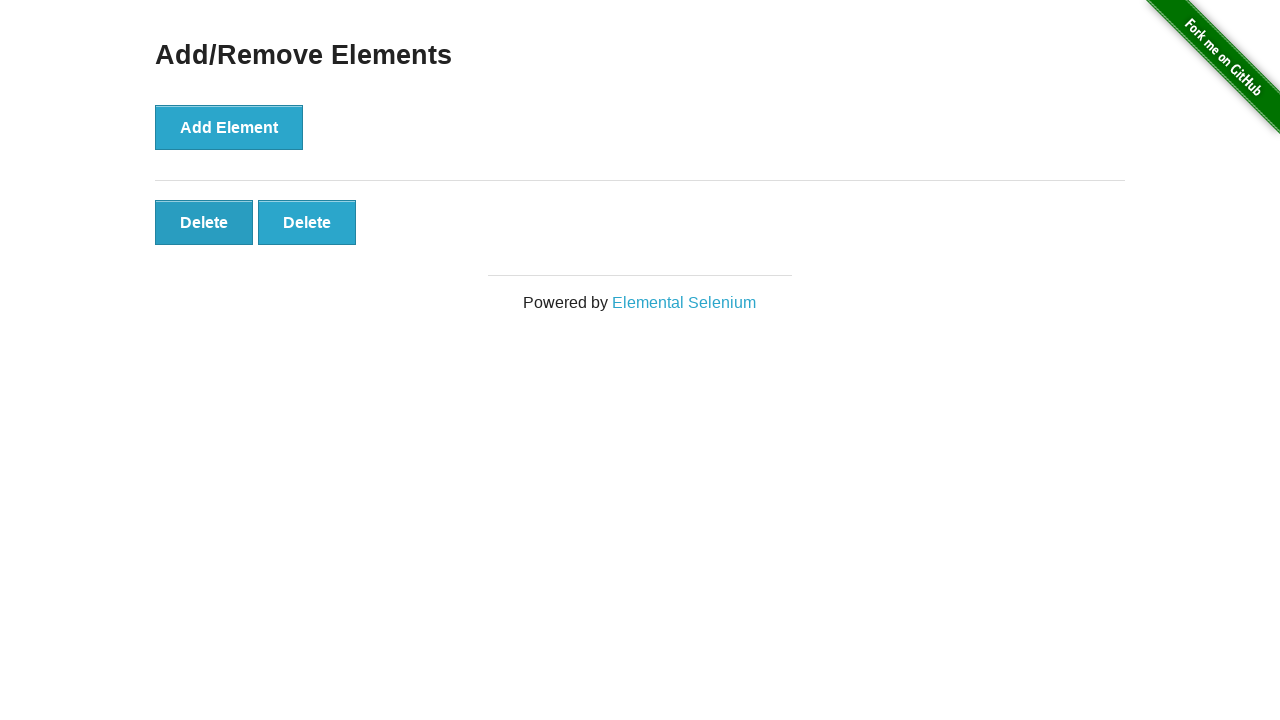

Clicked Delete button to remove element (iteration 99/100) at (204, 222) on xpath=//button[text()="Delete"]
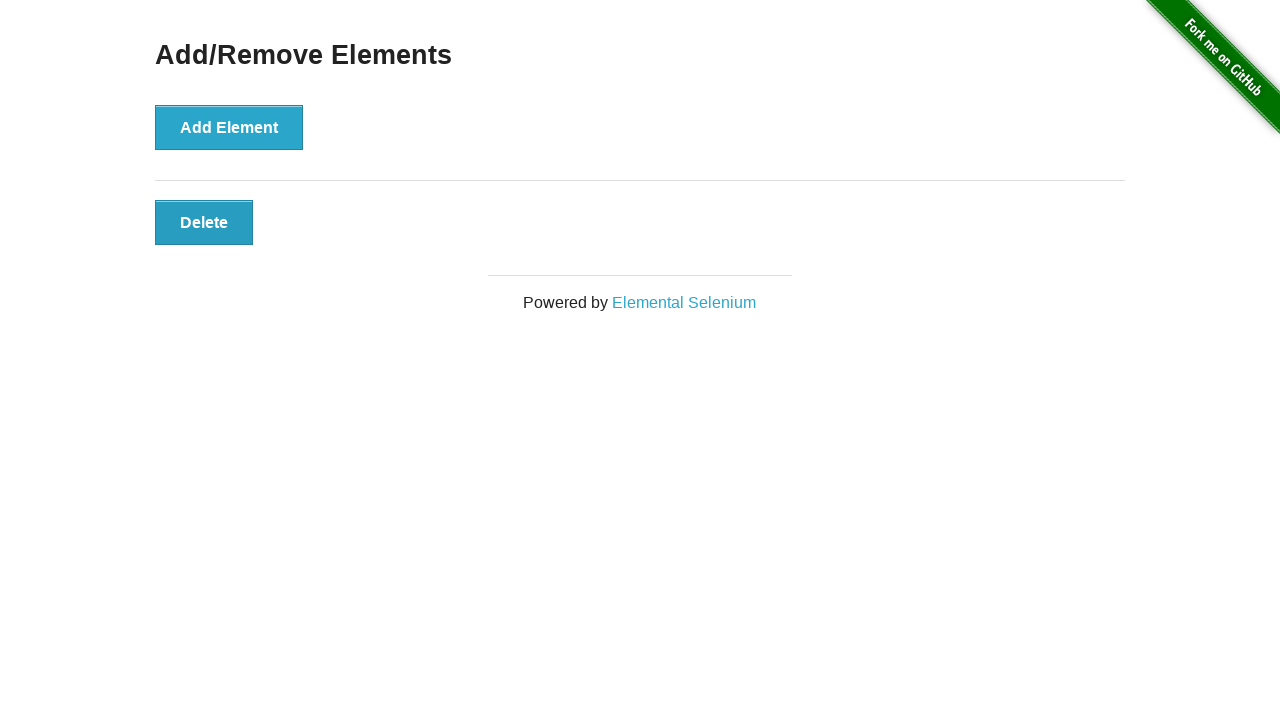

Clicked Delete button to remove element (iteration 100/100) at (204, 222) on xpath=//button[text()="Delete"]
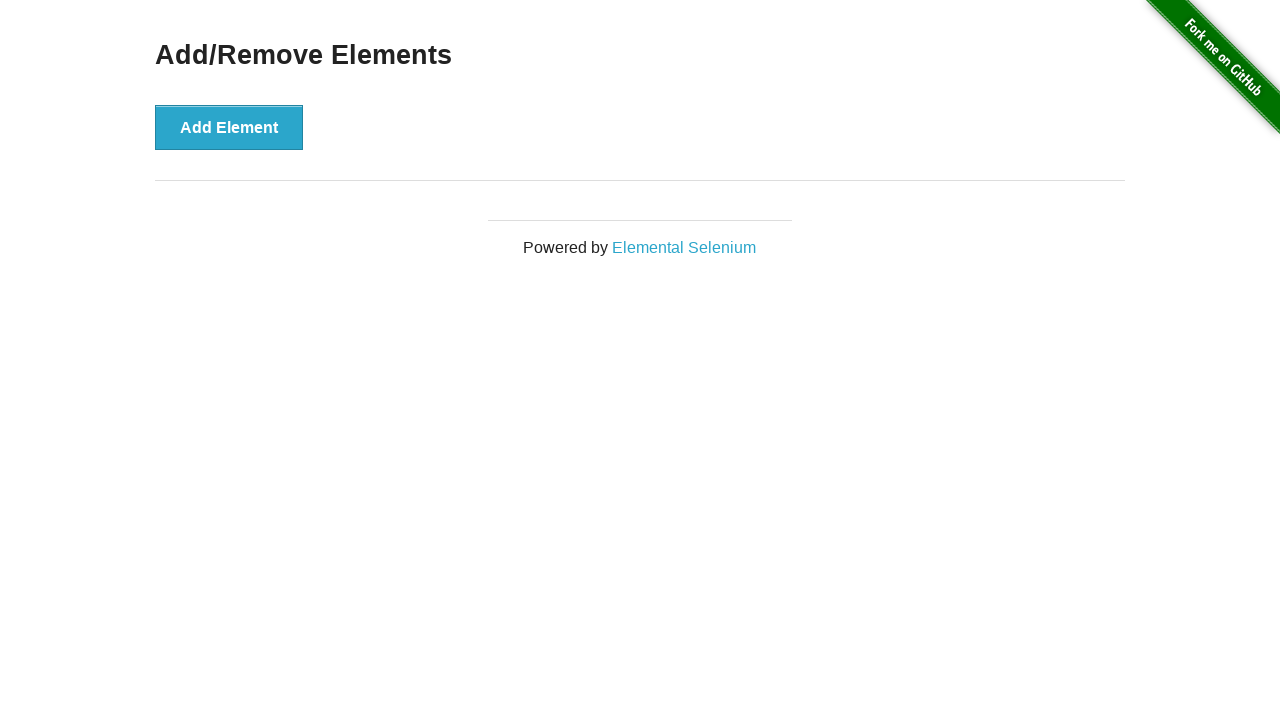

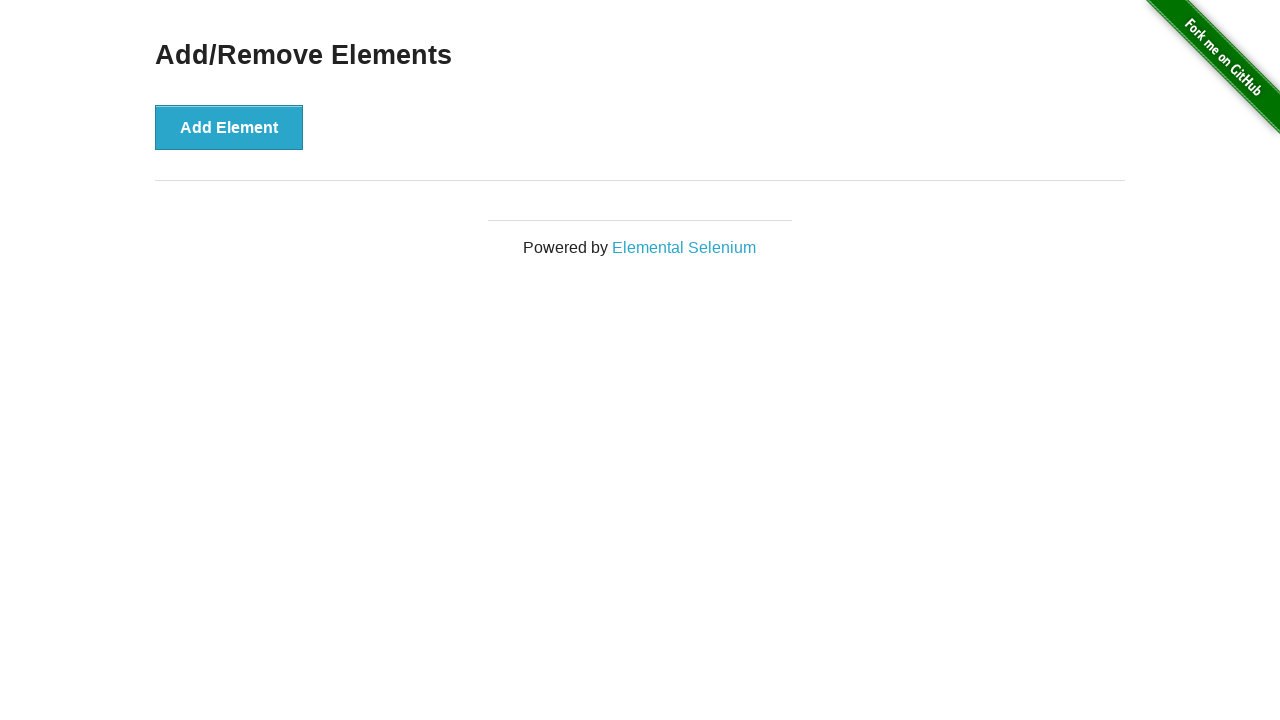